Continuously refreshes the Glastonbury ticket page while in a queue, waiting until "postcode" appears in the page content indicating the queue has ended.

Starting URL: https://glastonbury.seetickets.com/content/extras

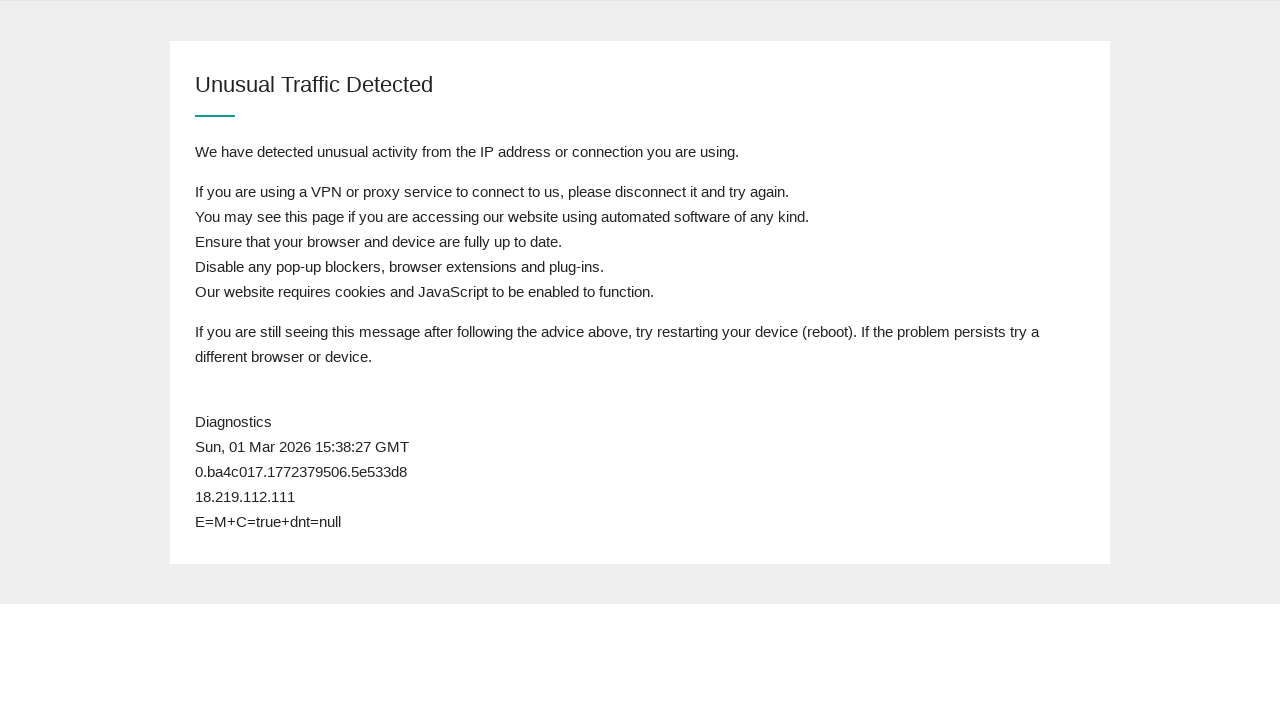

Waited for page body to load
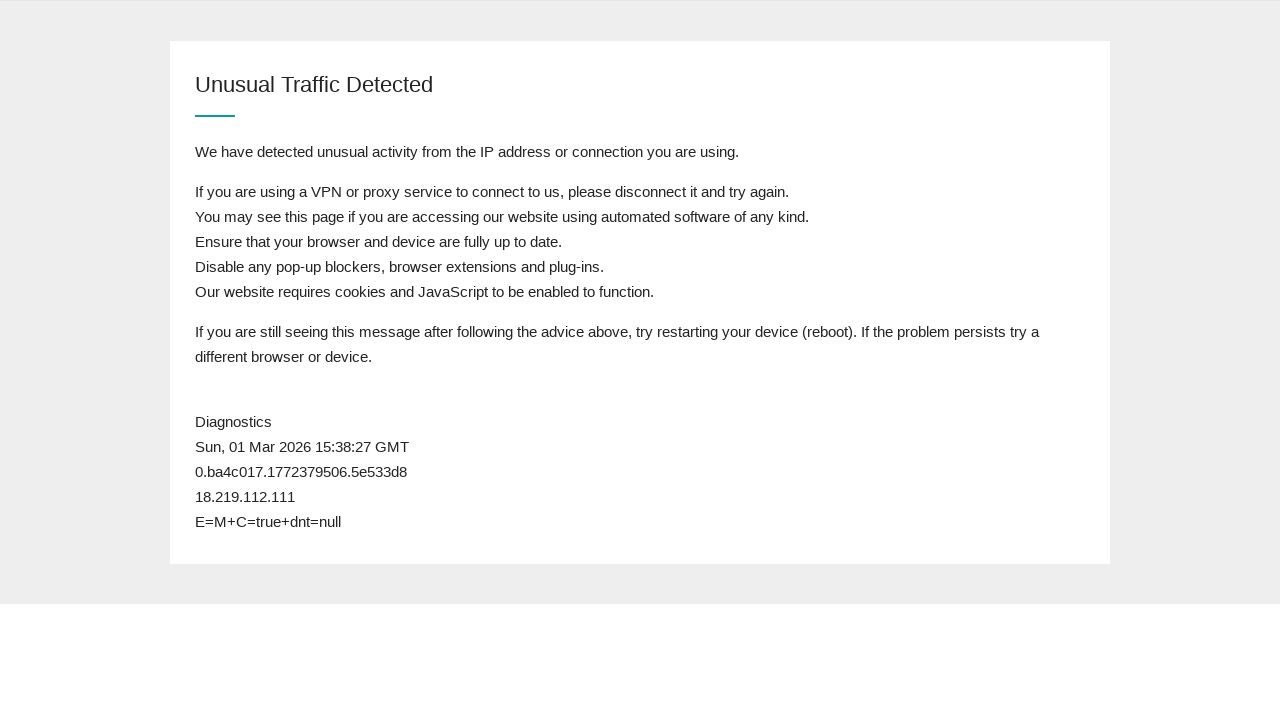

Reloaded page (attempt 1)
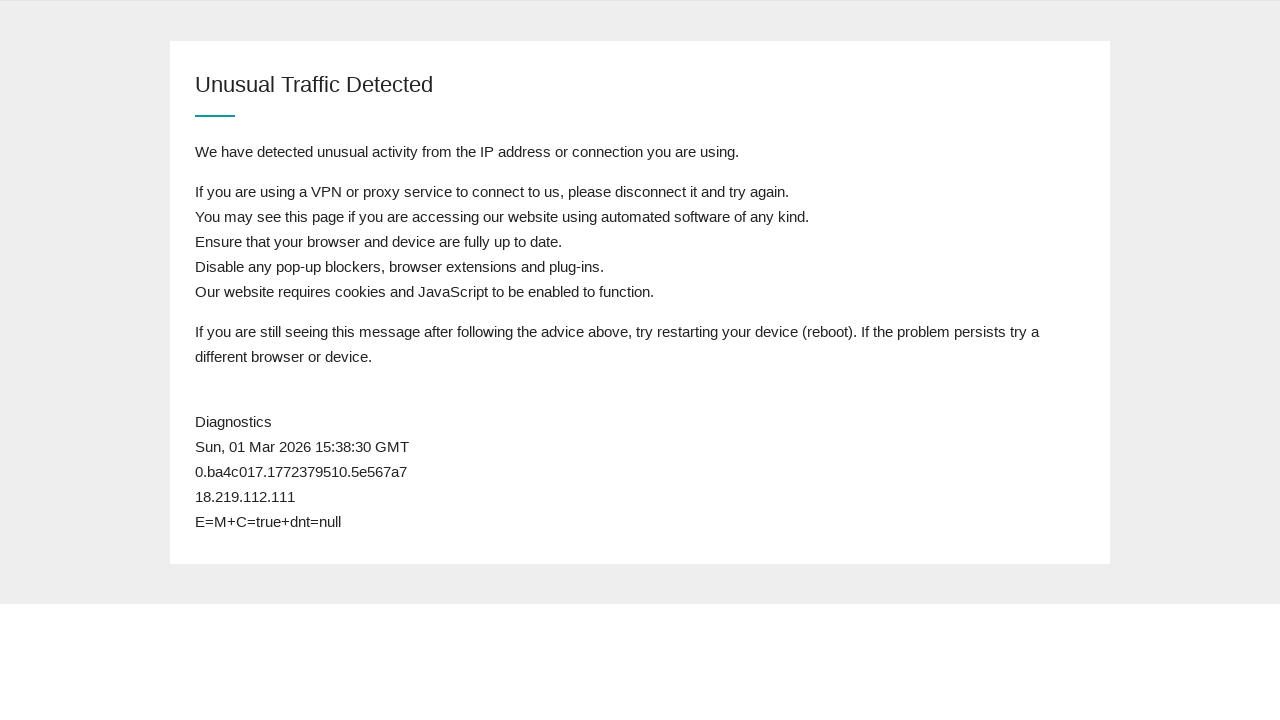

Waited for page to reach domcontentloaded state
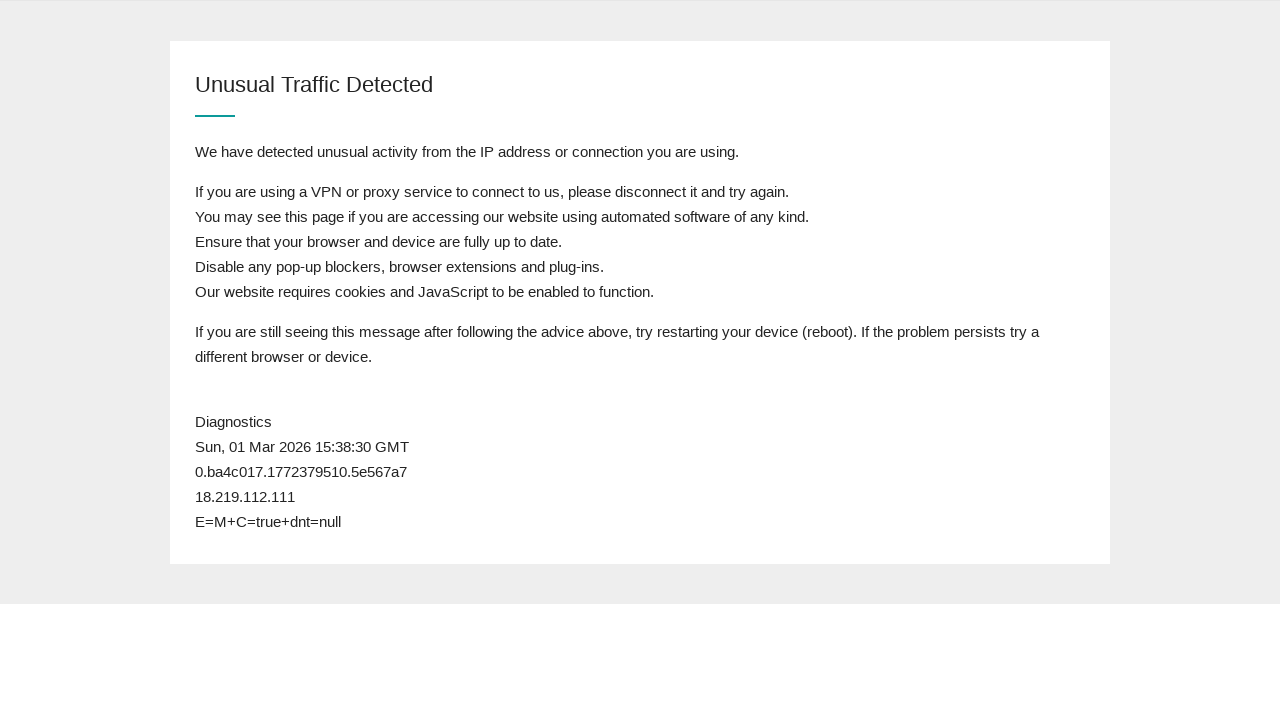

Retrieved page content to check for postcode field
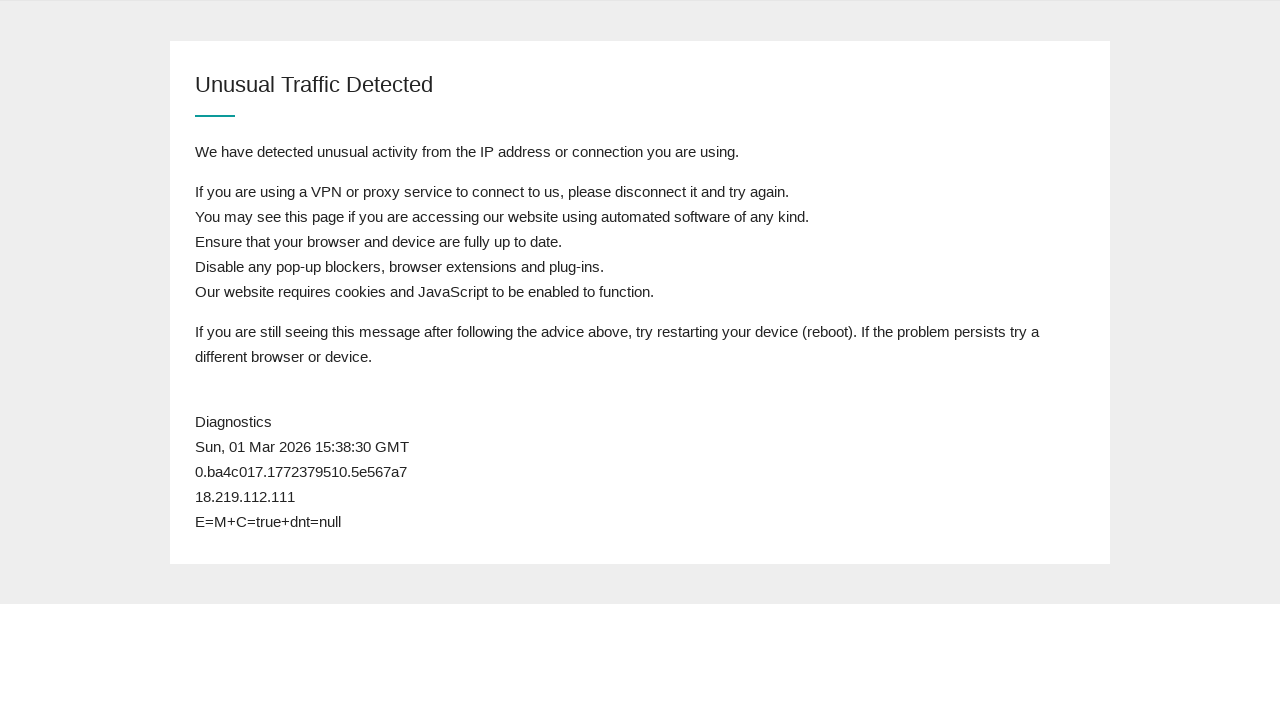

Still in queue after attempt 1 - postcode field not found
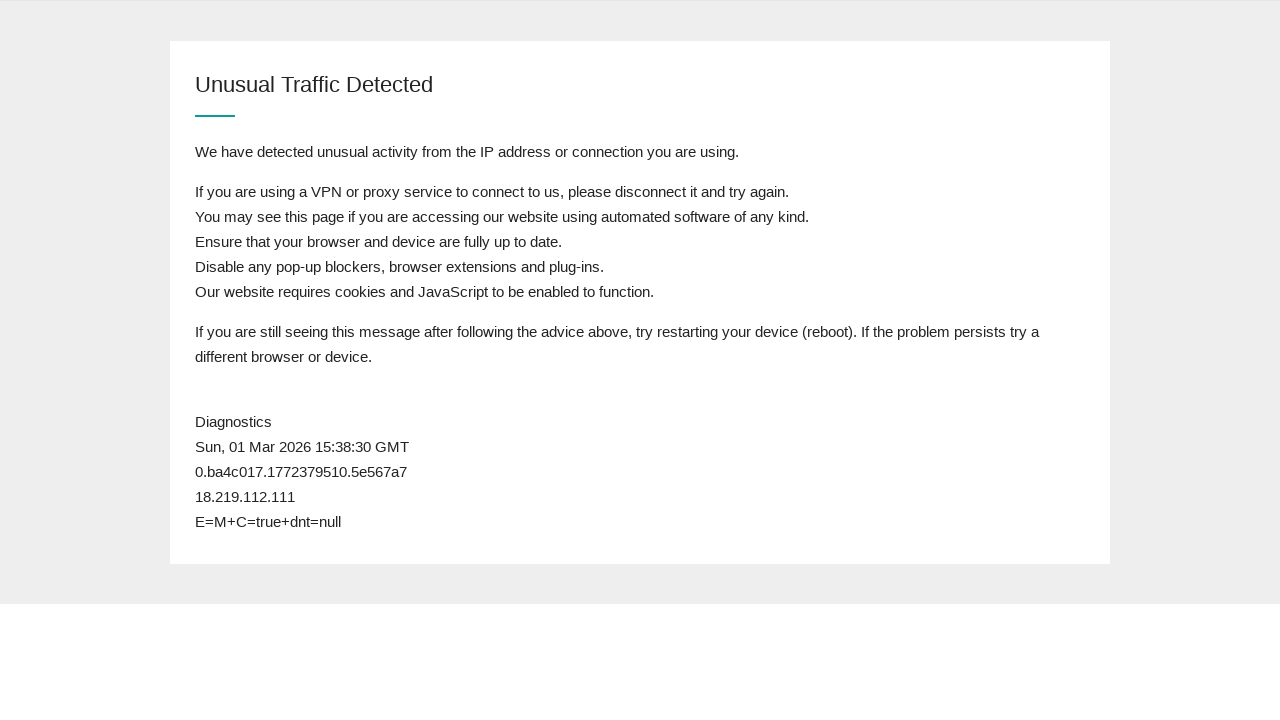

Waited 1 second before next refresh attempt
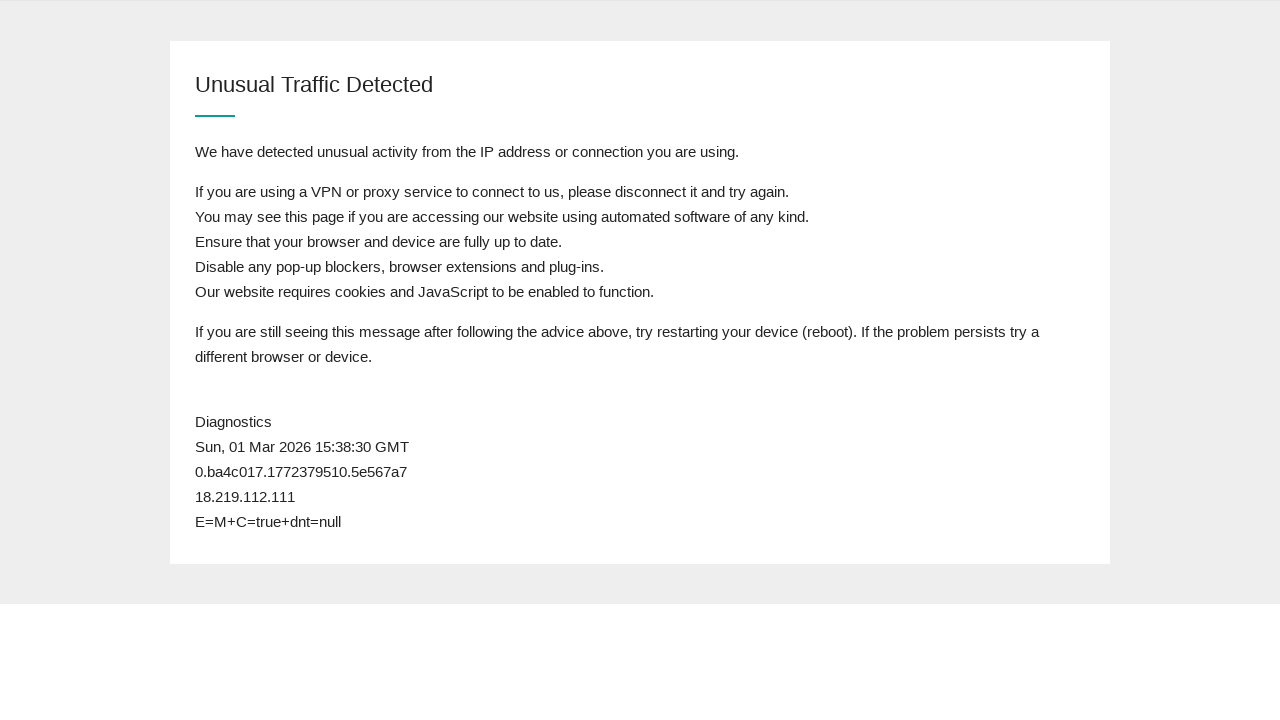

Reloaded page (attempt 2)
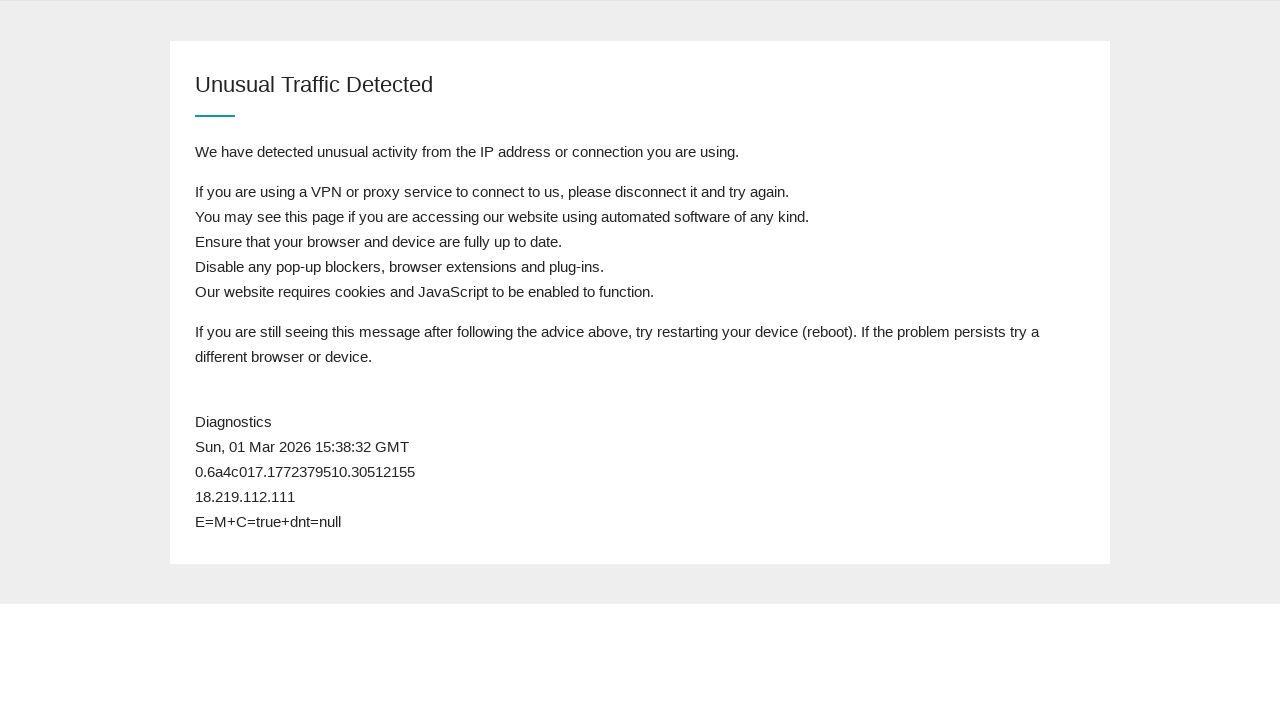

Waited for page to reach domcontentloaded state
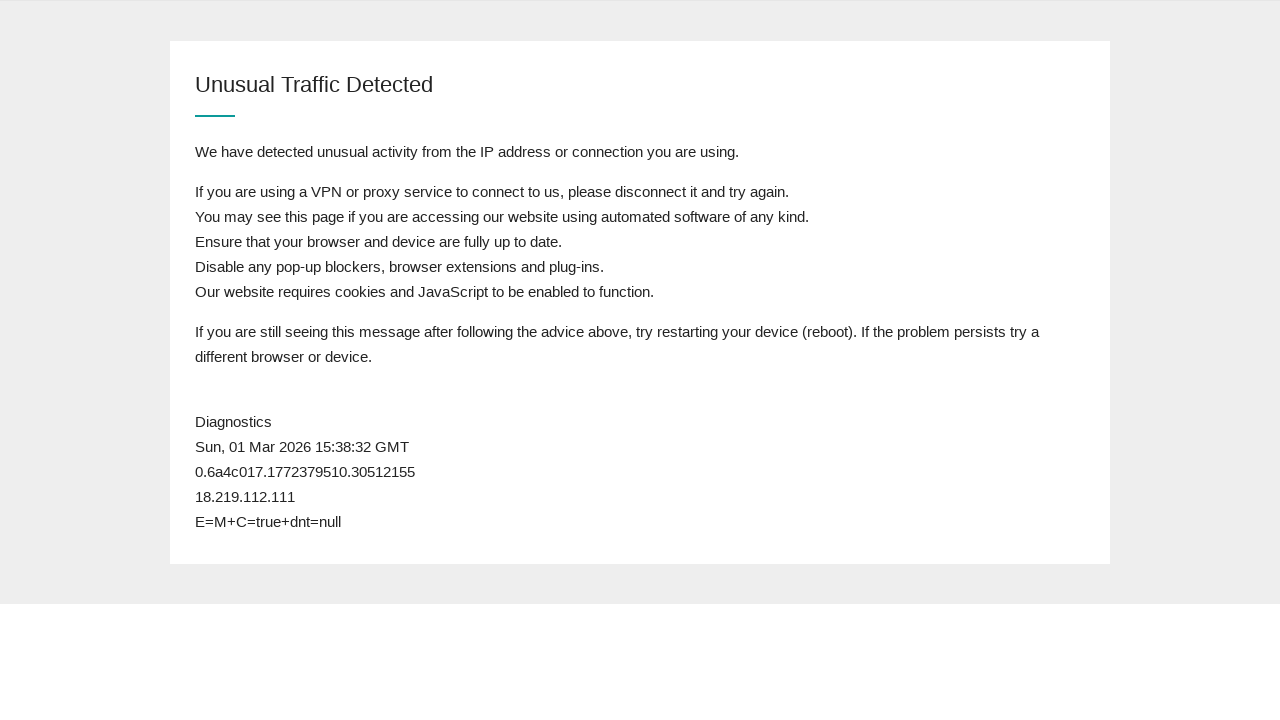

Retrieved page content to check for postcode field
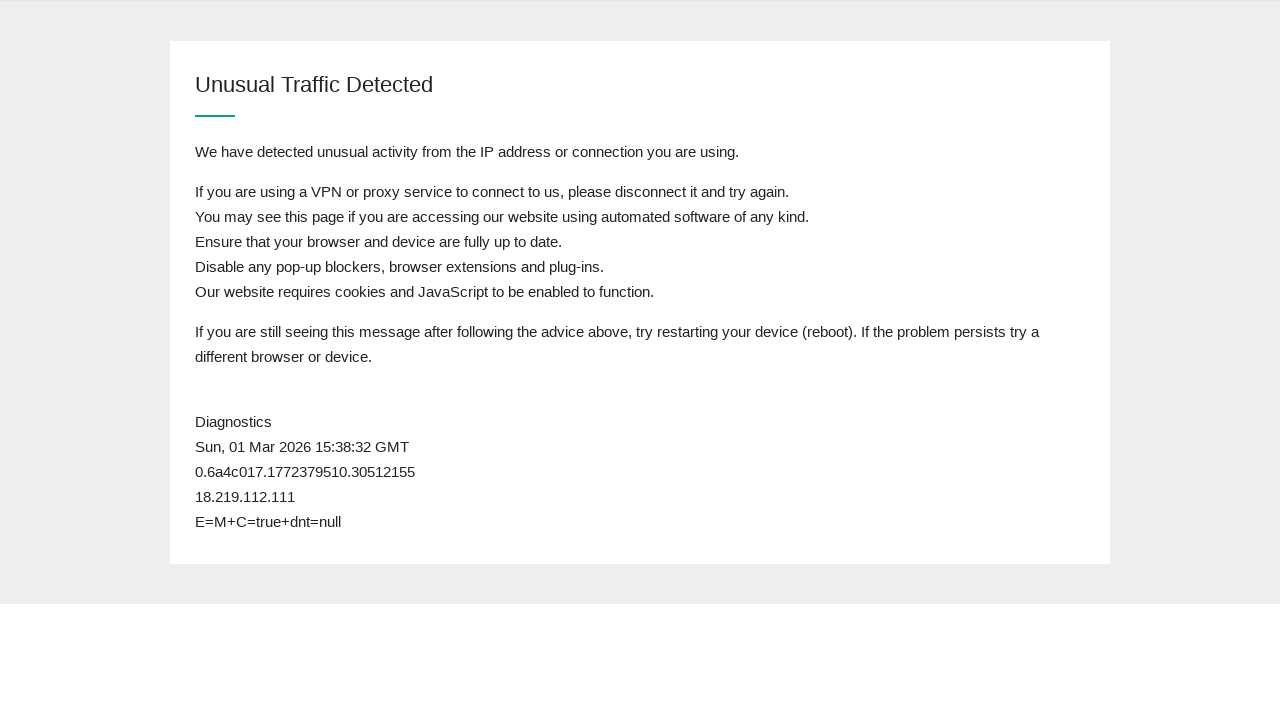

Still in queue after attempt 2 - postcode field not found
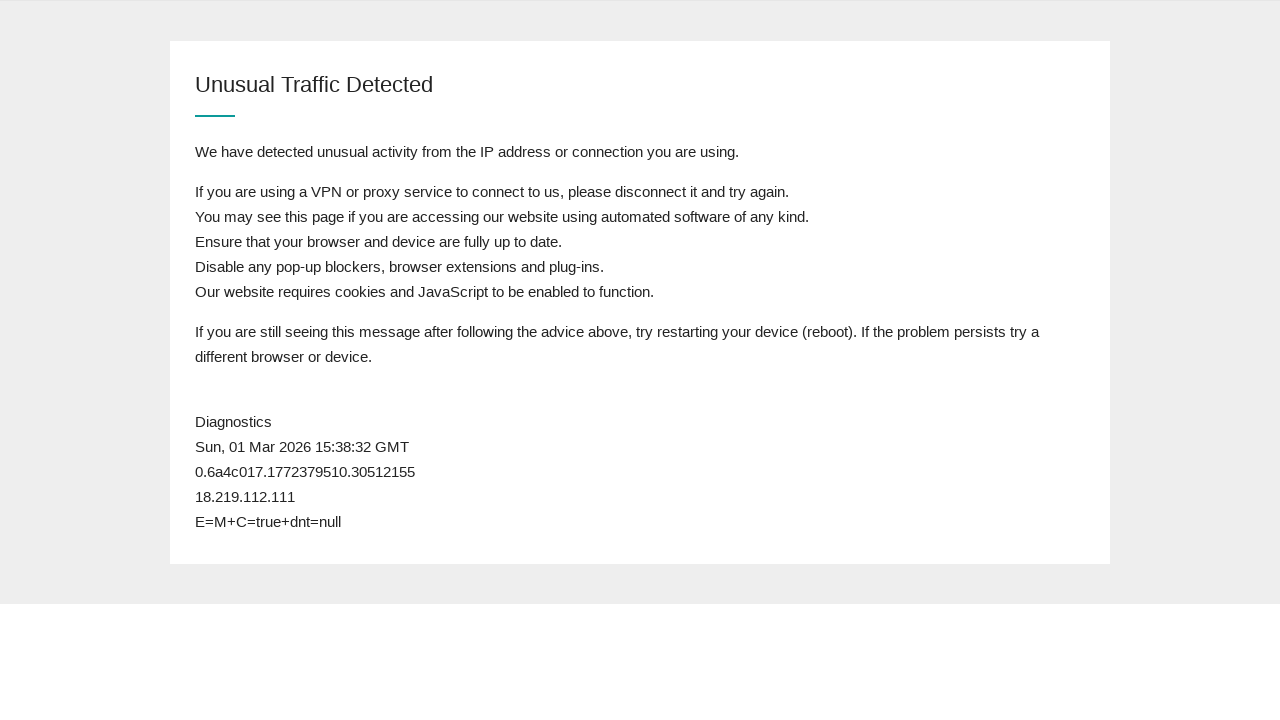

Waited 1 second before next refresh attempt
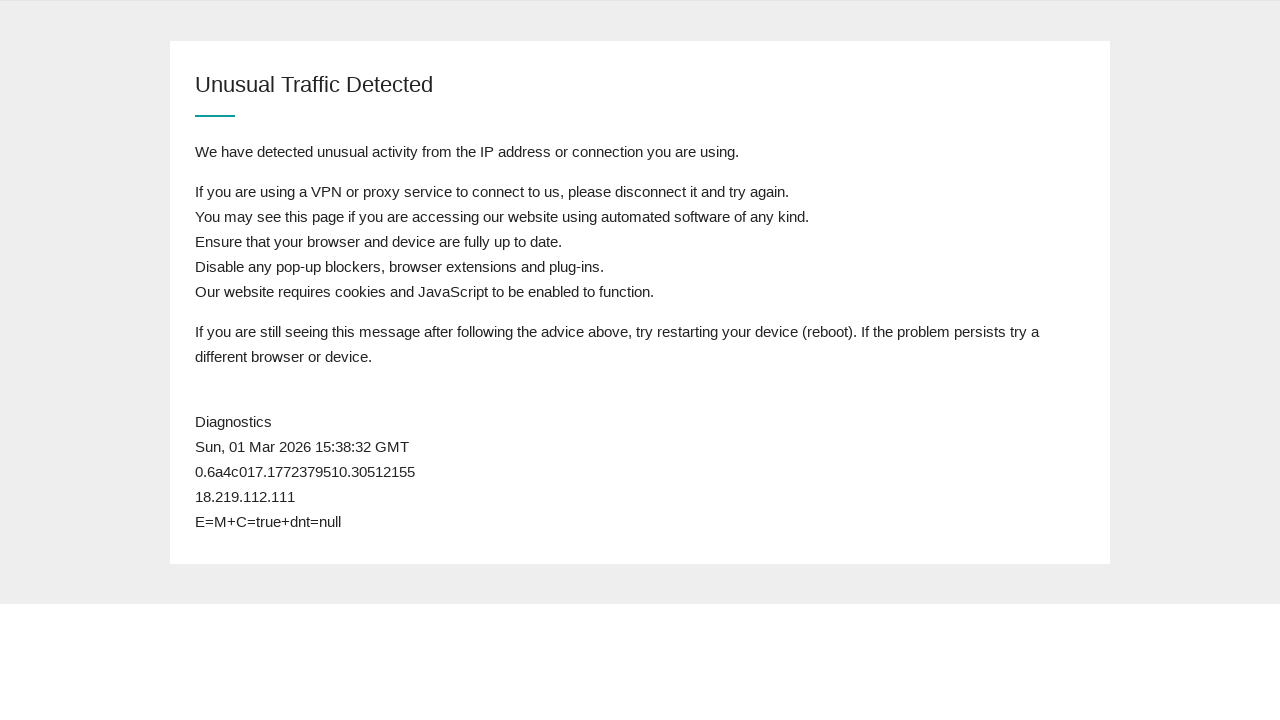

Reloaded page (attempt 3)
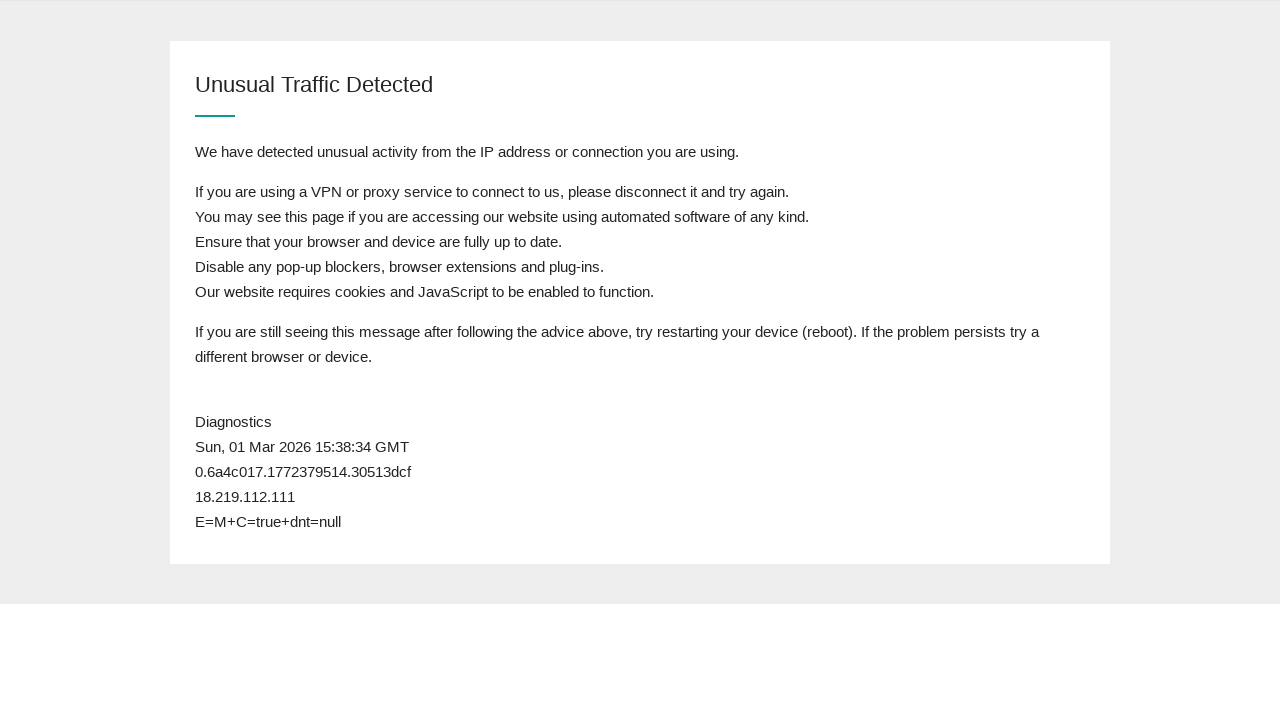

Waited for page to reach domcontentloaded state
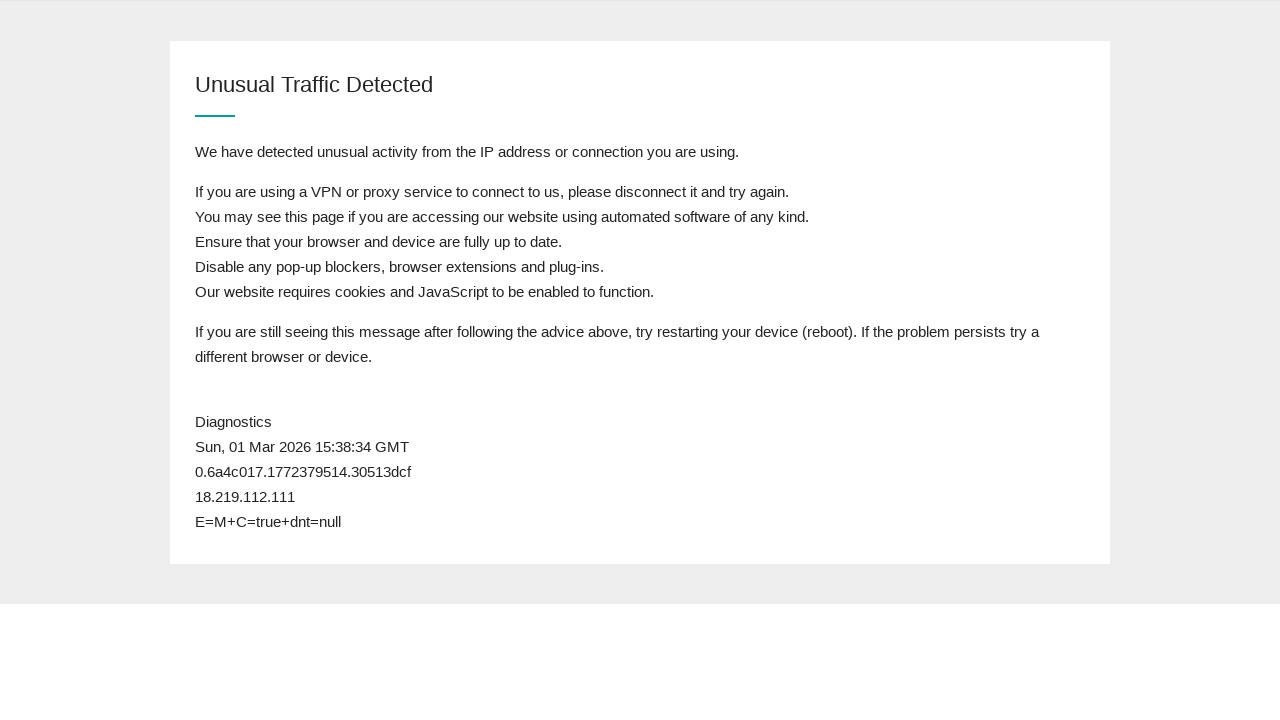

Retrieved page content to check for postcode field
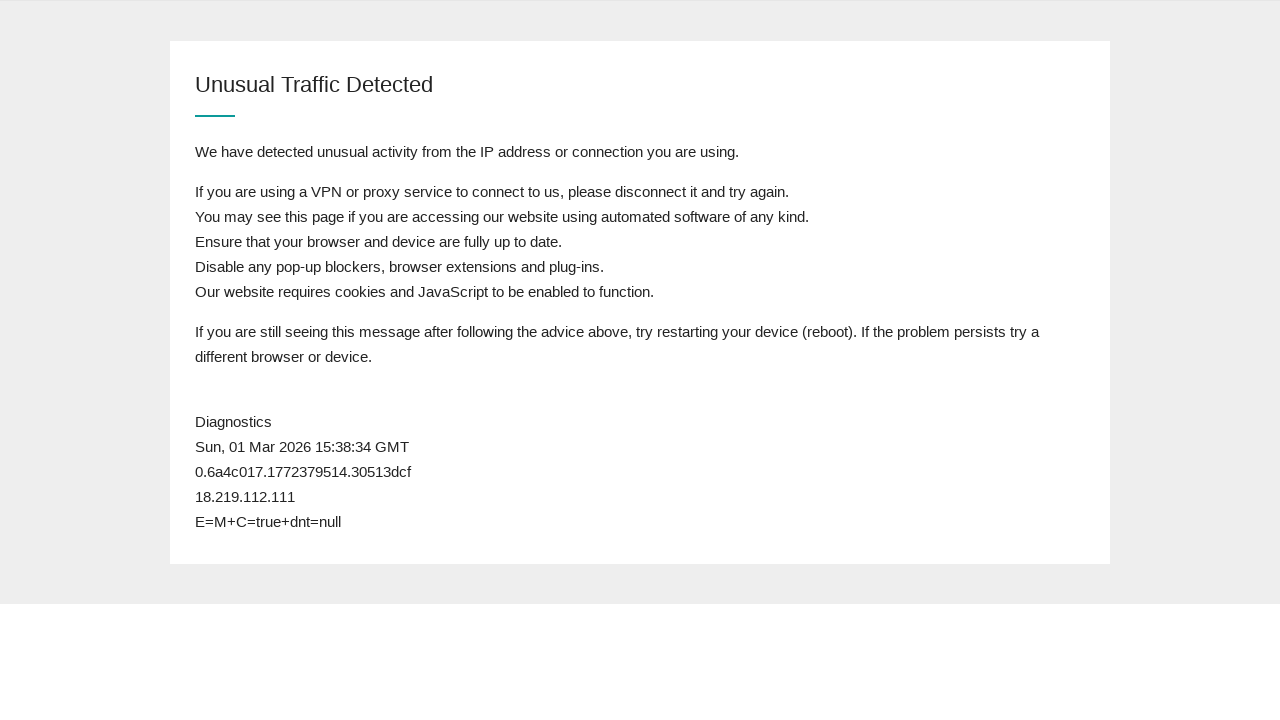

Still in queue after attempt 3 - postcode field not found
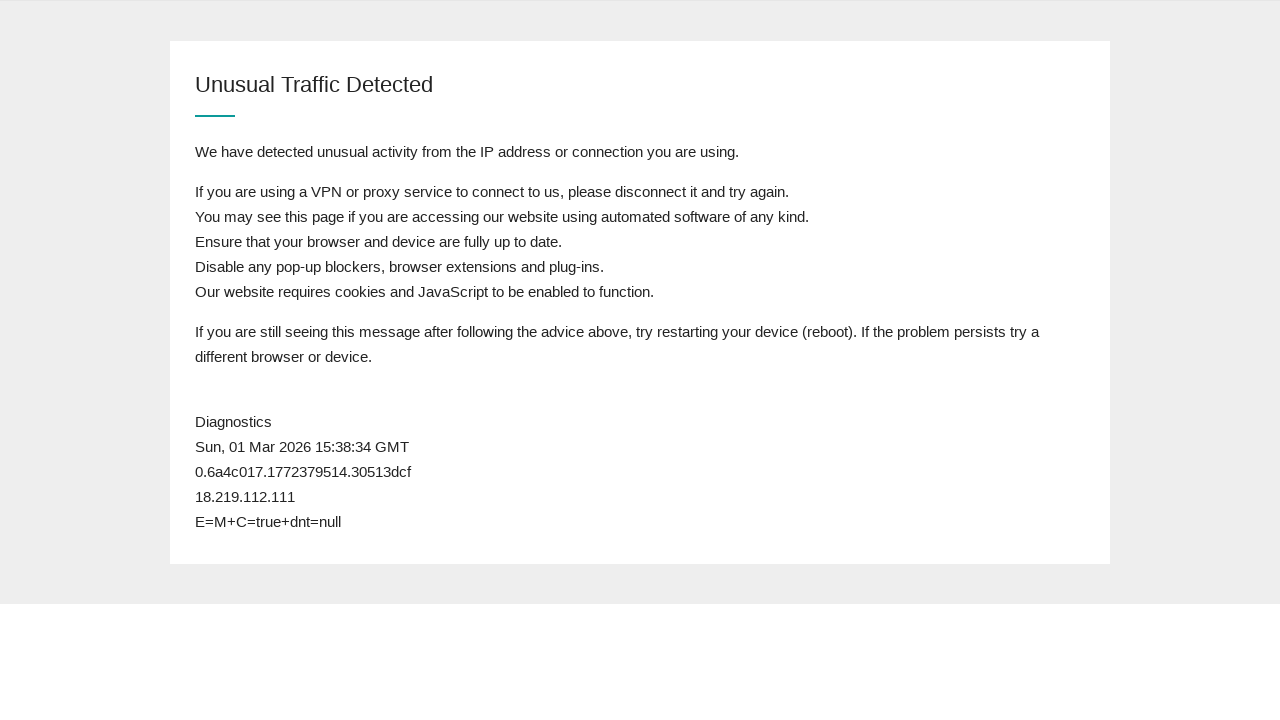

Waited 1 second before next refresh attempt
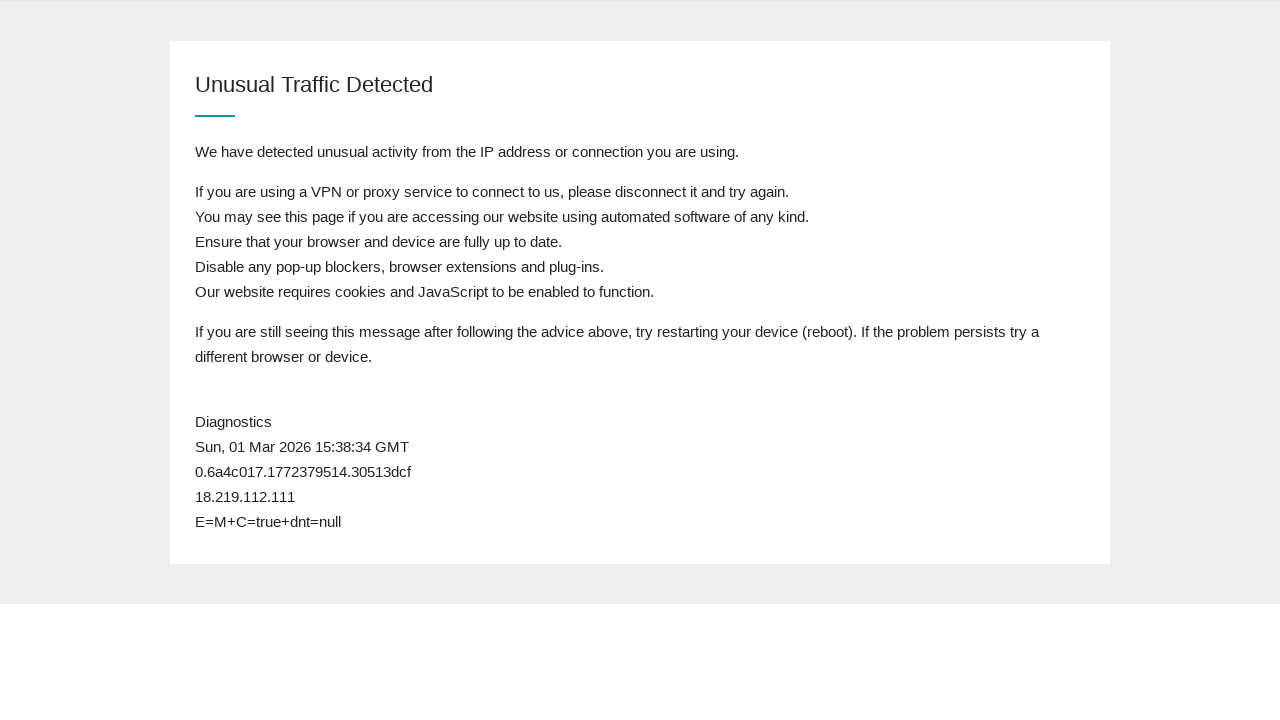

Reloaded page (attempt 4)
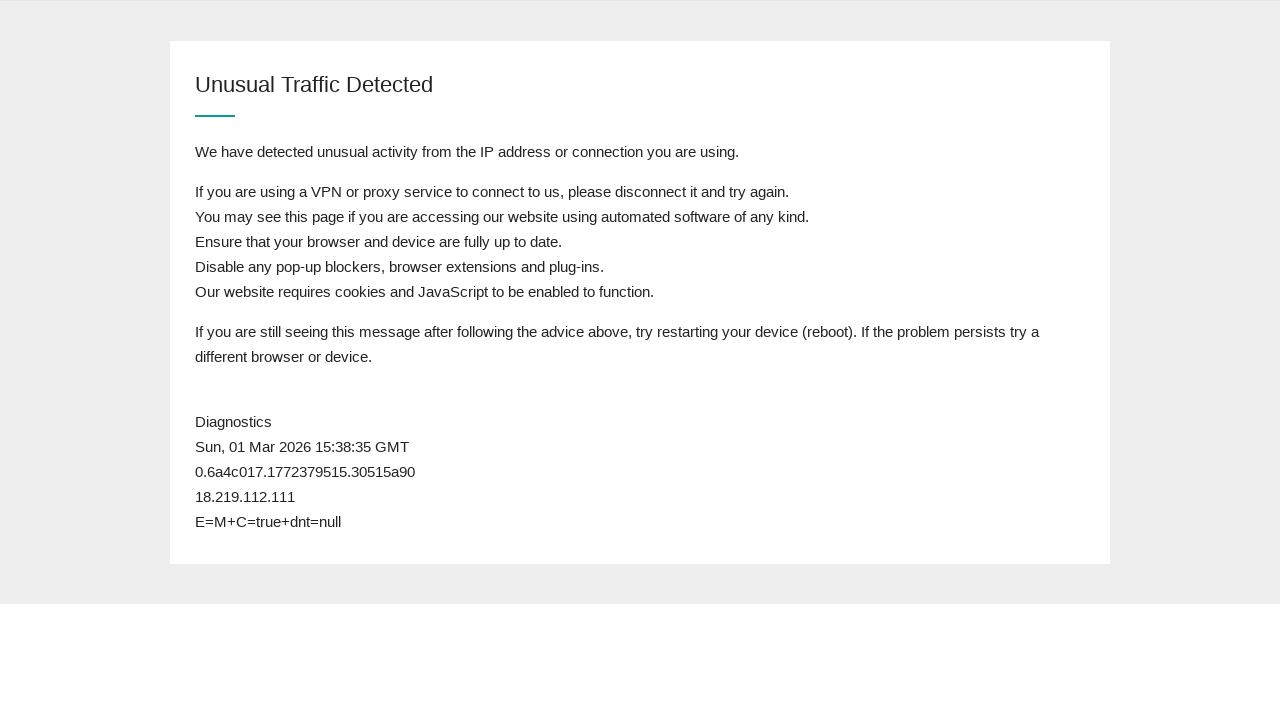

Waited for page to reach domcontentloaded state
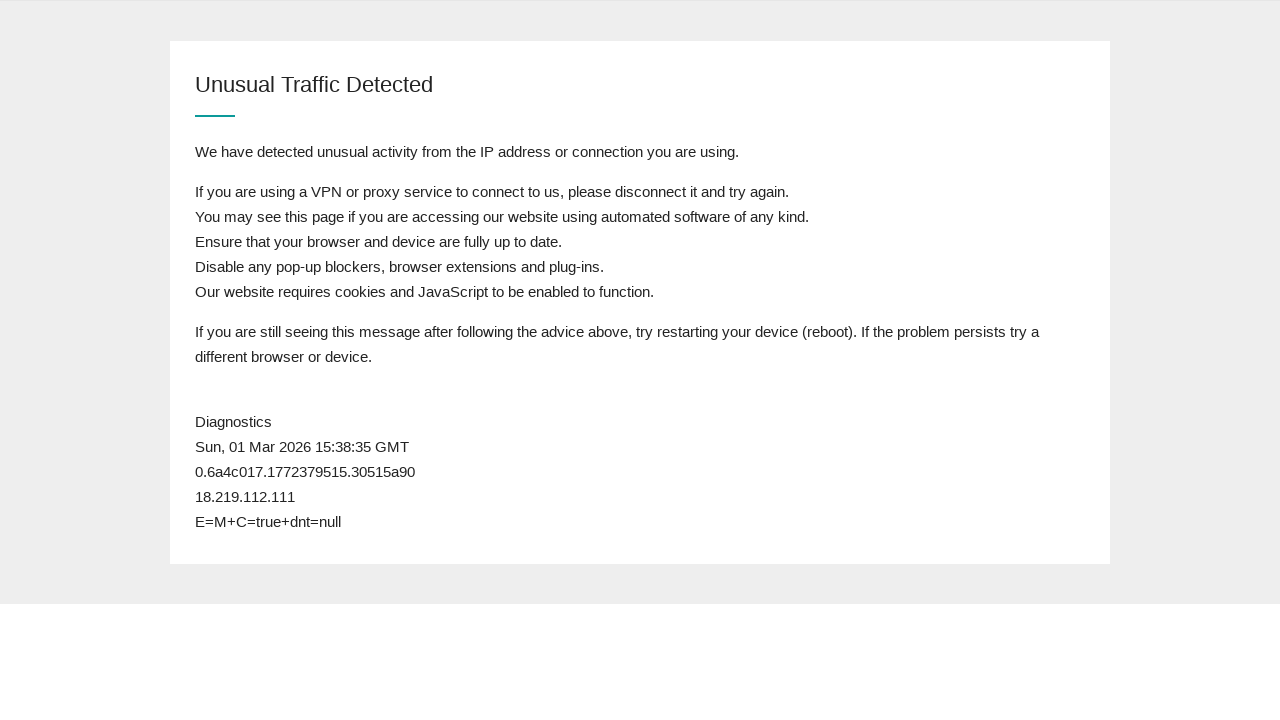

Retrieved page content to check for postcode field
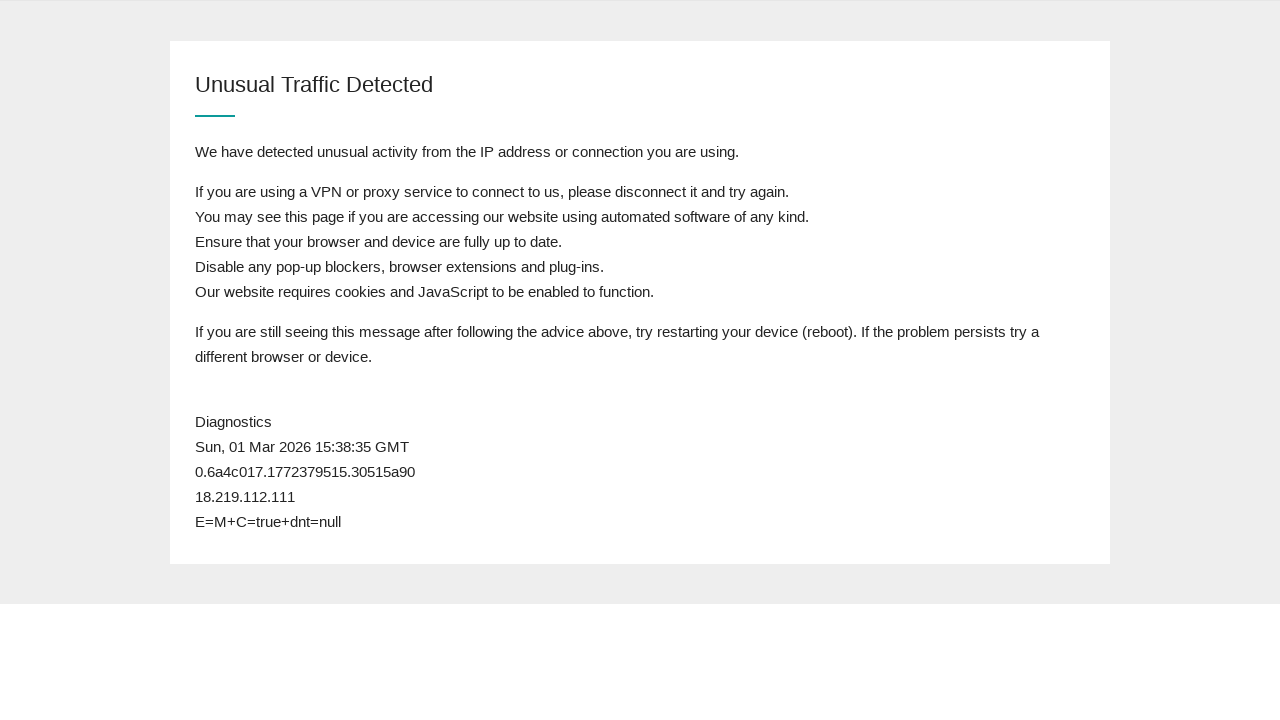

Still in queue after attempt 4 - postcode field not found
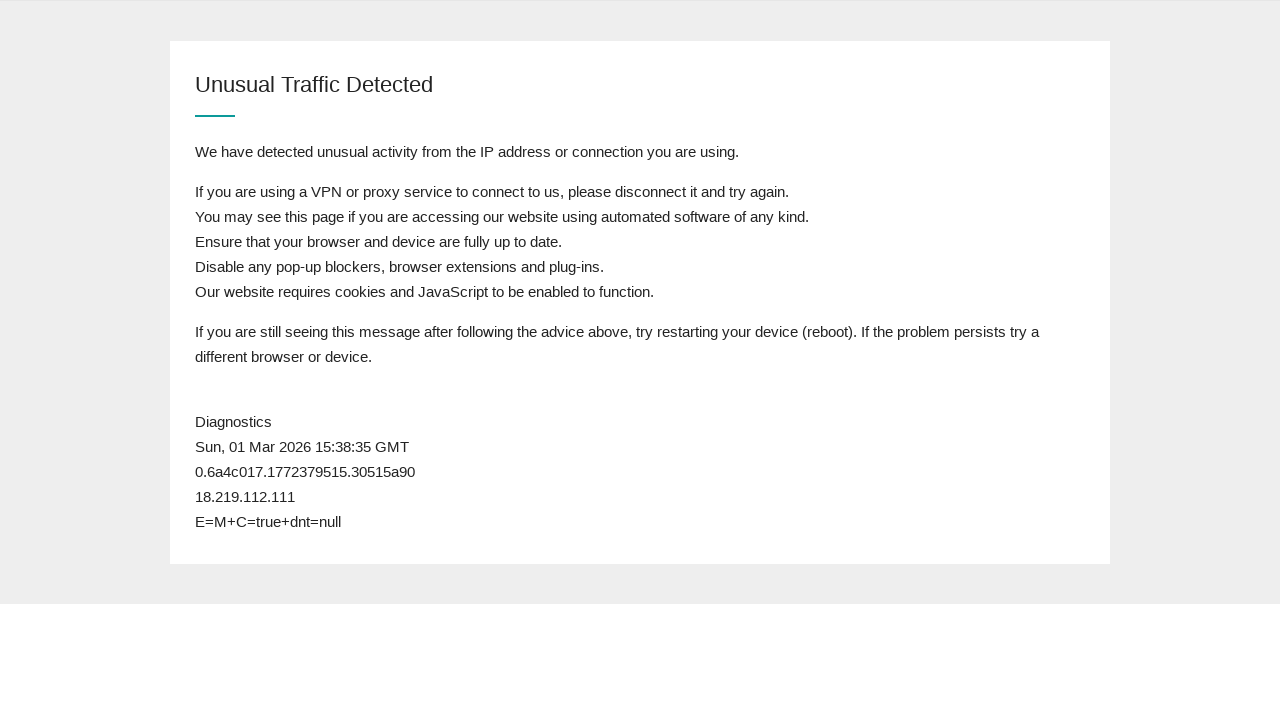

Waited 1 second before next refresh attempt
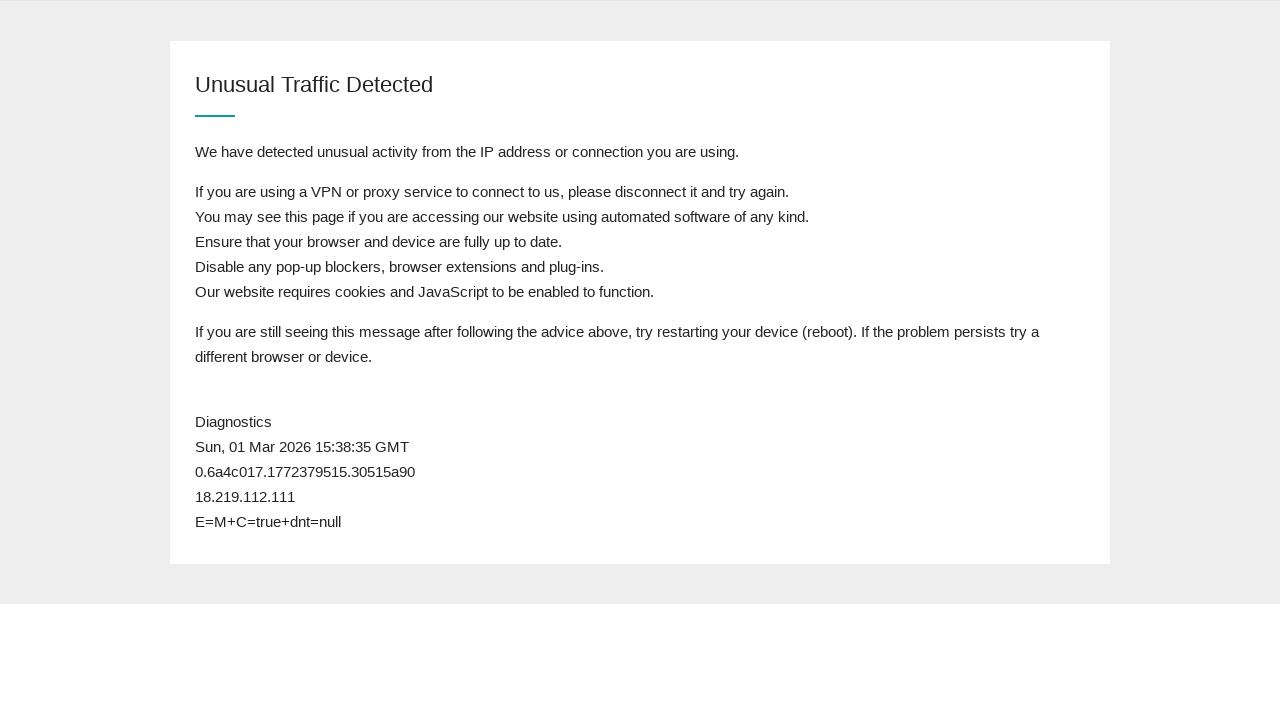

Reloaded page (attempt 5)
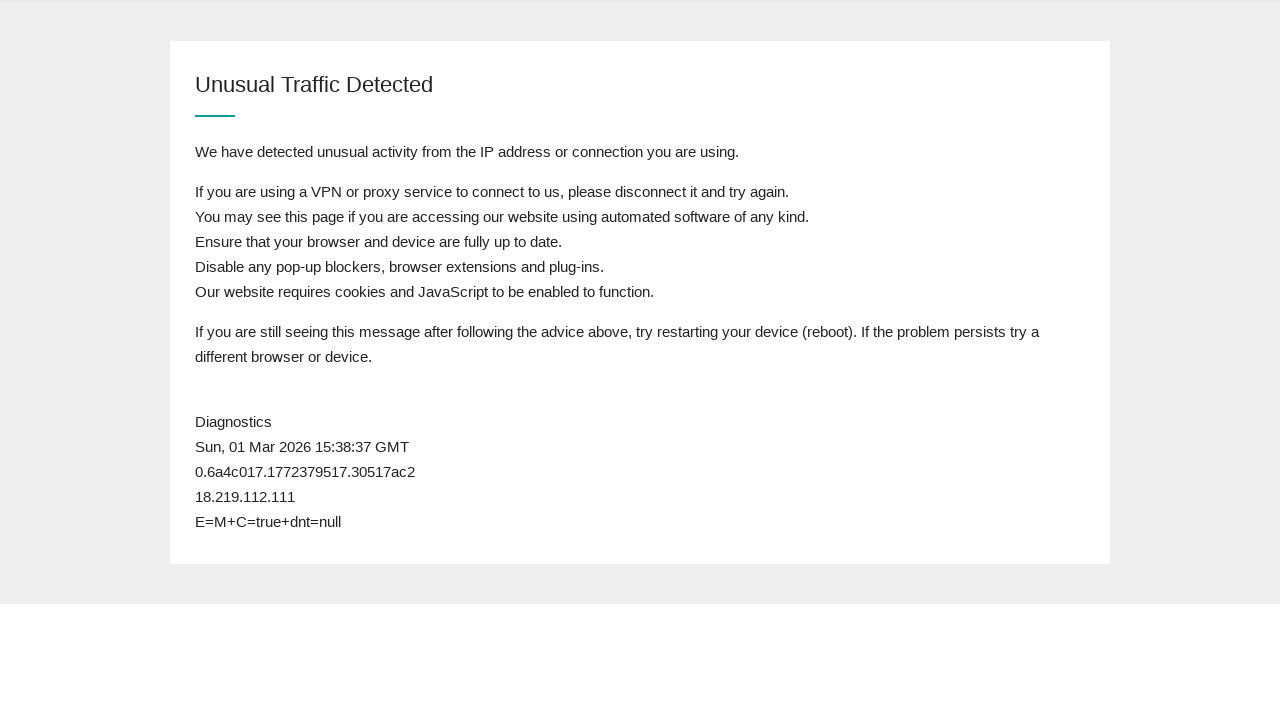

Waited for page to reach domcontentloaded state
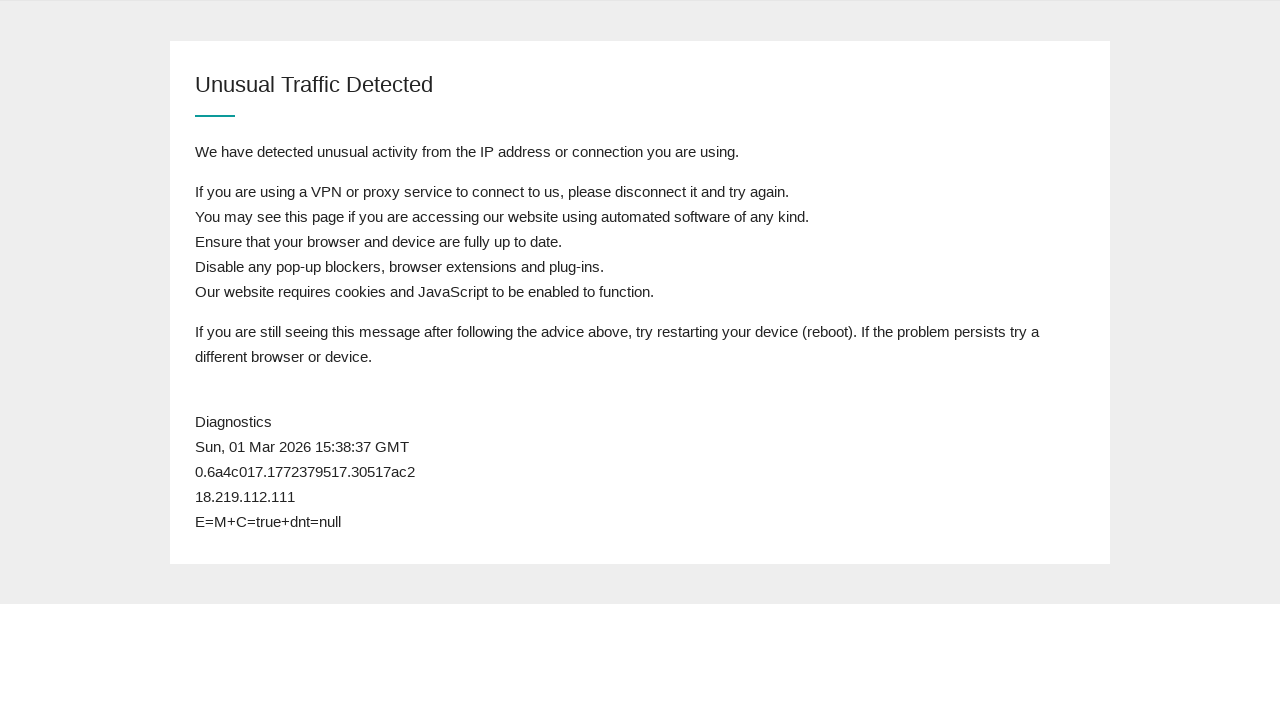

Retrieved page content to check for postcode field
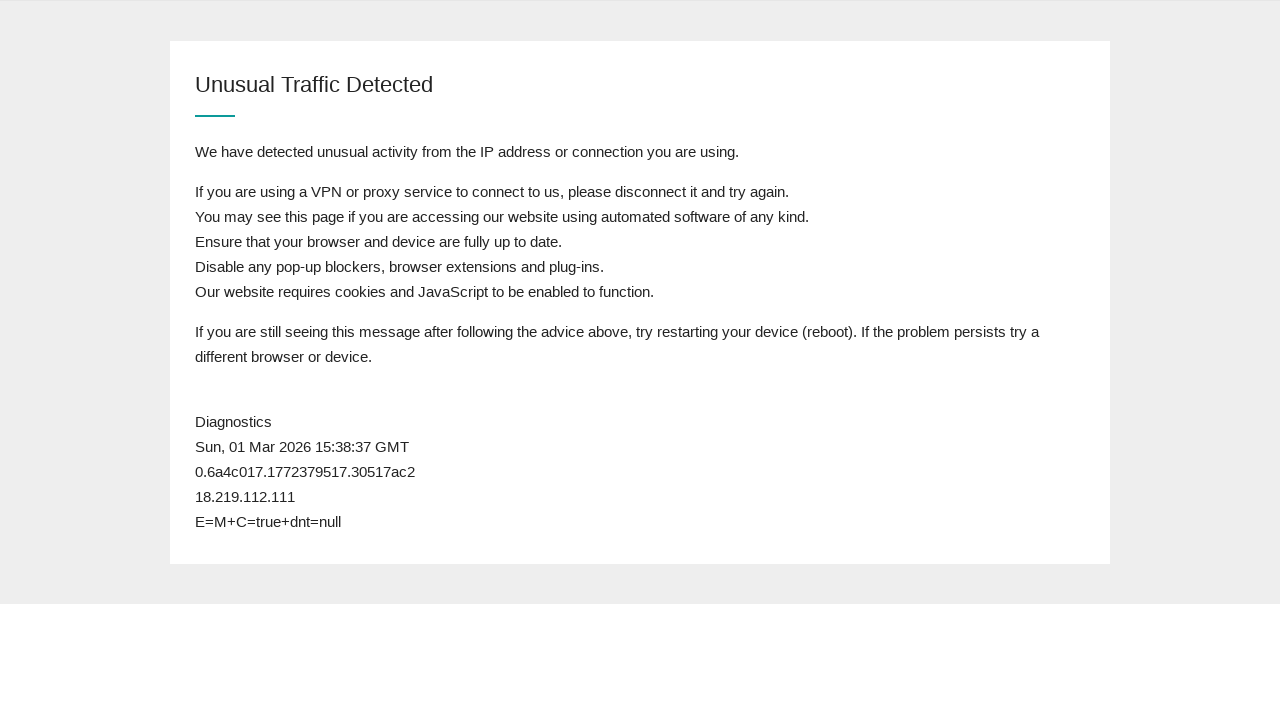

Still in queue after attempt 5 - postcode field not found
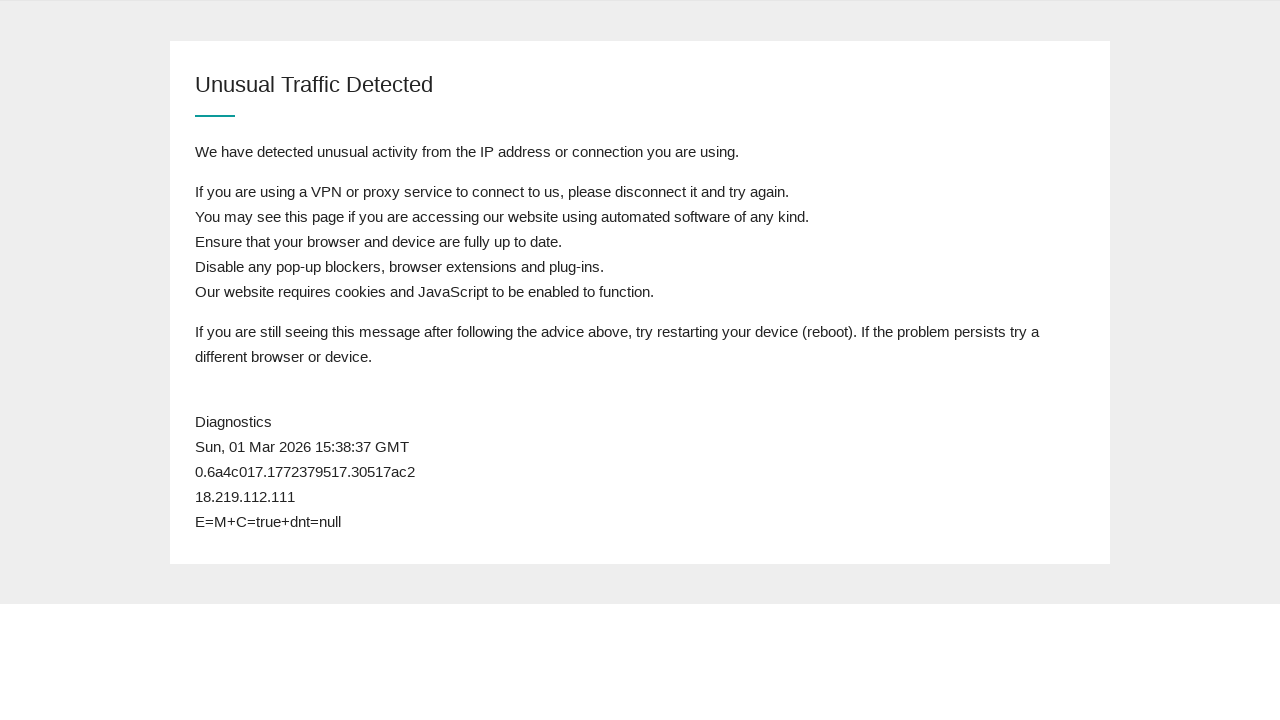

Waited 1 second before next refresh attempt
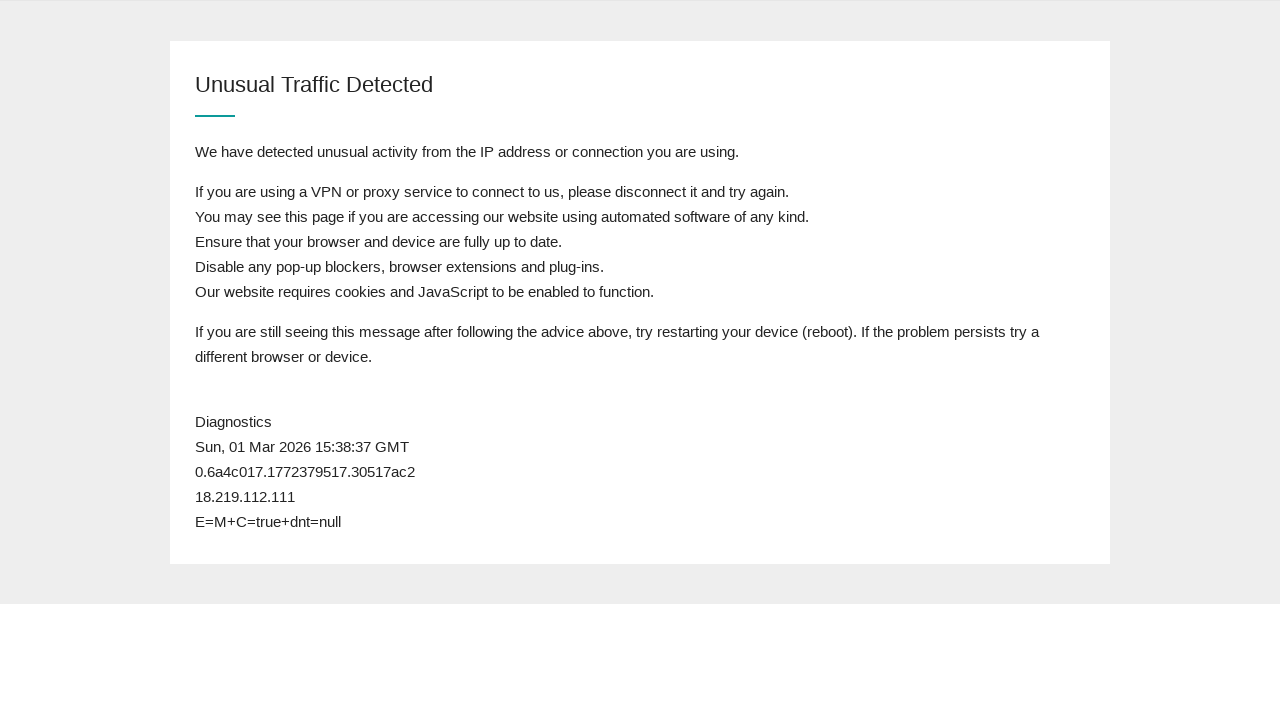

Reloaded page (attempt 6)
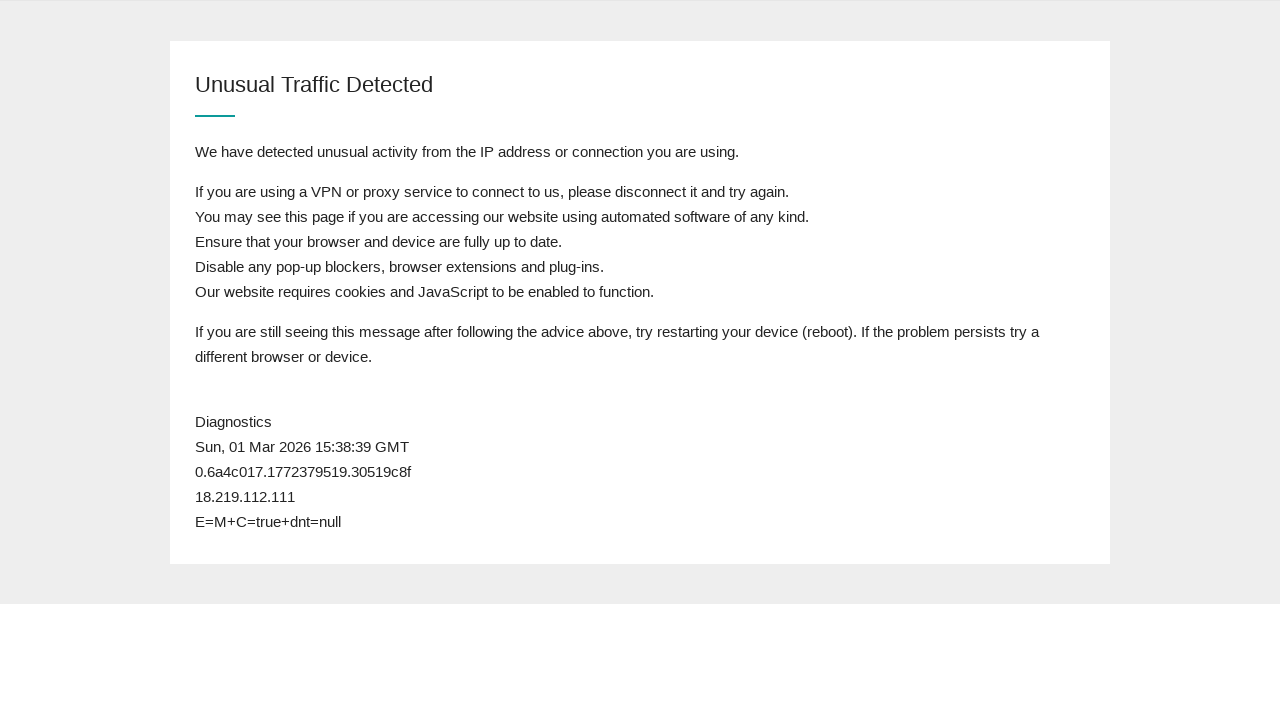

Waited for page to reach domcontentloaded state
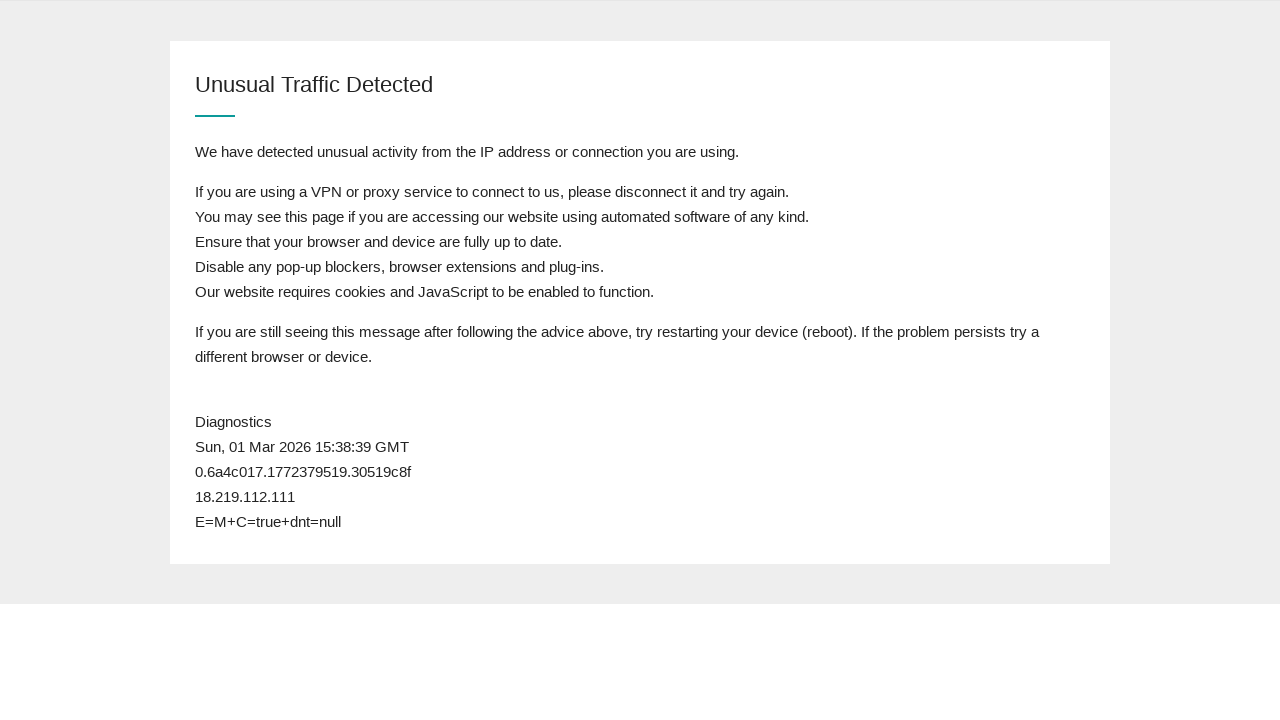

Retrieved page content to check for postcode field
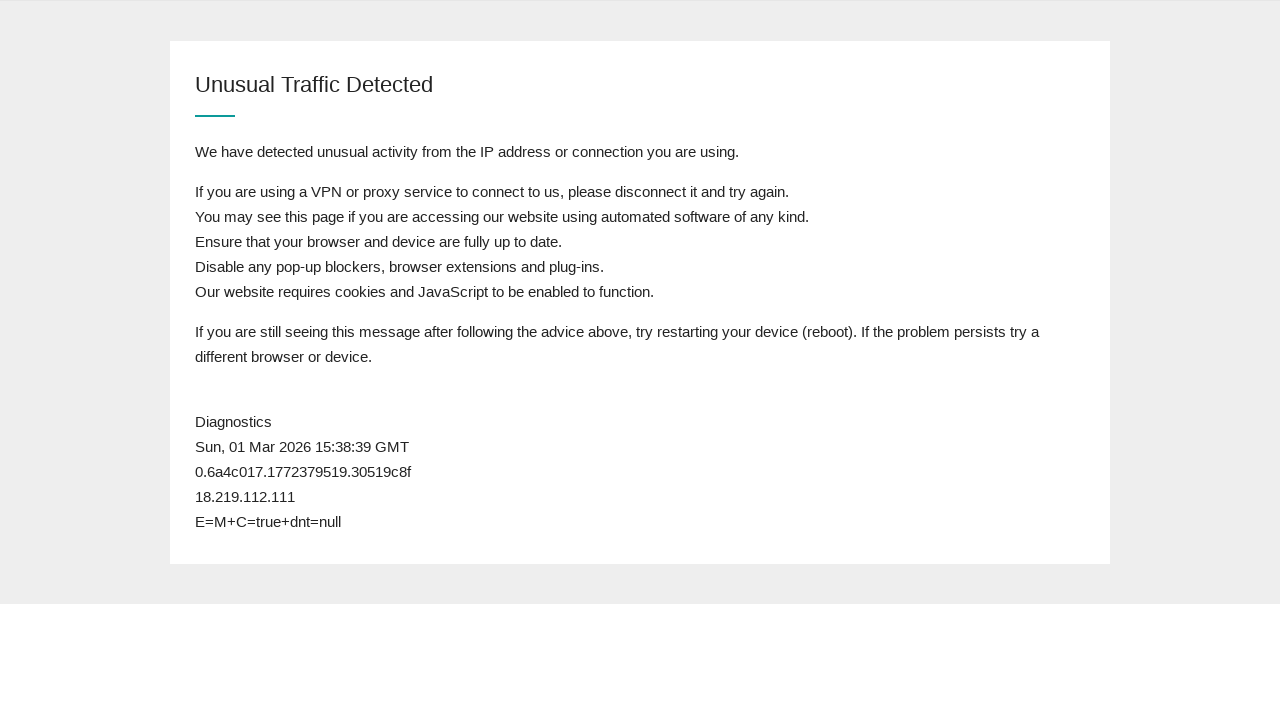

Still in queue after attempt 6 - postcode field not found
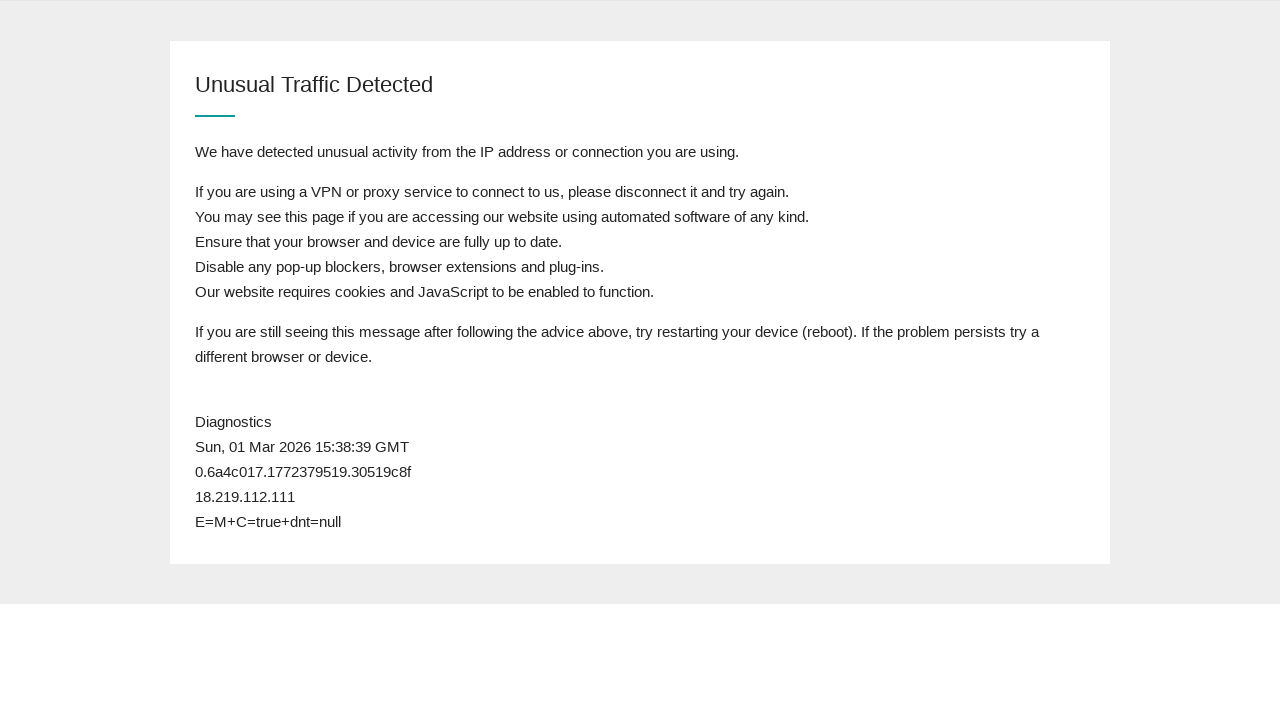

Waited 1 second before next refresh attempt
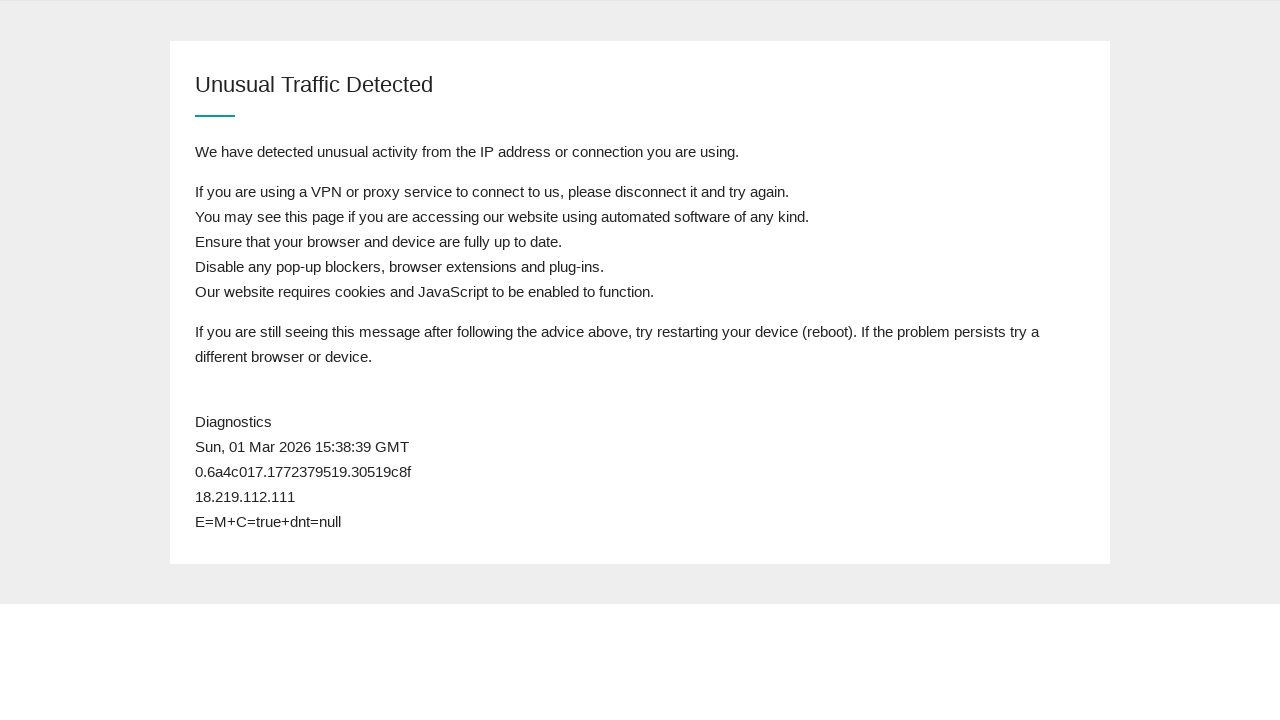

Reloaded page (attempt 7)
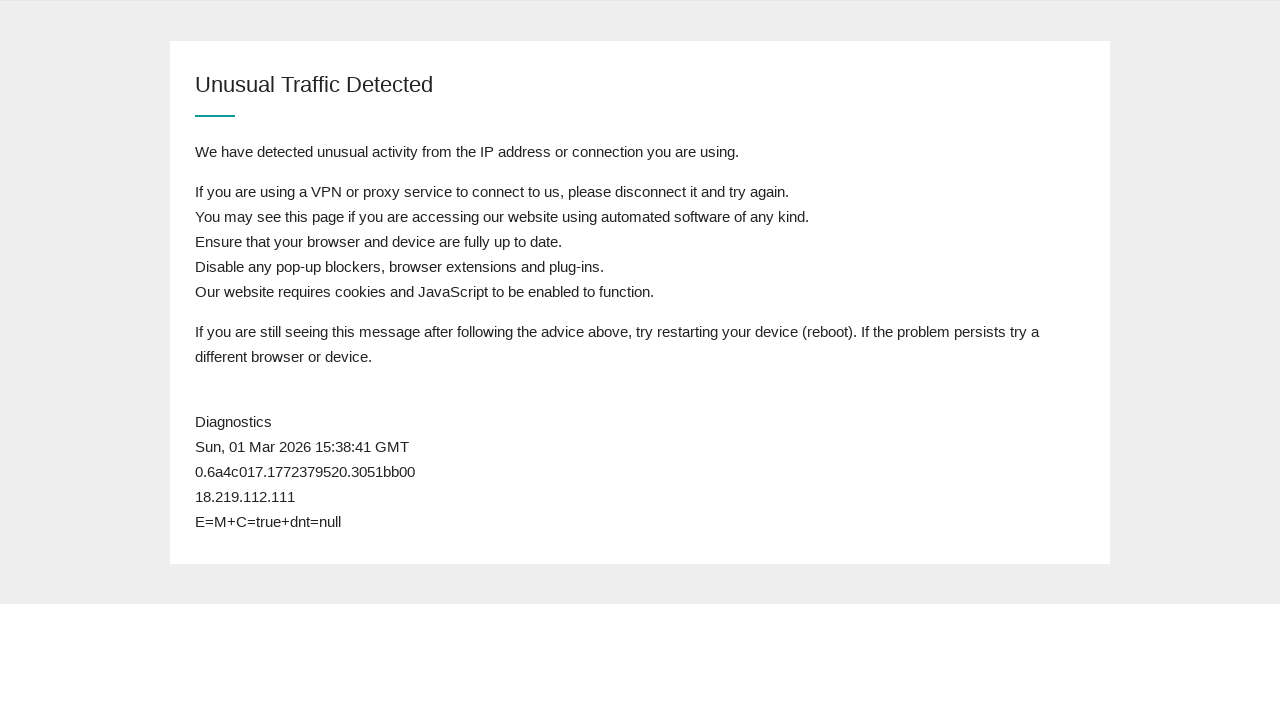

Waited for page to reach domcontentloaded state
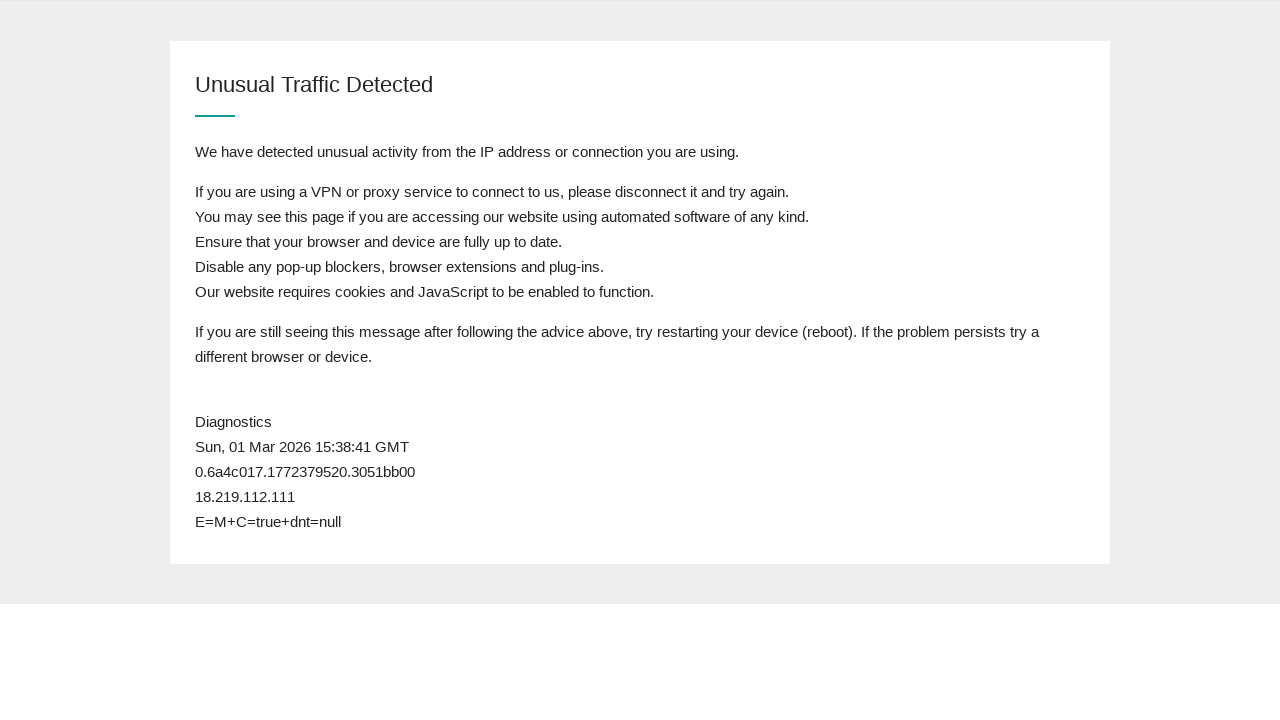

Retrieved page content to check for postcode field
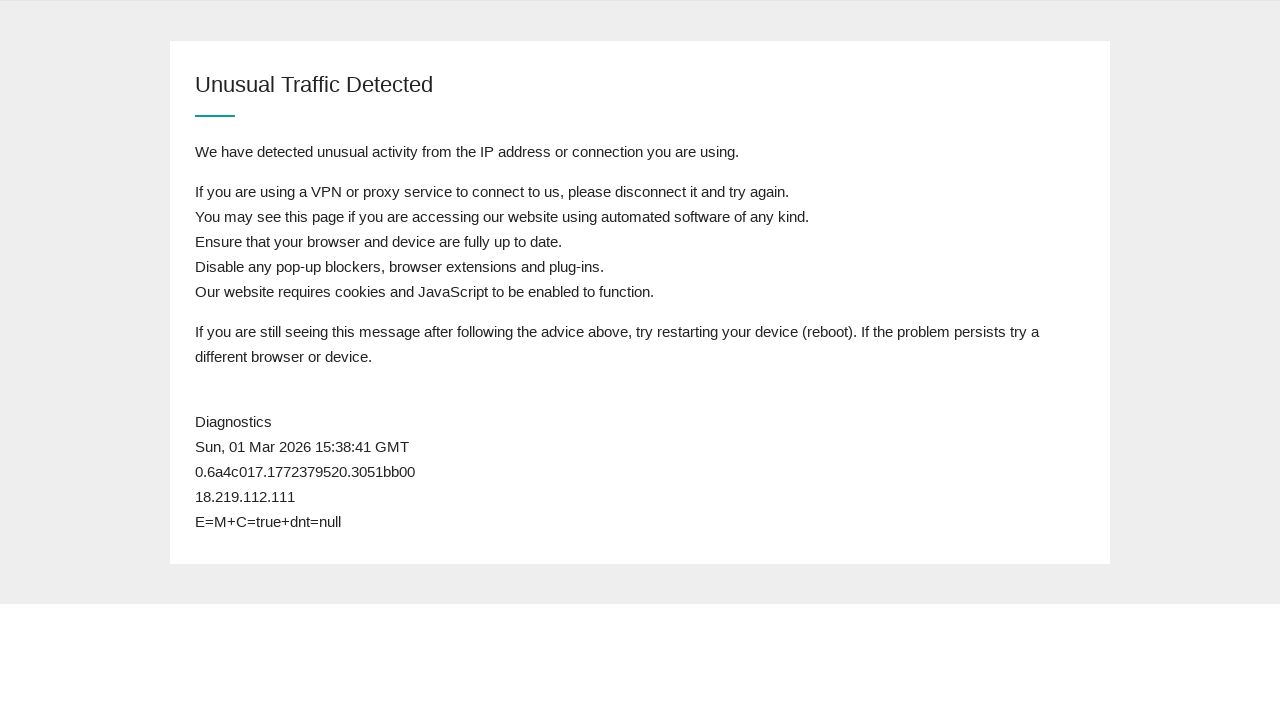

Still in queue after attempt 7 - postcode field not found
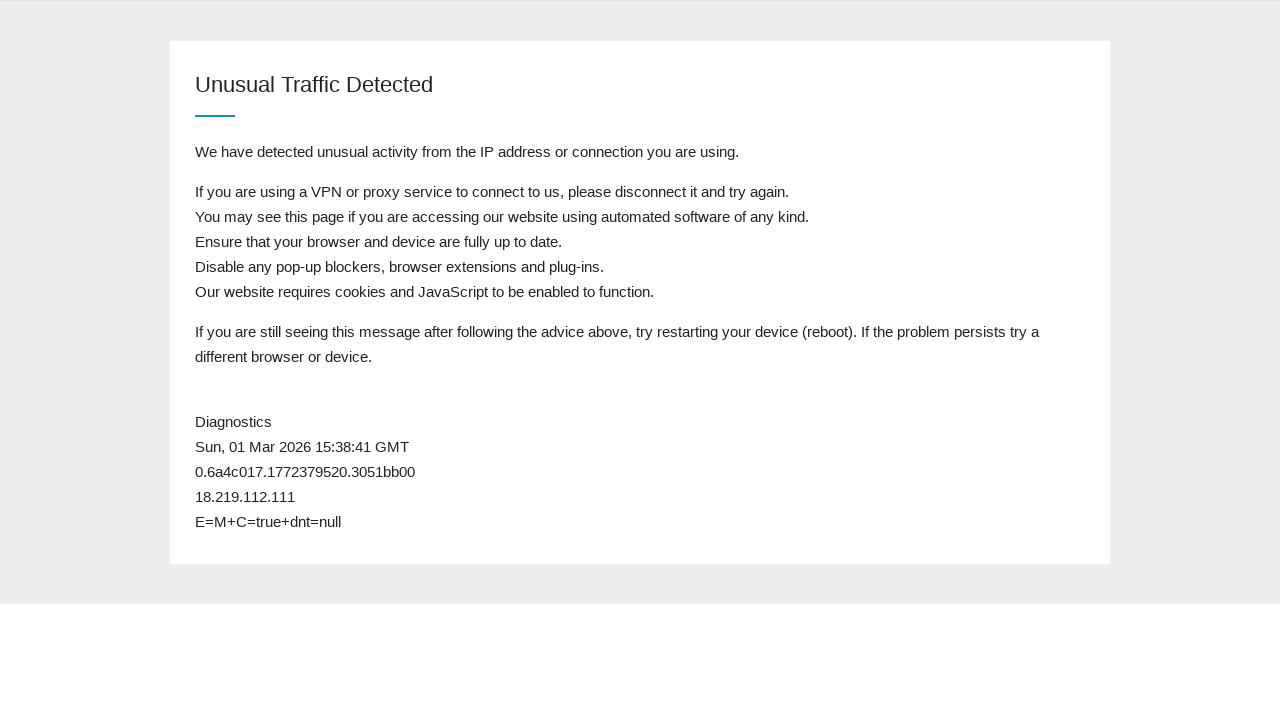

Waited 1 second before next refresh attempt
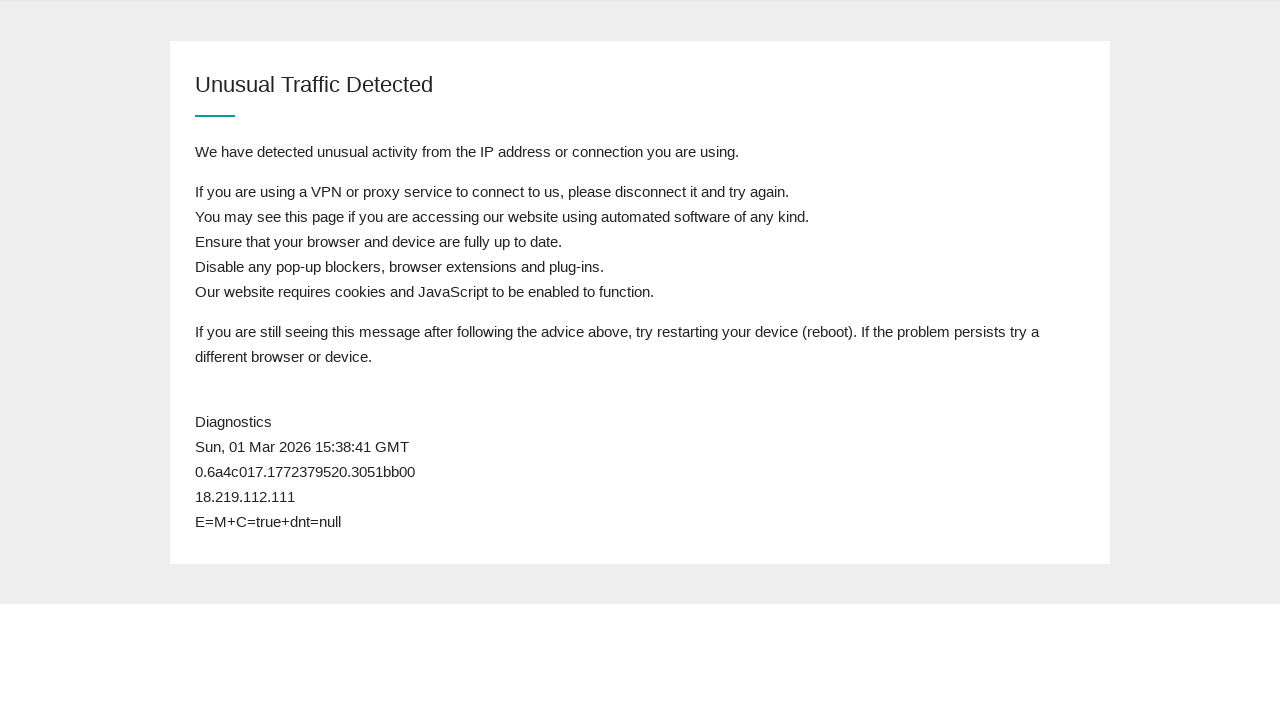

Reloaded page (attempt 8)
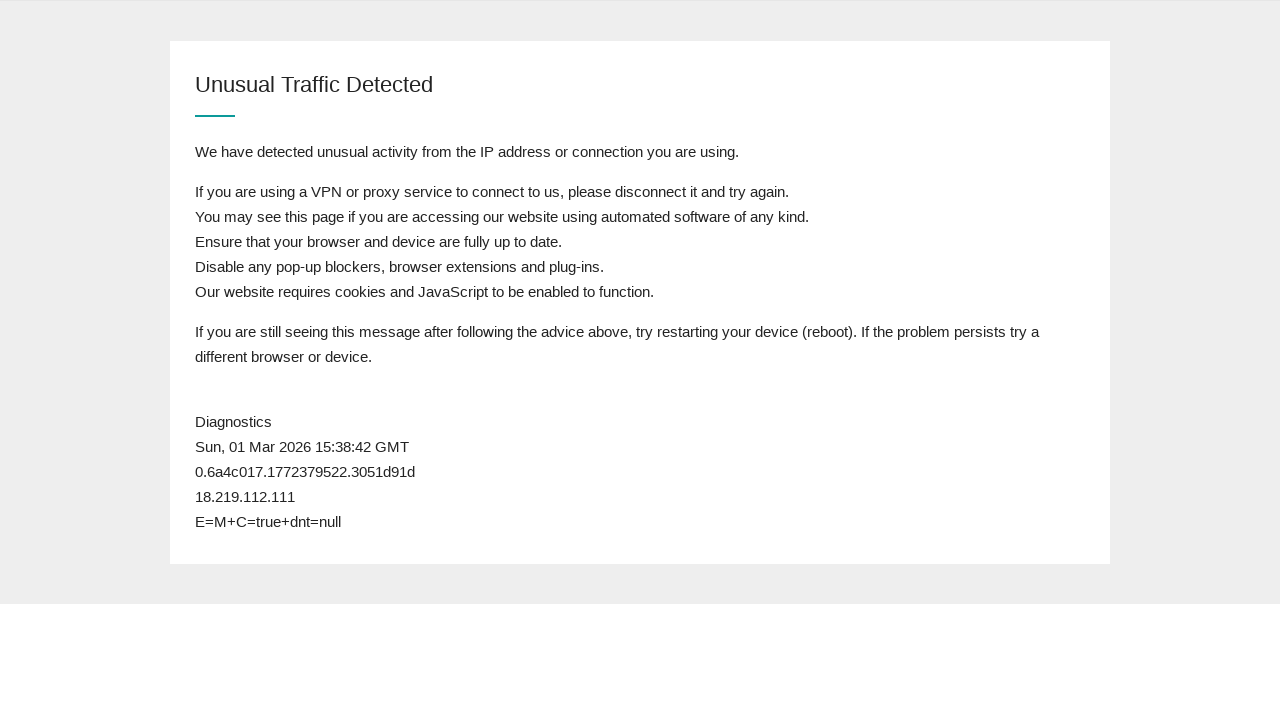

Waited for page to reach domcontentloaded state
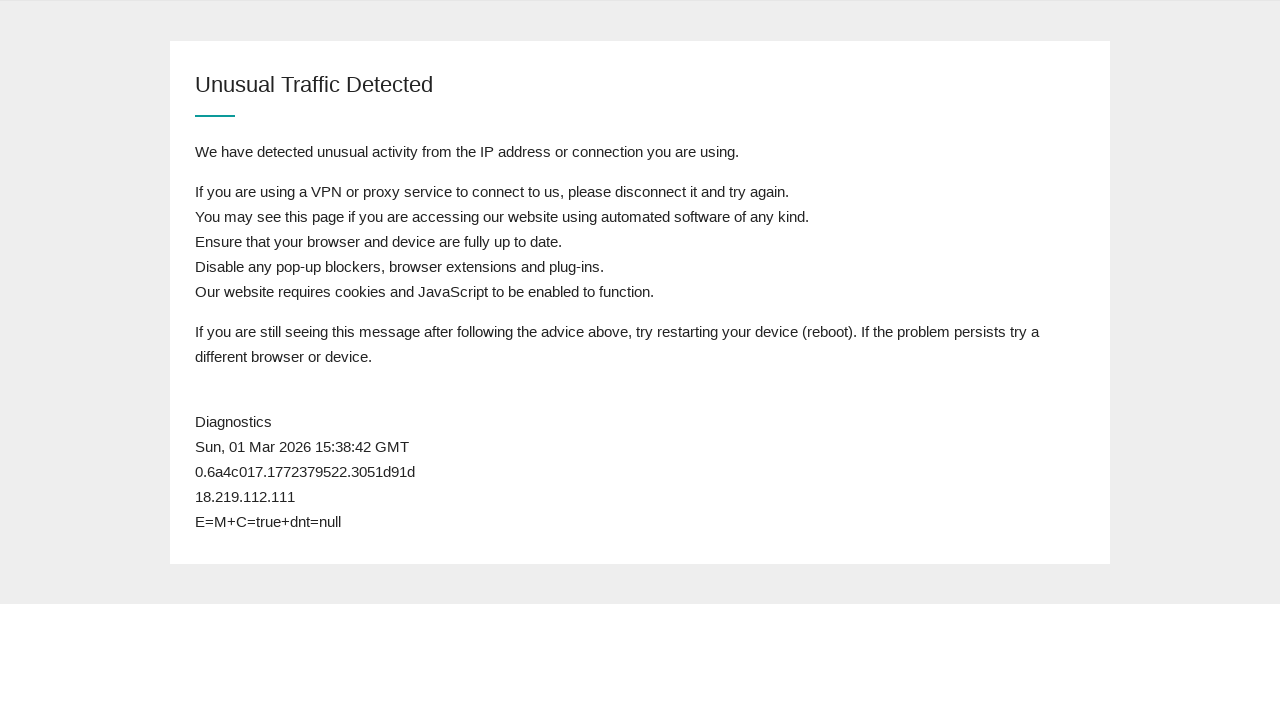

Retrieved page content to check for postcode field
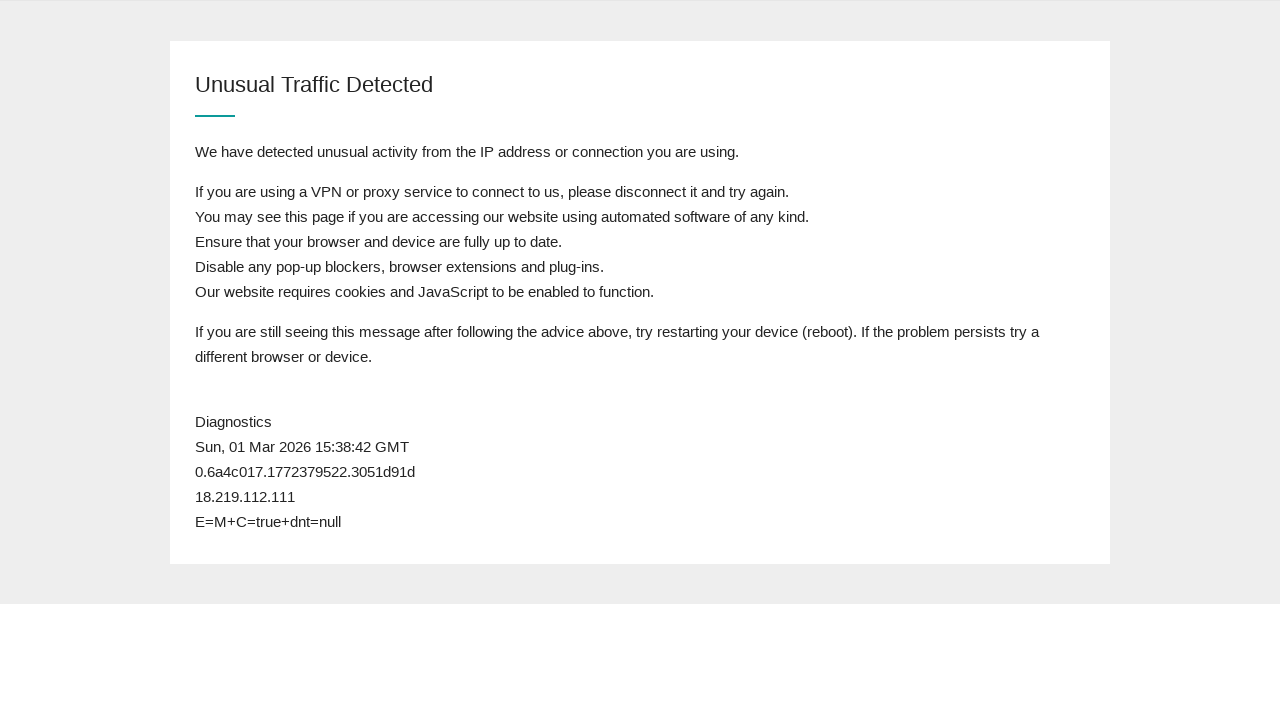

Still in queue after attempt 8 - postcode field not found
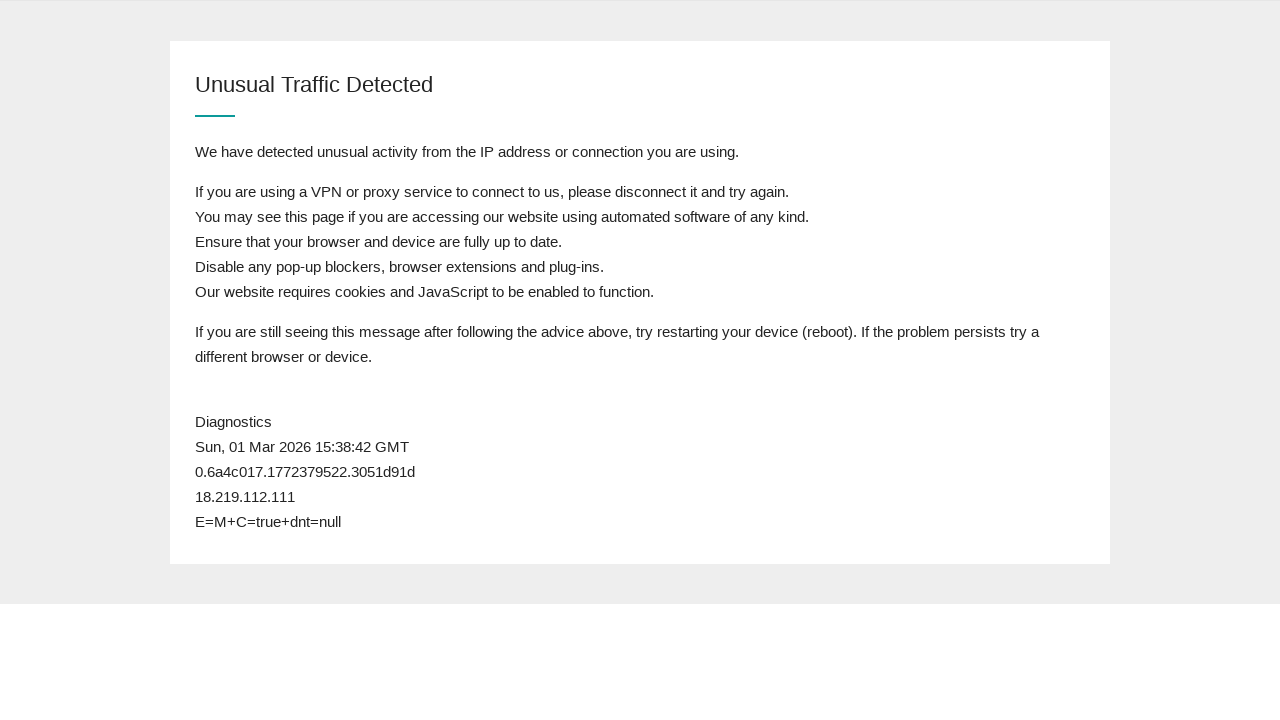

Waited 1 second before next refresh attempt
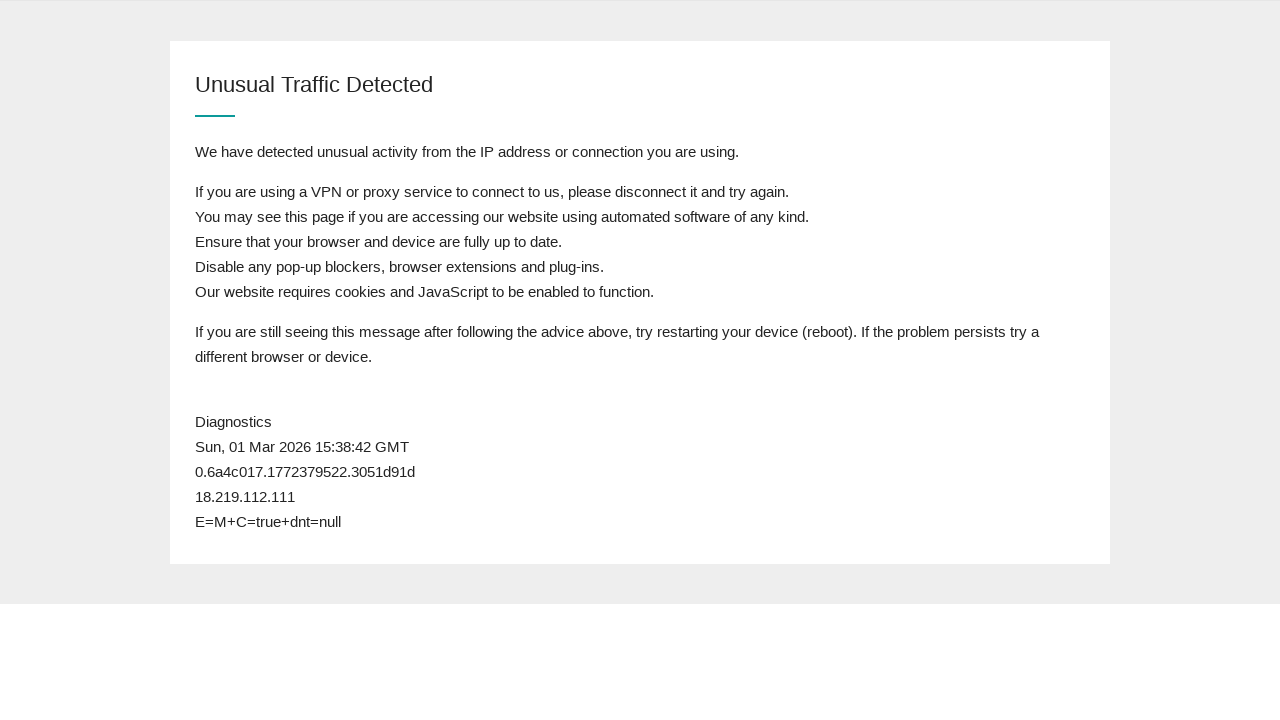

Reloaded page (attempt 9)
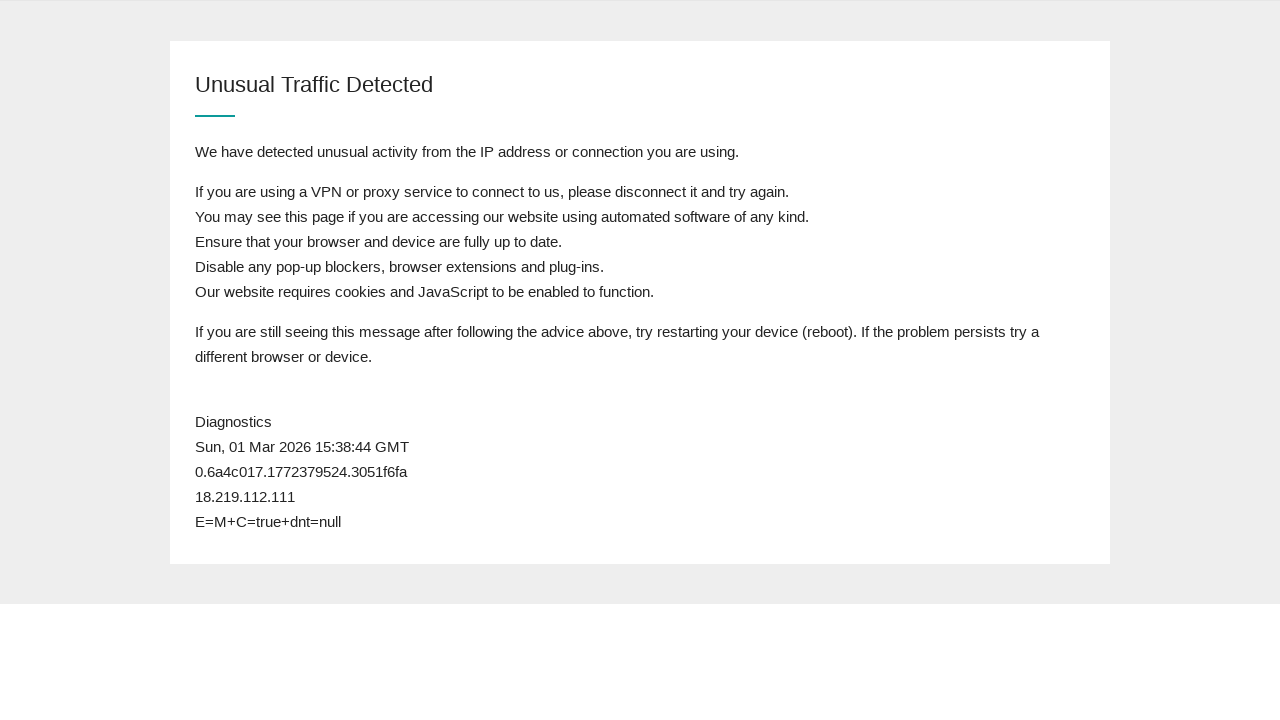

Waited for page to reach domcontentloaded state
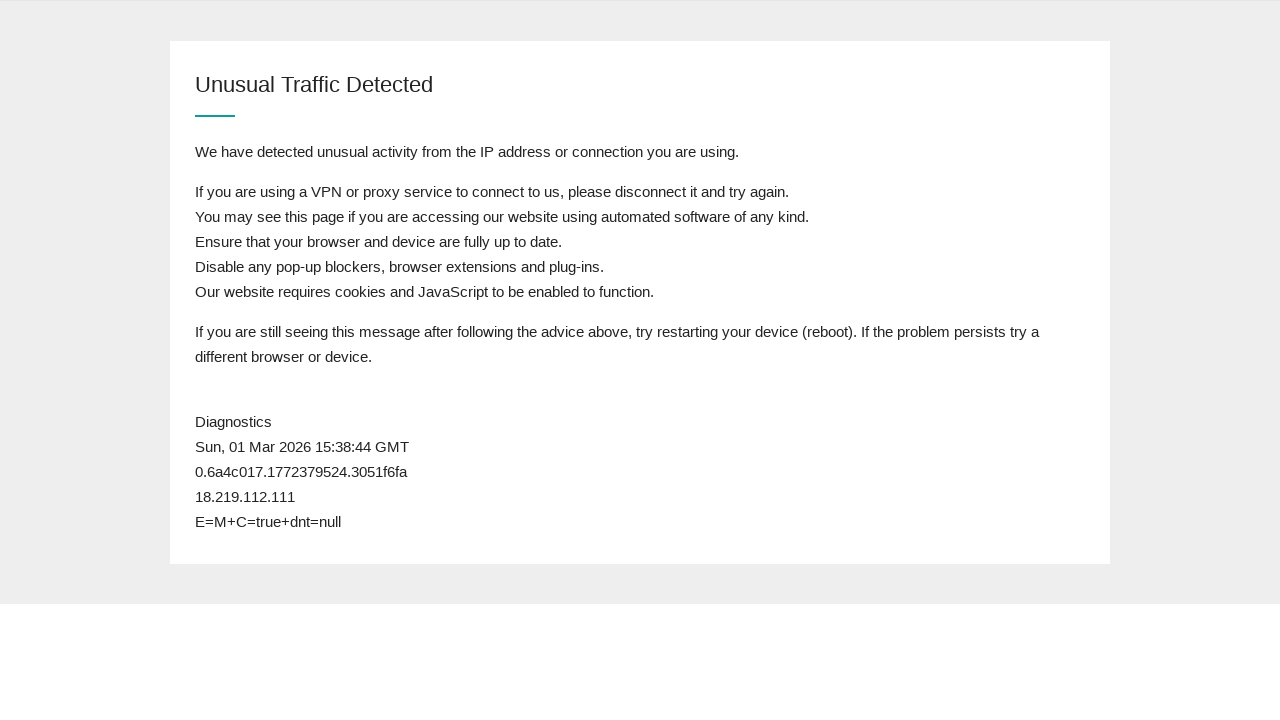

Retrieved page content to check for postcode field
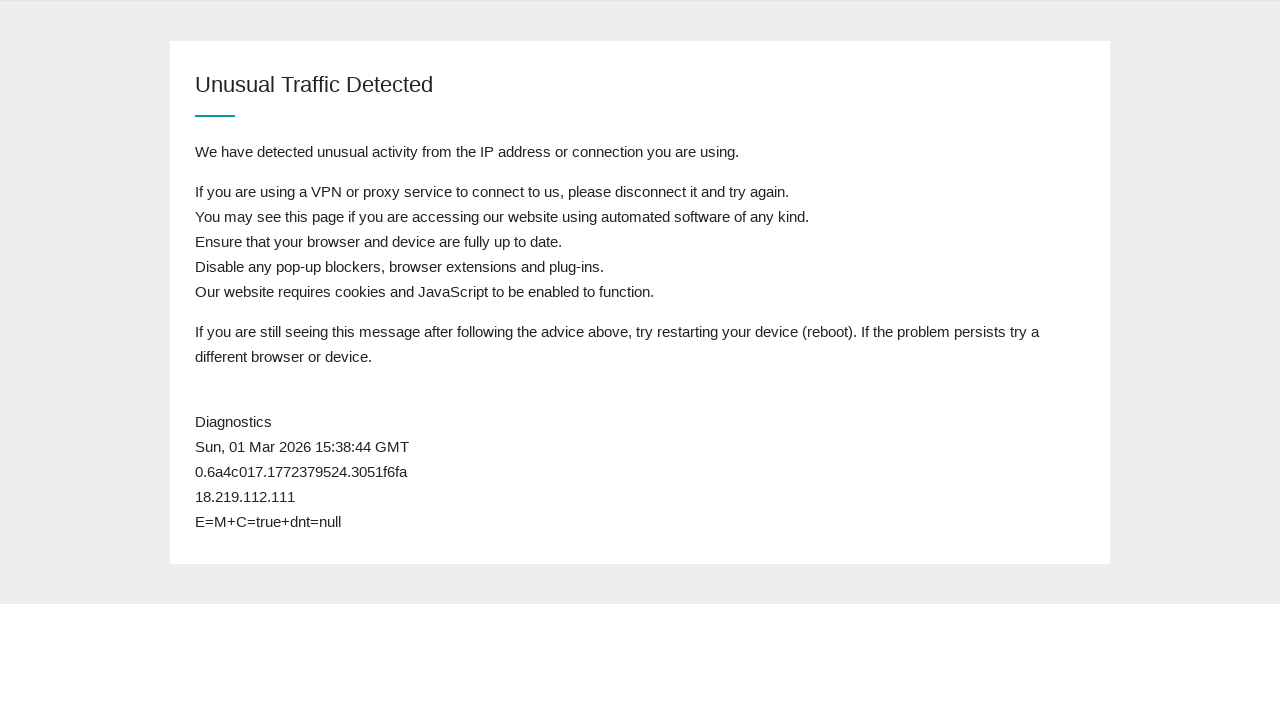

Still in queue after attempt 9 - postcode field not found
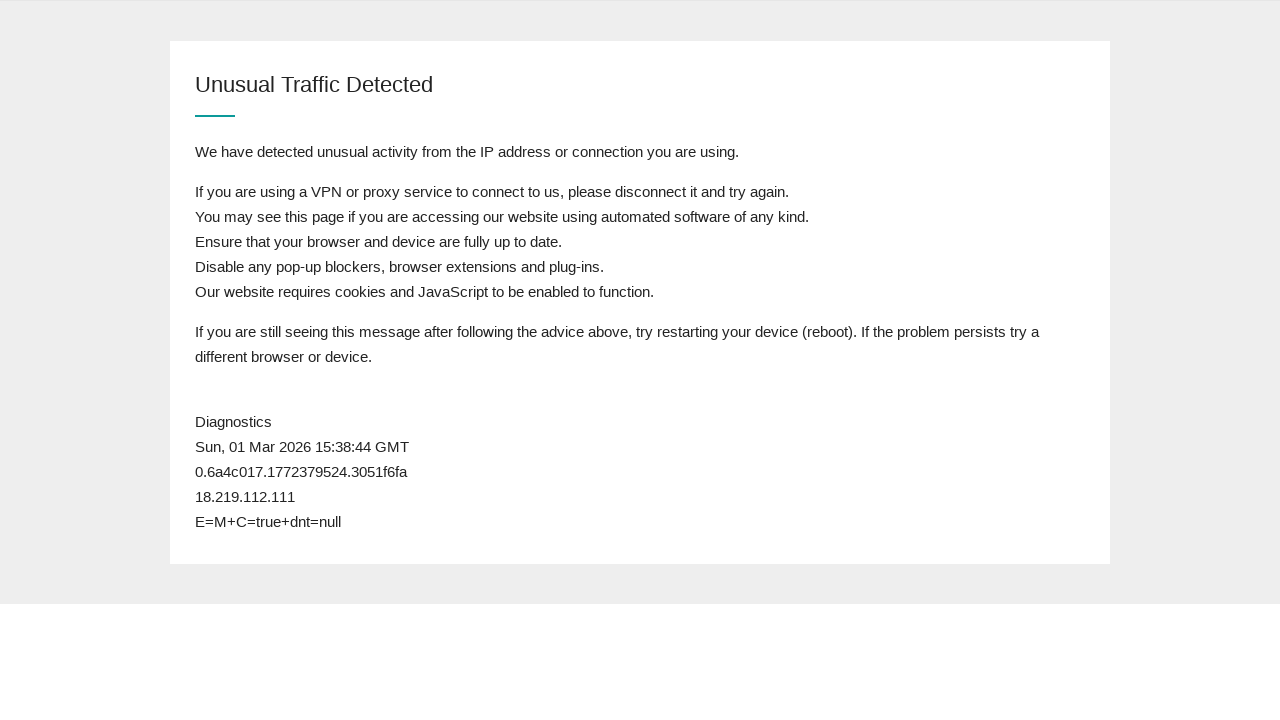

Waited 1 second before next refresh attempt
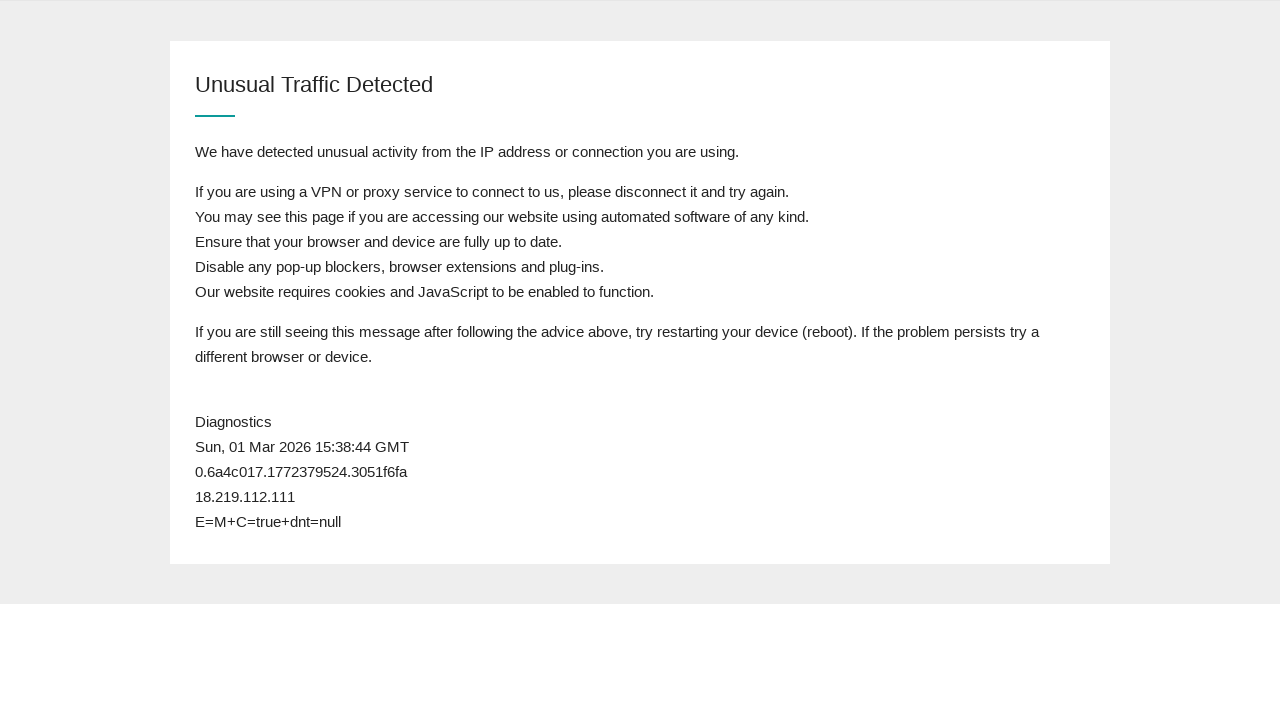

Reloaded page (attempt 10)
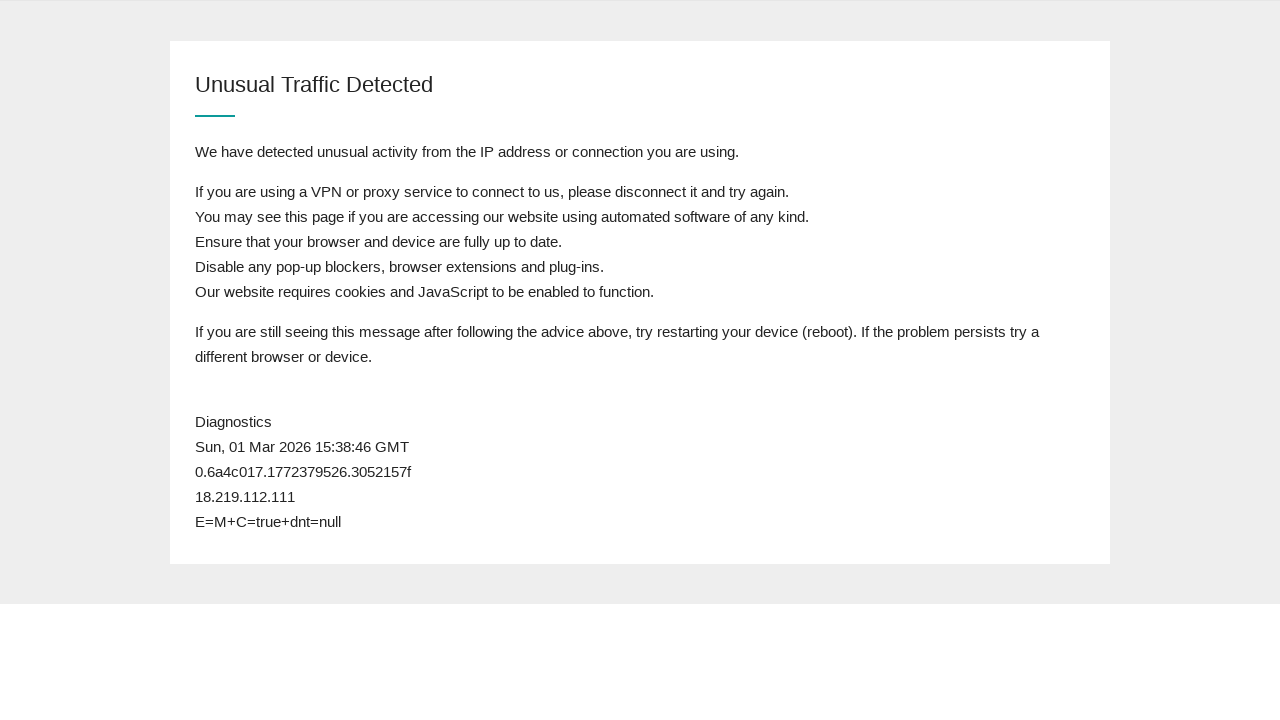

Waited for page to reach domcontentloaded state
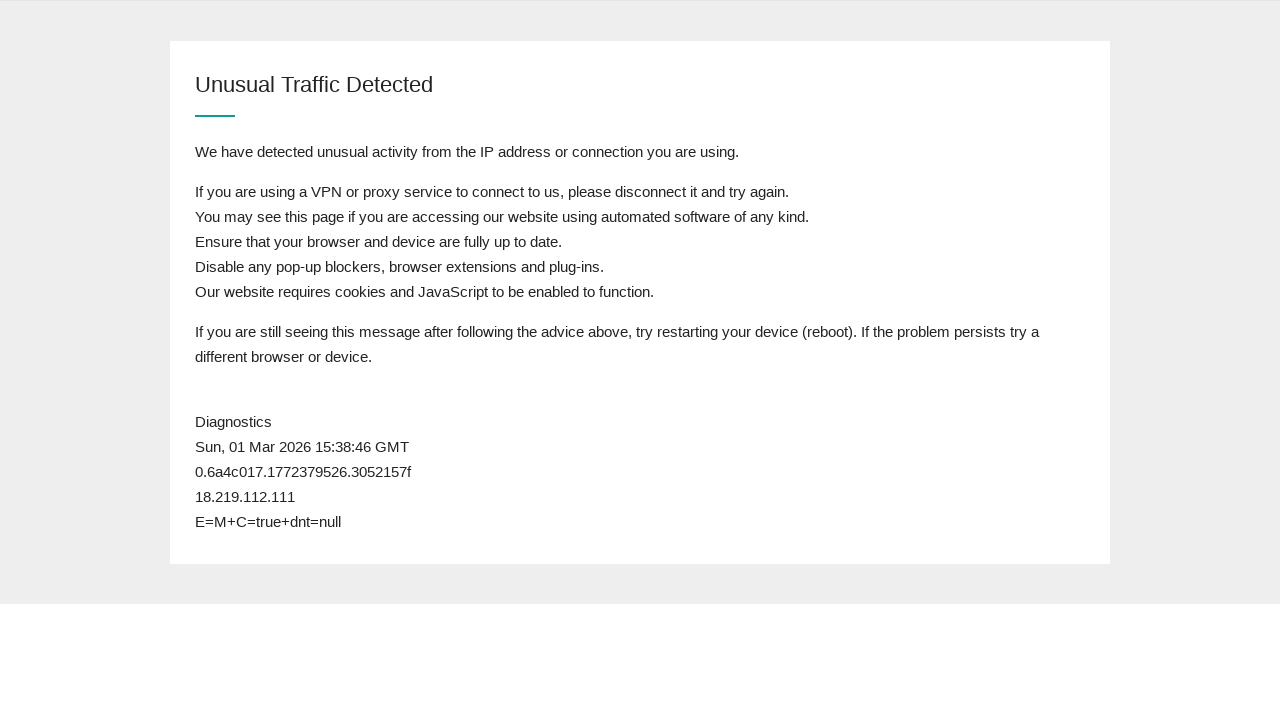

Retrieved page content to check for postcode field
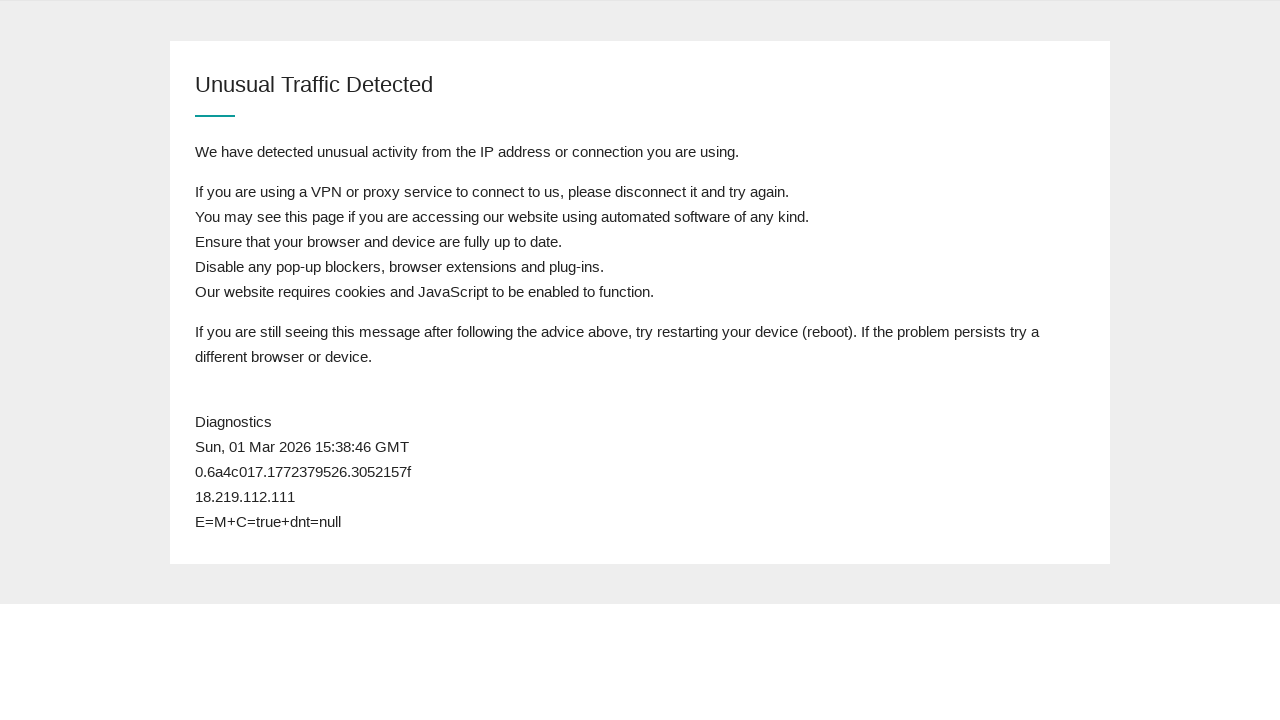

Still in queue after attempt 10 - postcode field not found
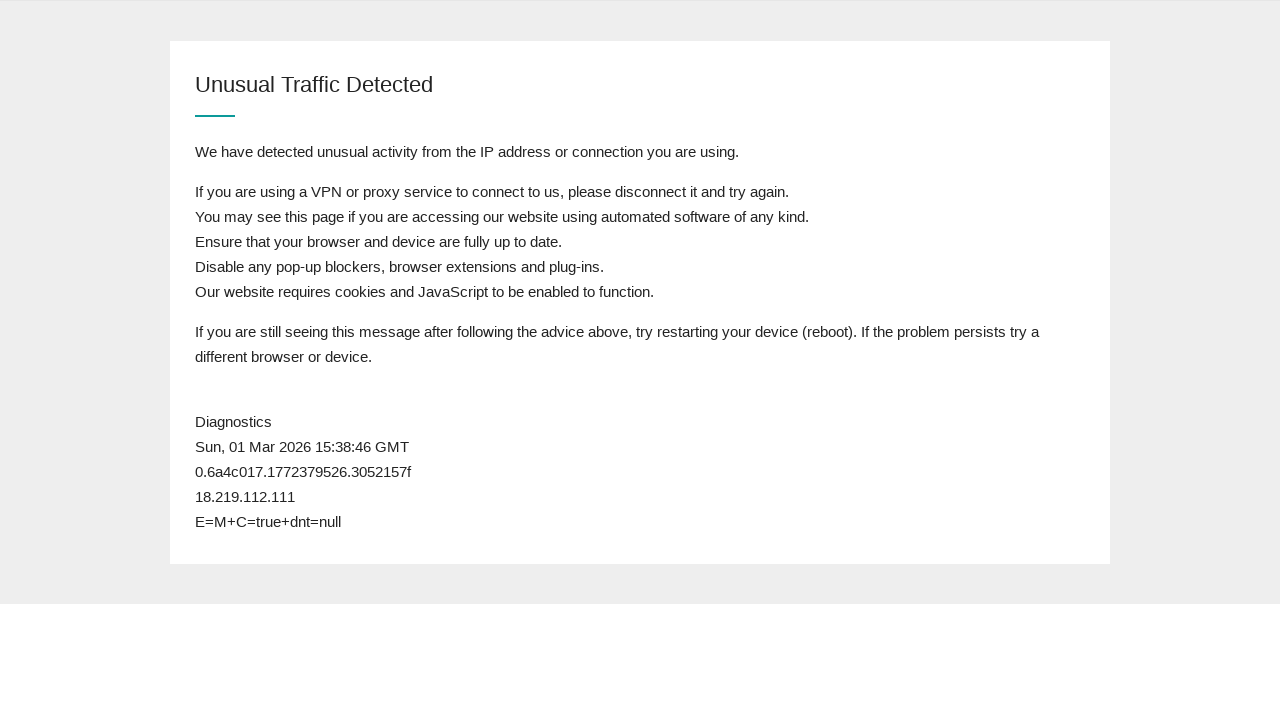

Waited 1 second before next refresh attempt
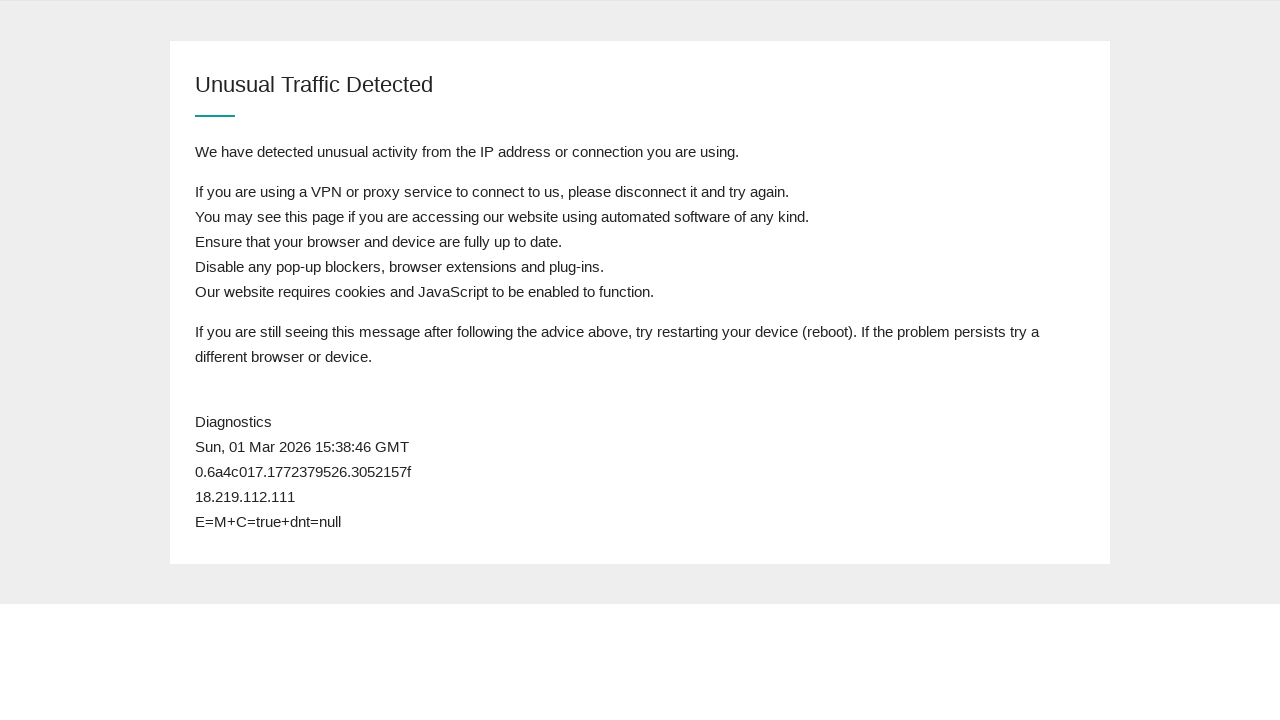

Reloaded page (attempt 11)
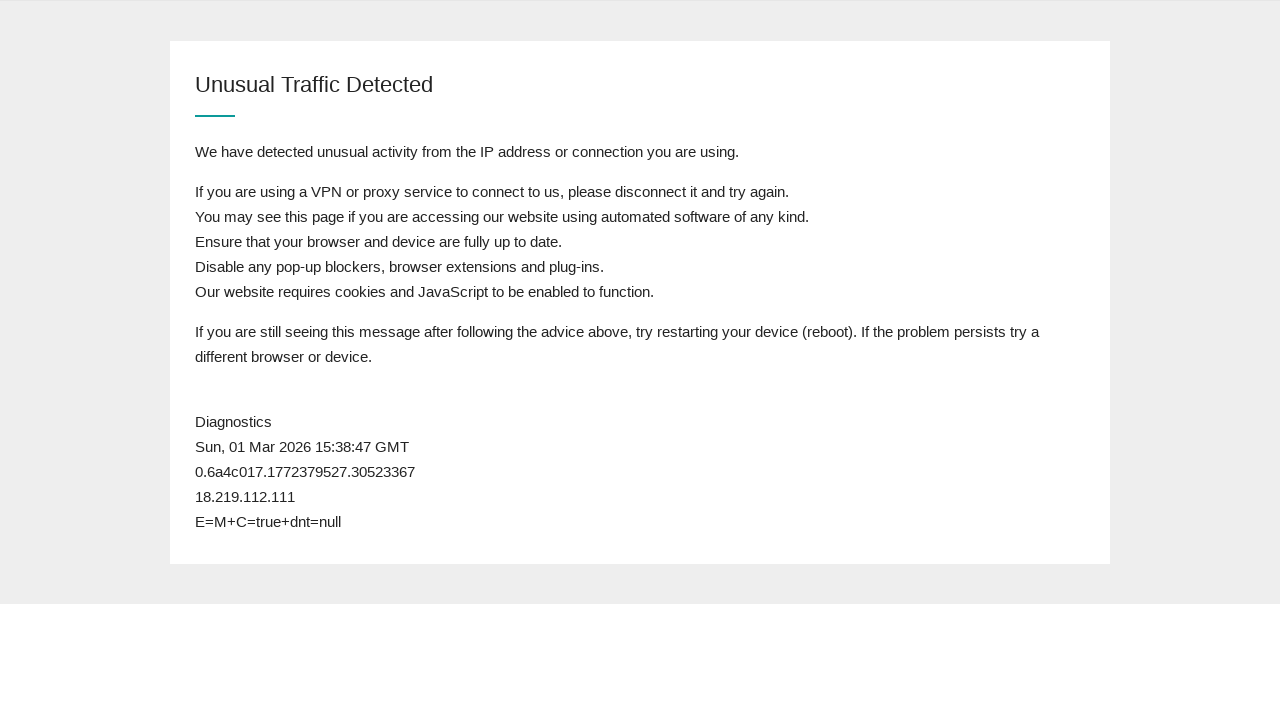

Waited for page to reach domcontentloaded state
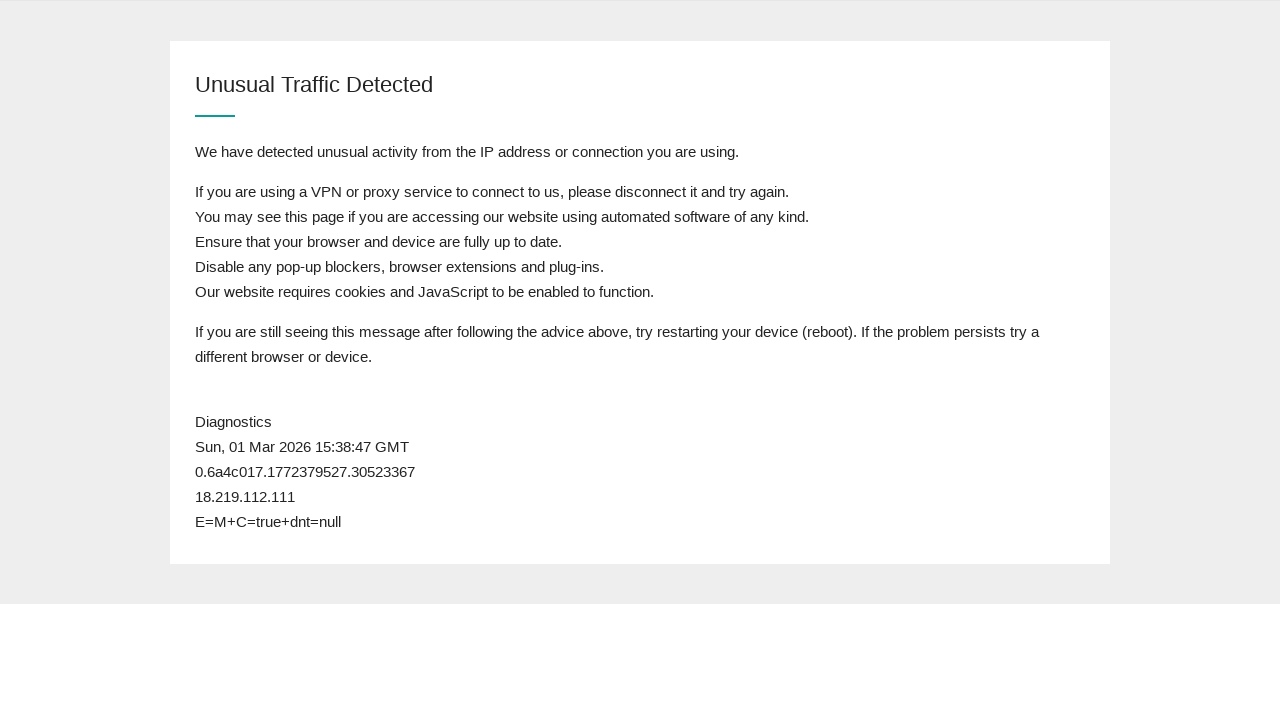

Retrieved page content to check for postcode field
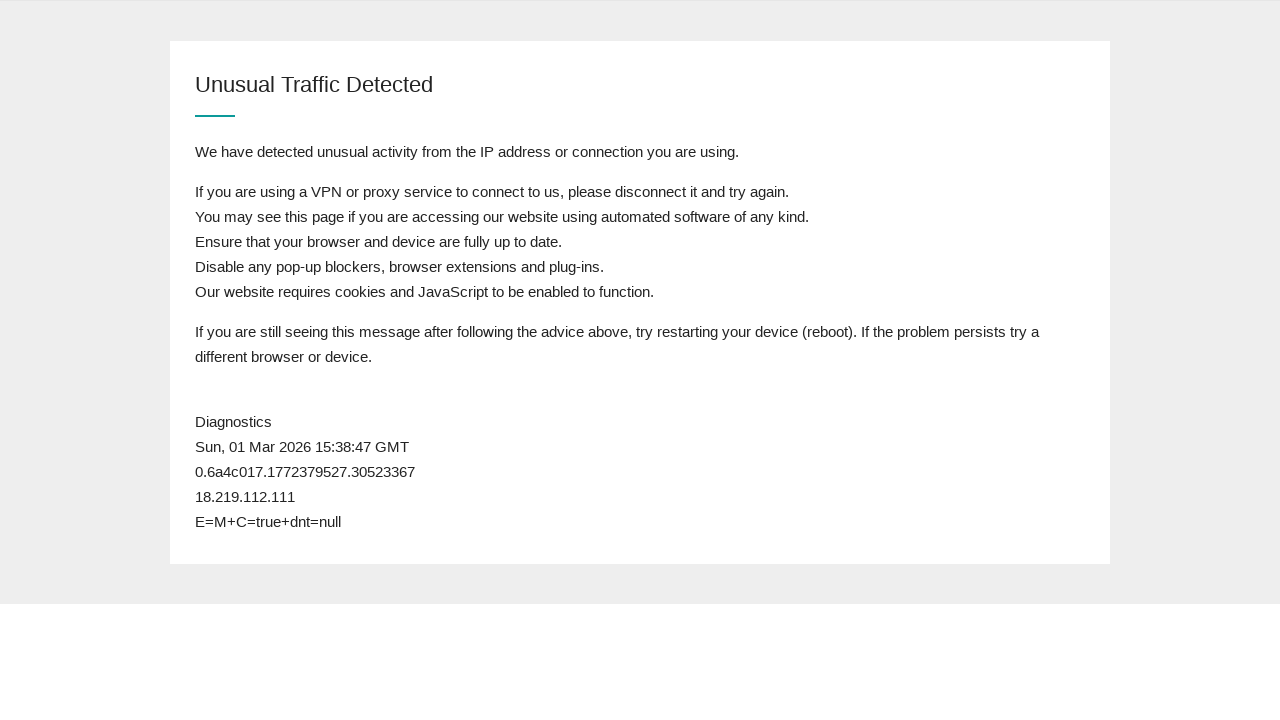

Still in queue after attempt 11 - postcode field not found
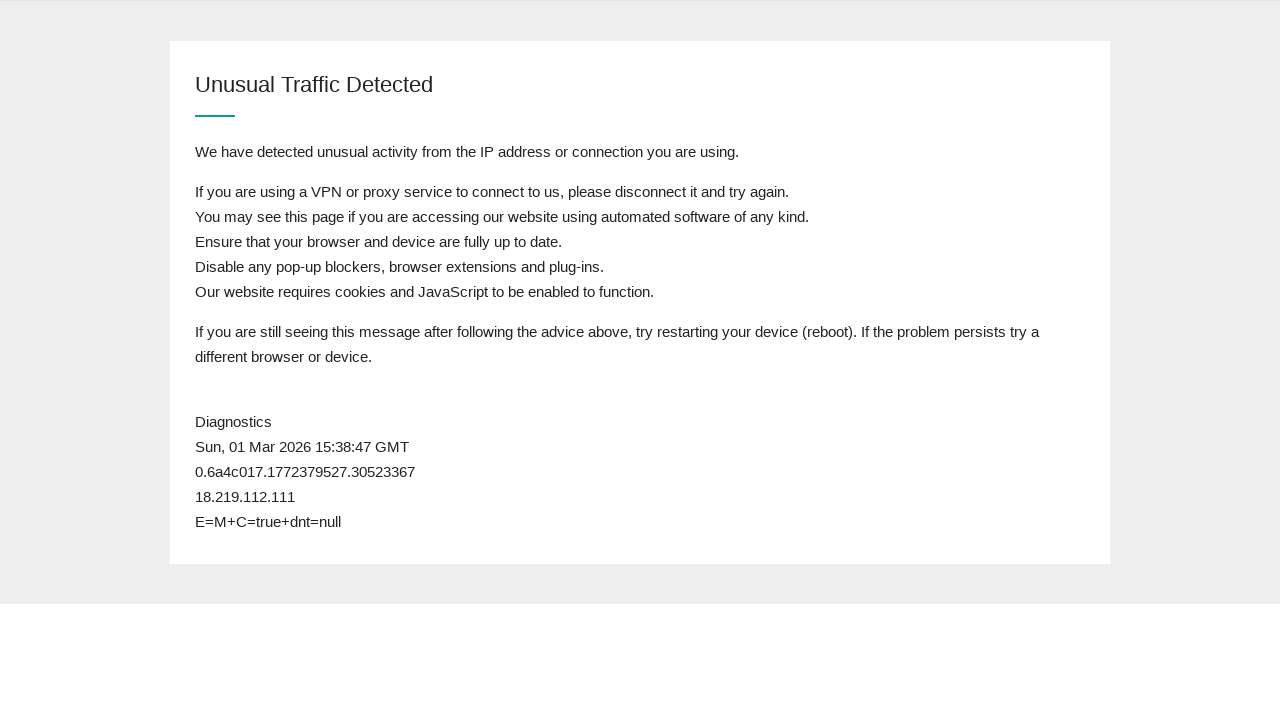

Waited 1 second before next refresh attempt
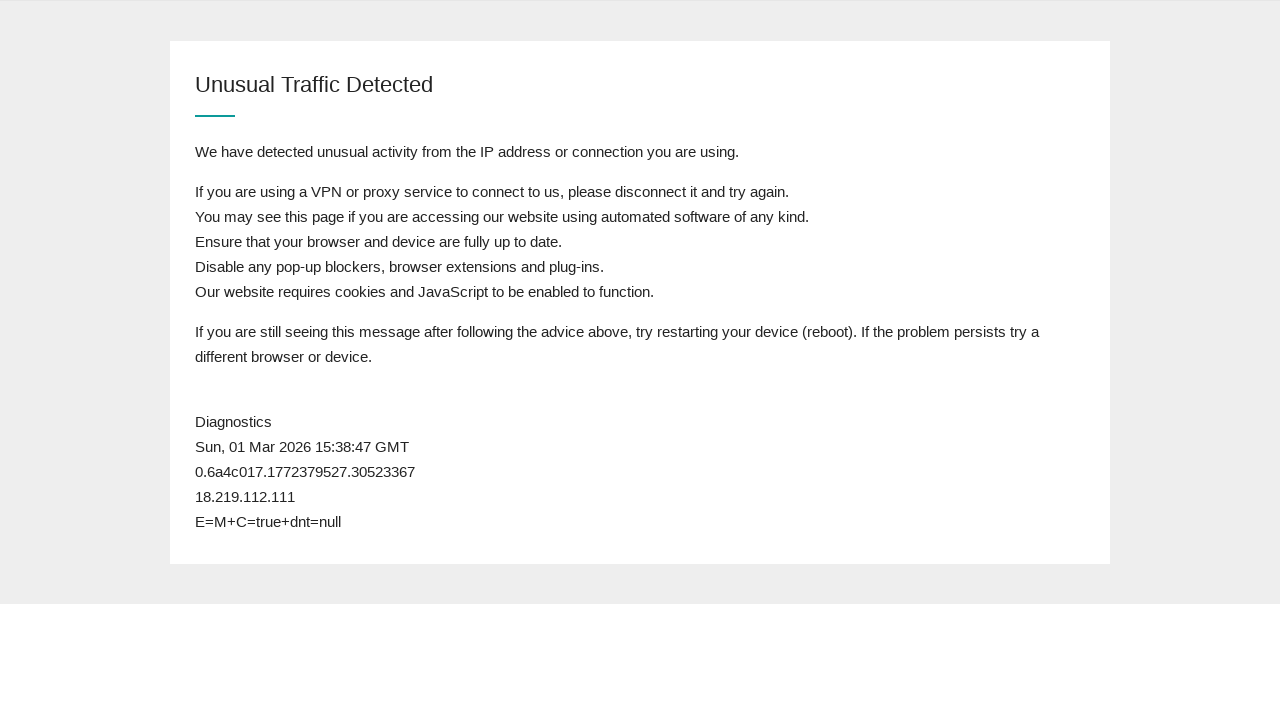

Reloaded page (attempt 12)
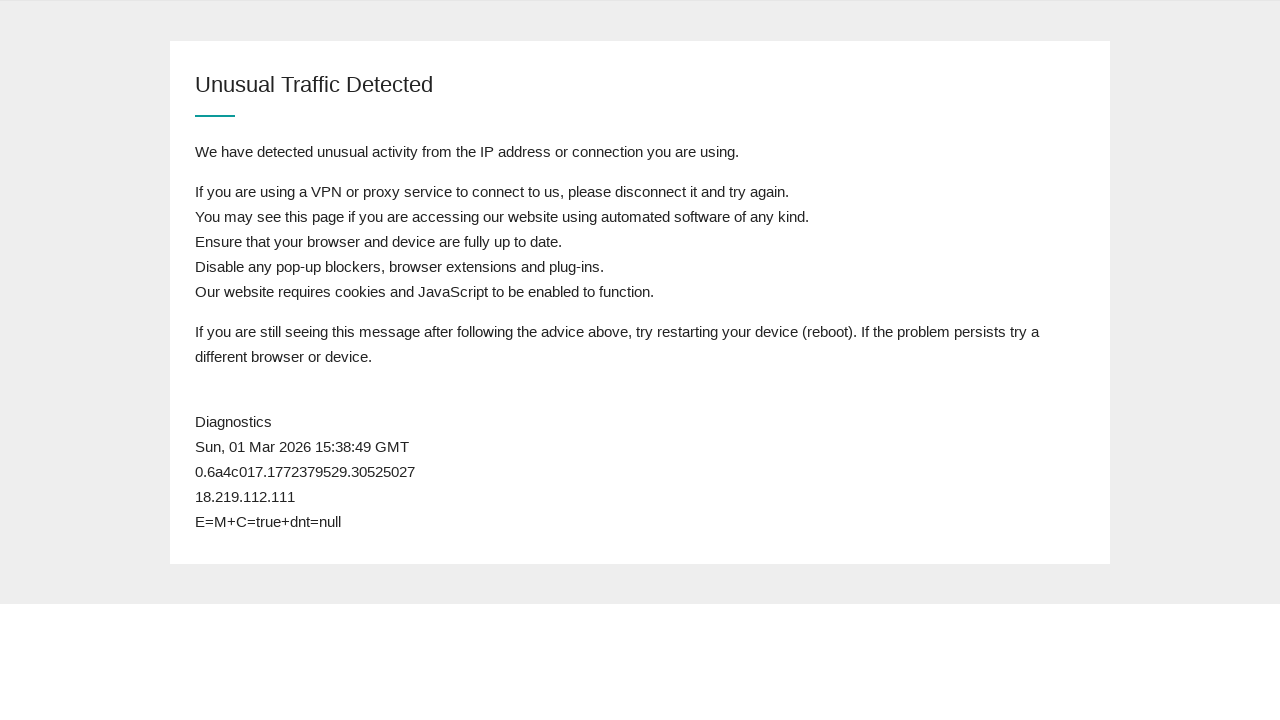

Waited for page to reach domcontentloaded state
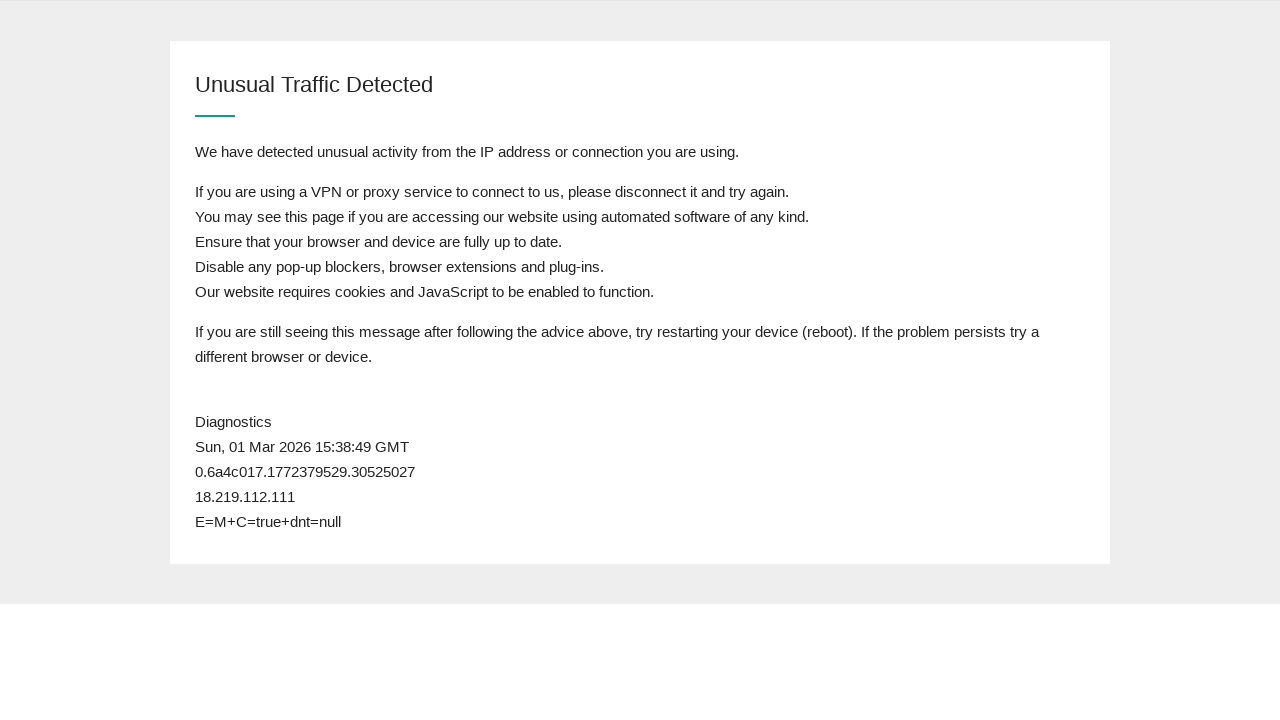

Retrieved page content to check for postcode field
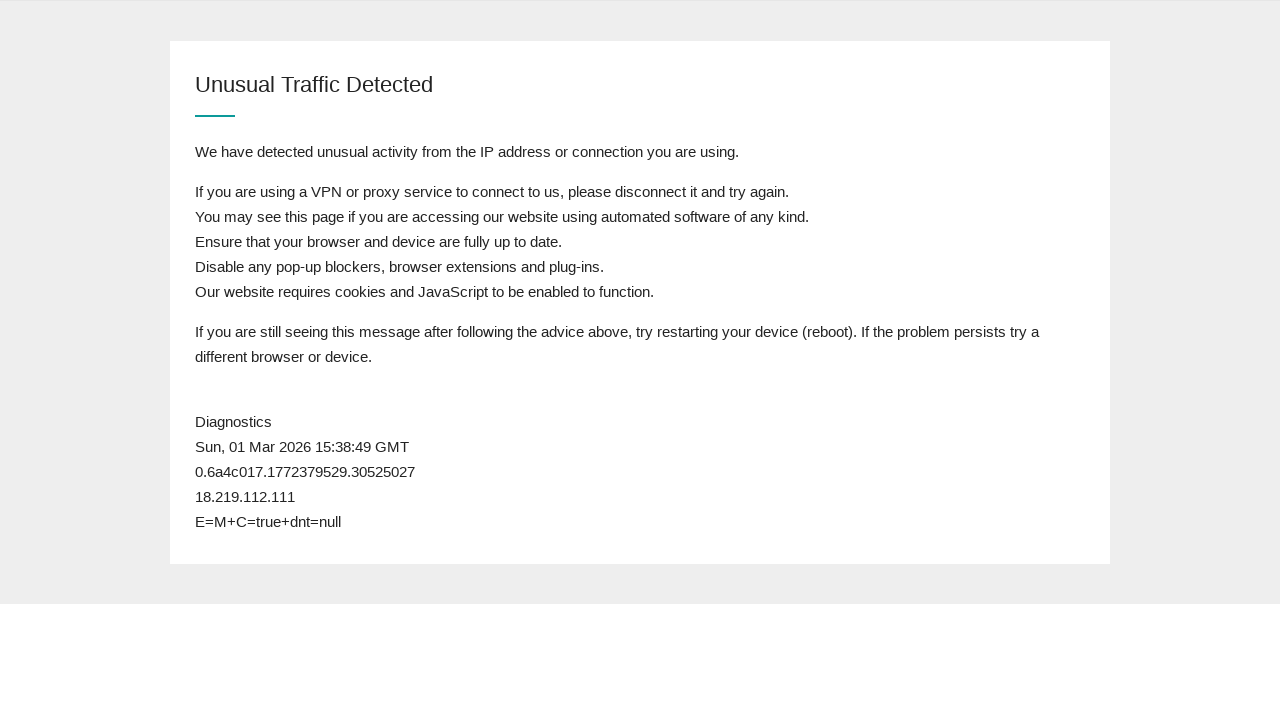

Still in queue after attempt 12 - postcode field not found
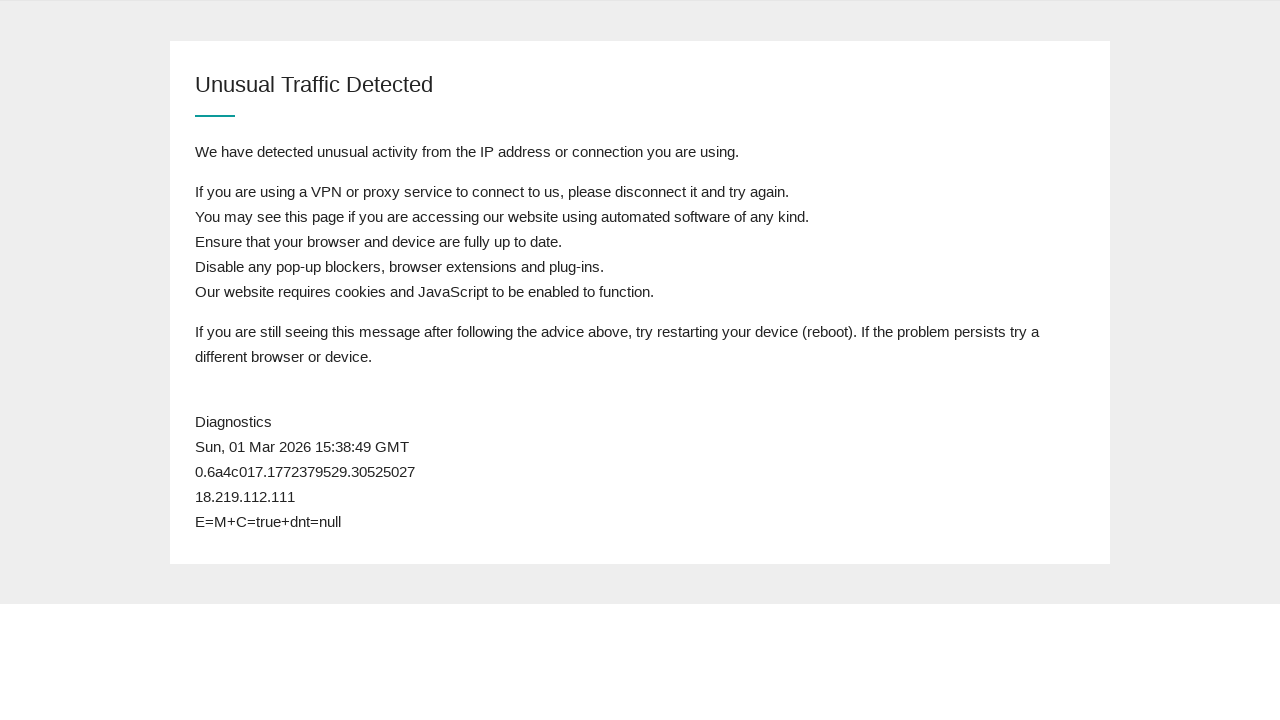

Waited 1 second before next refresh attempt
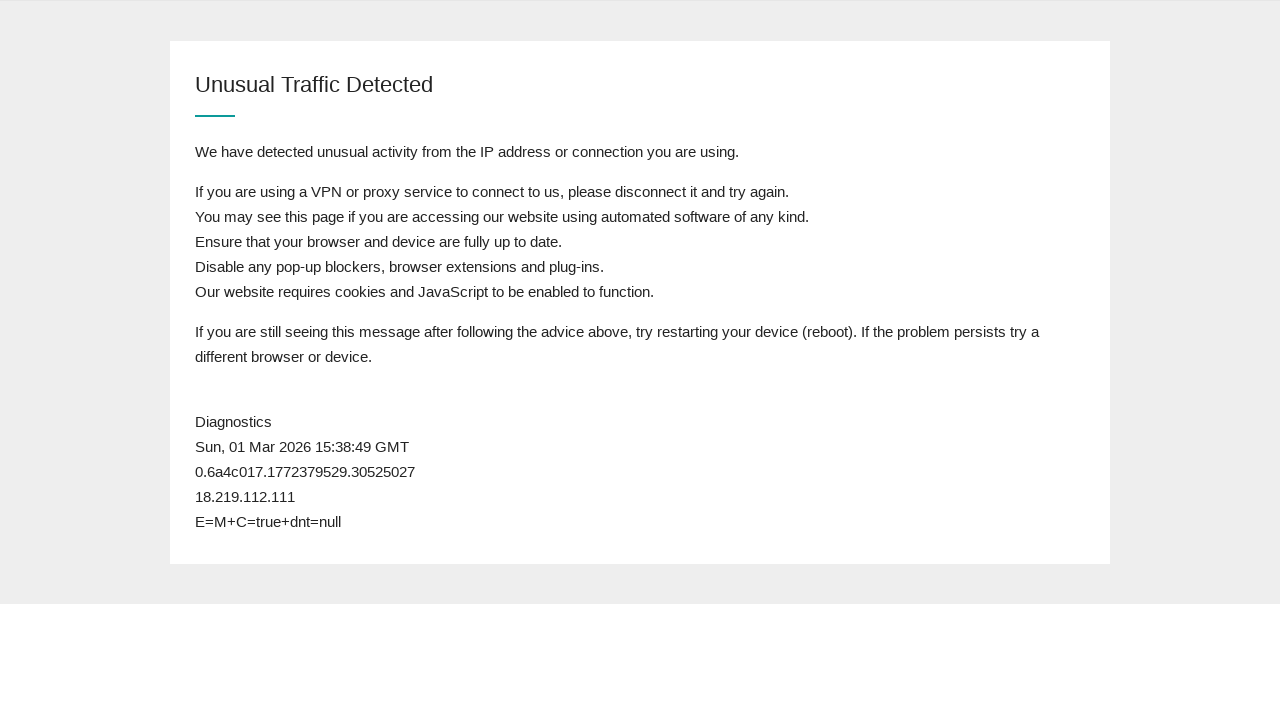

Reloaded page (attempt 13)
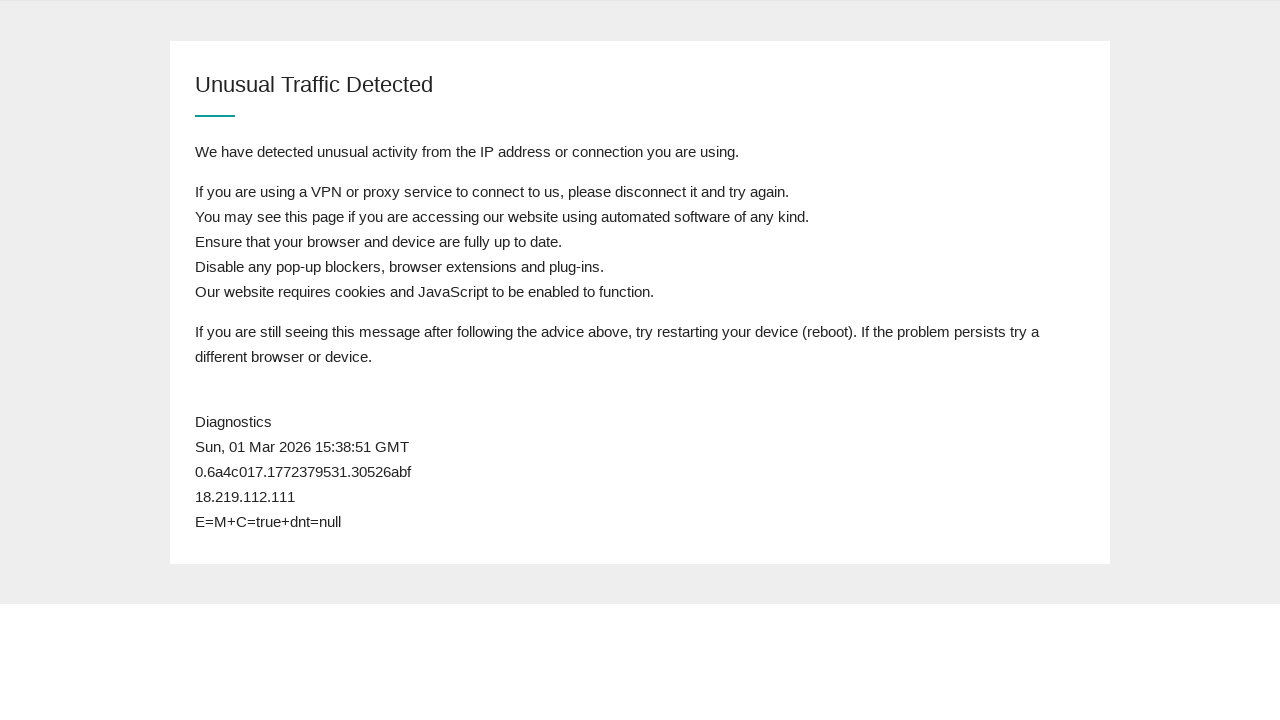

Waited for page to reach domcontentloaded state
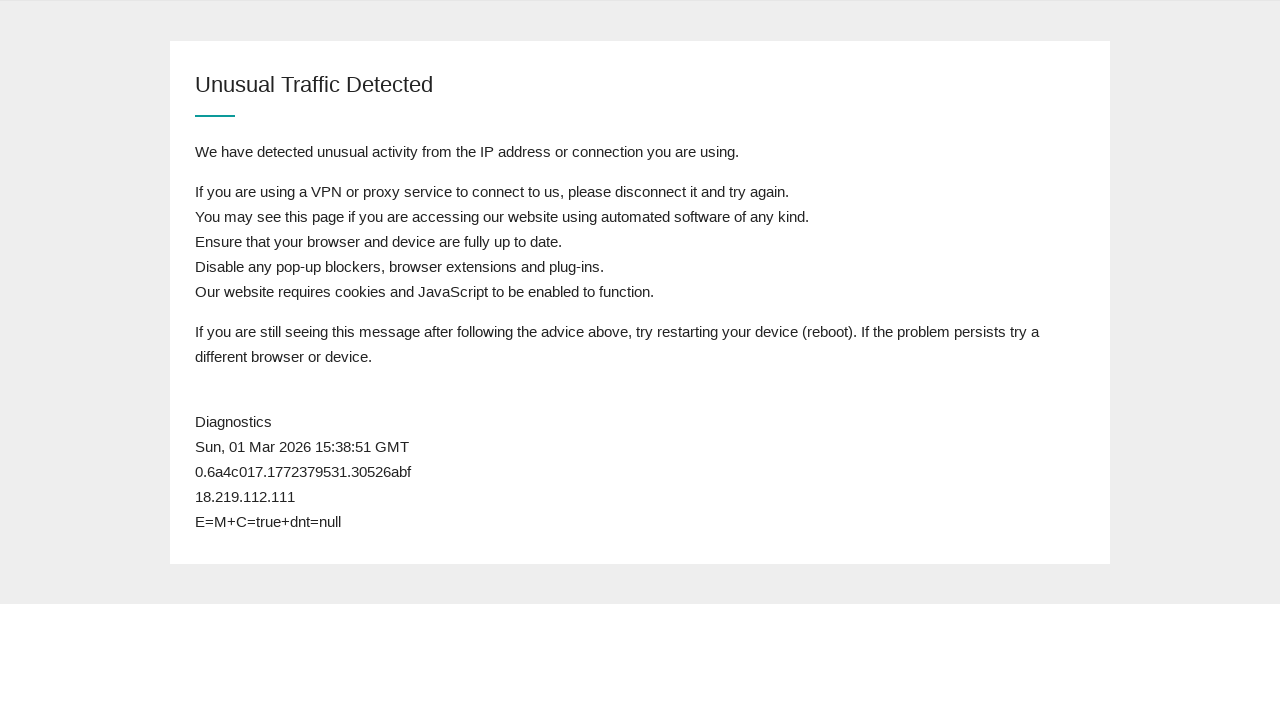

Retrieved page content to check for postcode field
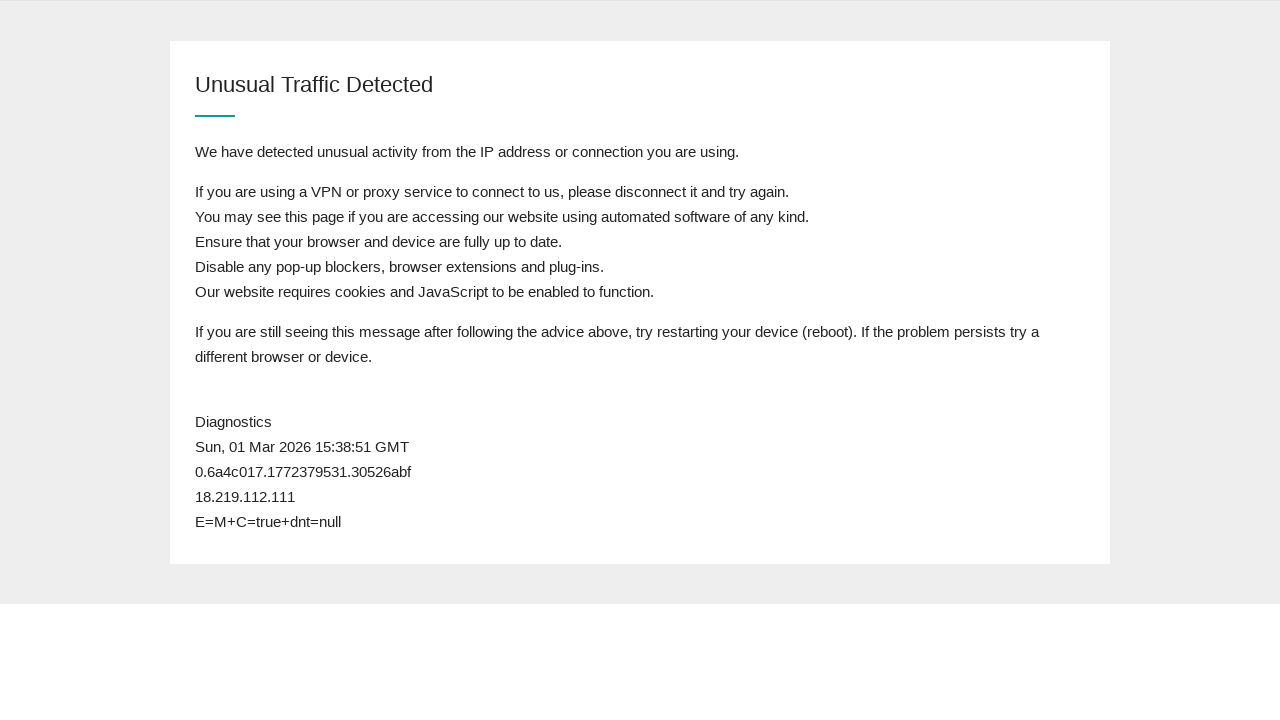

Still in queue after attempt 13 - postcode field not found
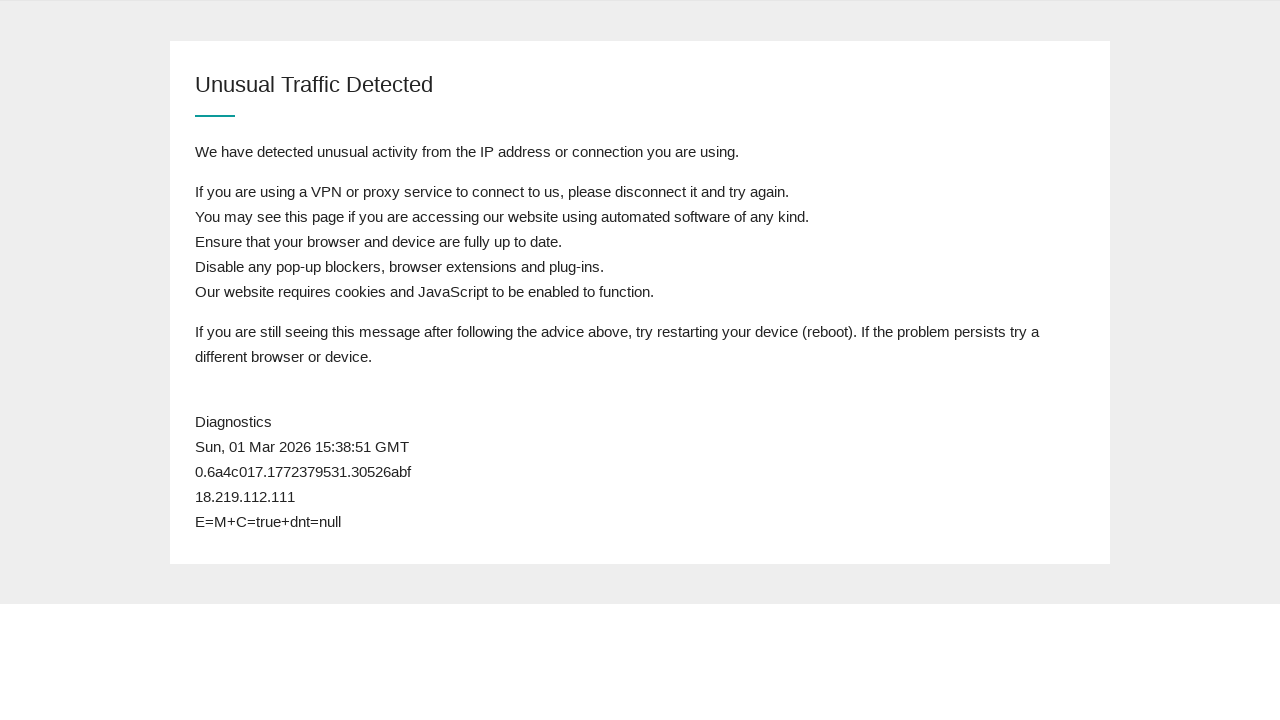

Waited 1 second before next refresh attempt
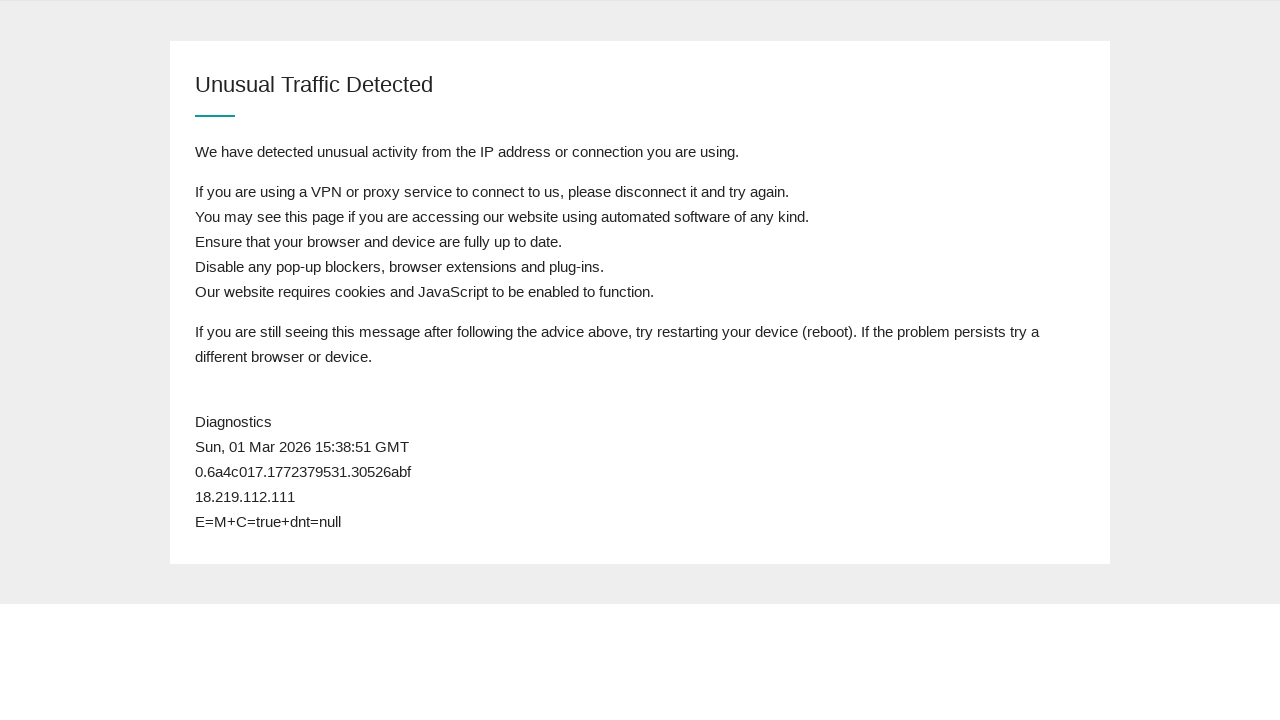

Reloaded page (attempt 14)
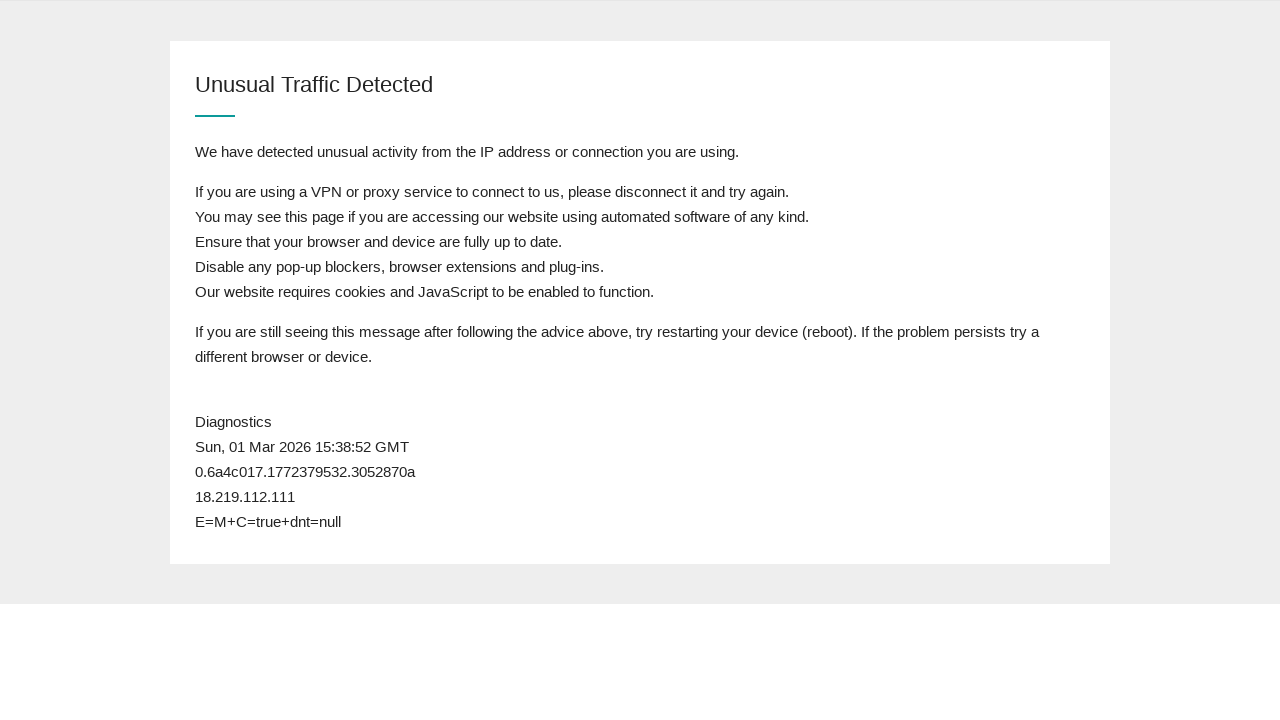

Waited for page to reach domcontentloaded state
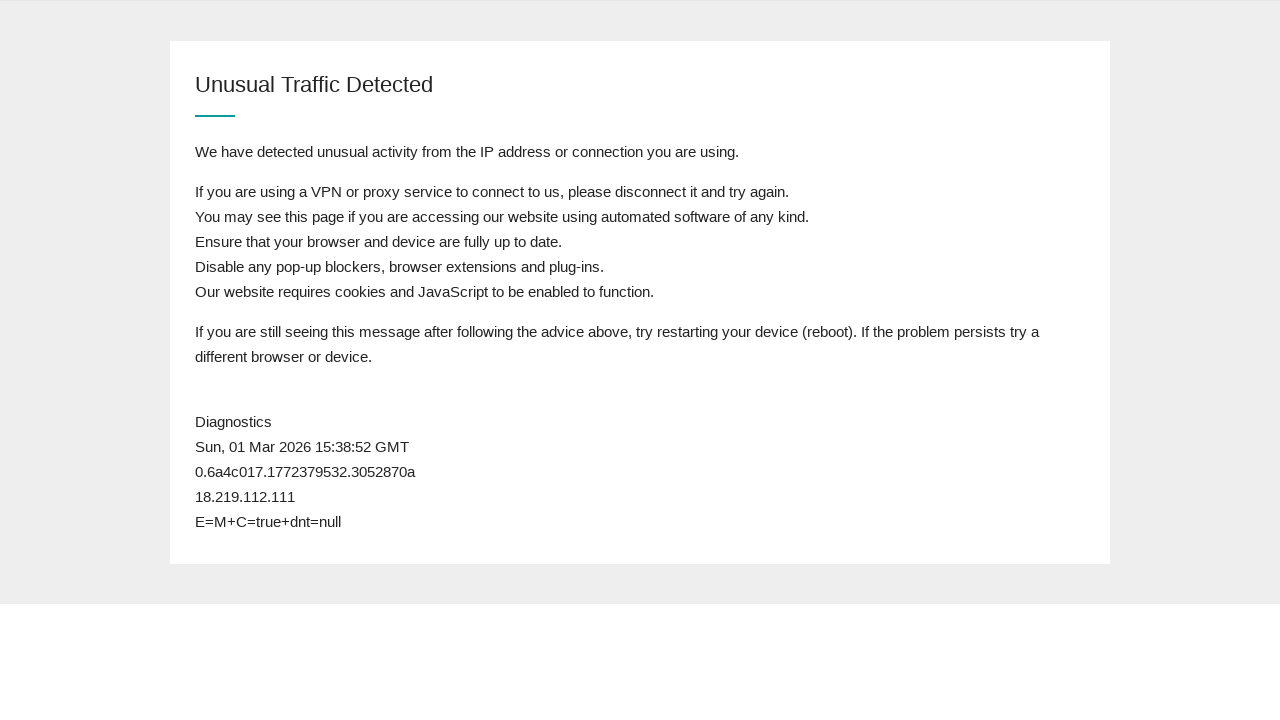

Retrieved page content to check for postcode field
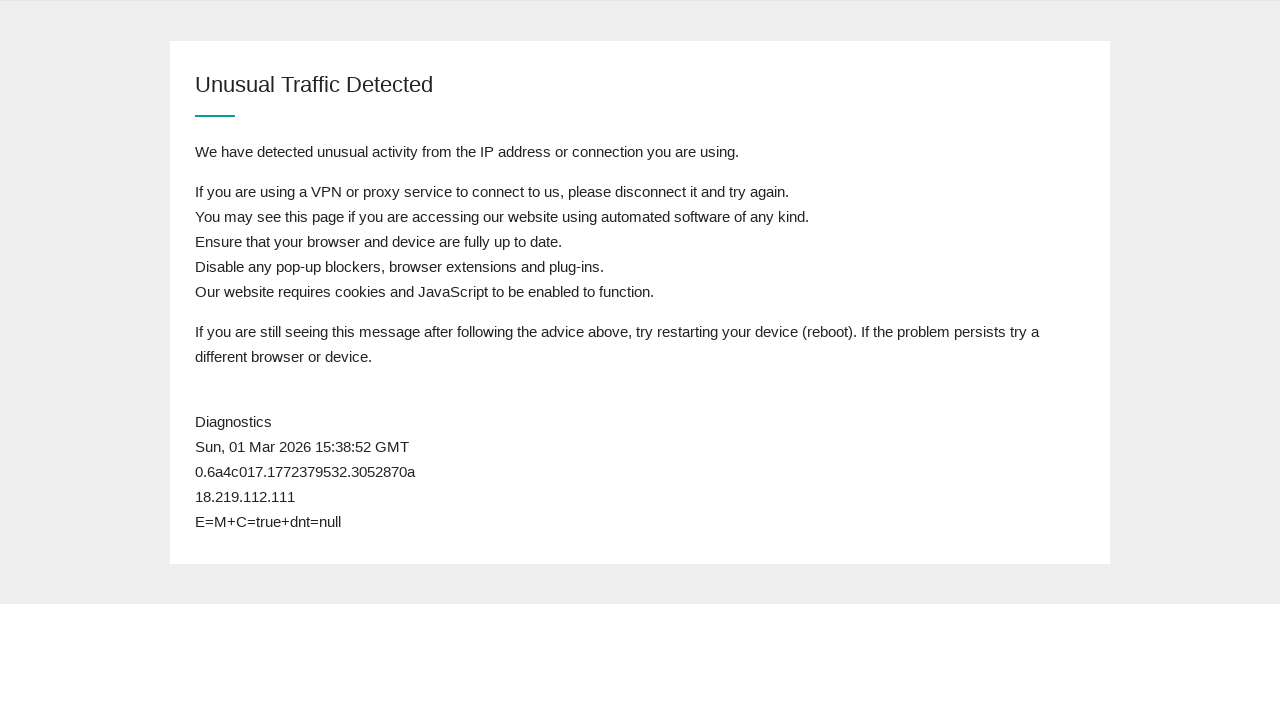

Still in queue after attempt 14 - postcode field not found
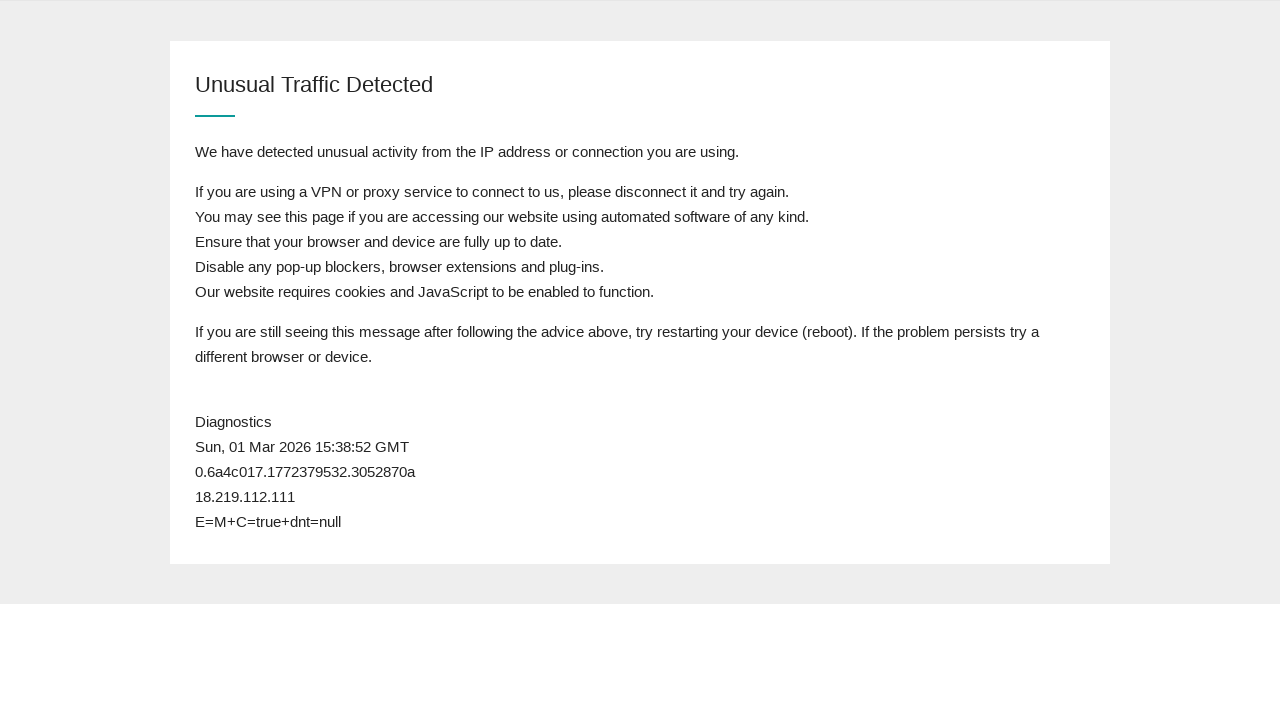

Waited 1 second before next refresh attempt
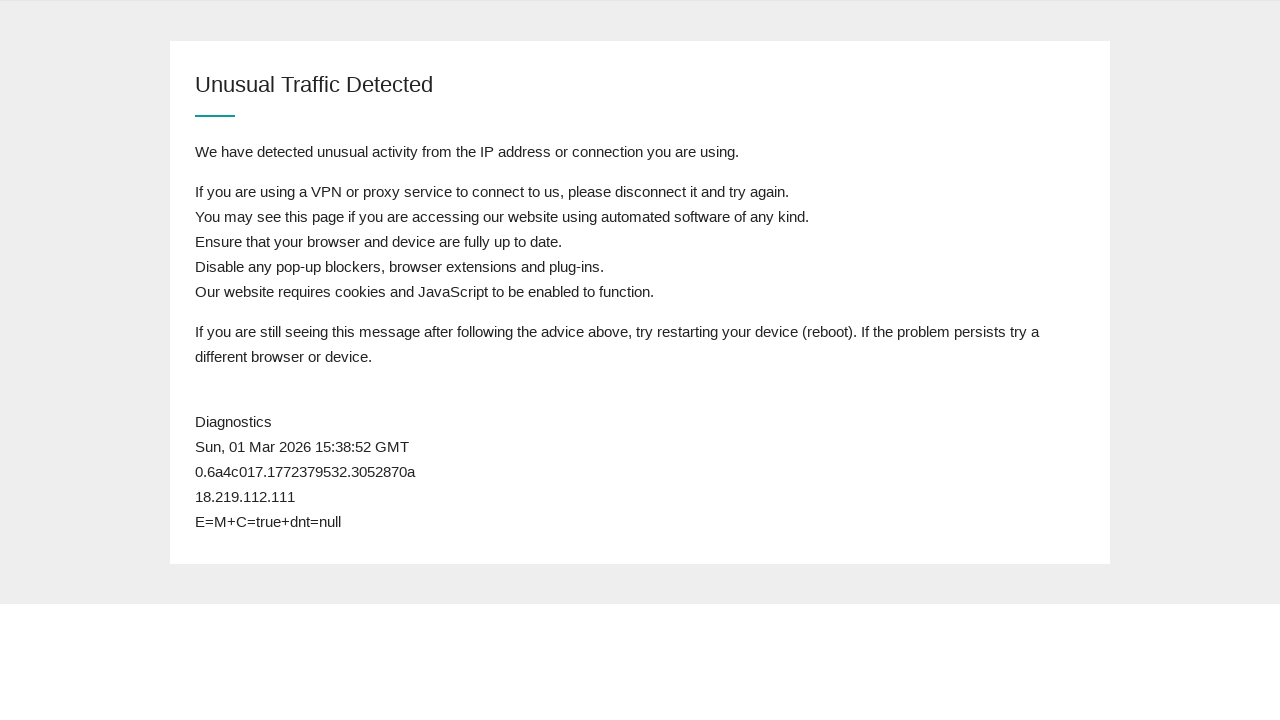

Reloaded page (attempt 15)
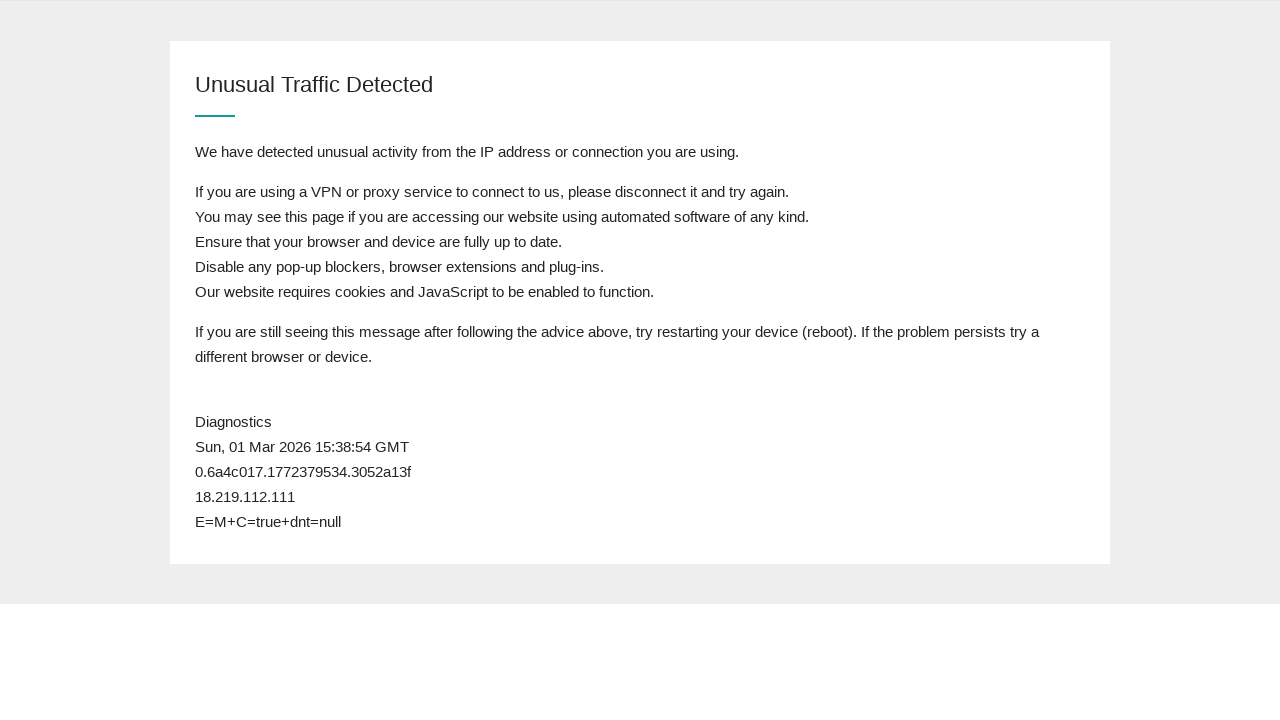

Waited for page to reach domcontentloaded state
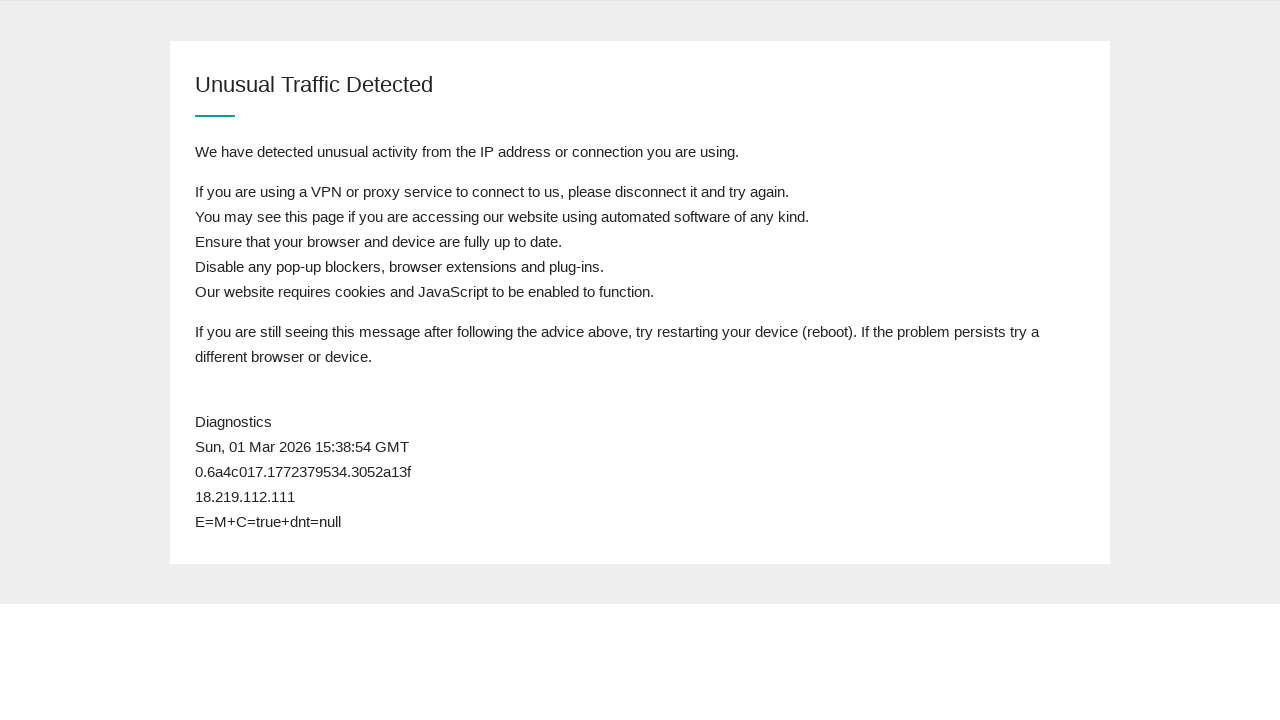

Retrieved page content to check for postcode field
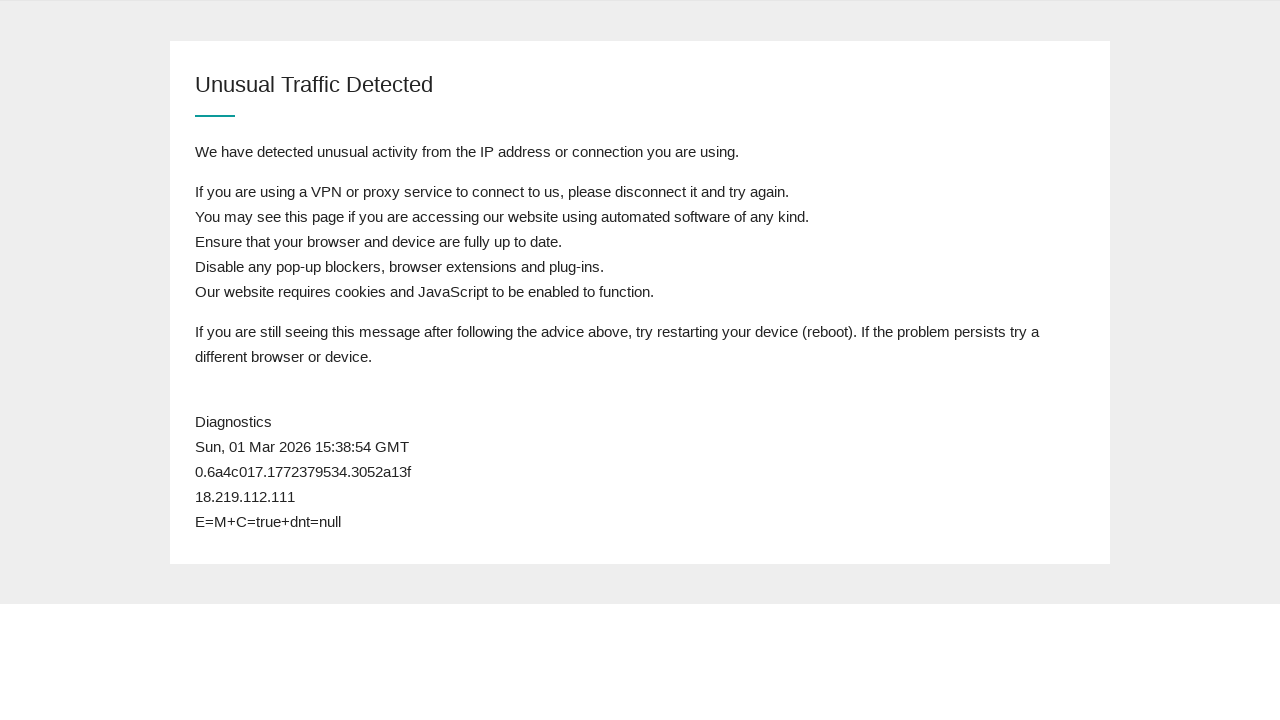

Still in queue after attempt 15 - postcode field not found
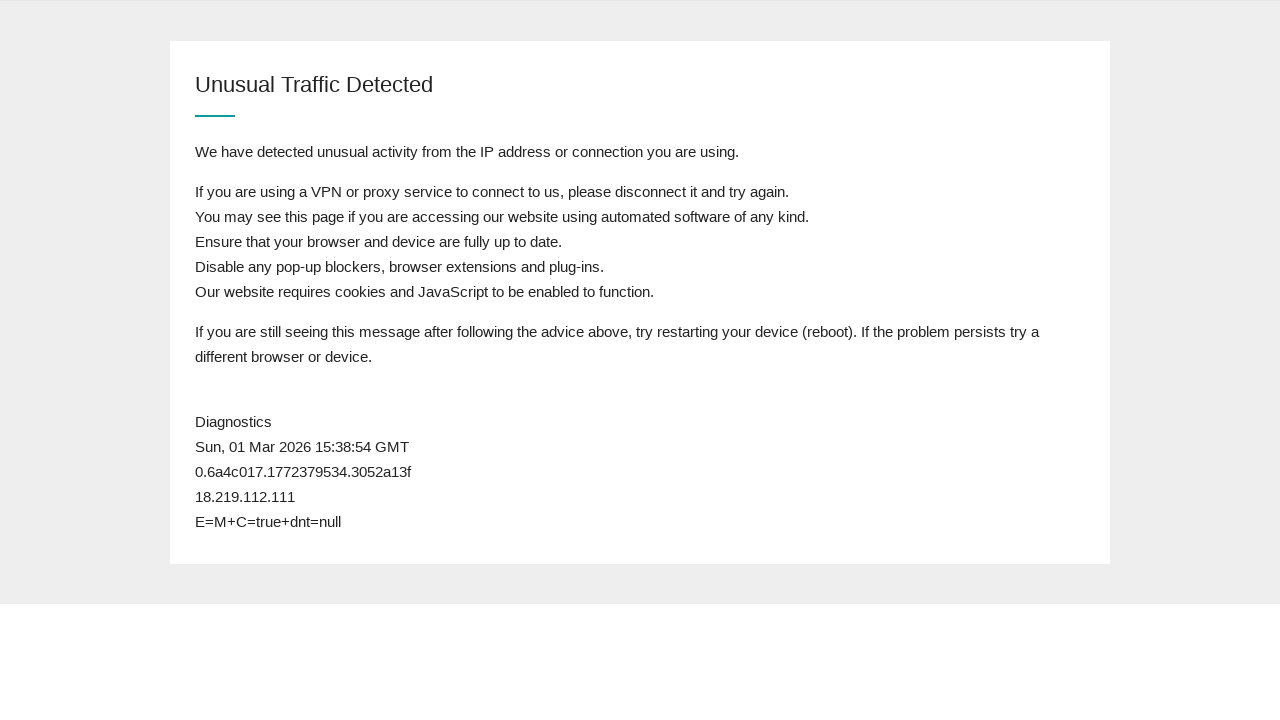

Waited 1 second before next refresh attempt
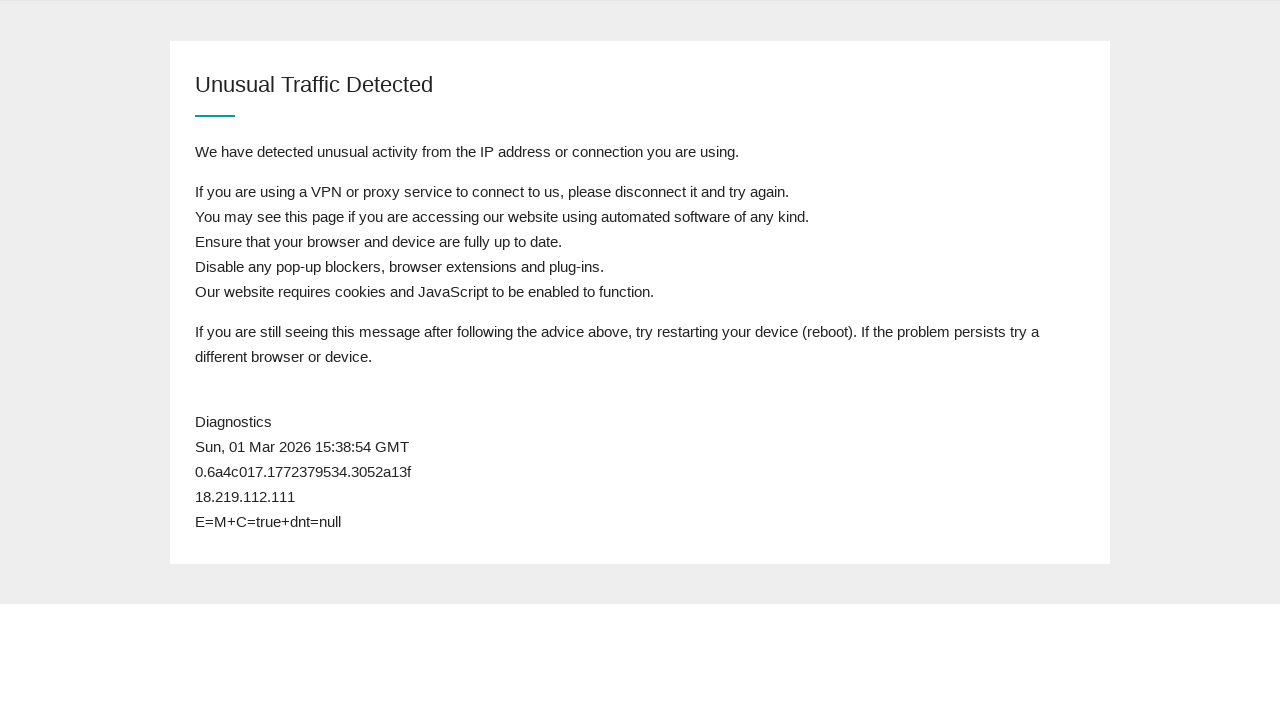

Reloaded page (attempt 16)
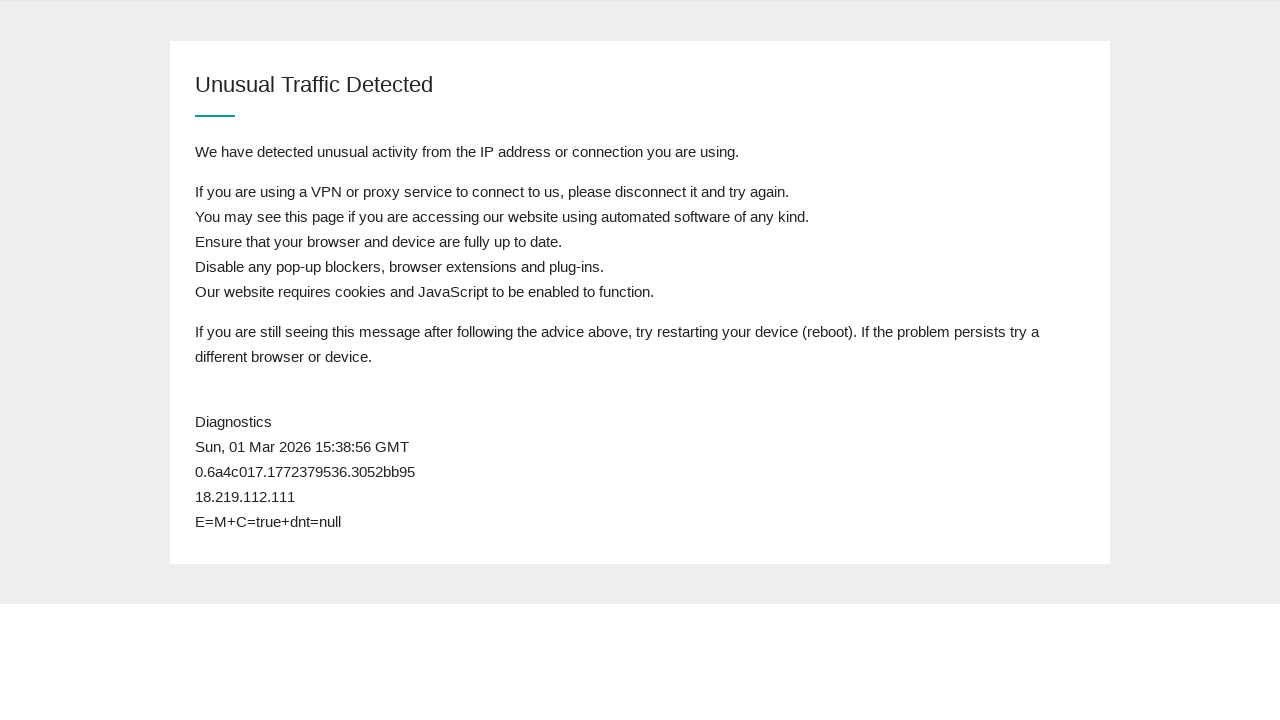

Waited for page to reach domcontentloaded state
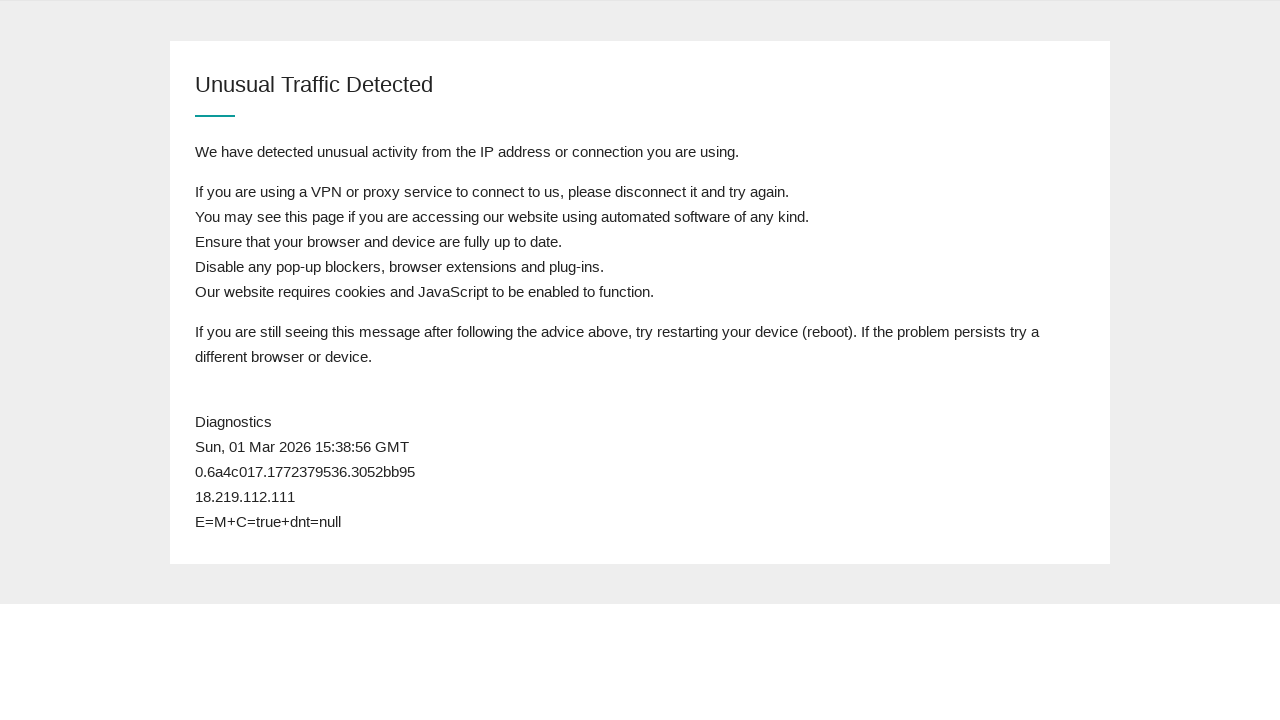

Retrieved page content to check for postcode field
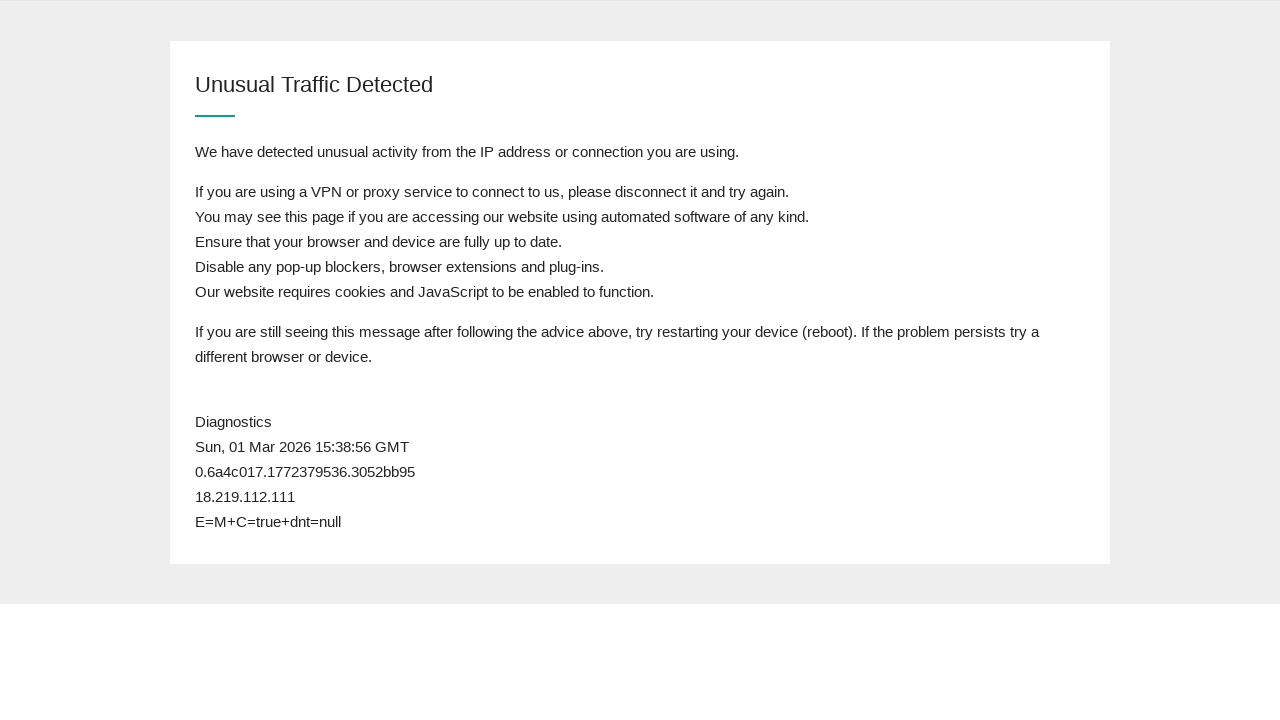

Still in queue after attempt 16 - postcode field not found
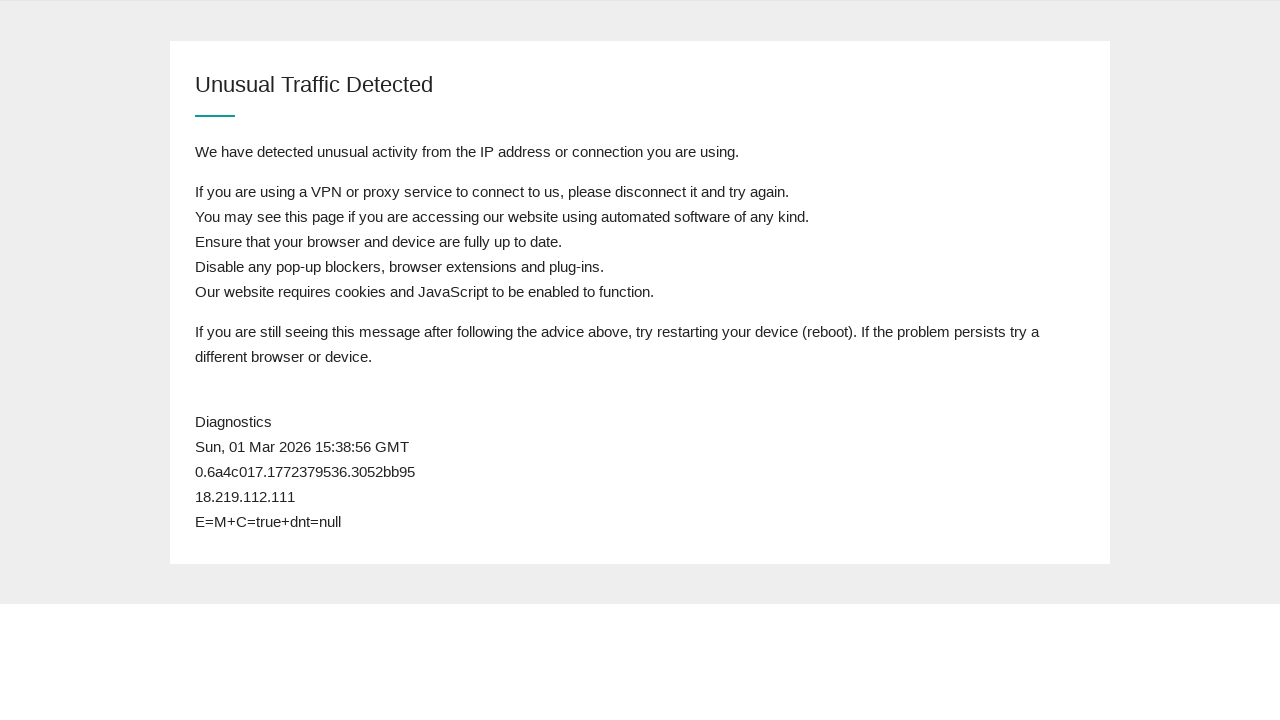

Waited 1 second before next refresh attempt
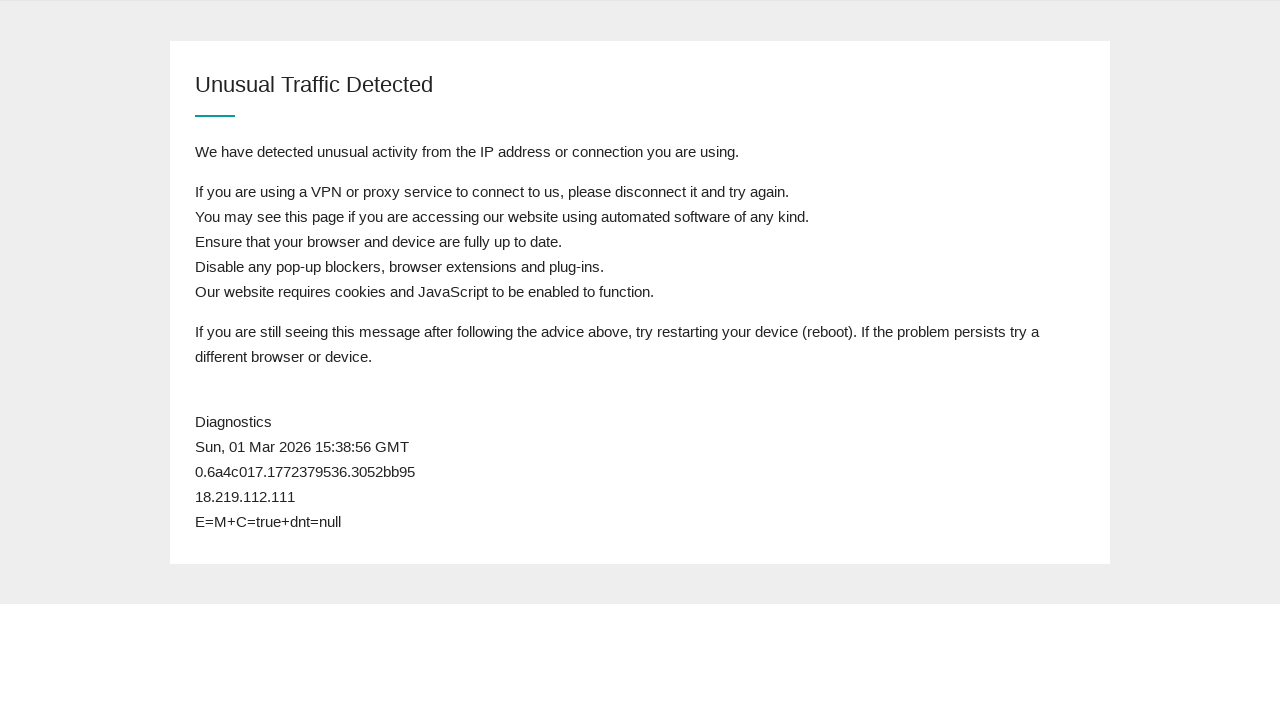

Reloaded page (attempt 17)
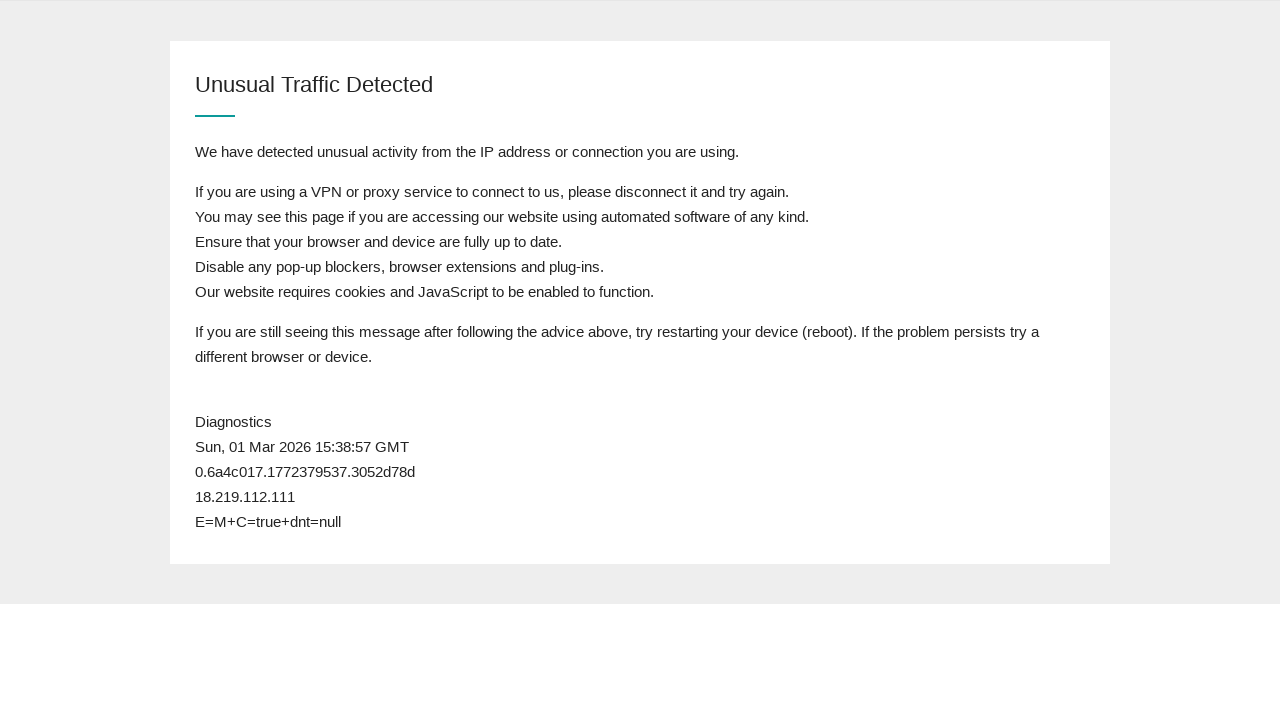

Waited for page to reach domcontentloaded state
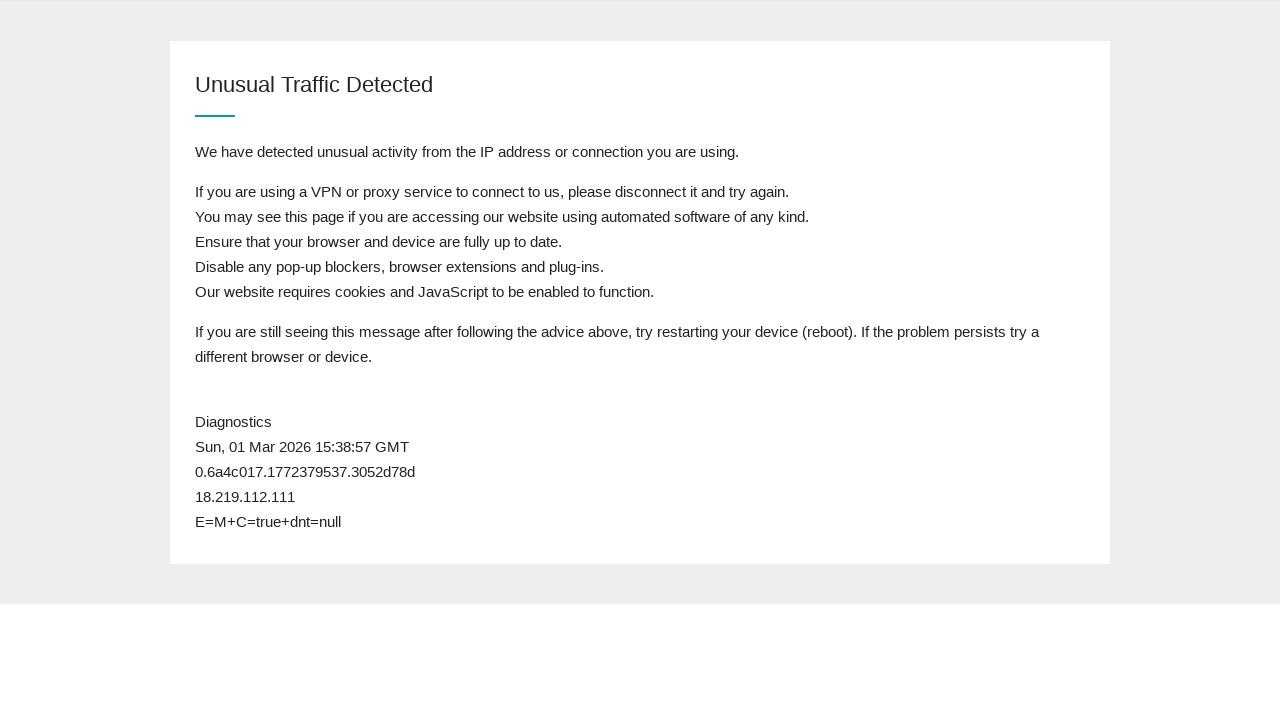

Retrieved page content to check for postcode field
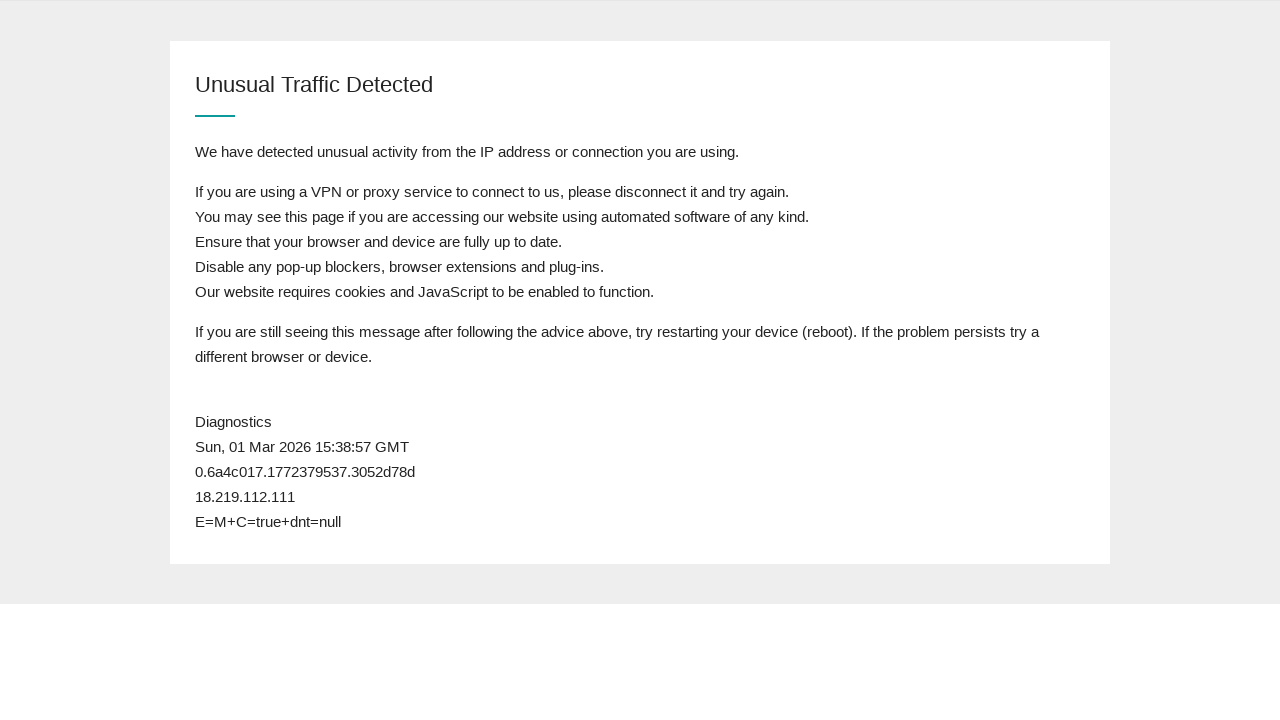

Still in queue after attempt 17 - postcode field not found
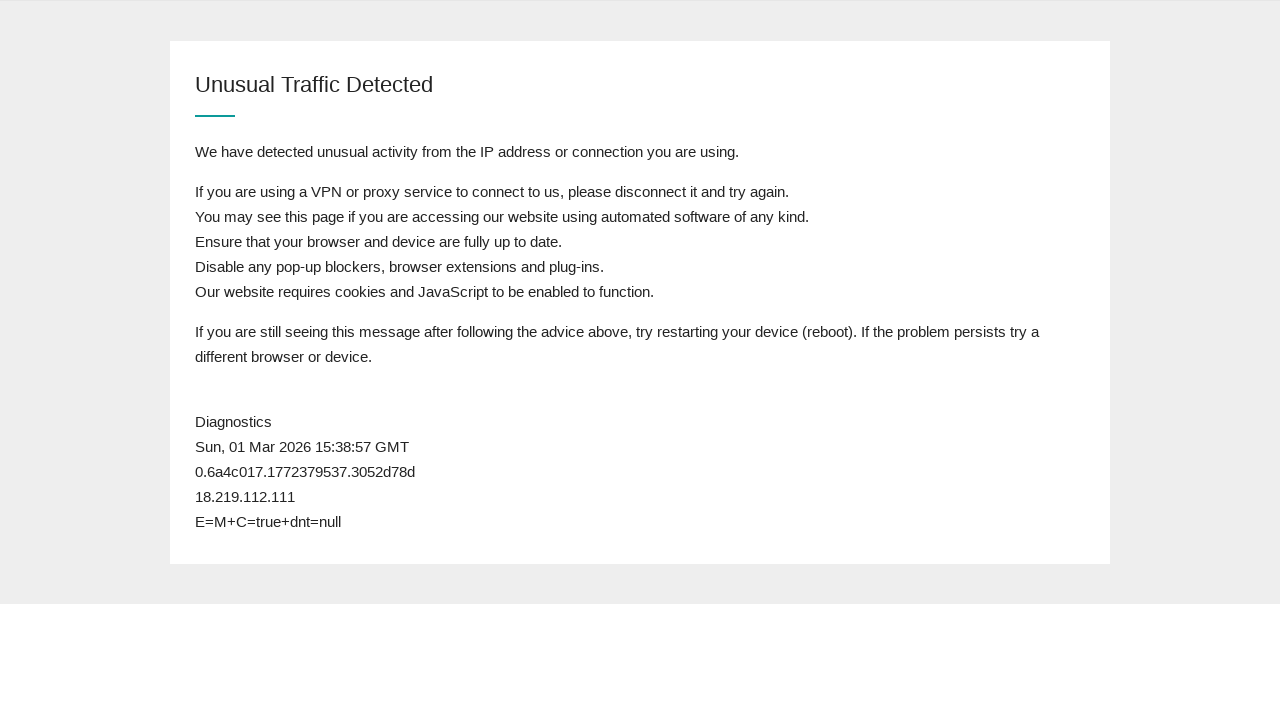

Waited 1 second before next refresh attempt
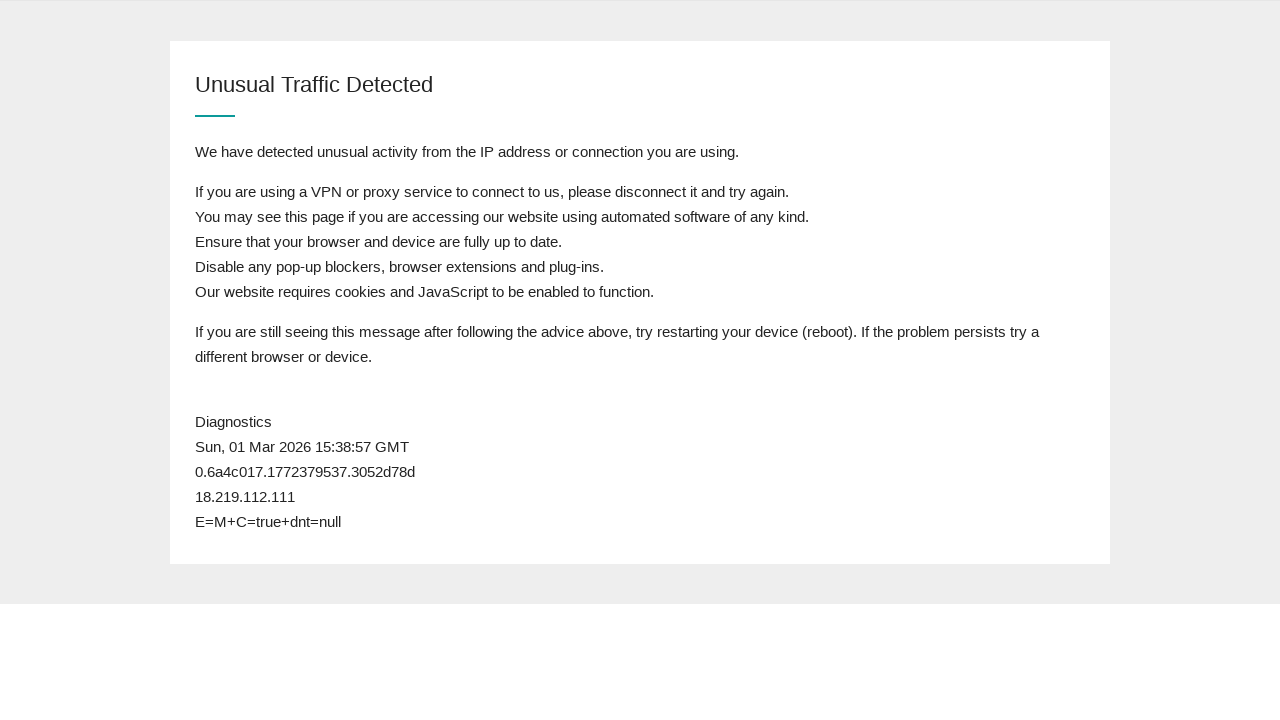

Reloaded page (attempt 18)
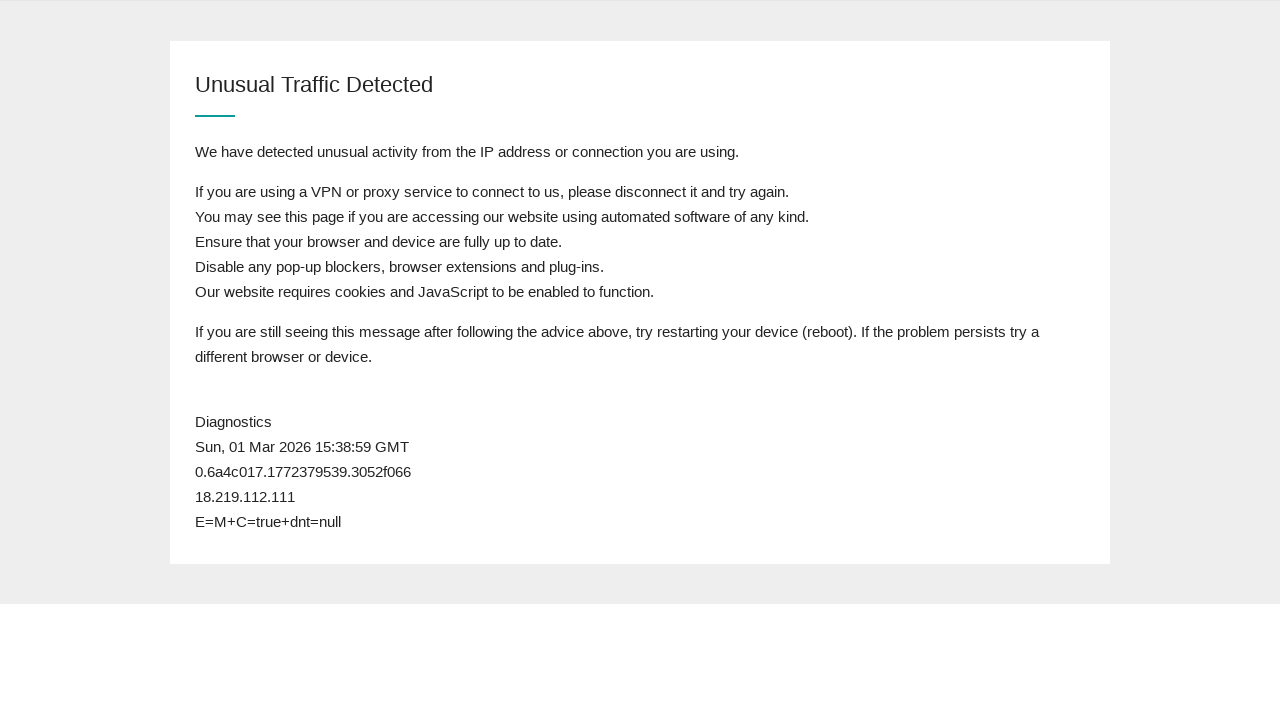

Waited for page to reach domcontentloaded state
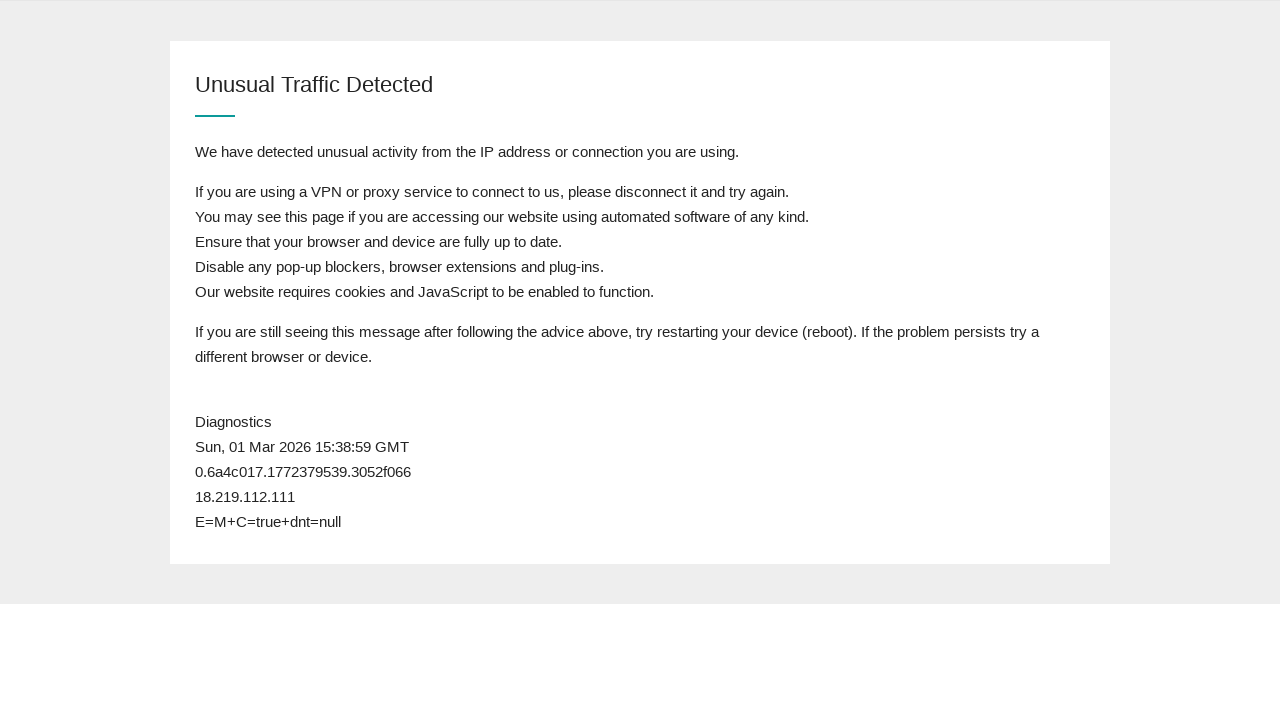

Retrieved page content to check for postcode field
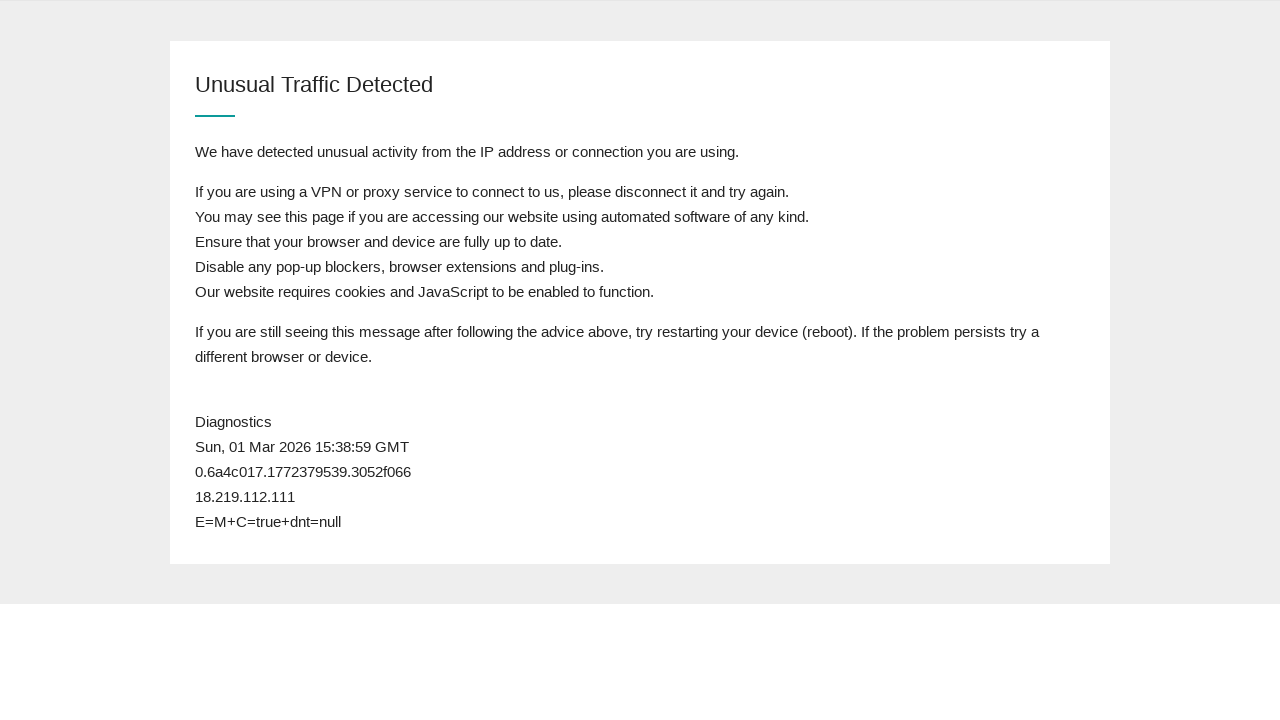

Still in queue after attempt 18 - postcode field not found
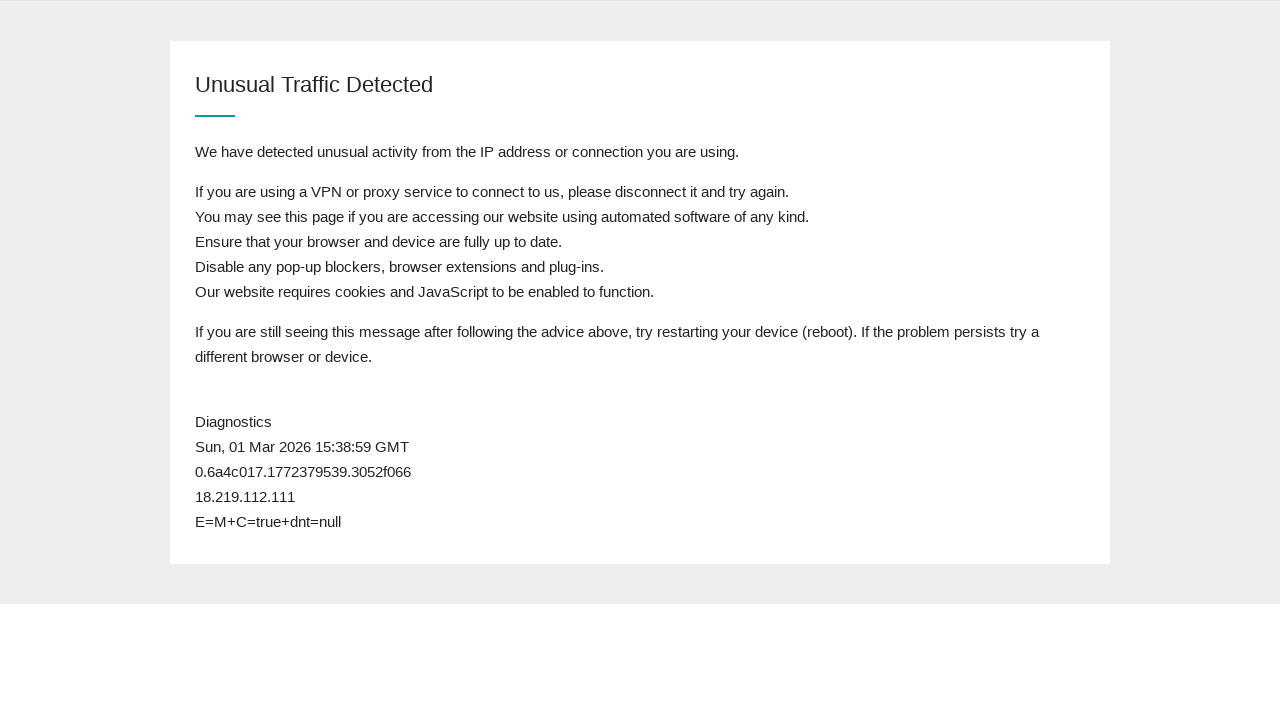

Waited 1 second before next refresh attempt
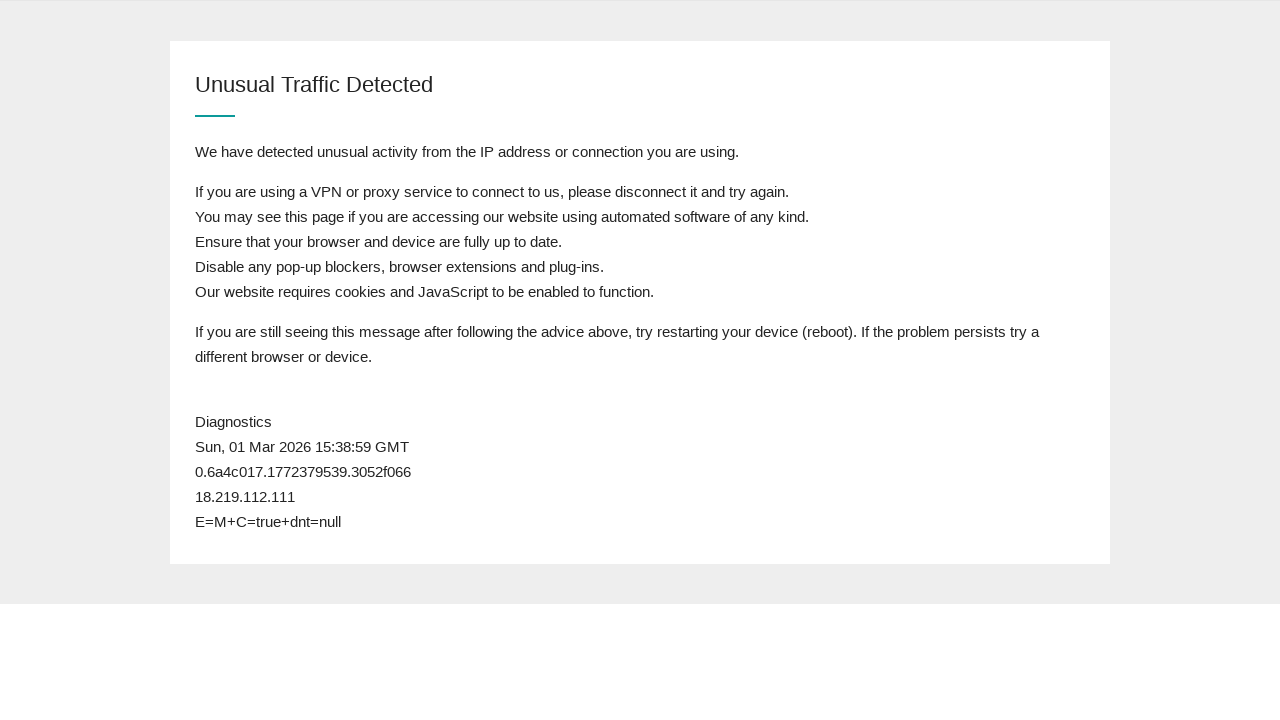

Reloaded page (attempt 19)
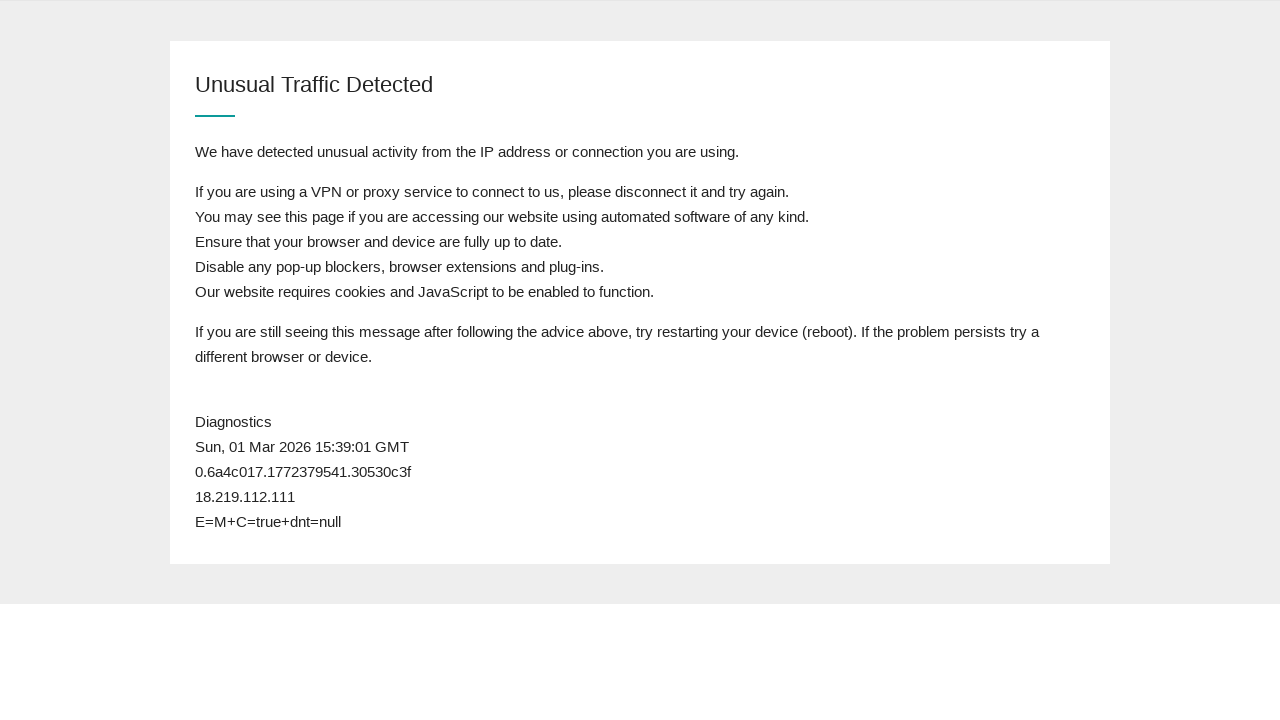

Waited for page to reach domcontentloaded state
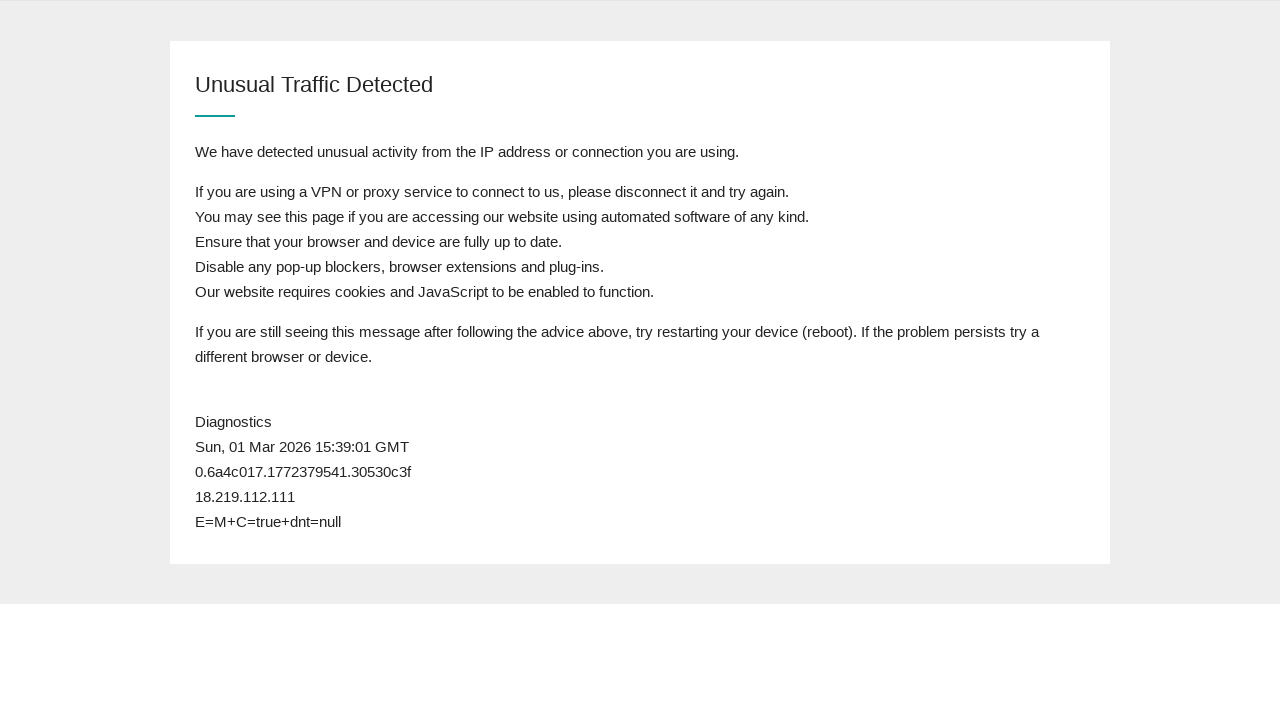

Retrieved page content to check for postcode field
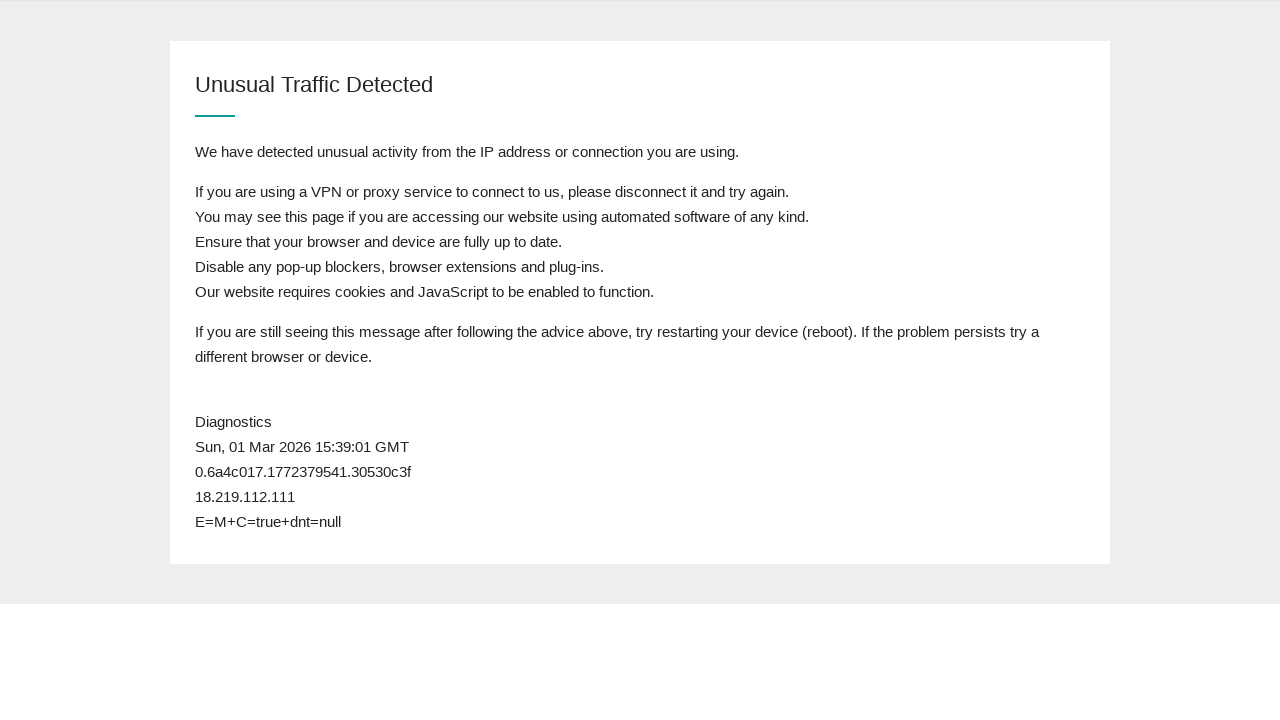

Still in queue after attempt 19 - postcode field not found
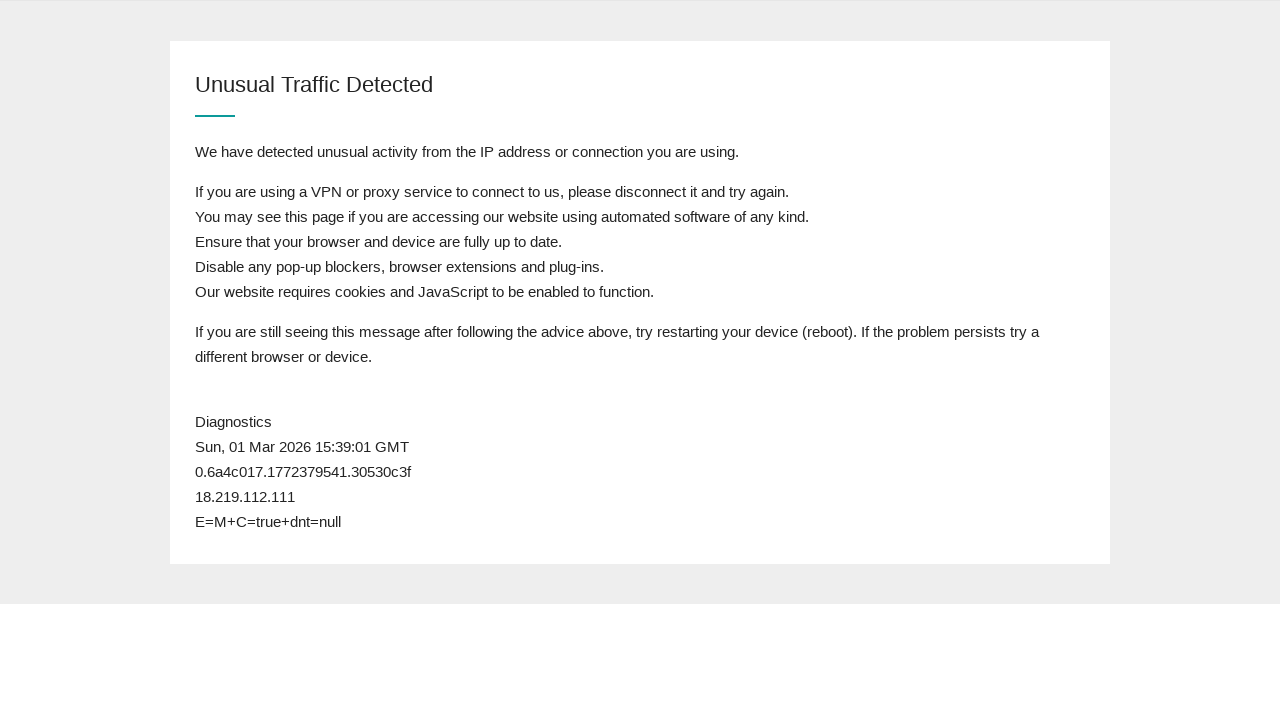

Waited 1 second before next refresh attempt
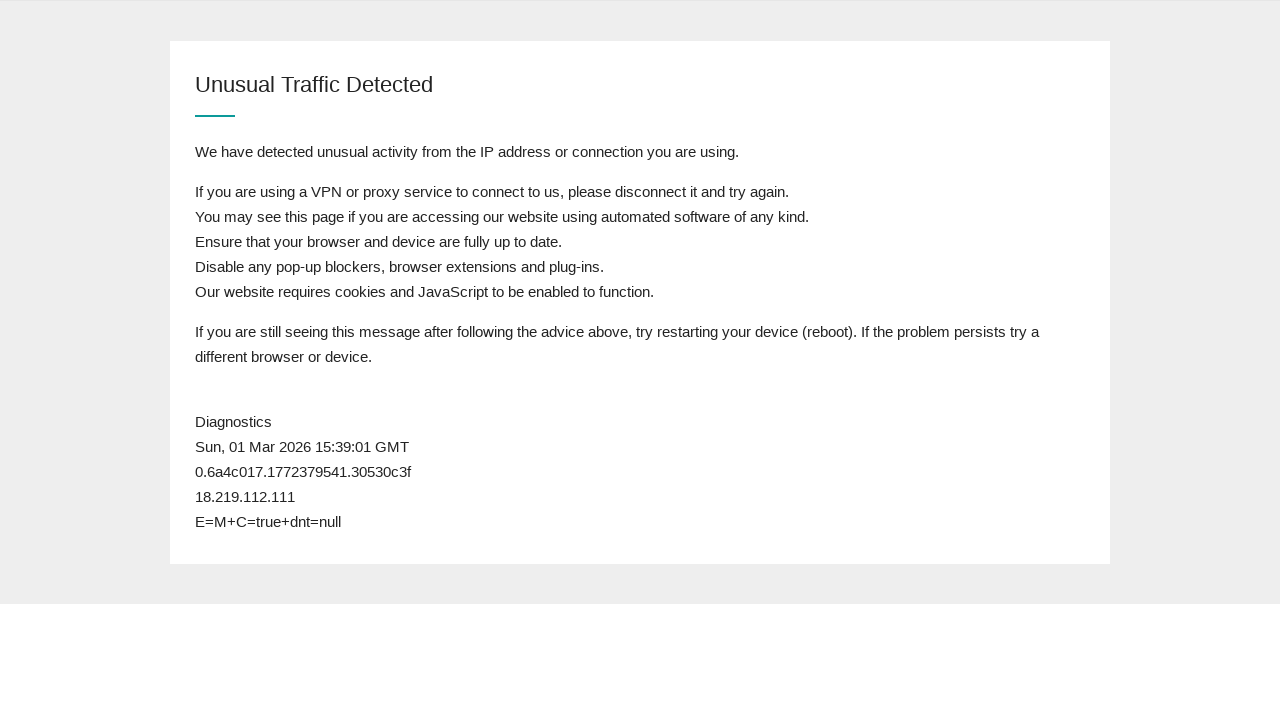

Reloaded page (attempt 20)
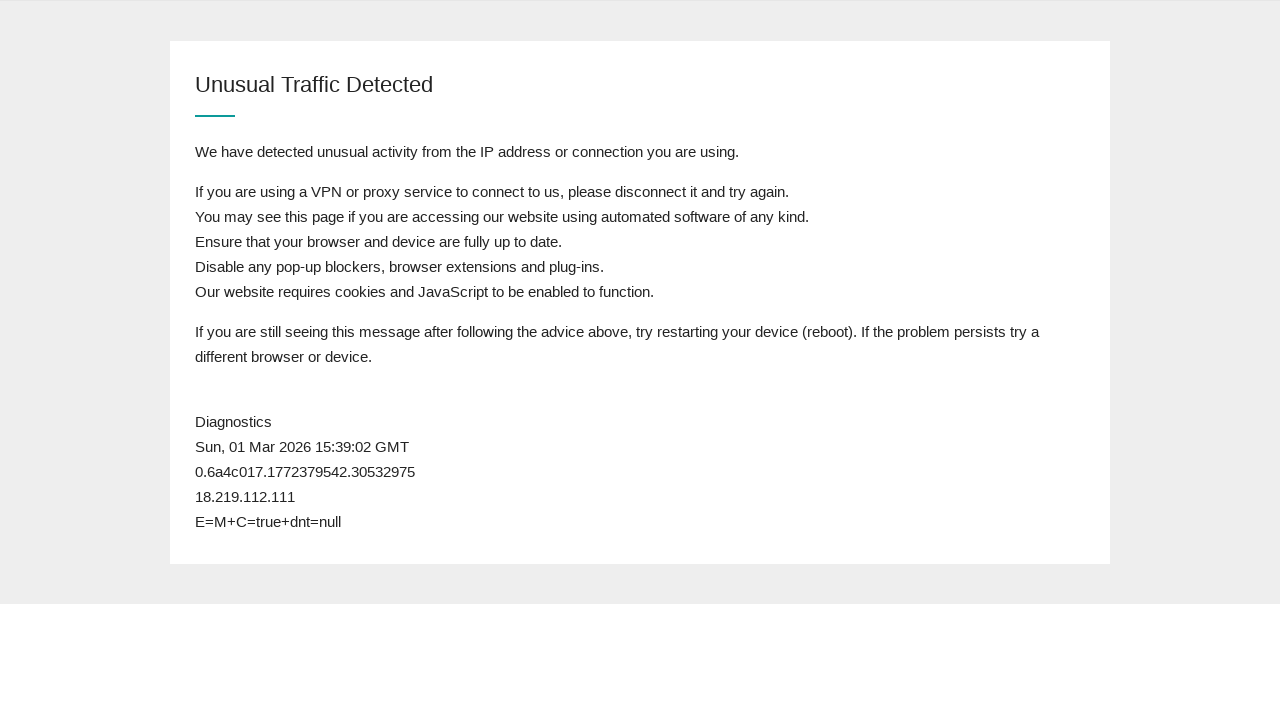

Waited for page to reach domcontentloaded state
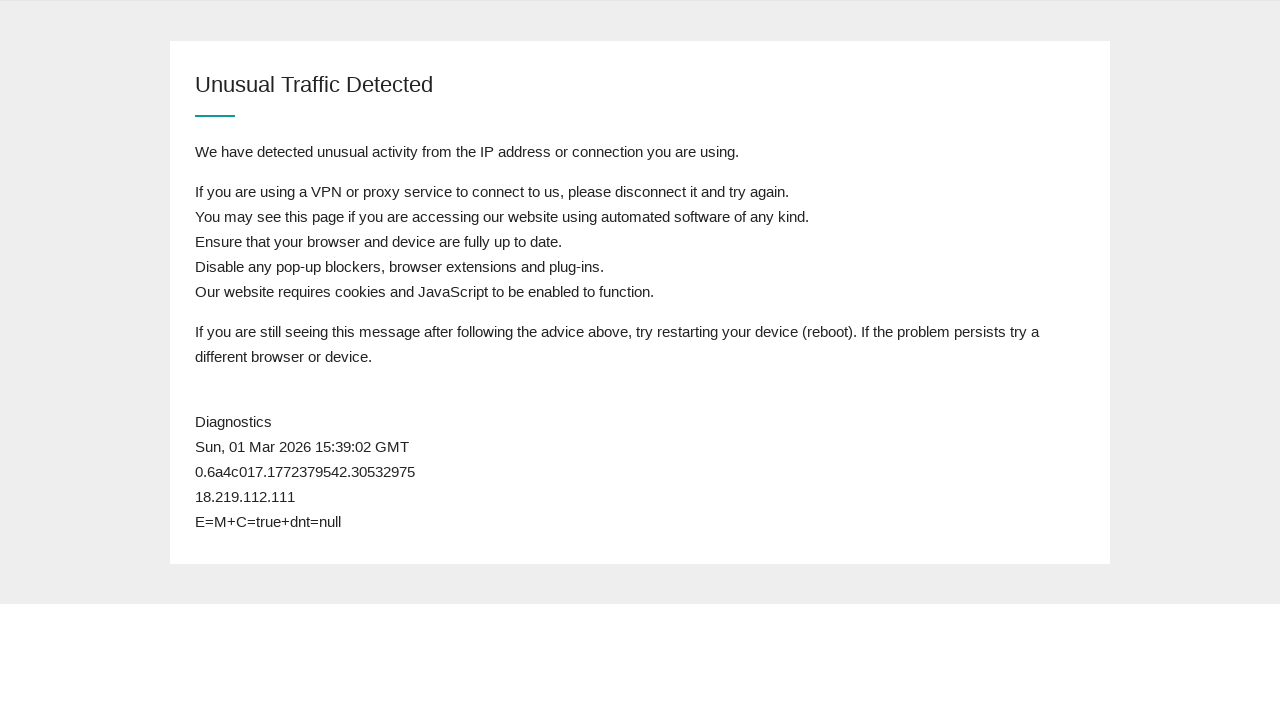

Retrieved page content to check for postcode field
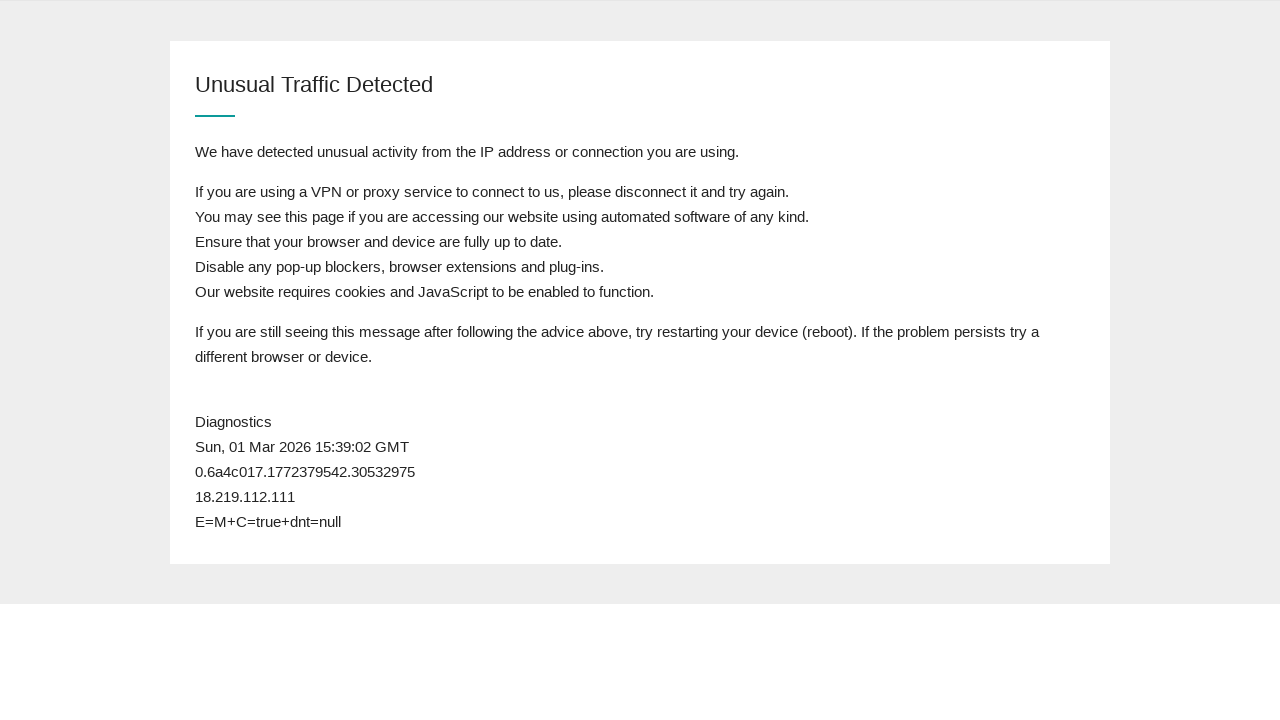

Still in queue after attempt 20 - postcode field not found
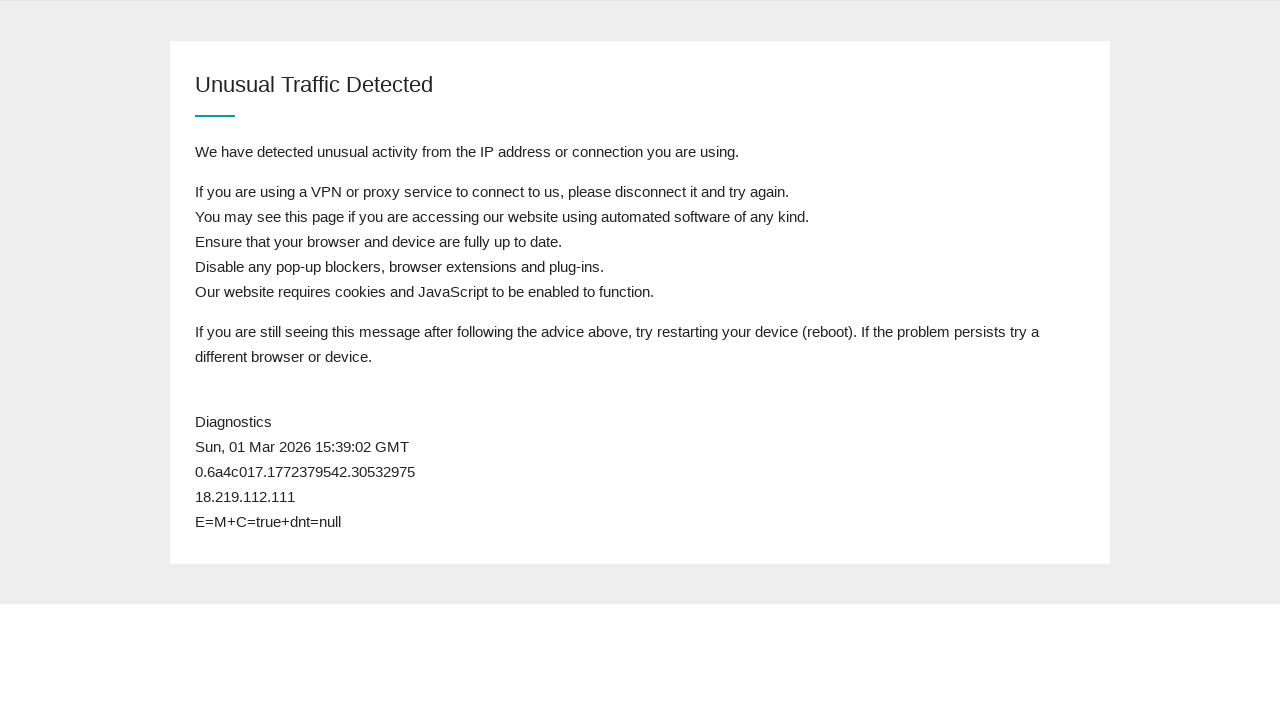

Waited 1 second before next refresh attempt
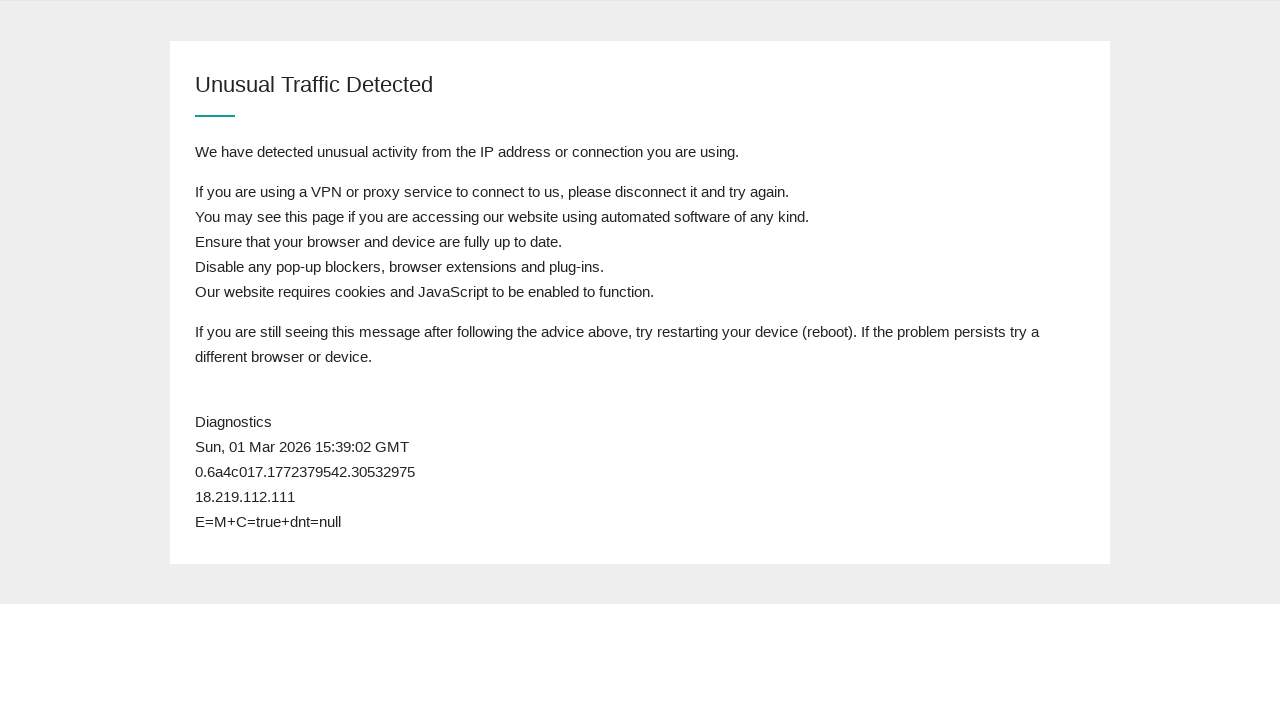

Reloaded page (attempt 21)
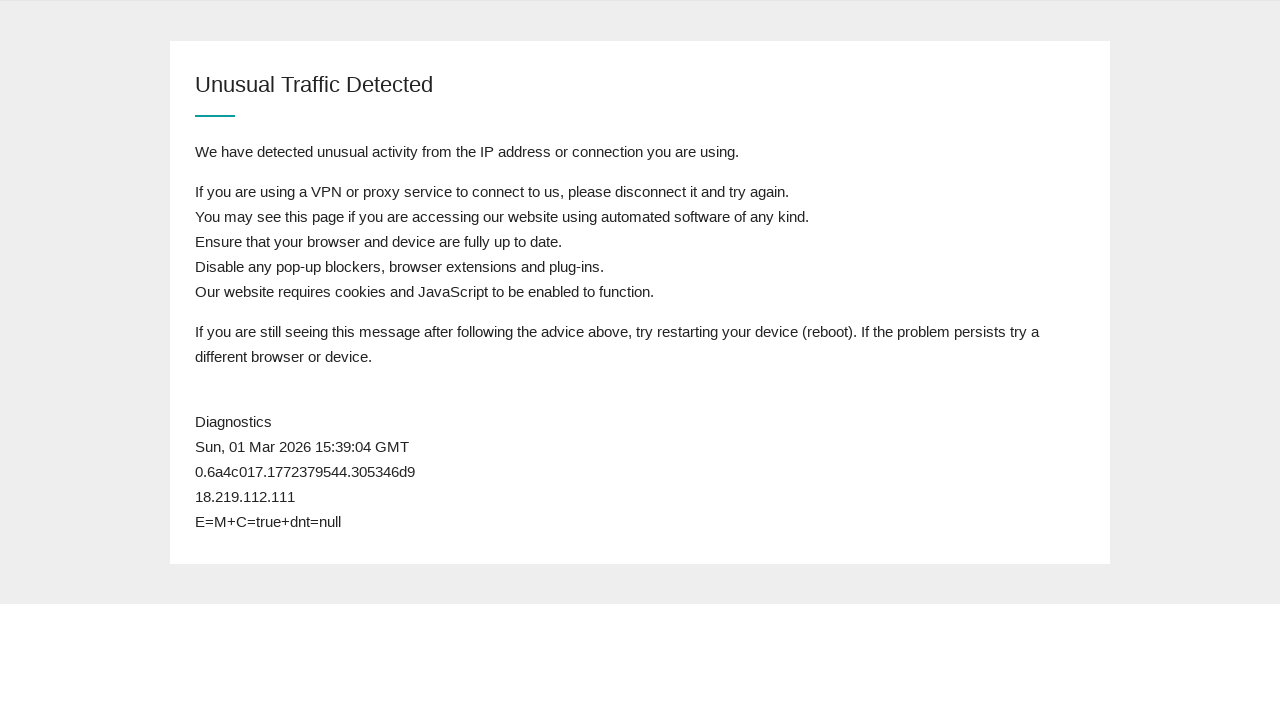

Waited for page to reach domcontentloaded state
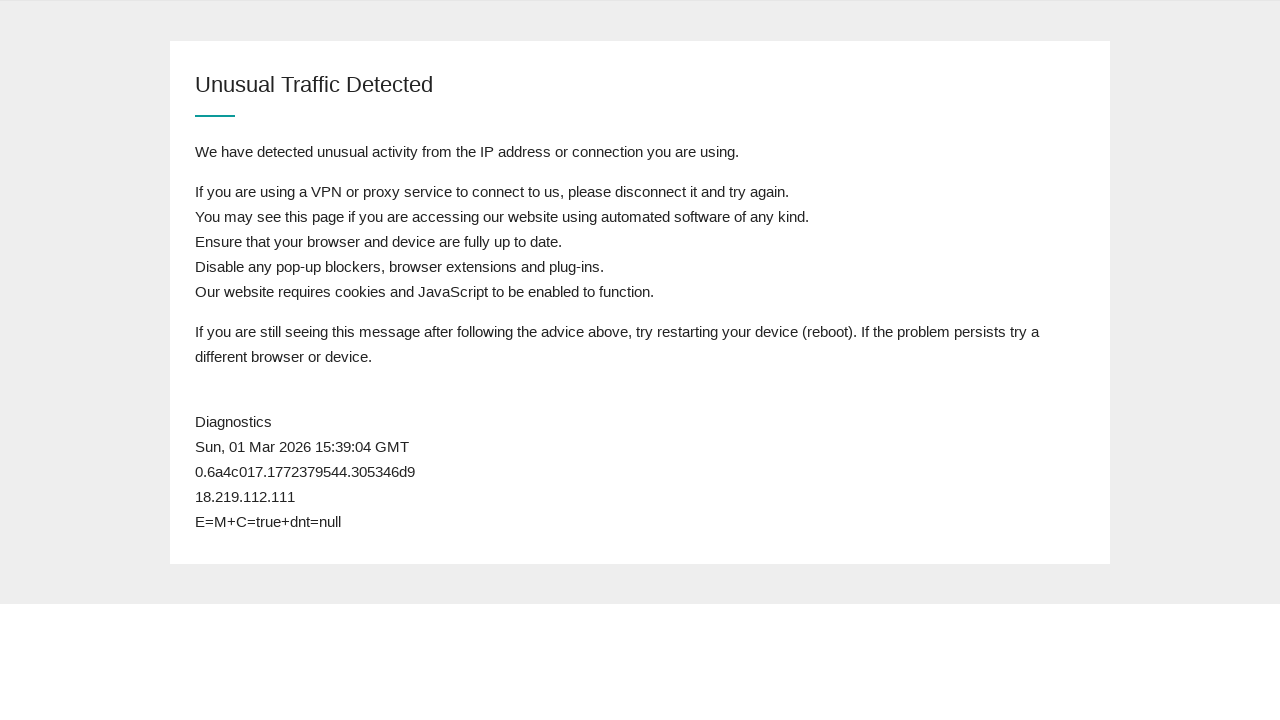

Retrieved page content to check for postcode field
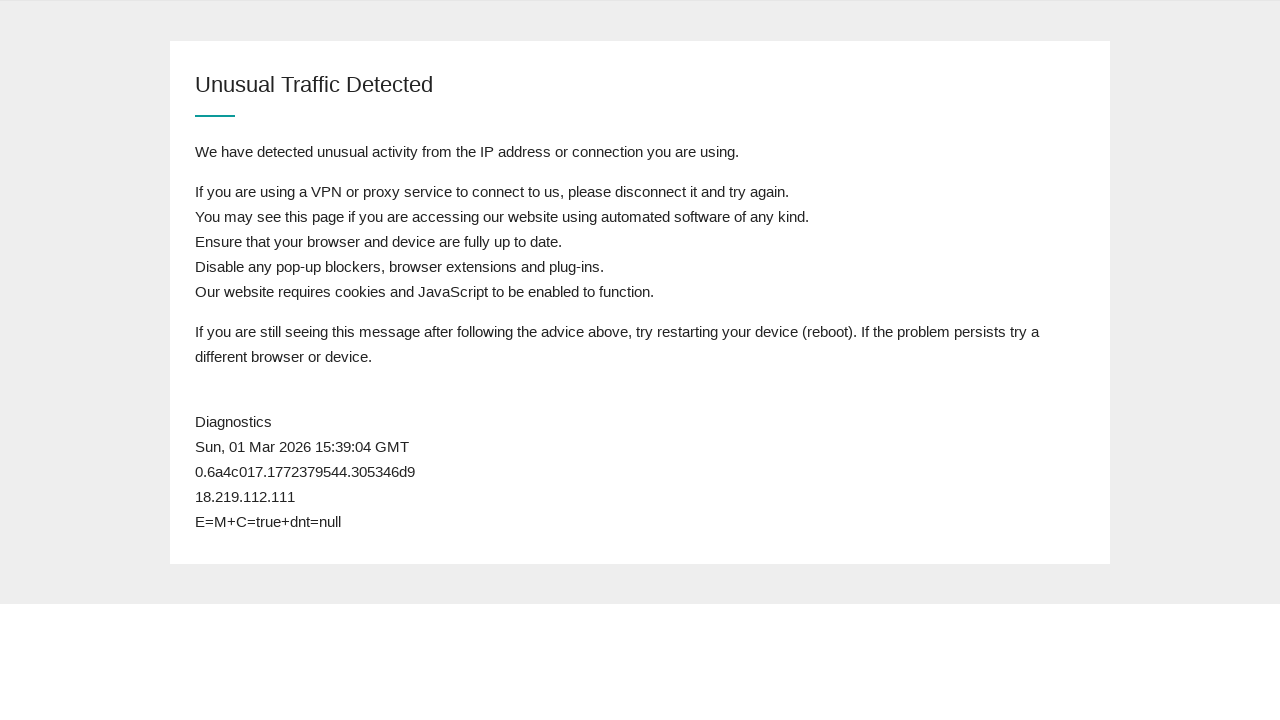

Still in queue after attempt 21 - postcode field not found
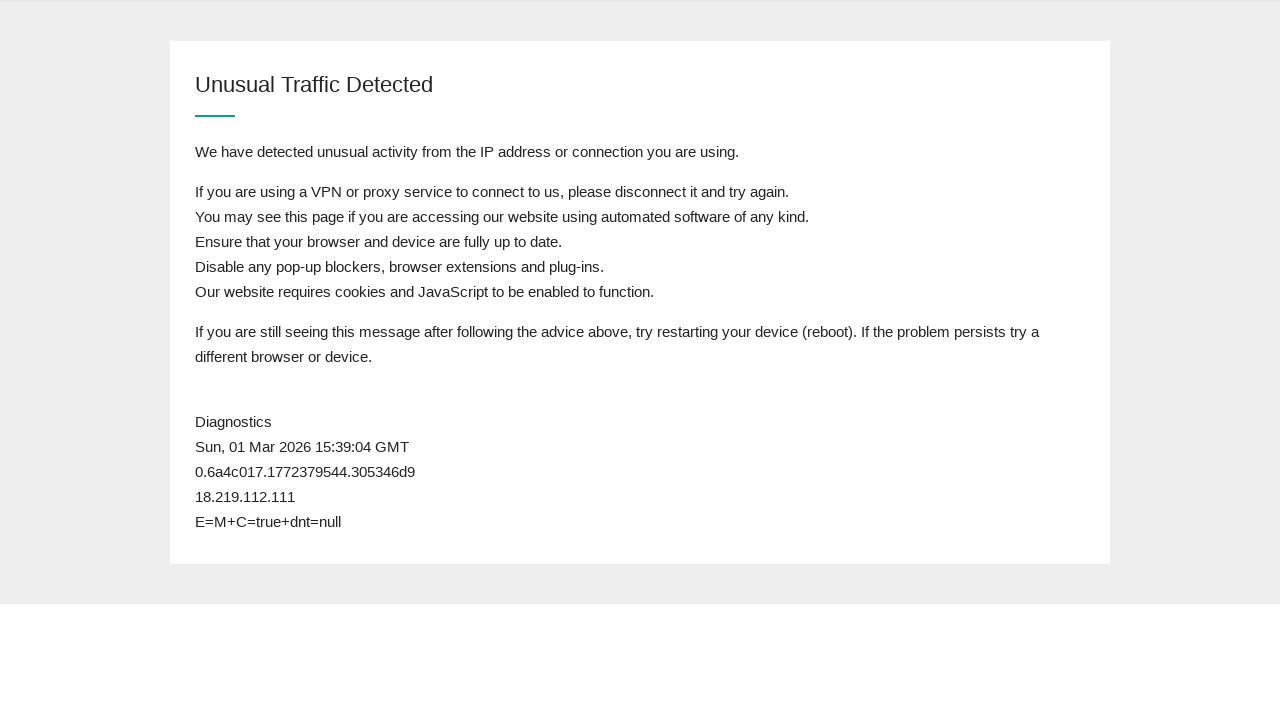

Waited 1 second before next refresh attempt
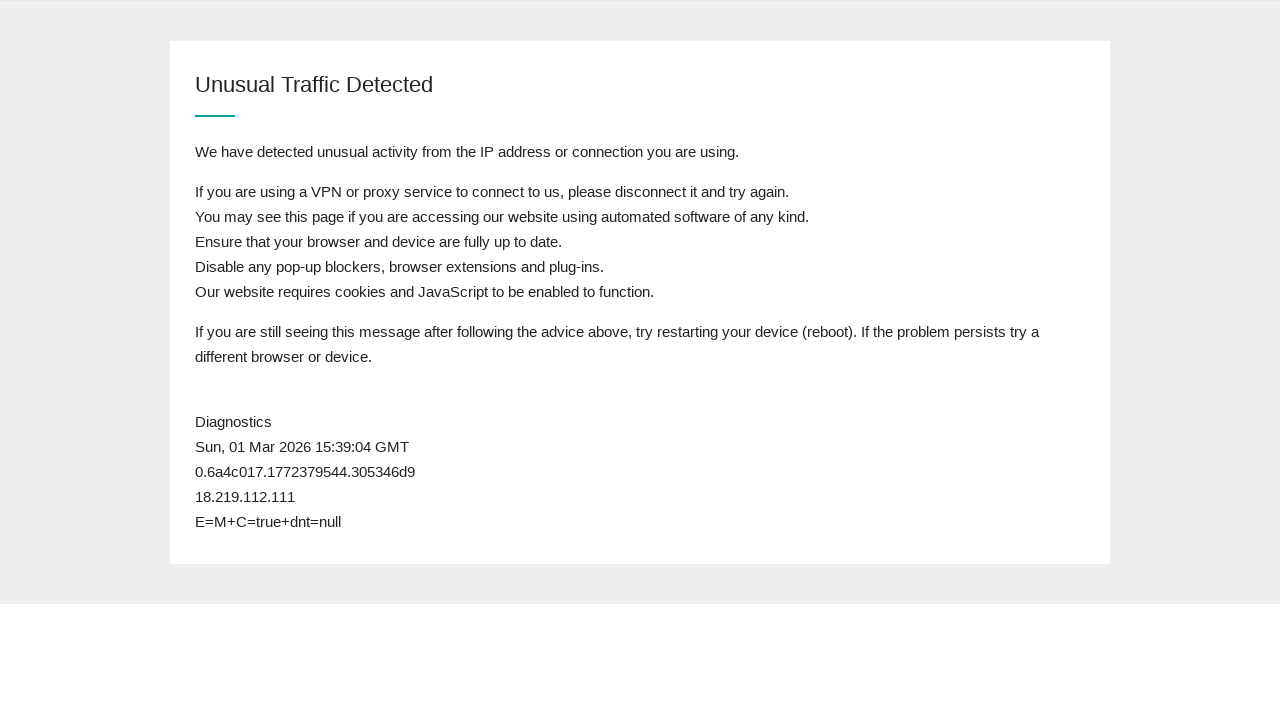

Reloaded page (attempt 22)
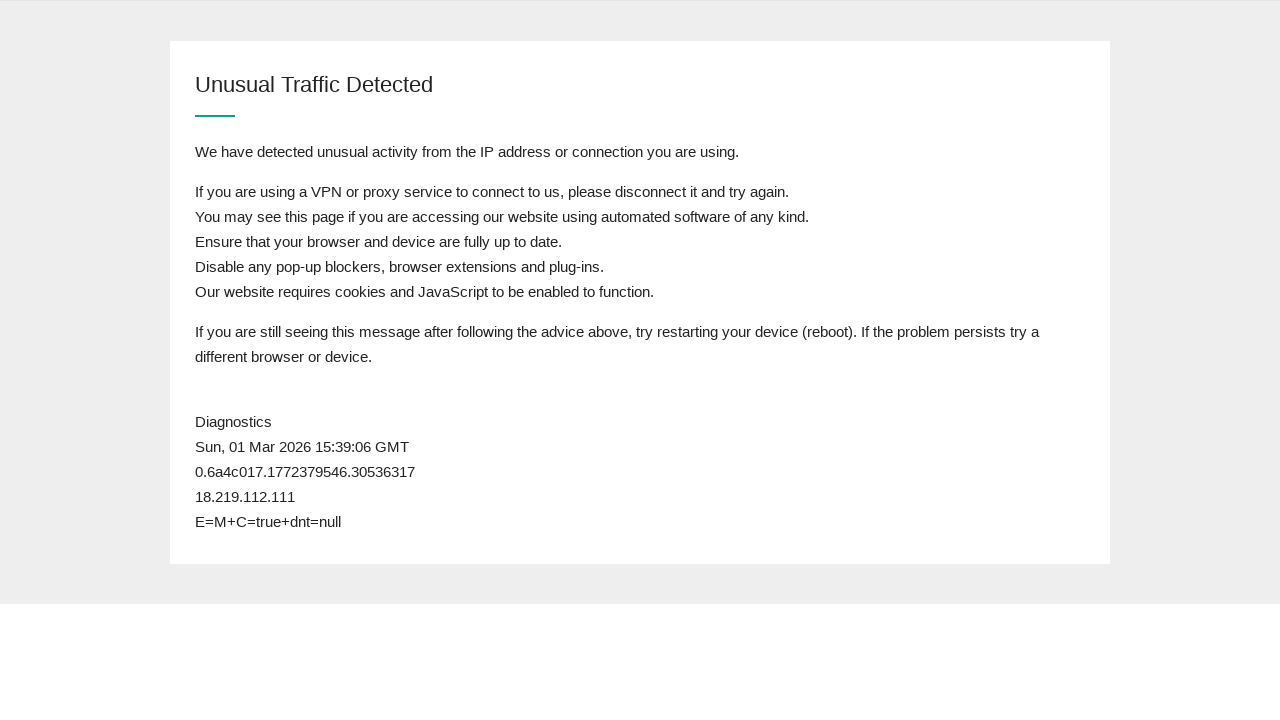

Waited for page to reach domcontentloaded state
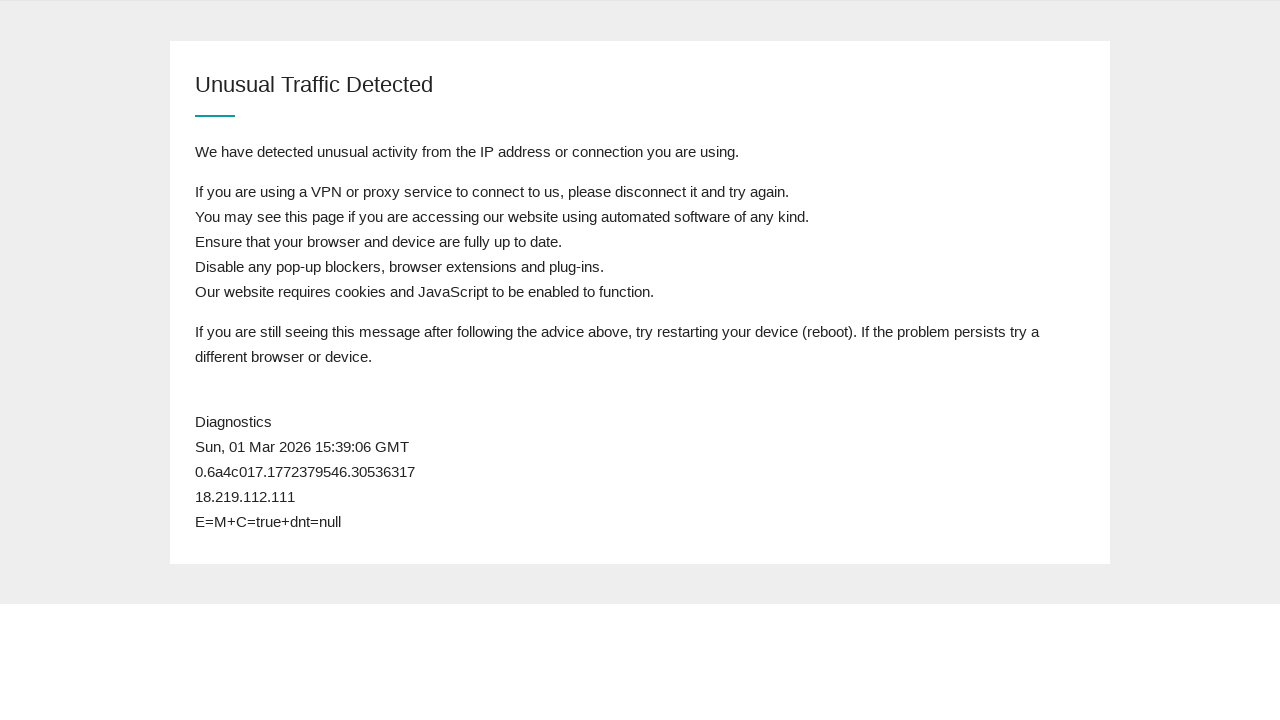

Retrieved page content to check for postcode field
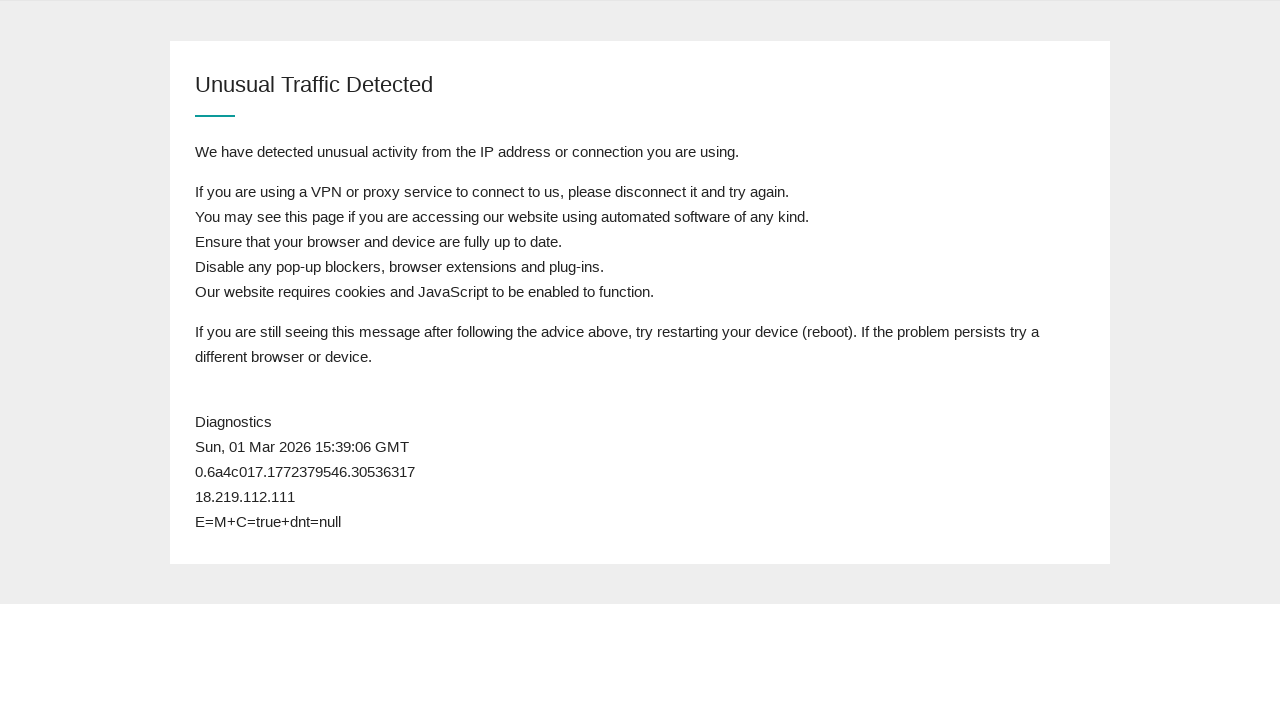

Still in queue after attempt 22 - postcode field not found
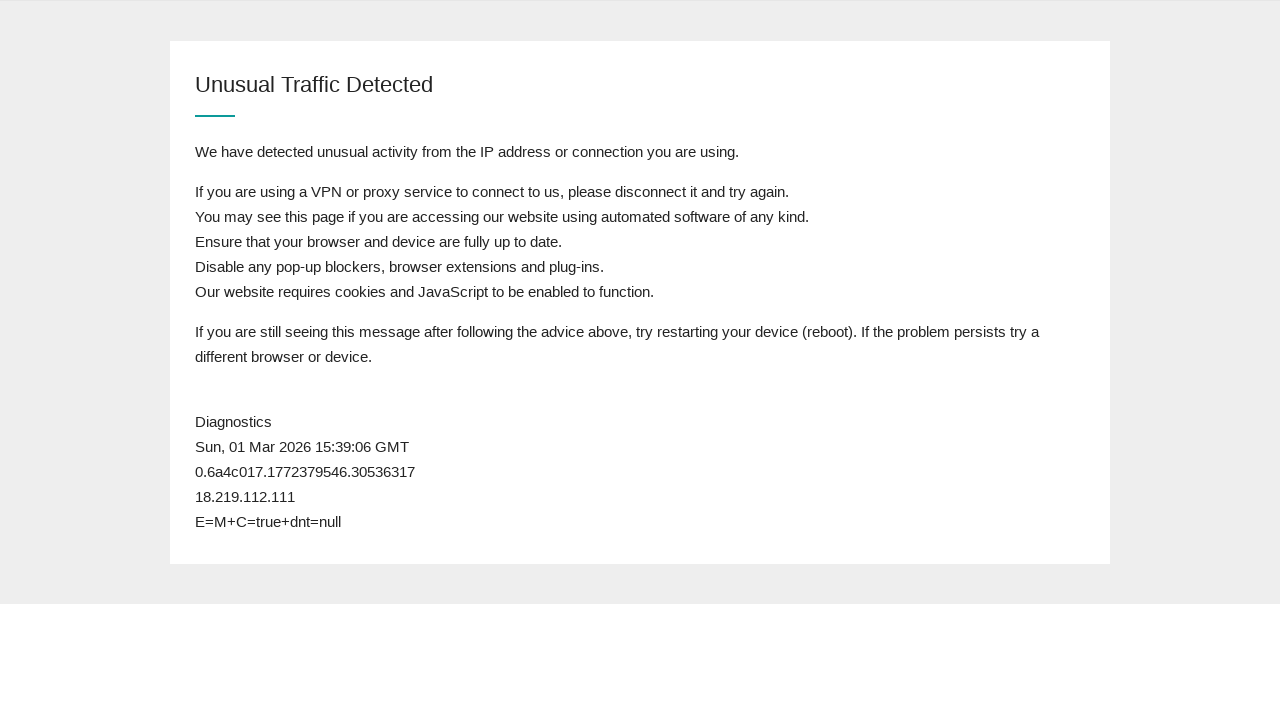

Waited 1 second before next refresh attempt
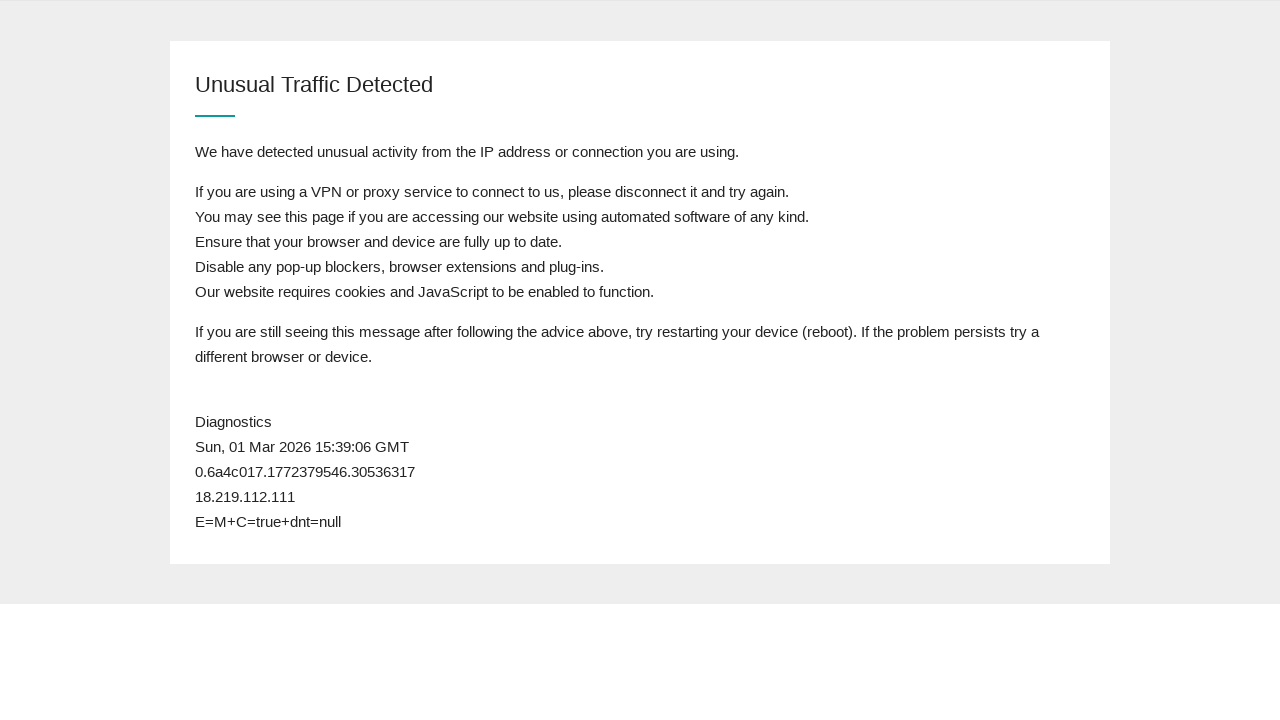

Reloaded page (attempt 23)
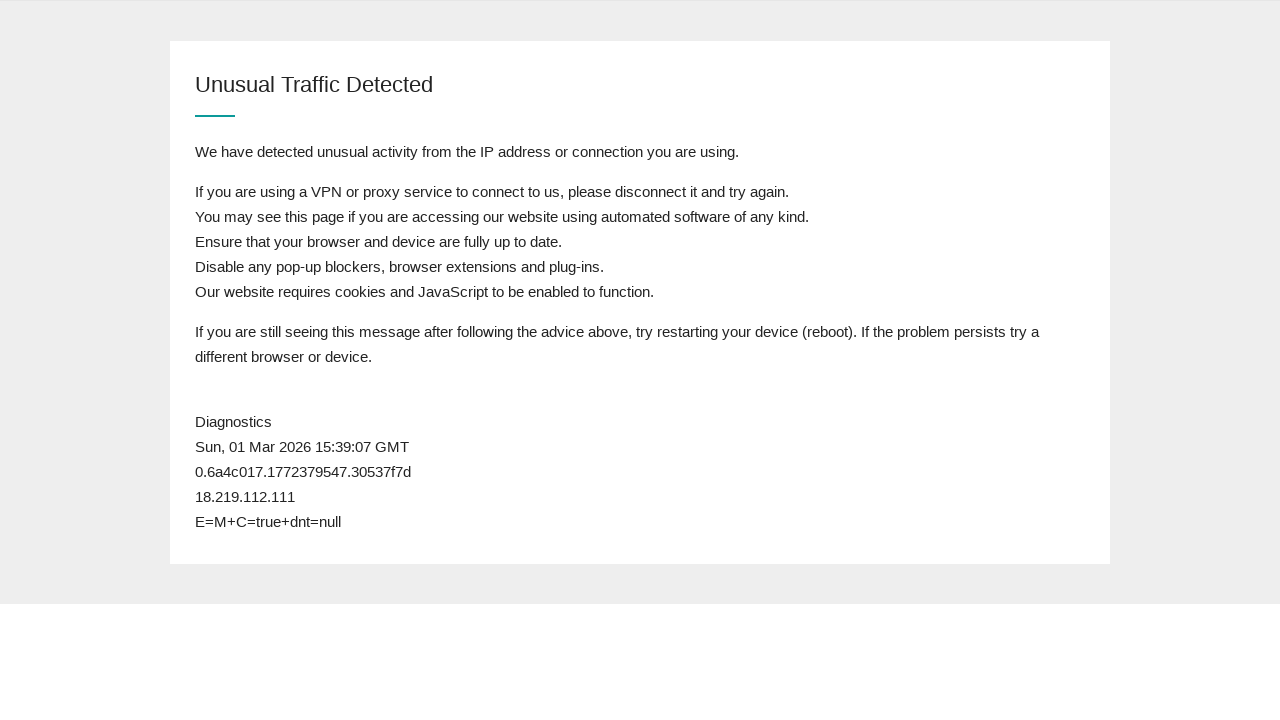

Waited for page to reach domcontentloaded state
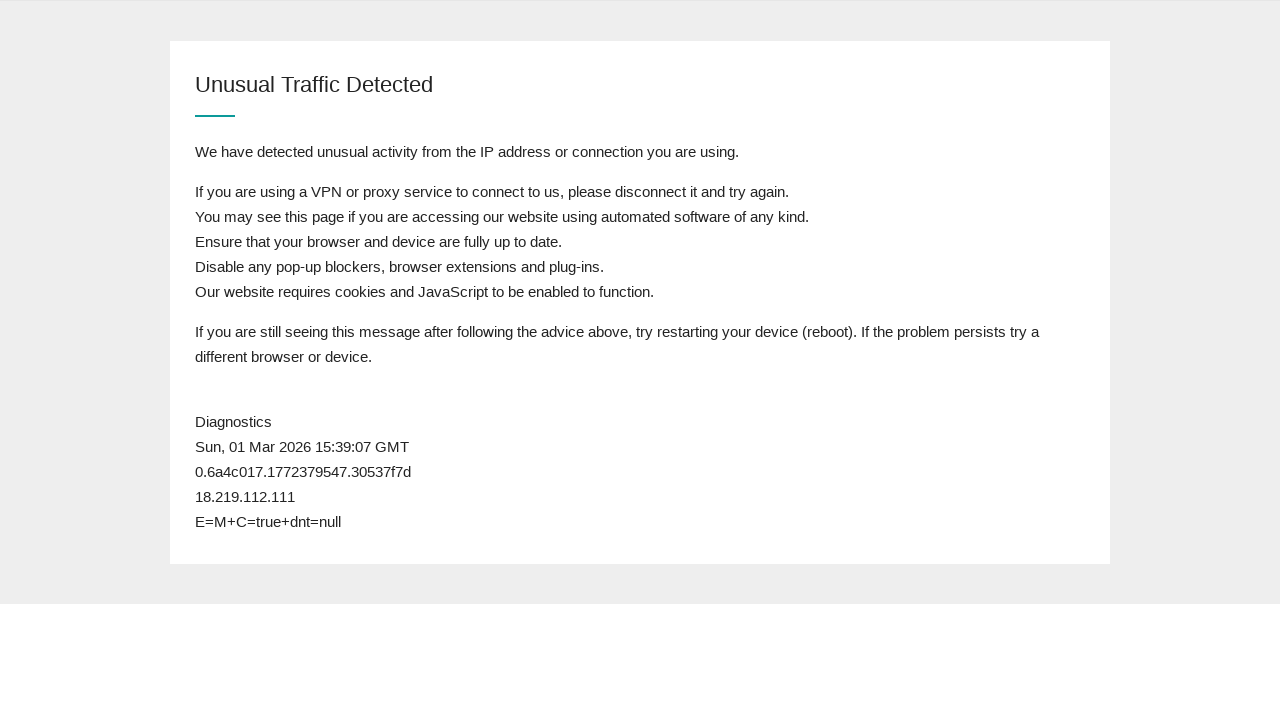

Retrieved page content to check for postcode field
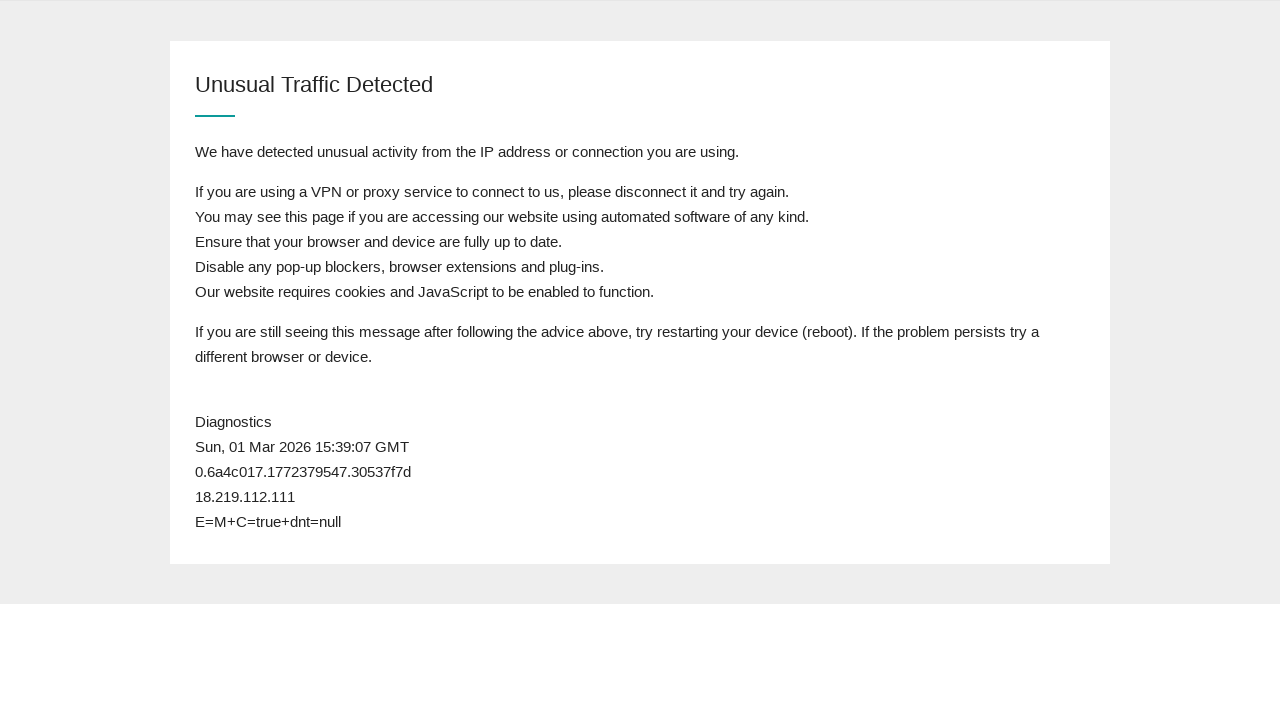

Still in queue after attempt 23 - postcode field not found
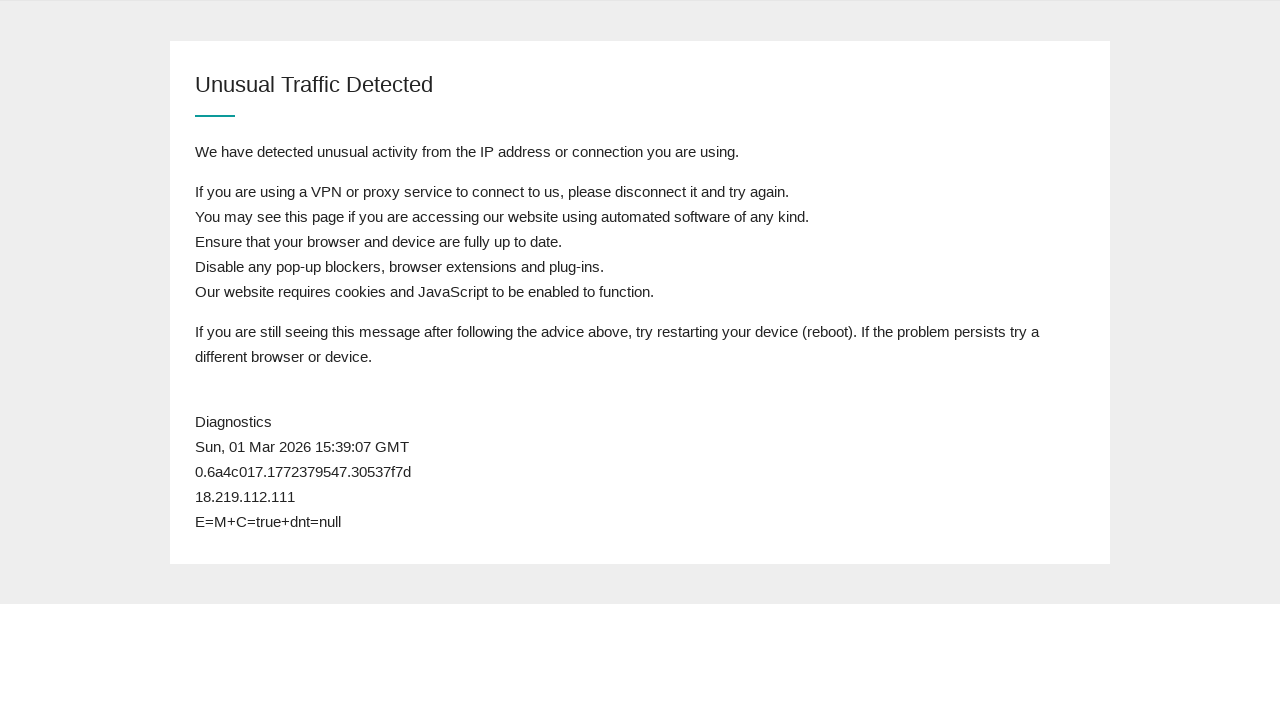

Waited 1 second before next refresh attempt
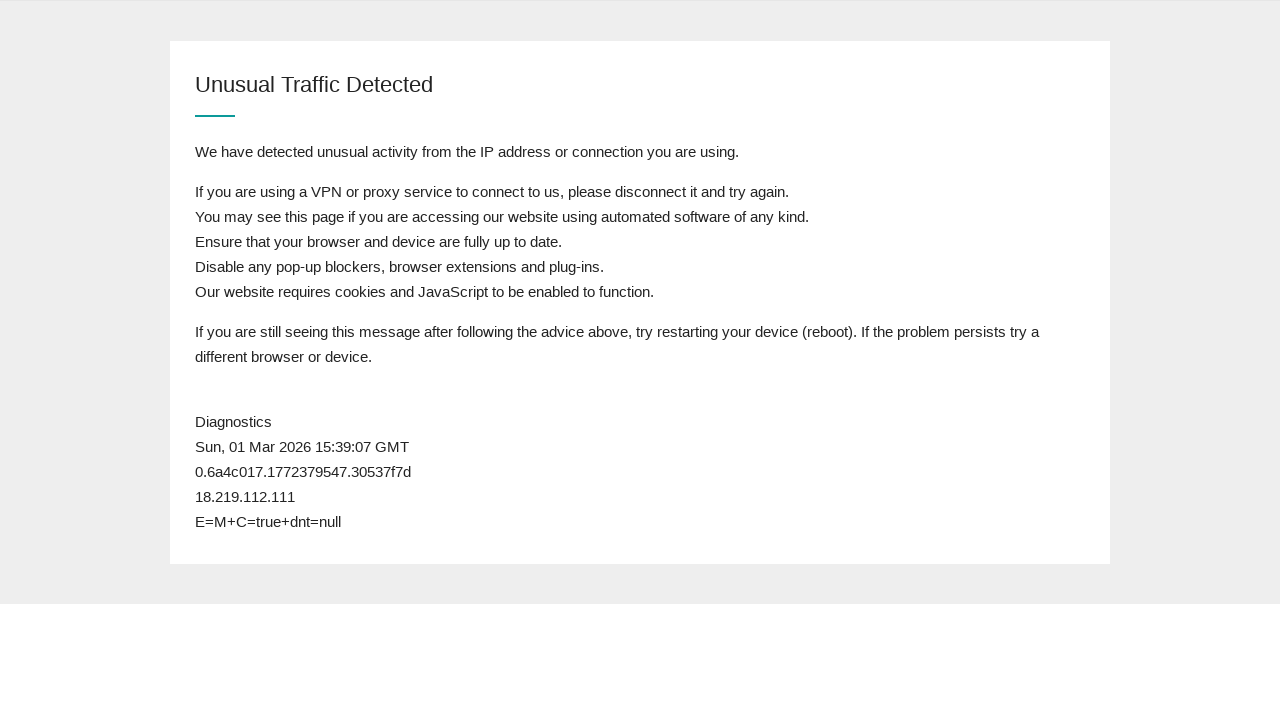

Reloaded page (attempt 24)
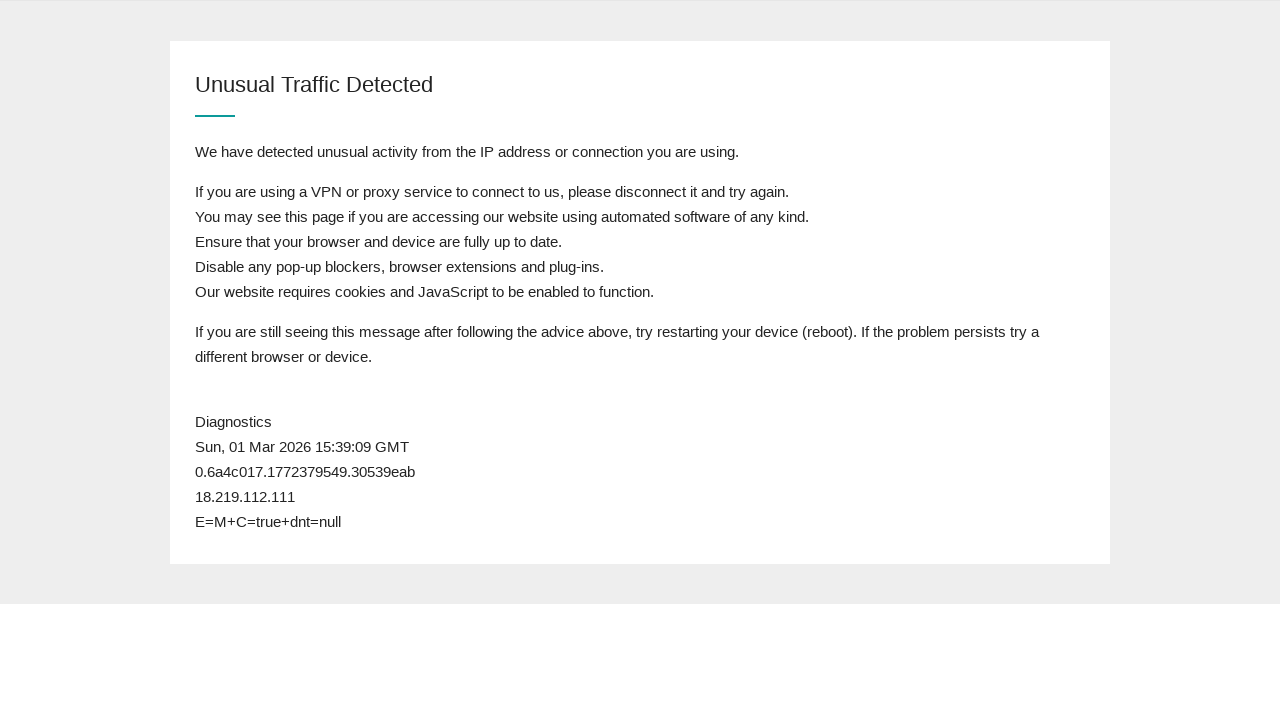

Waited for page to reach domcontentloaded state
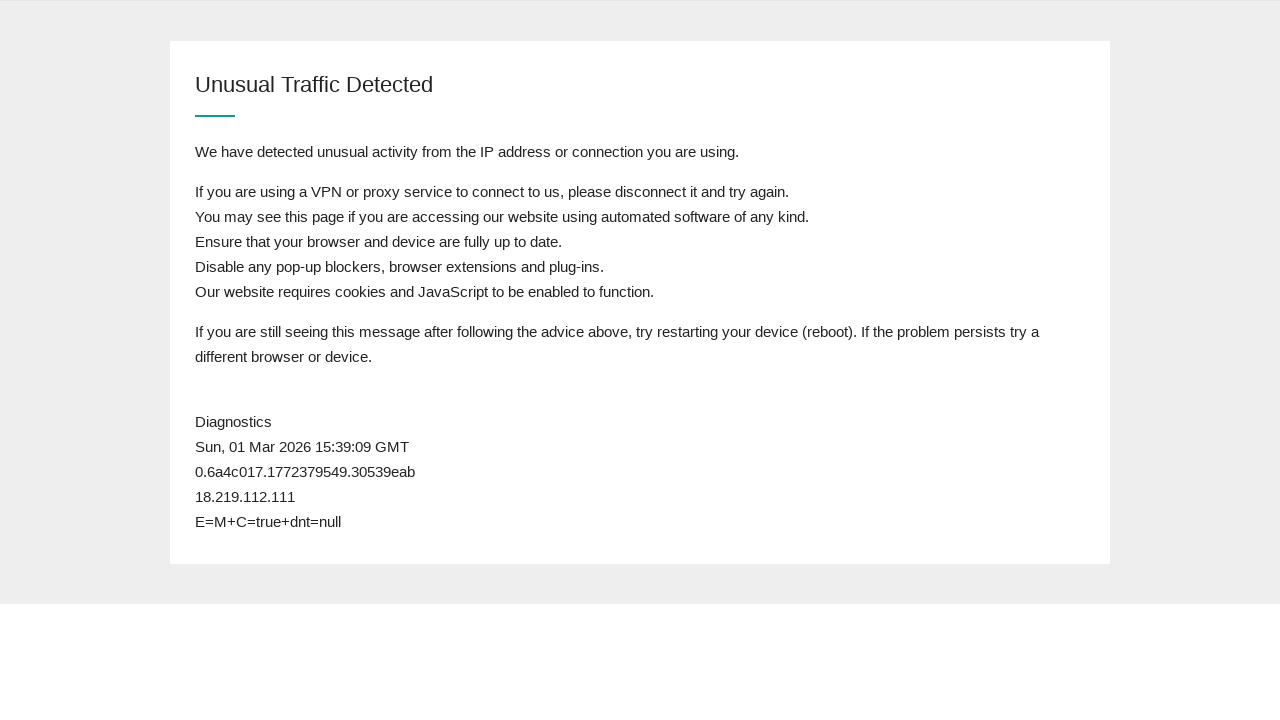

Retrieved page content to check for postcode field
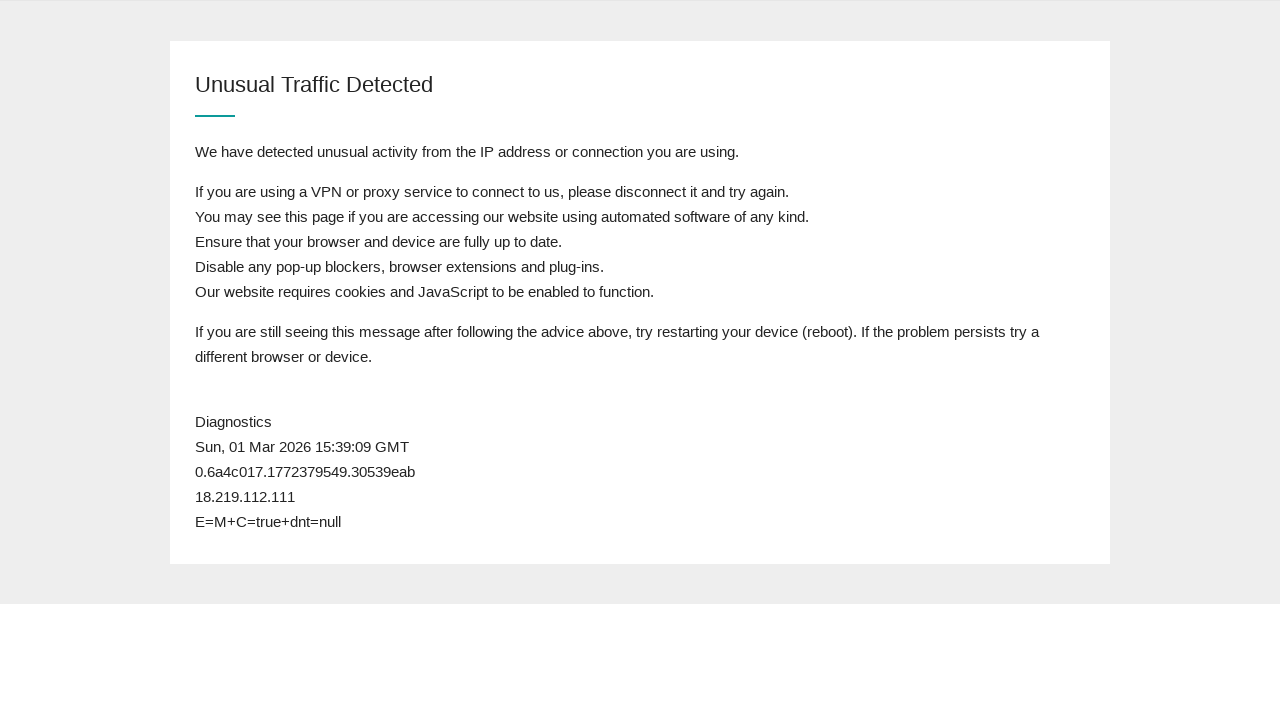

Still in queue after attempt 24 - postcode field not found
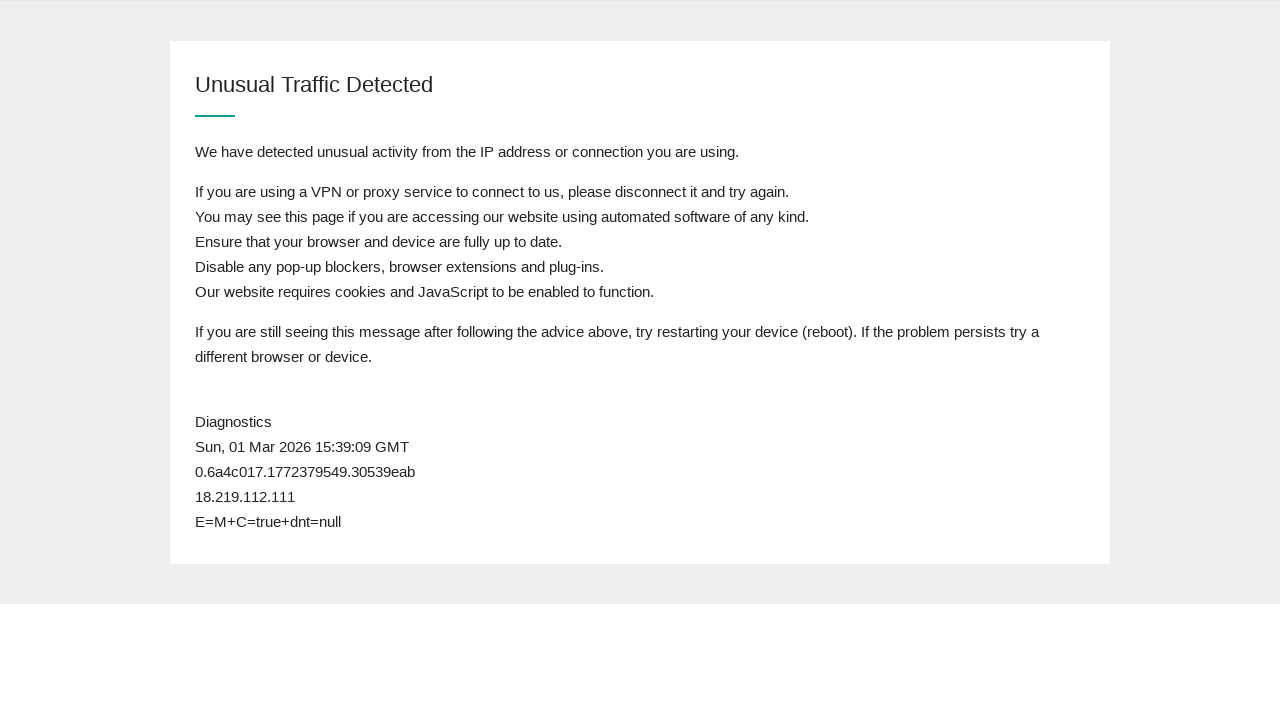

Waited 1 second before next refresh attempt
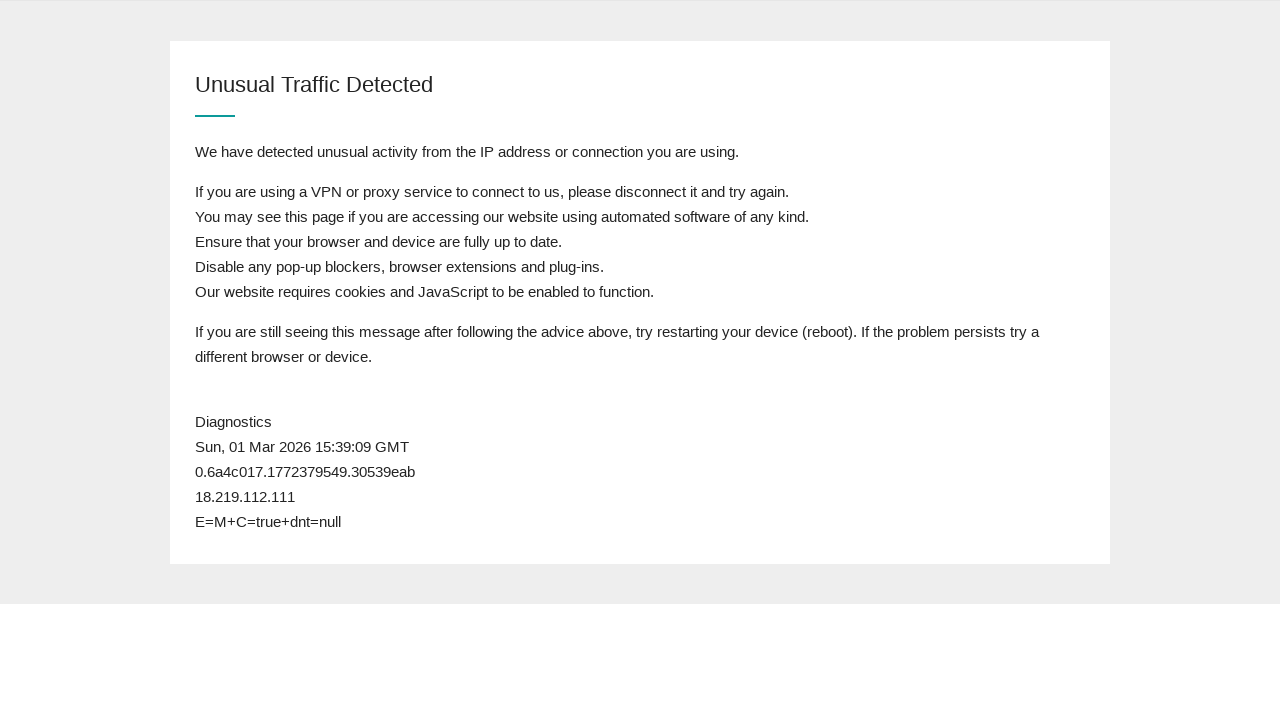

Reloaded page (attempt 25)
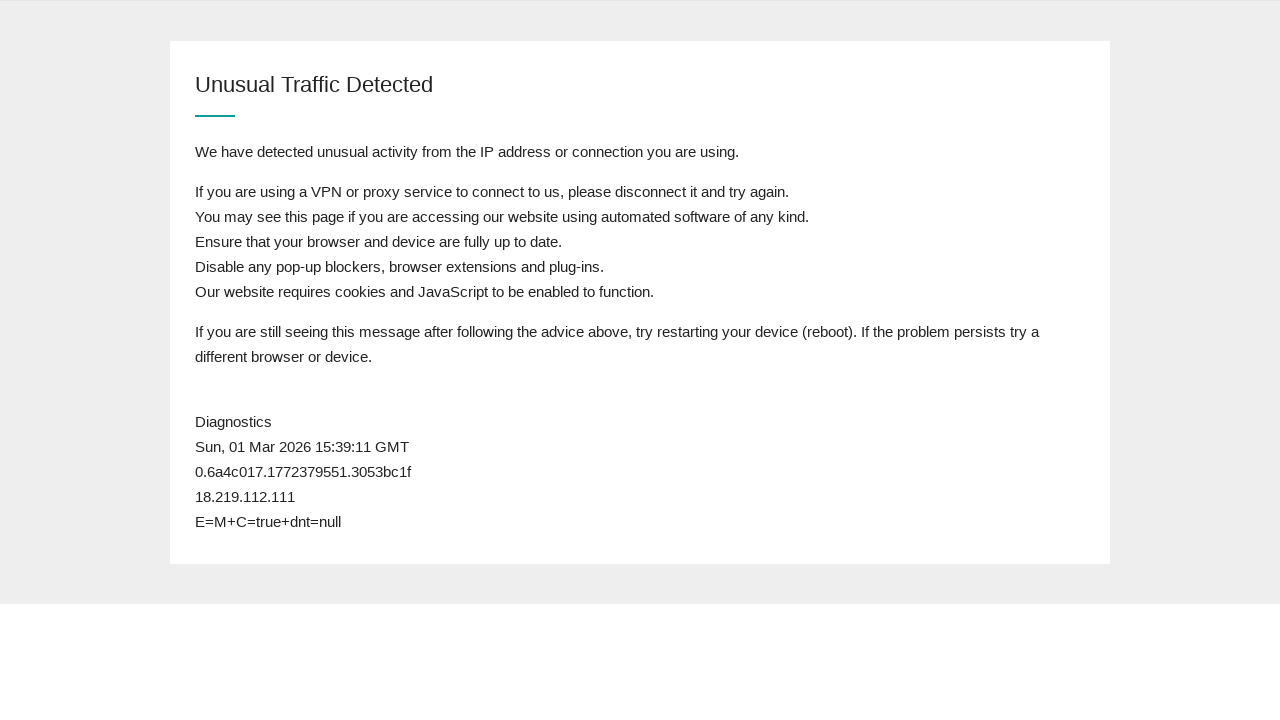

Waited for page to reach domcontentloaded state
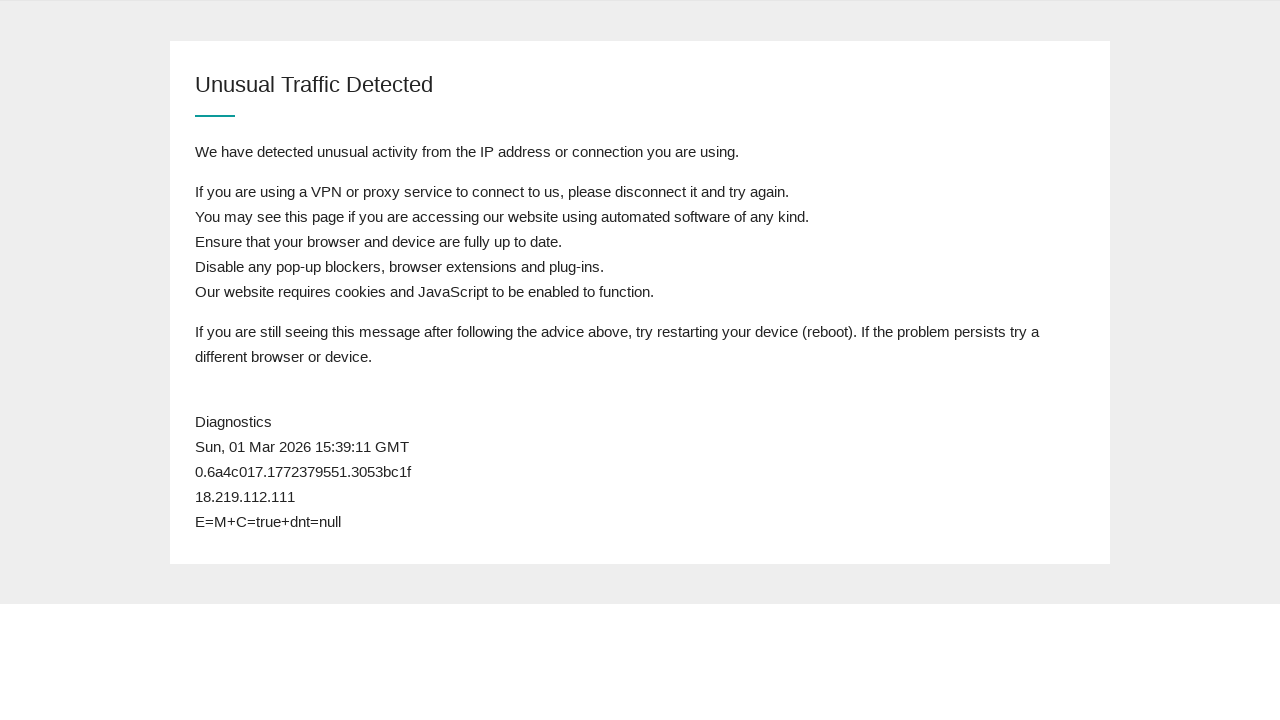

Retrieved page content to check for postcode field
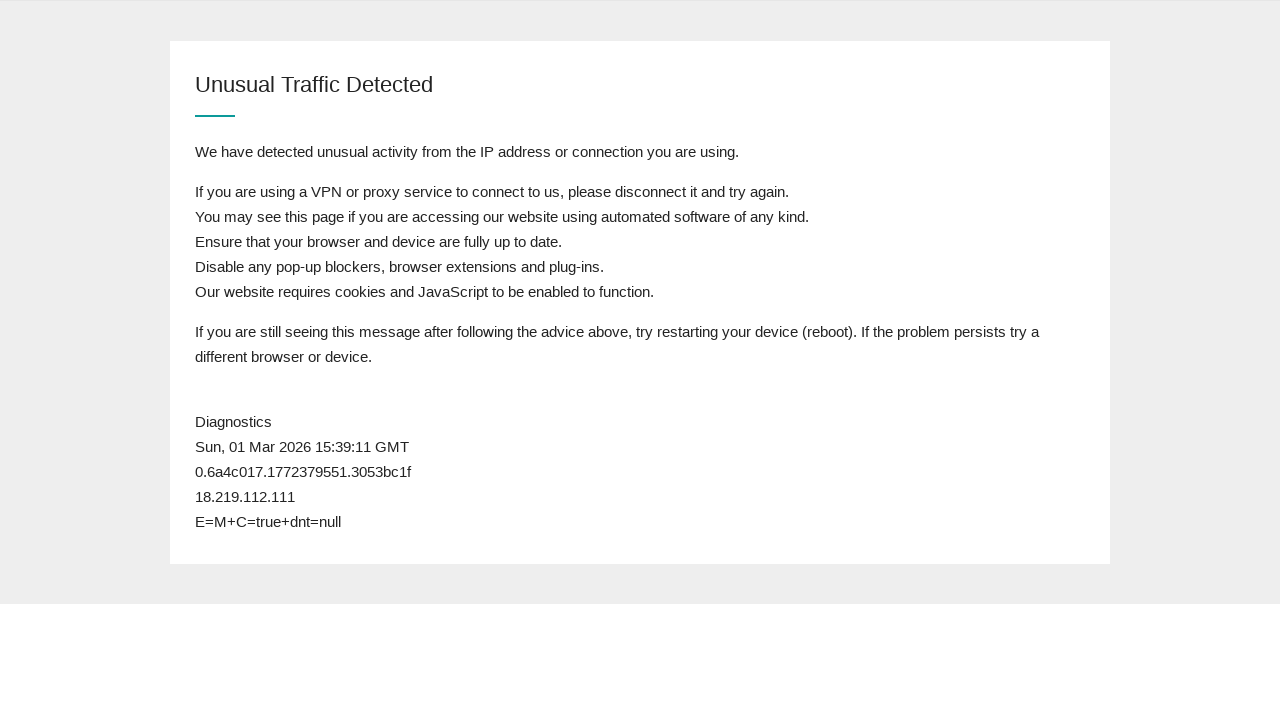

Still in queue after attempt 25 - postcode field not found
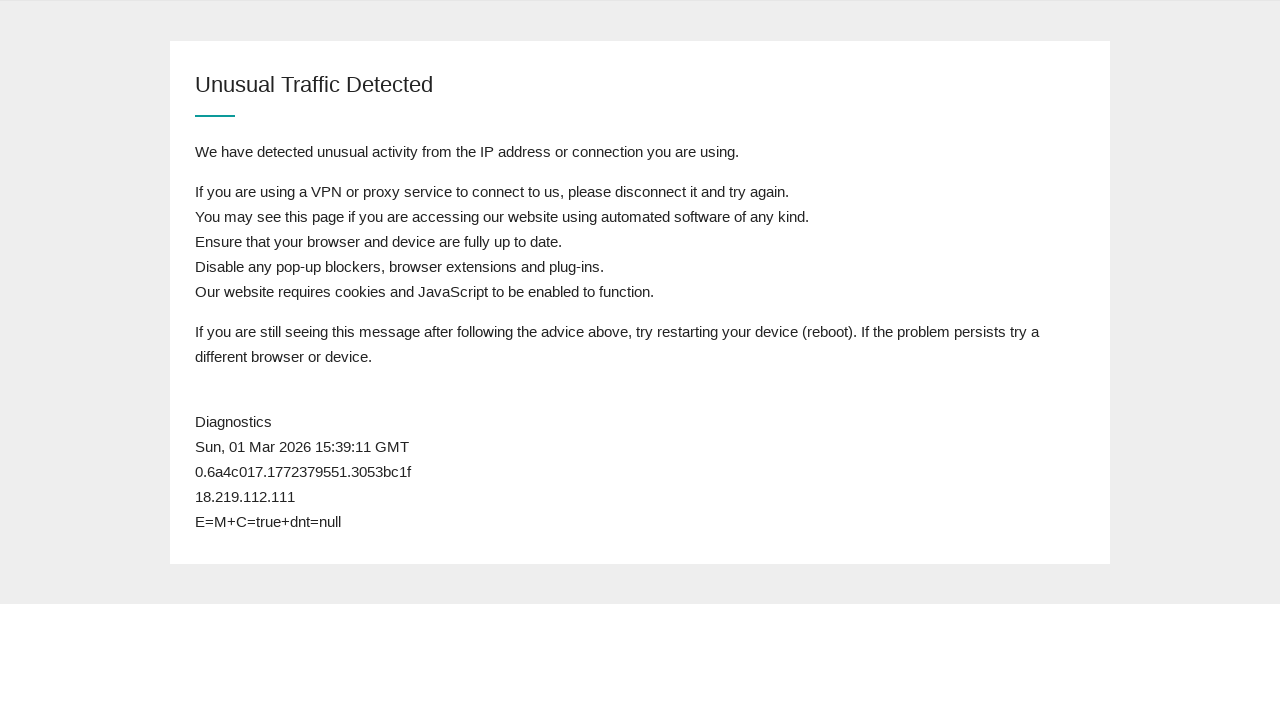

Waited 1 second before next refresh attempt
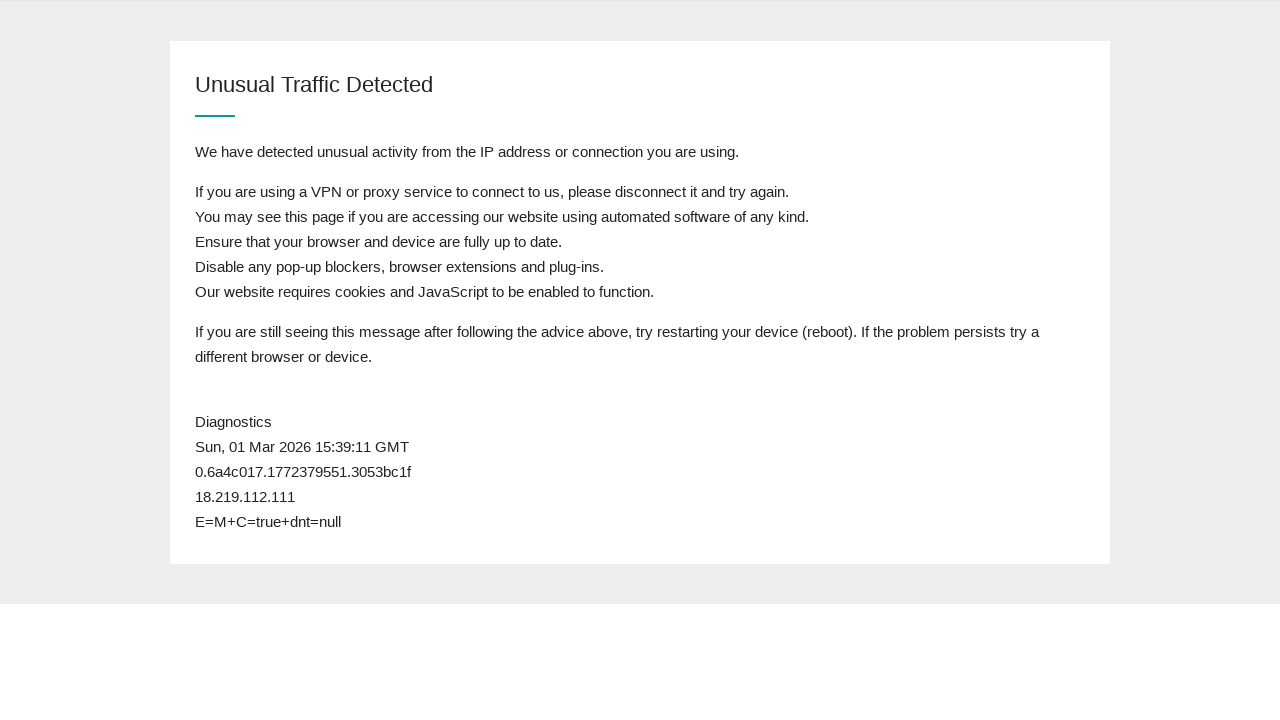

Reloaded page (attempt 26)
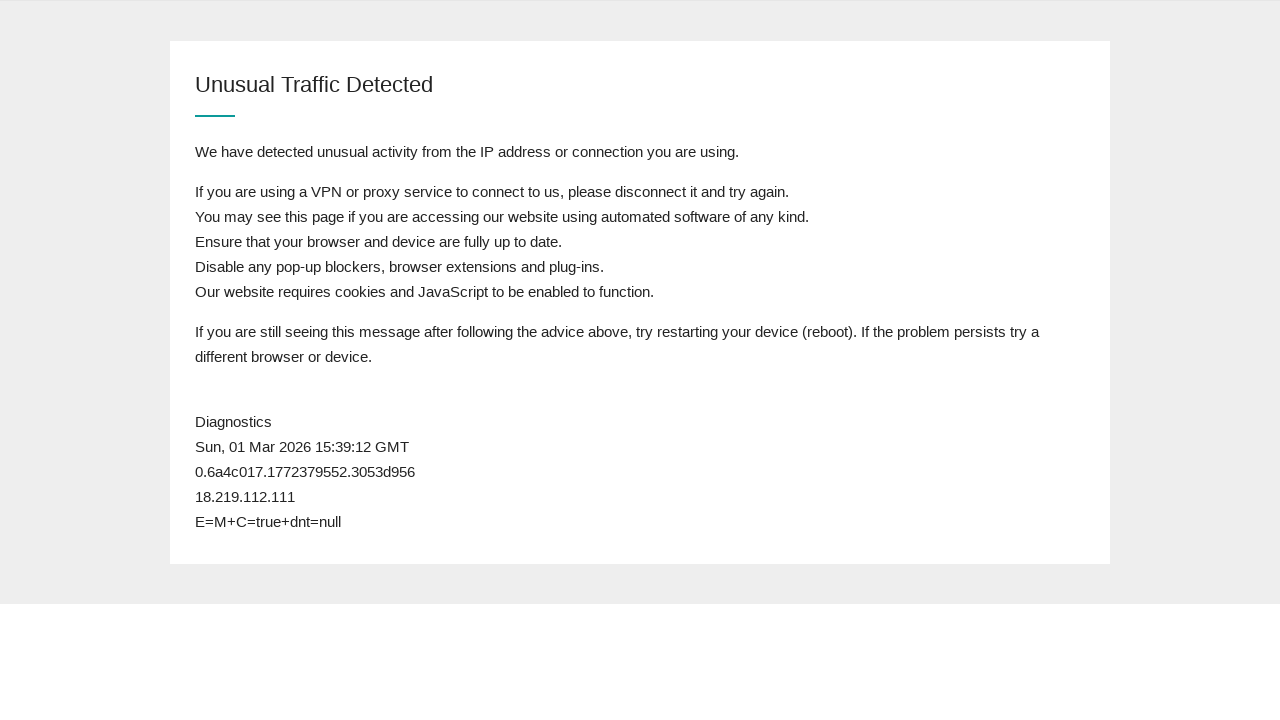

Waited for page to reach domcontentloaded state
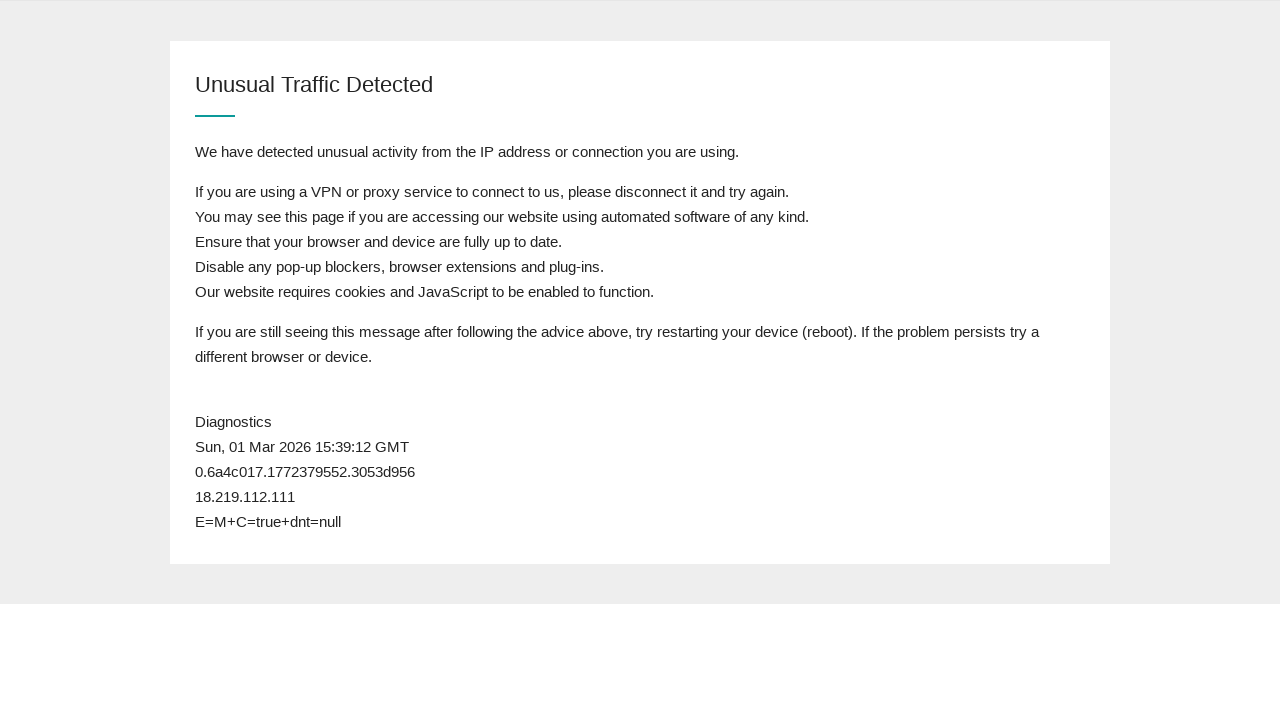

Retrieved page content to check for postcode field
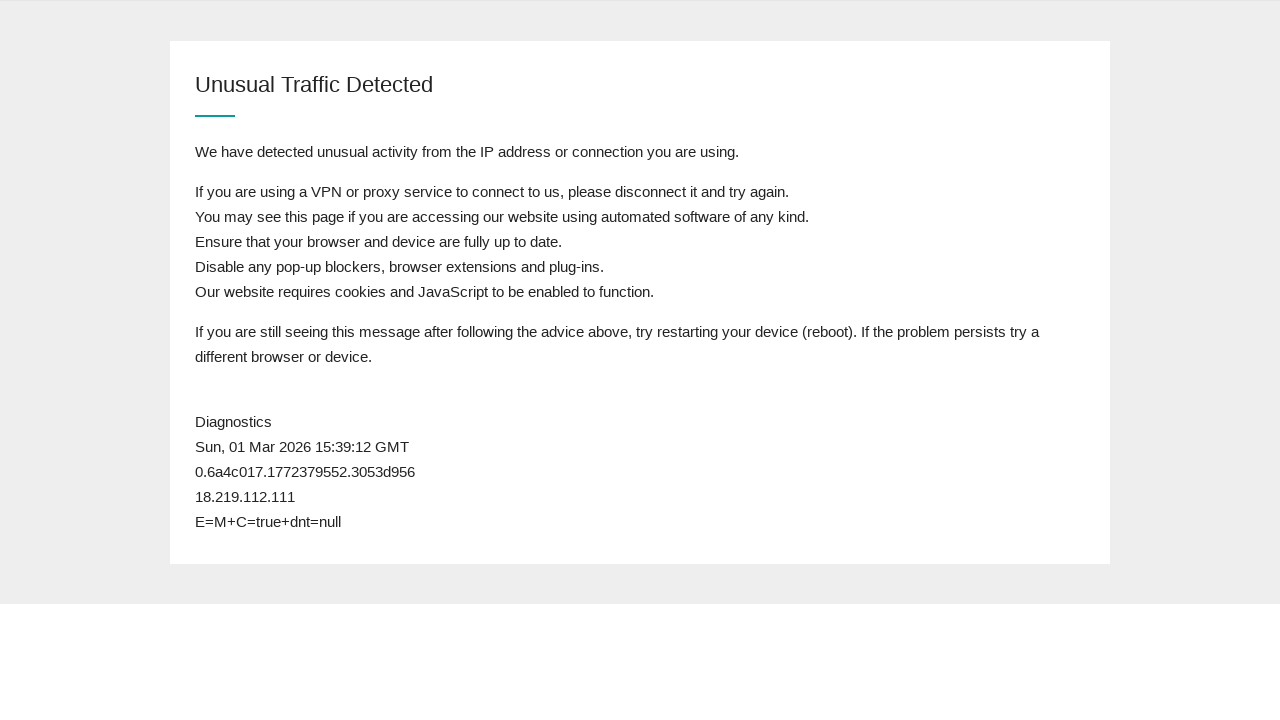

Still in queue after attempt 26 - postcode field not found
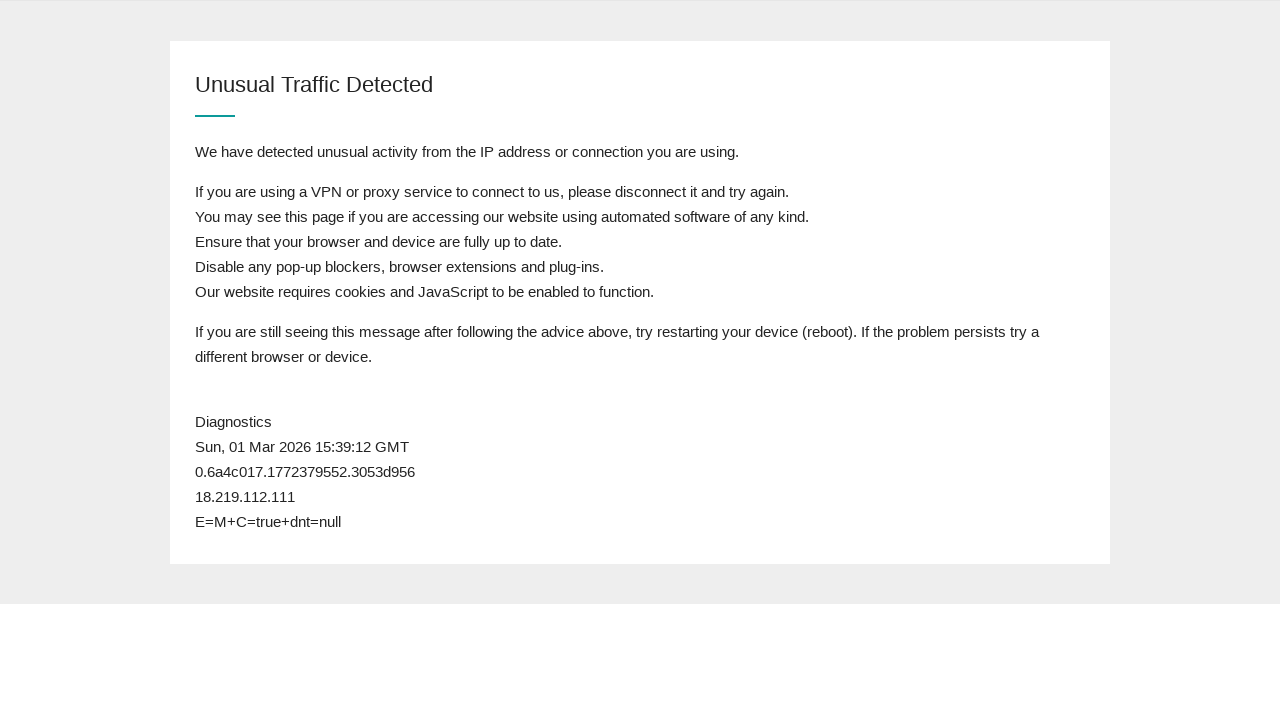

Waited 1 second before next refresh attempt
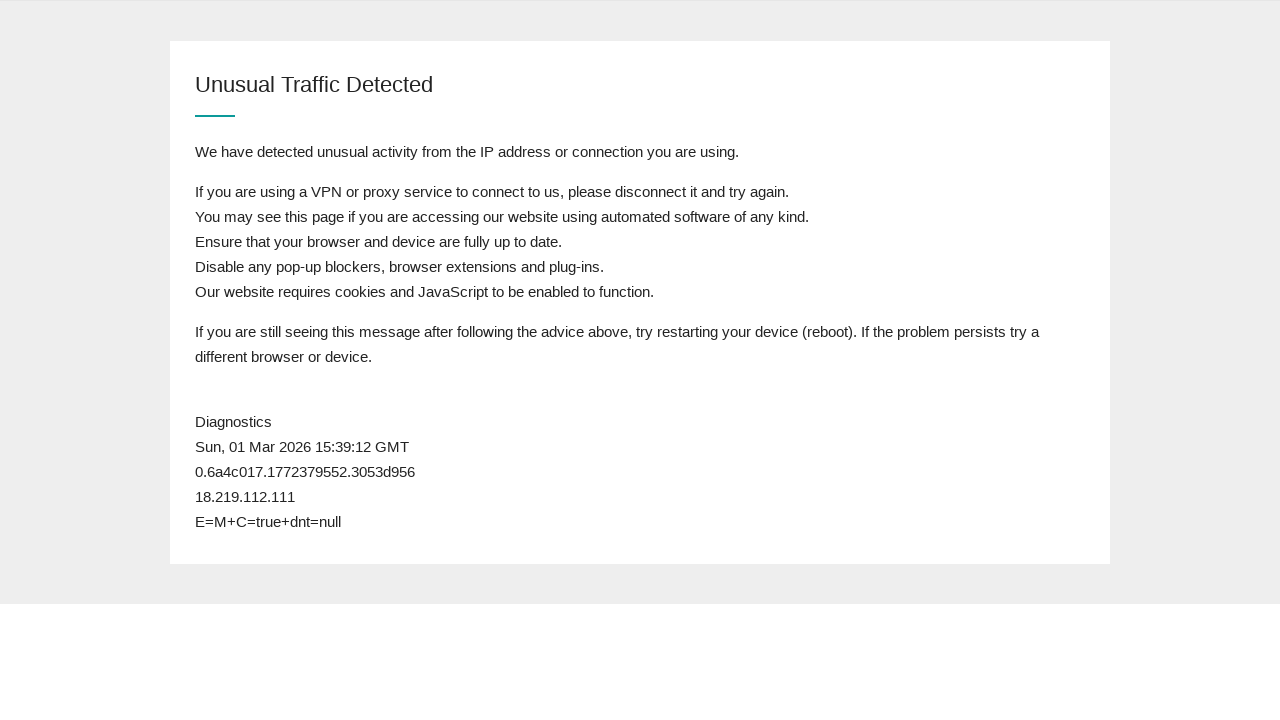

Reloaded page (attempt 27)
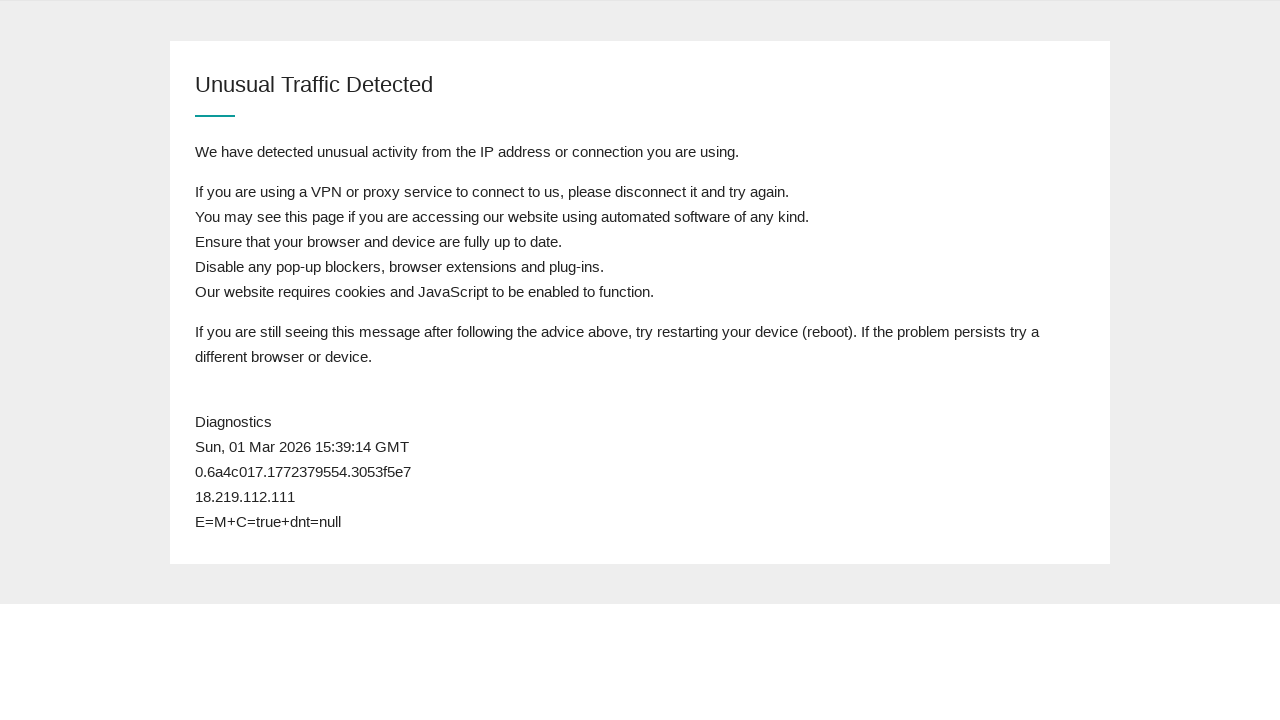

Waited for page to reach domcontentloaded state
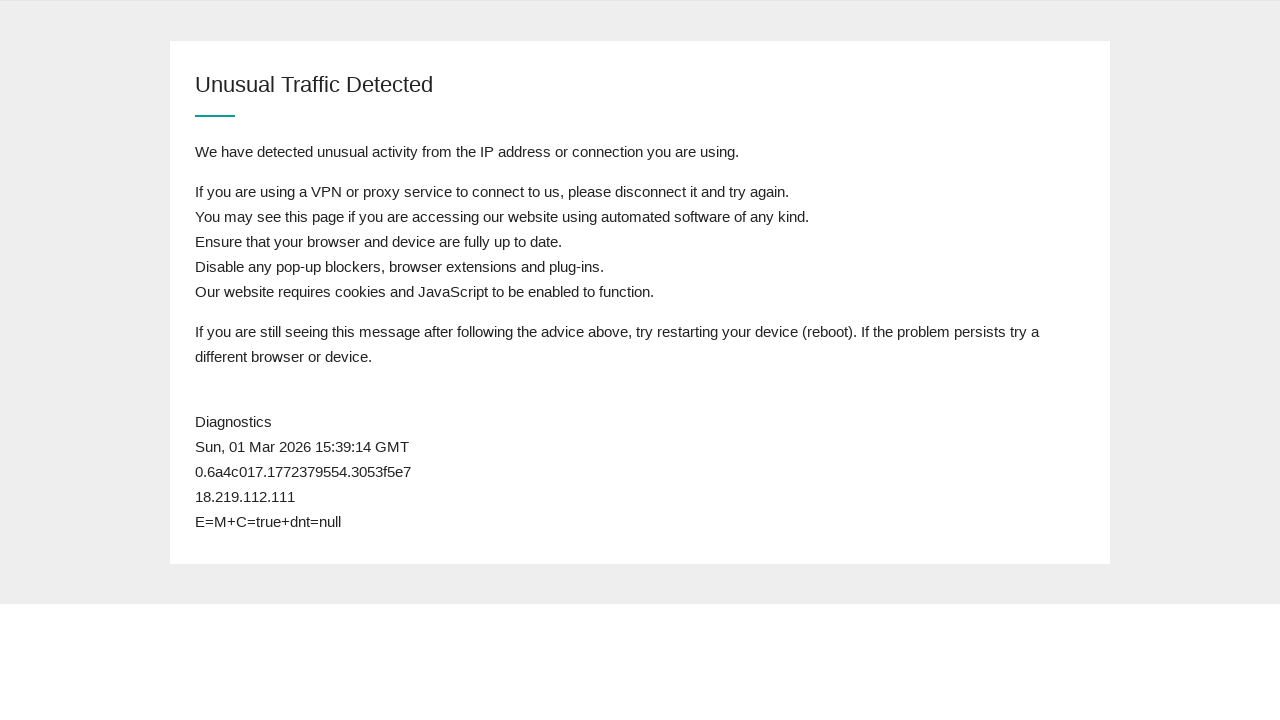

Retrieved page content to check for postcode field
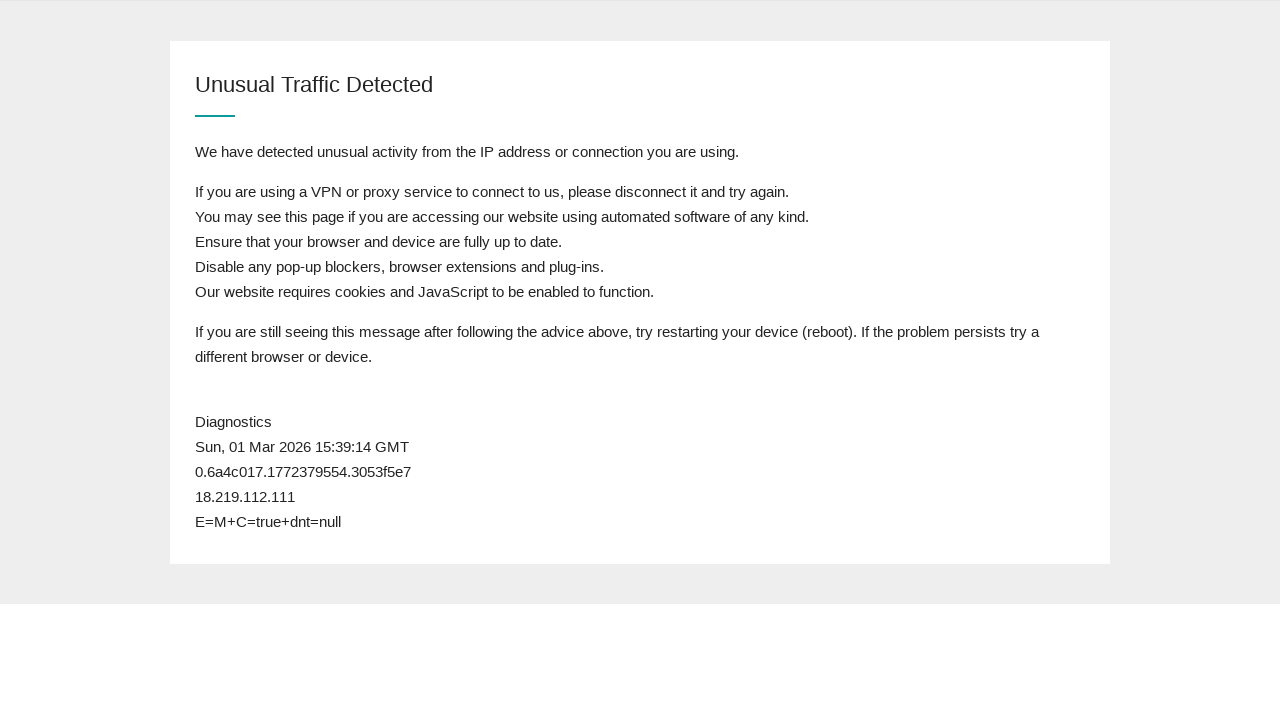

Still in queue after attempt 27 - postcode field not found
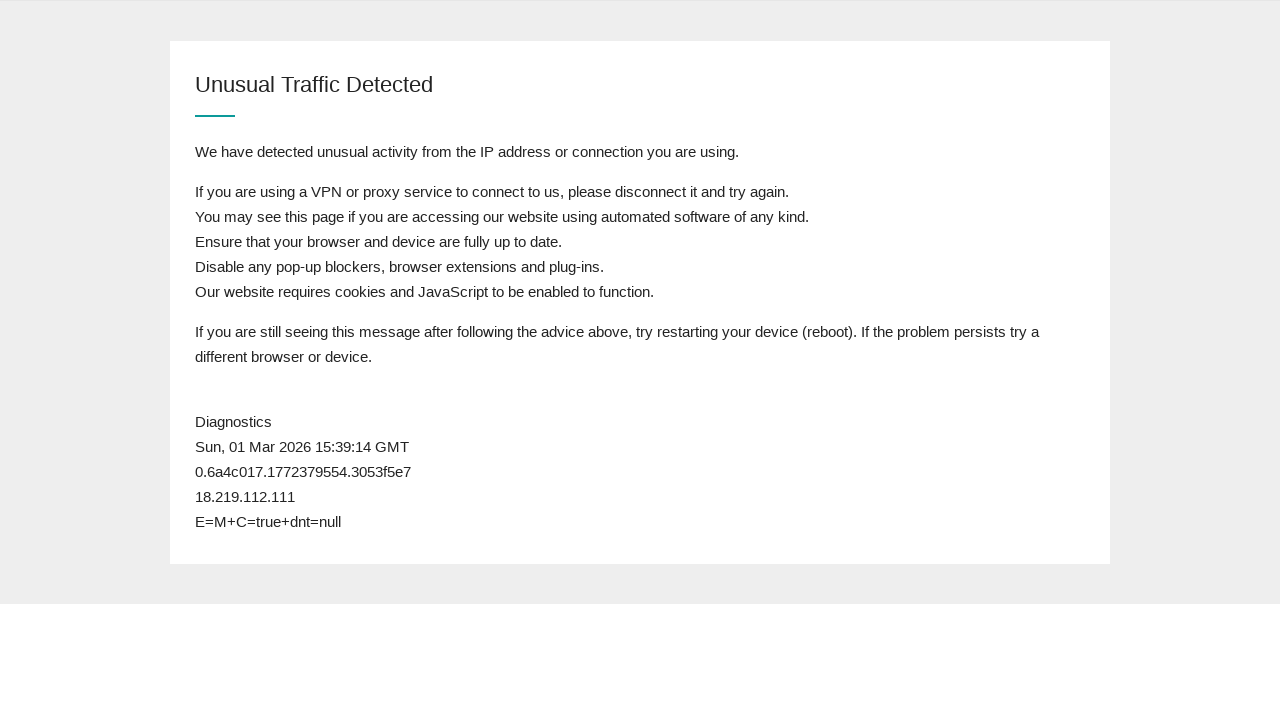

Waited 1 second before next refresh attempt
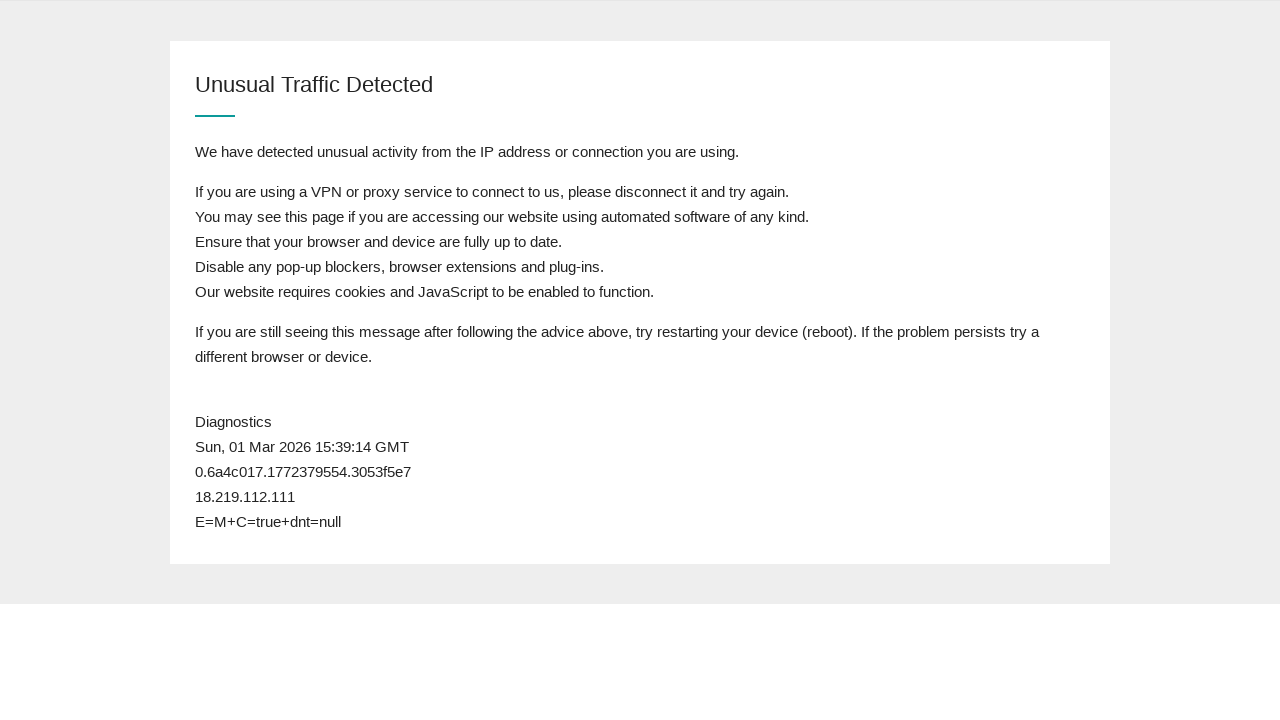

Reloaded page (attempt 28)
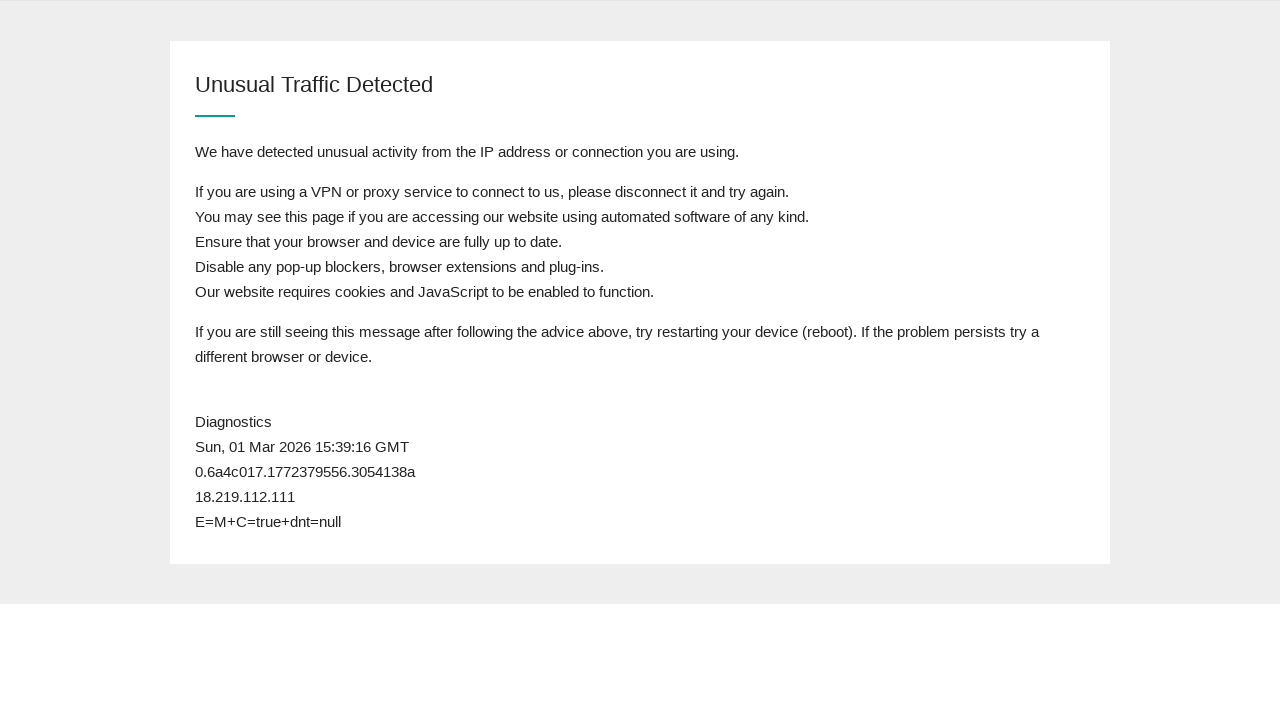

Waited for page to reach domcontentloaded state
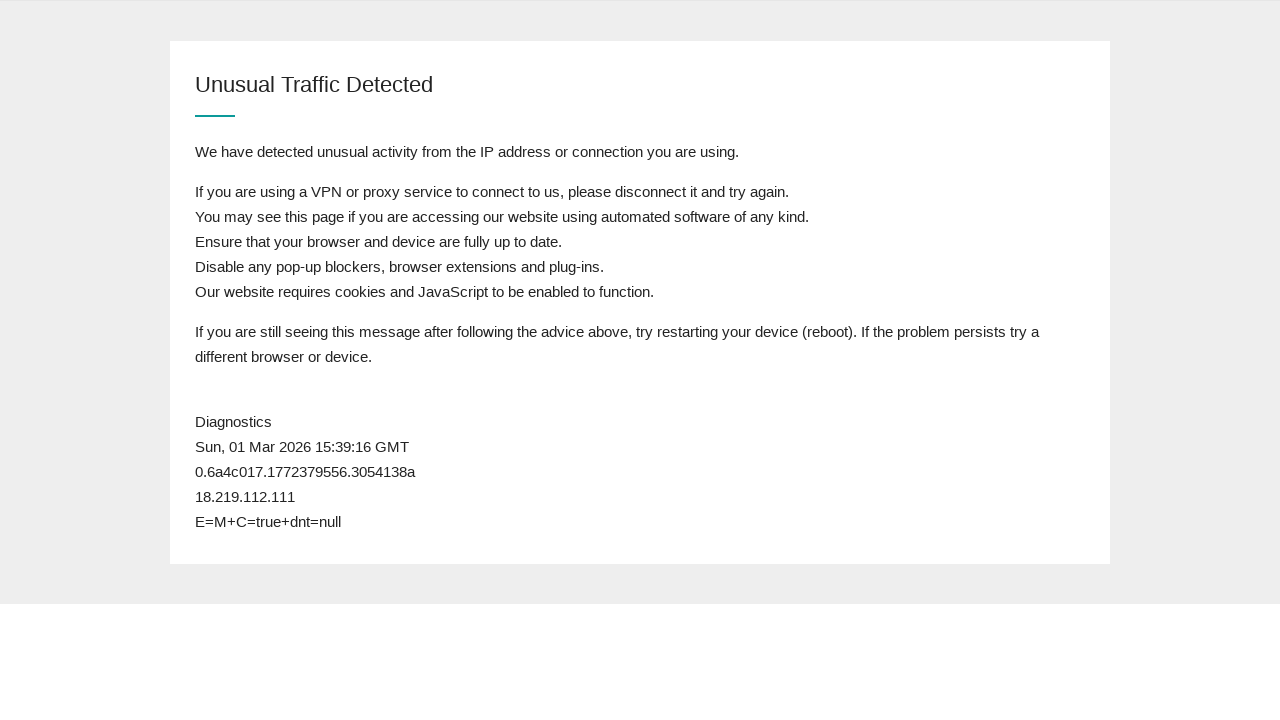

Retrieved page content to check for postcode field
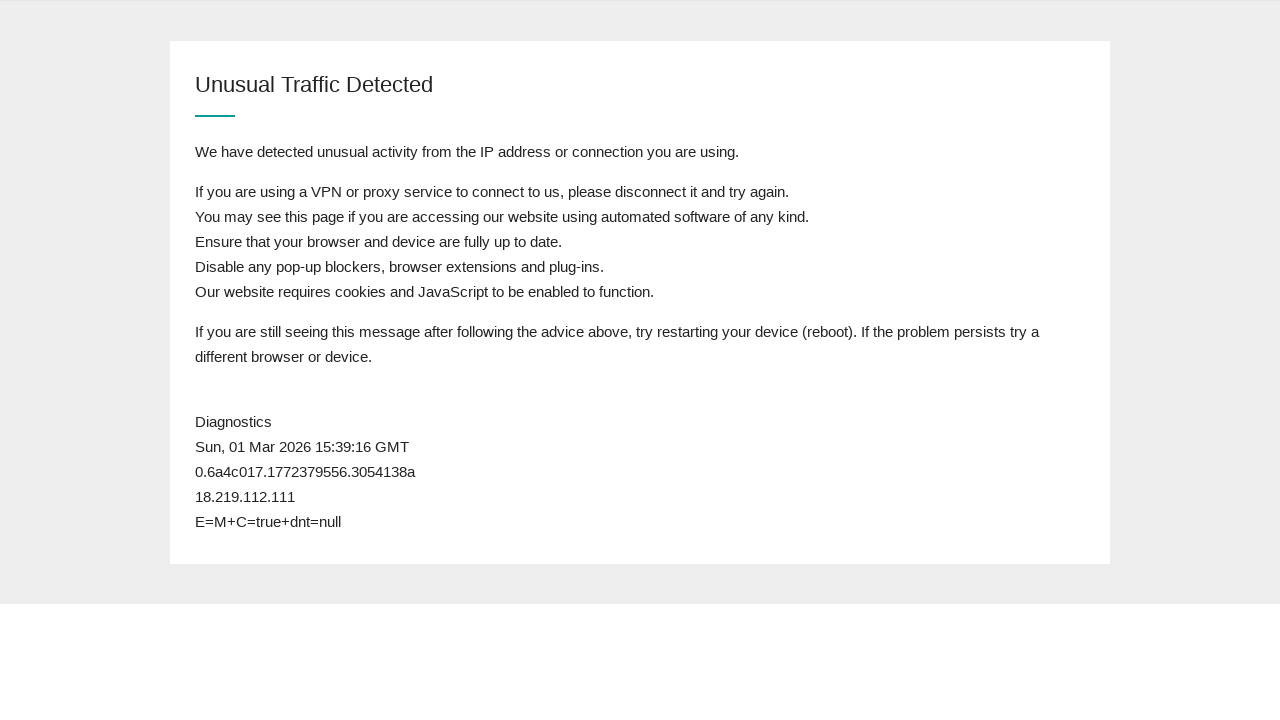

Still in queue after attempt 28 - postcode field not found
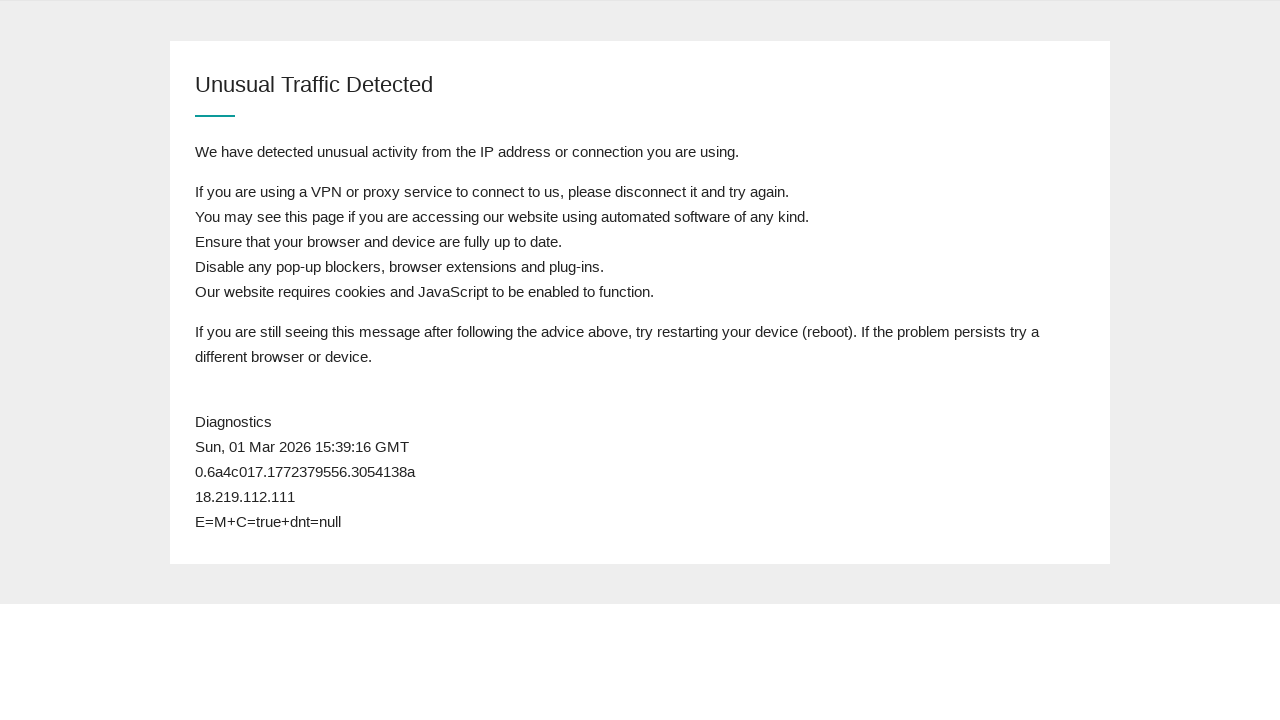

Waited 1 second before next refresh attempt
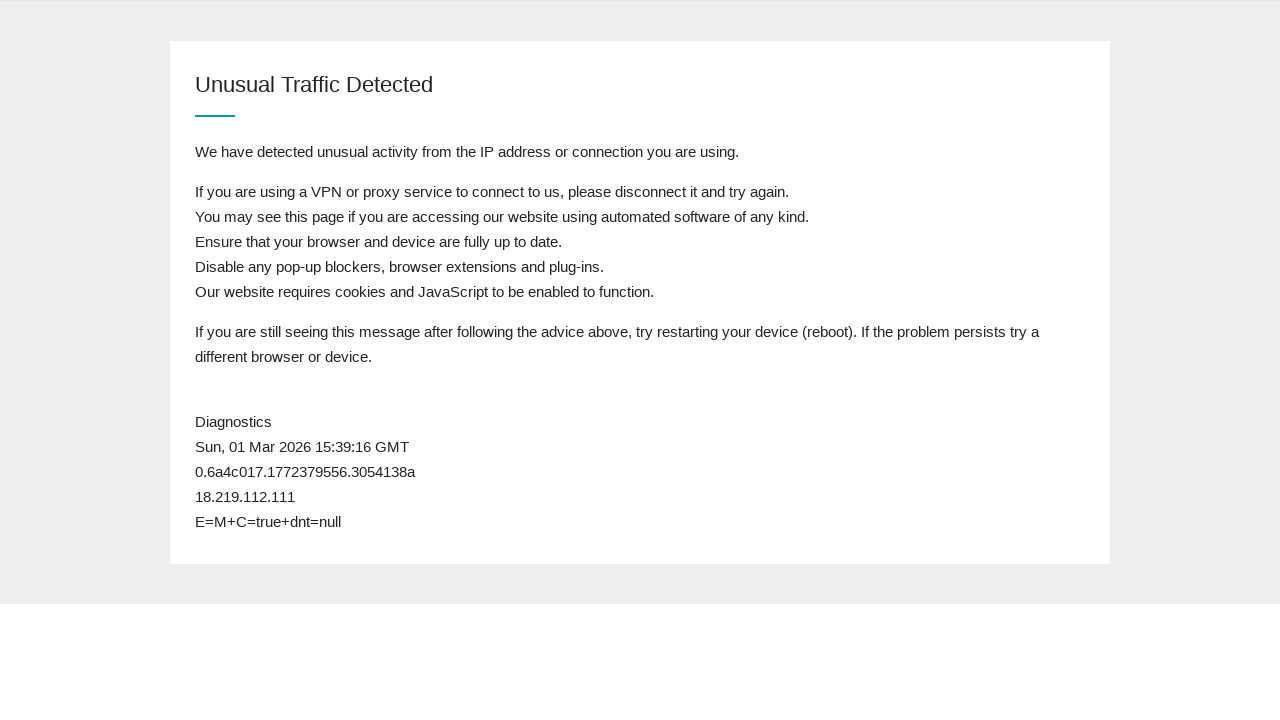

Reloaded page (attempt 29)
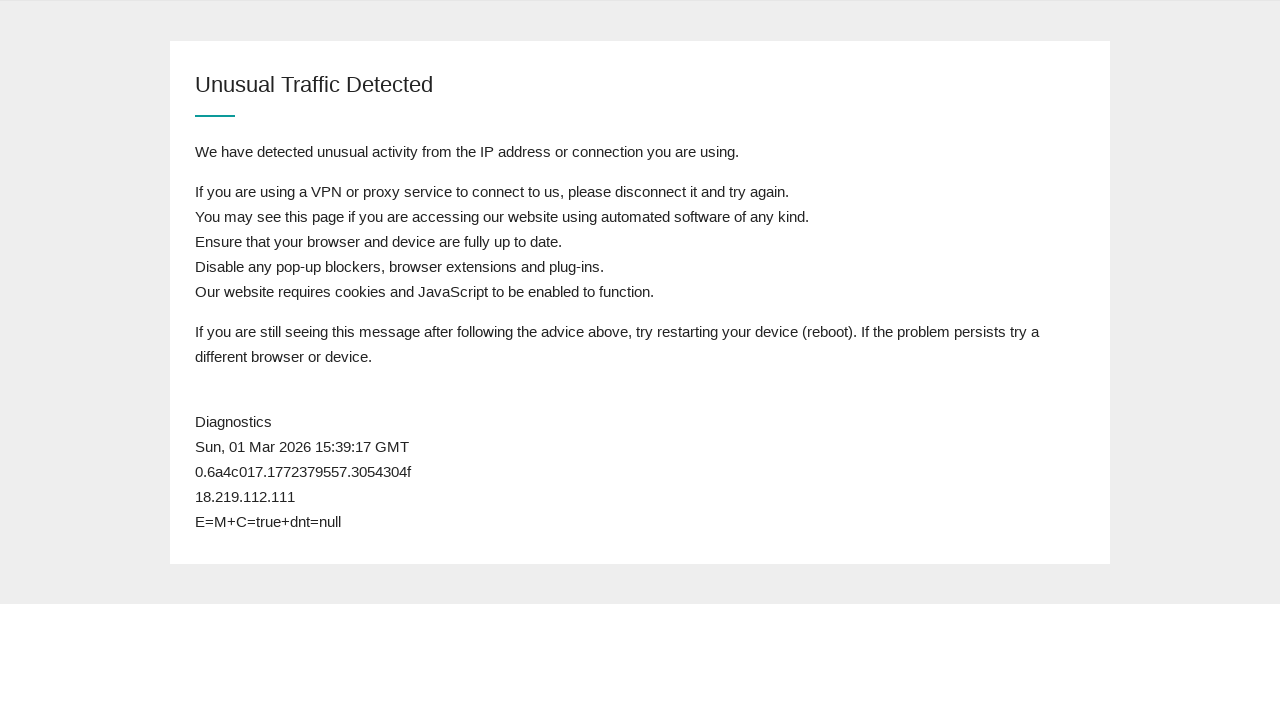

Waited for page to reach domcontentloaded state
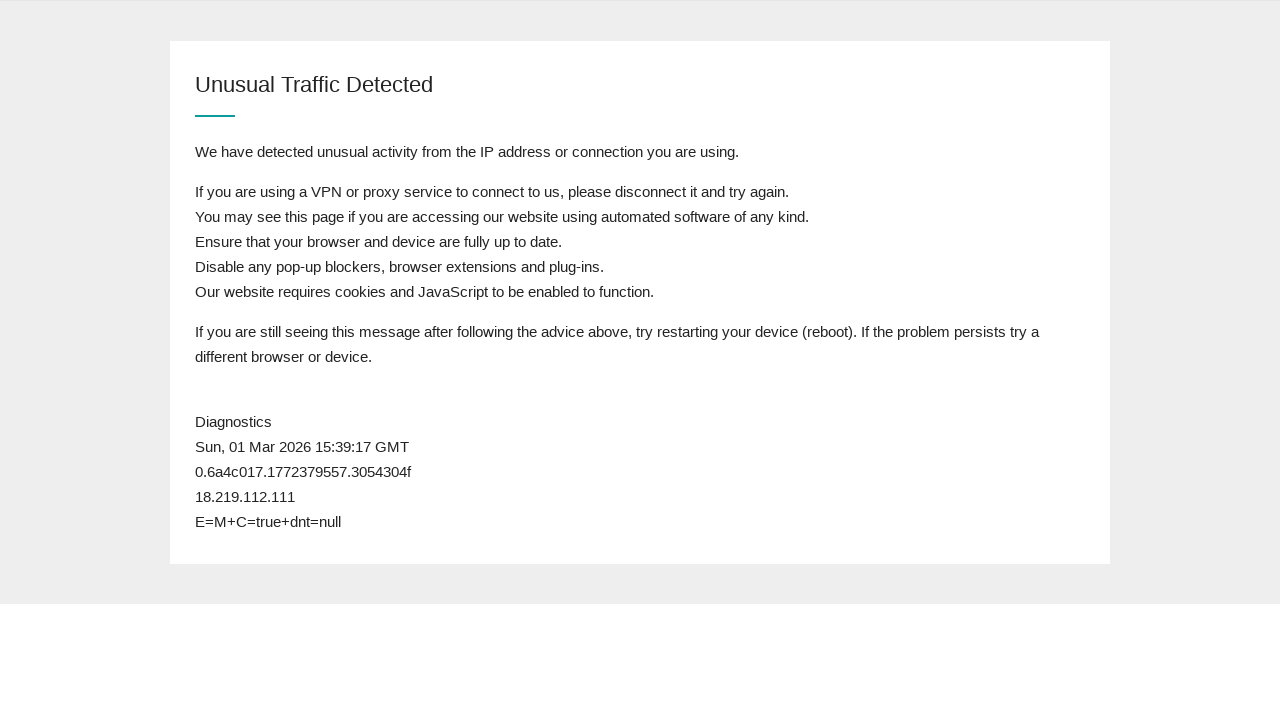

Retrieved page content to check for postcode field
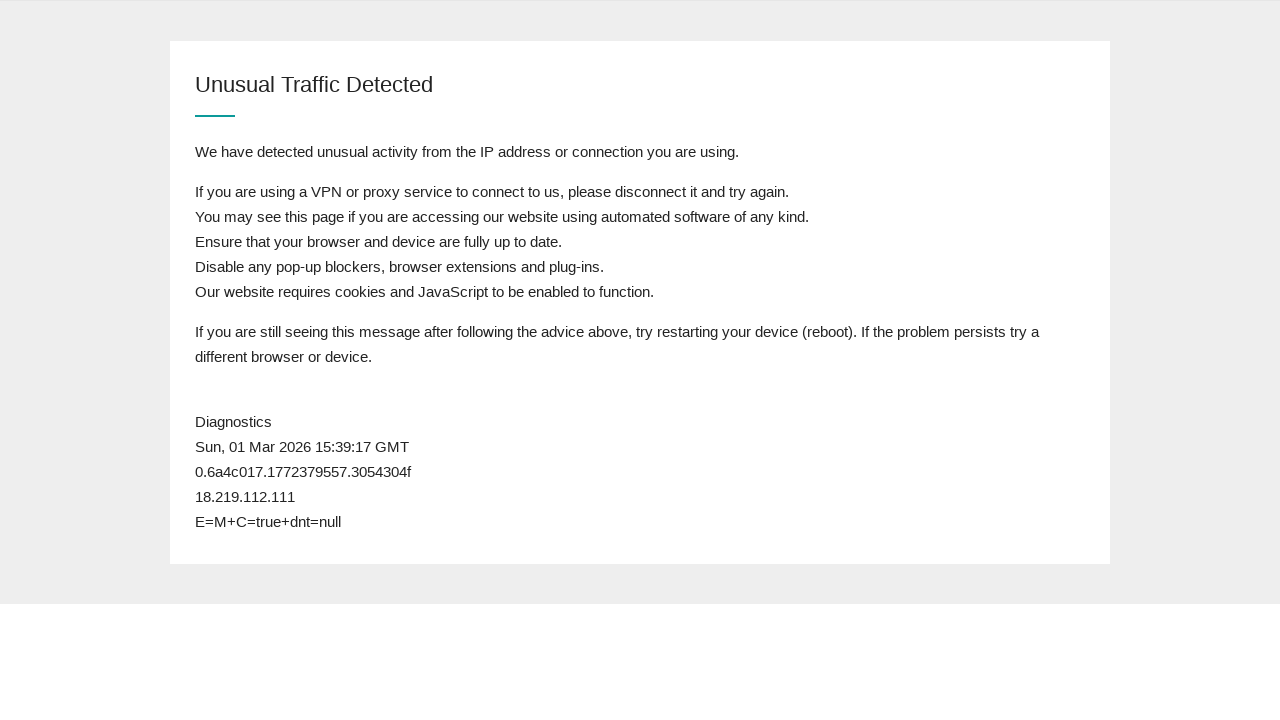

Still in queue after attempt 29 - postcode field not found
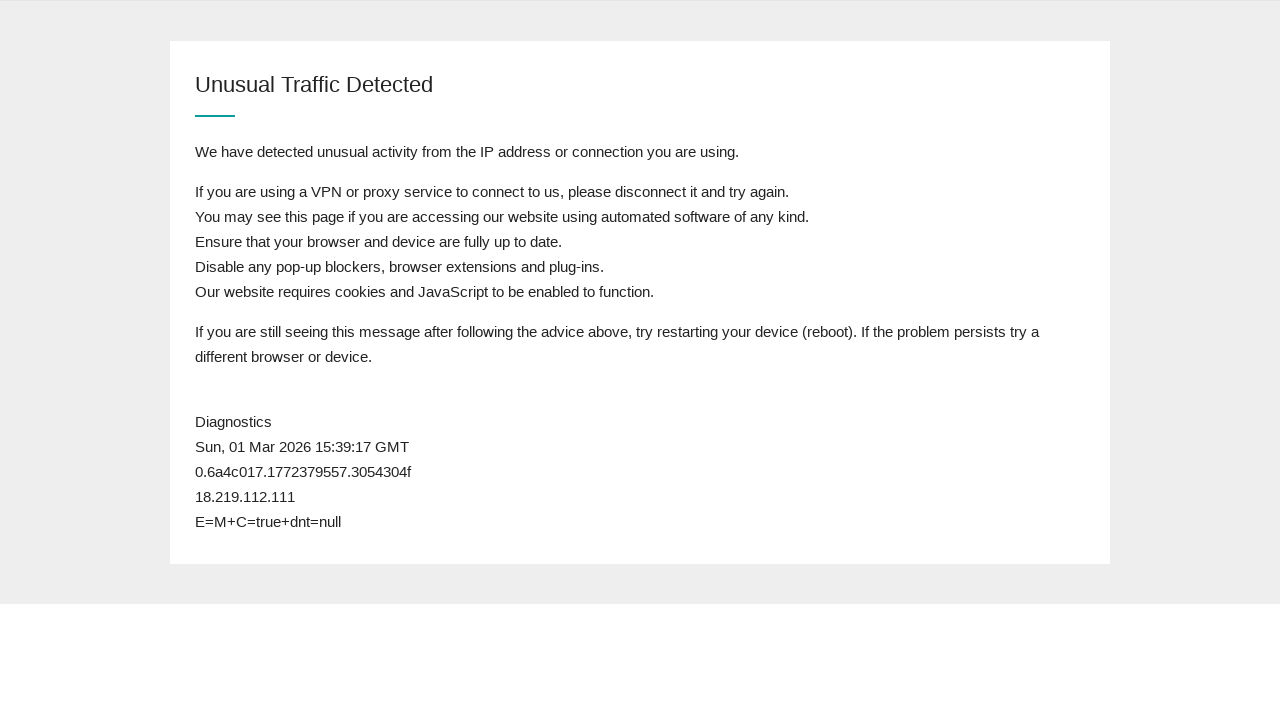

Waited 1 second before next refresh attempt
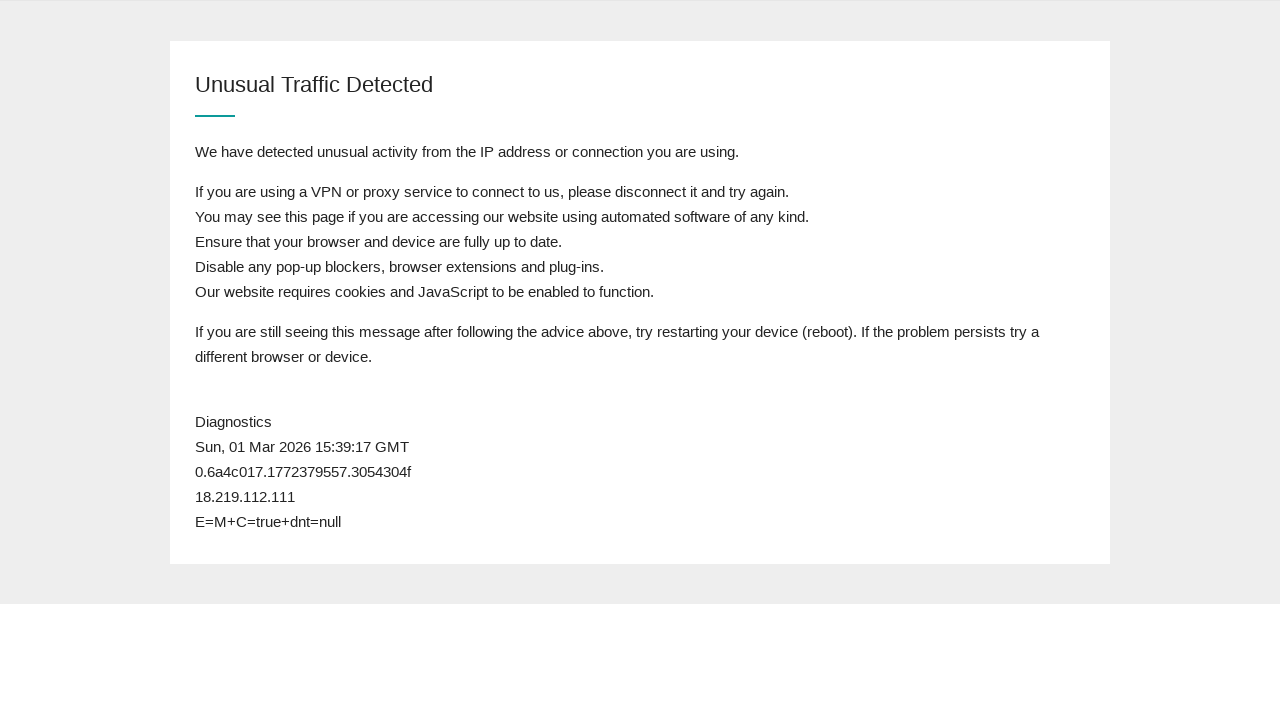

Reloaded page (attempt 30)
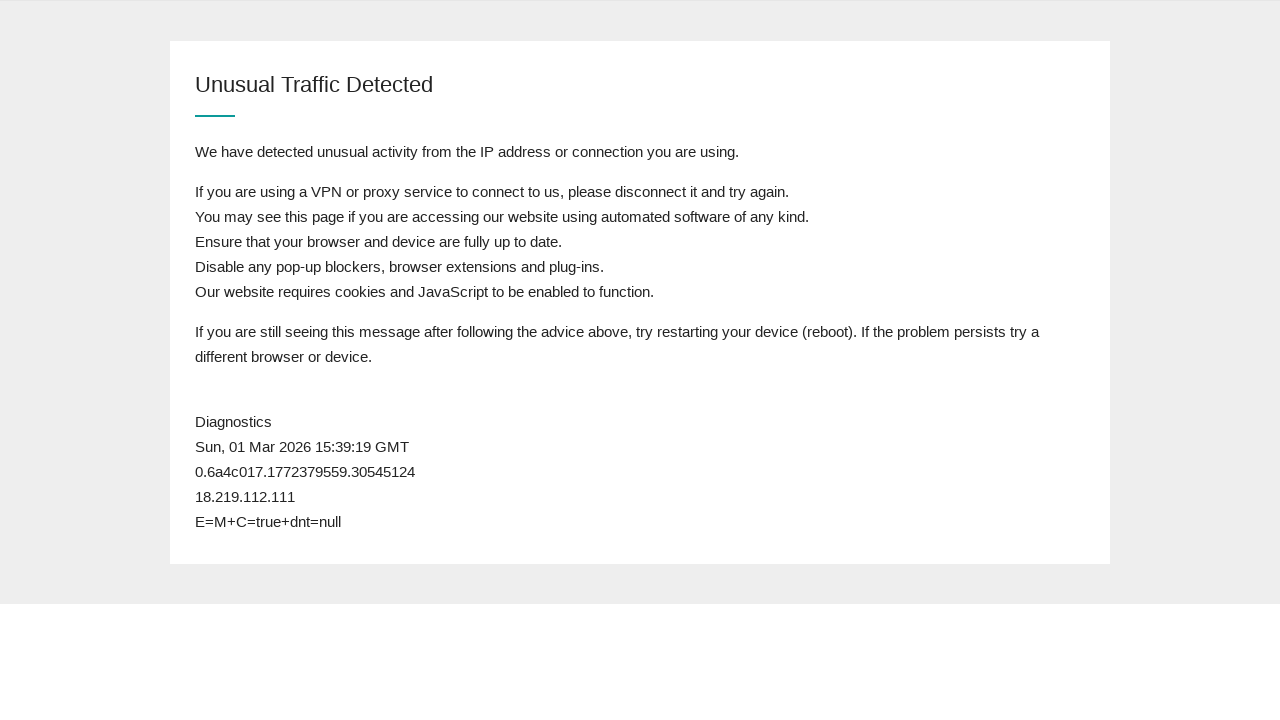

Waited for page to reach domcontentloaded state
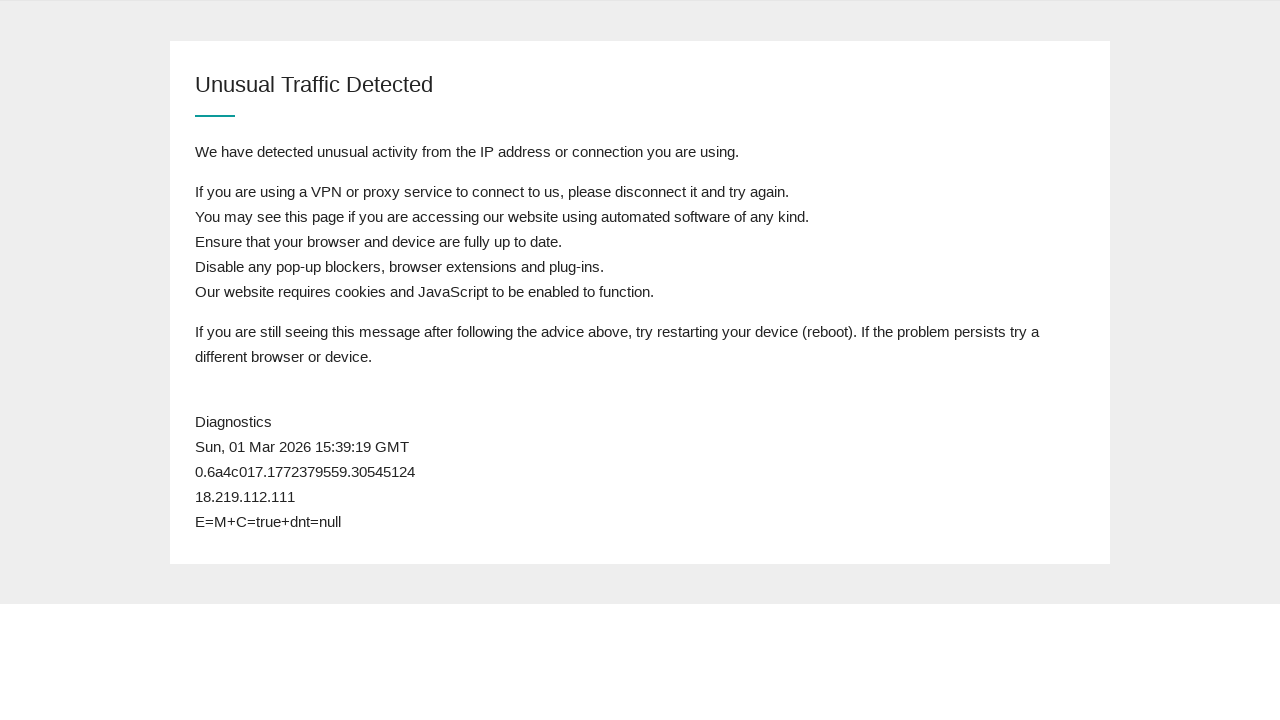

Retrieved page content to check for postcode field
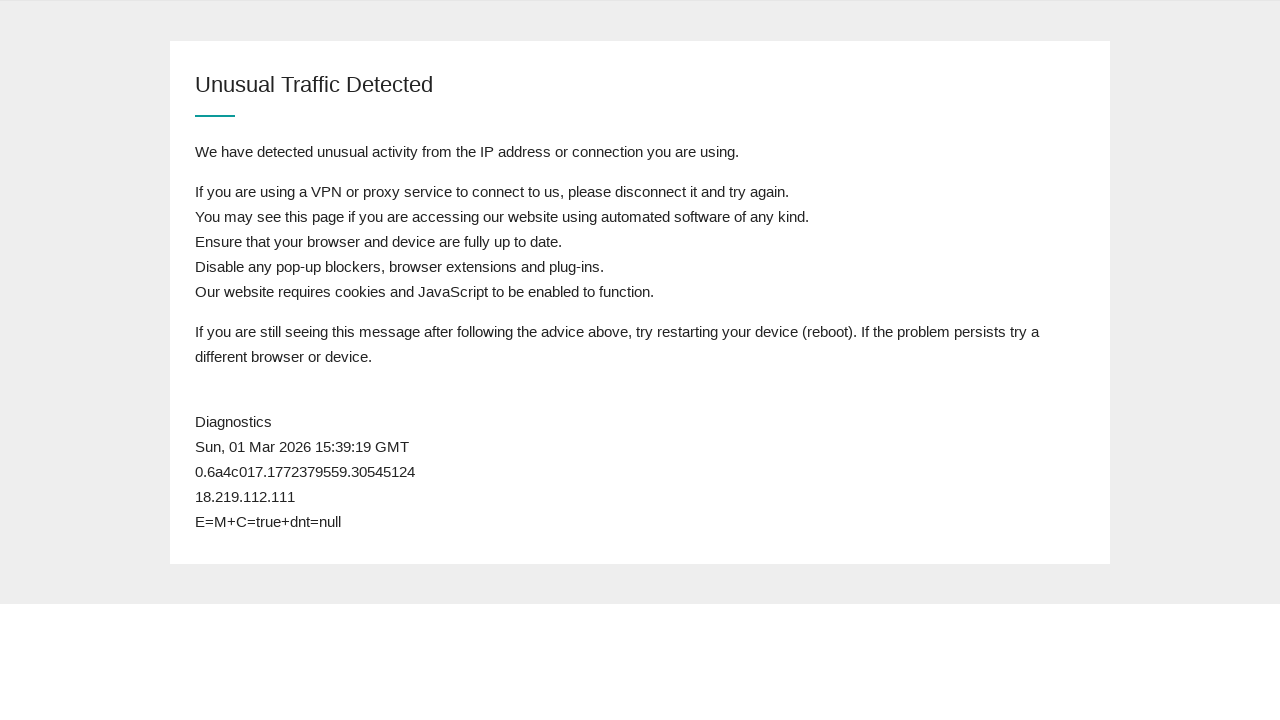

Still in queue after attempt 30 - postcode field not found
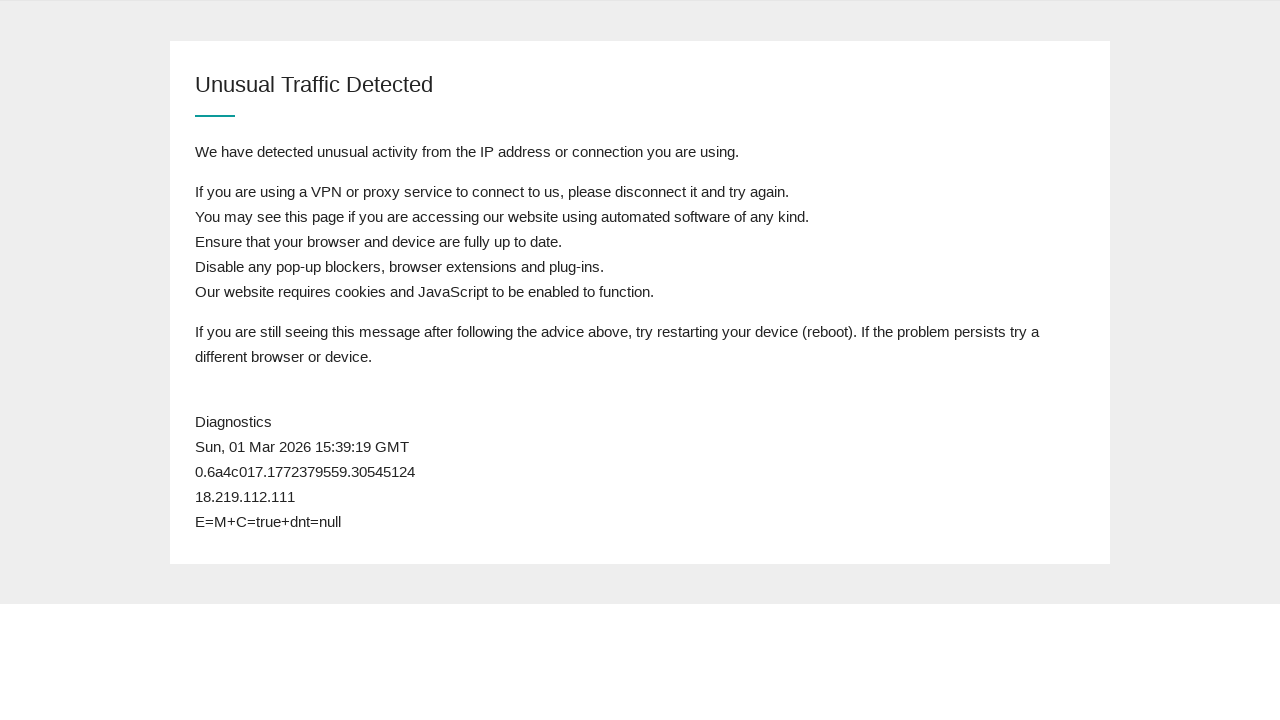

Waited 1 second before next refresh attempt
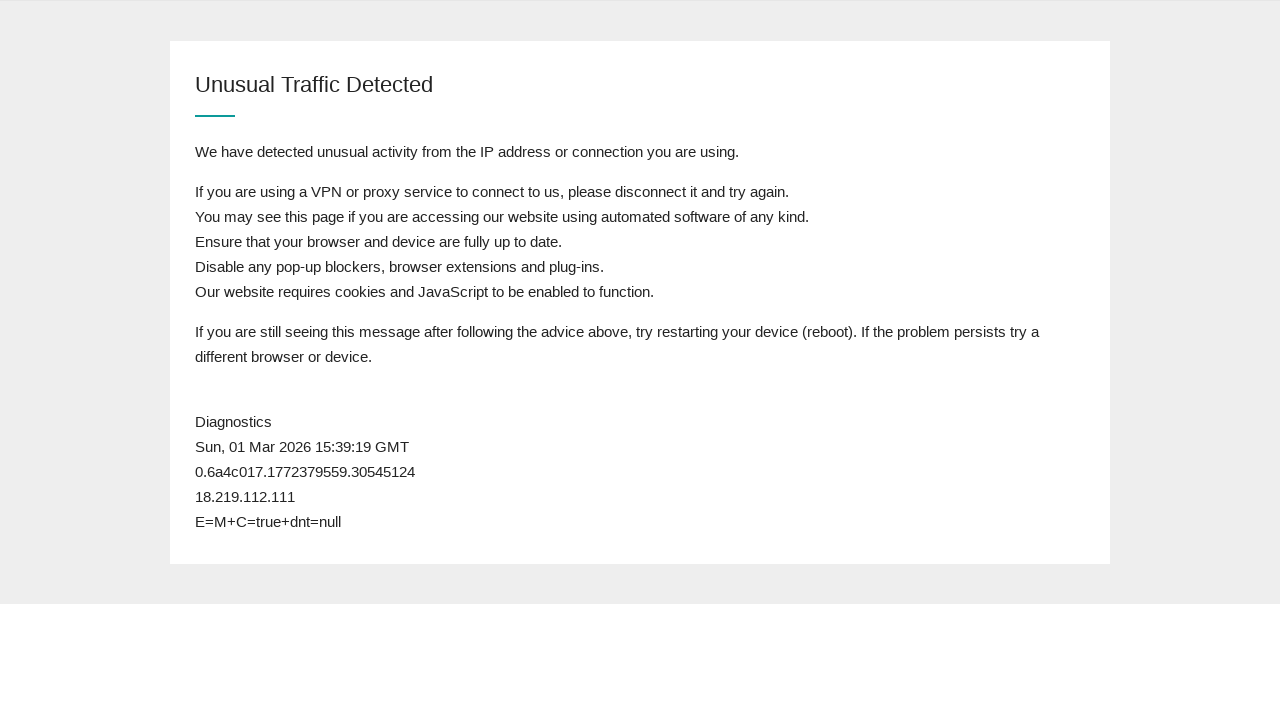

Reloaded page (attempt 31)
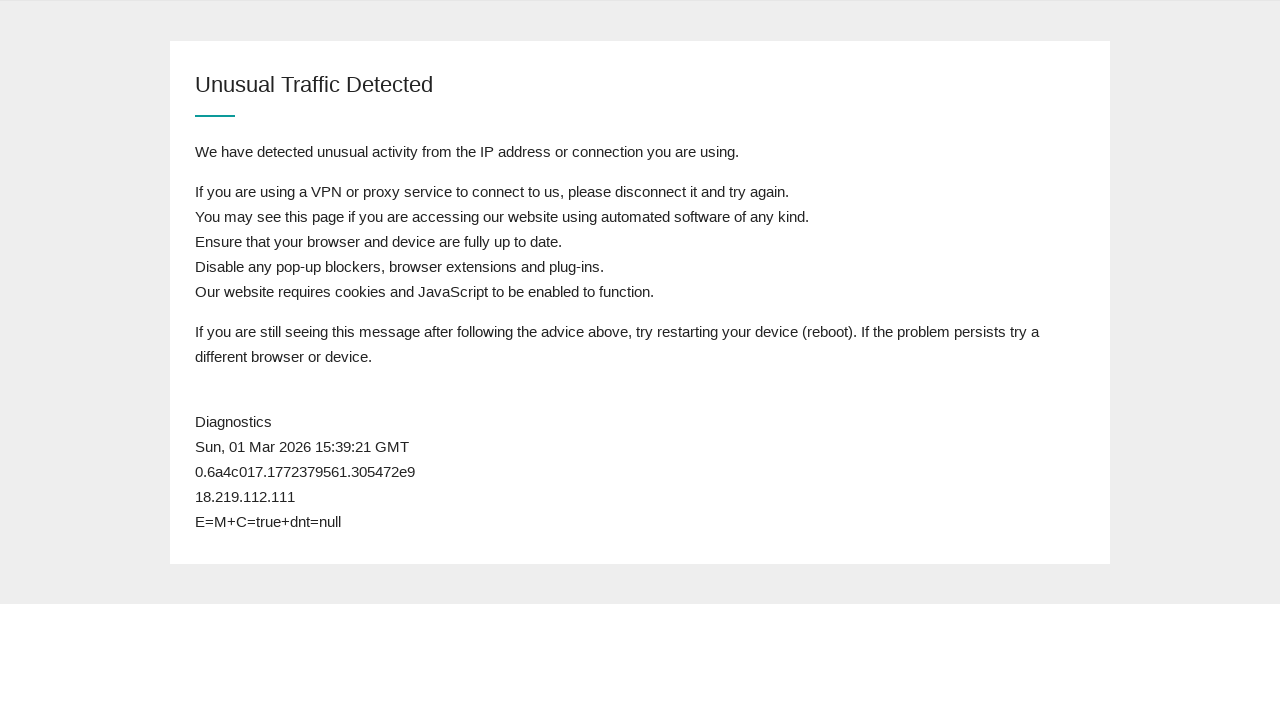

Waited for page to reach domcontentloaded state
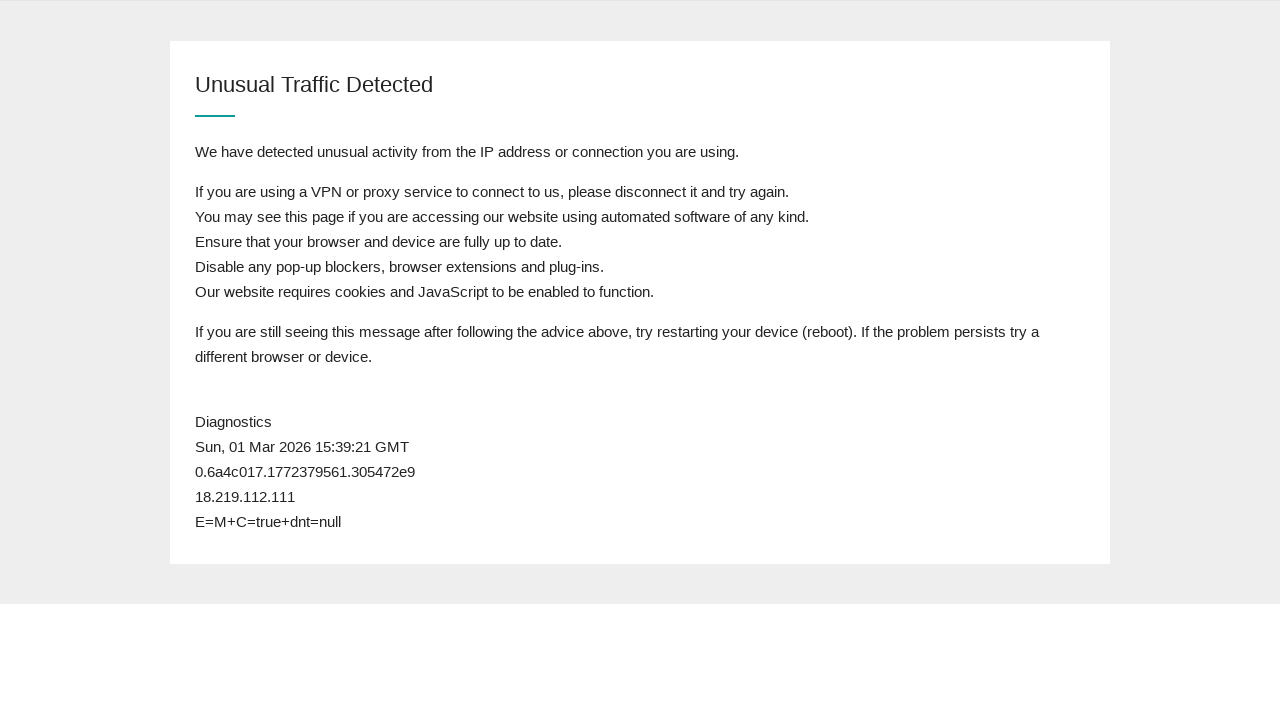

Retrieved page content to check for postcode field
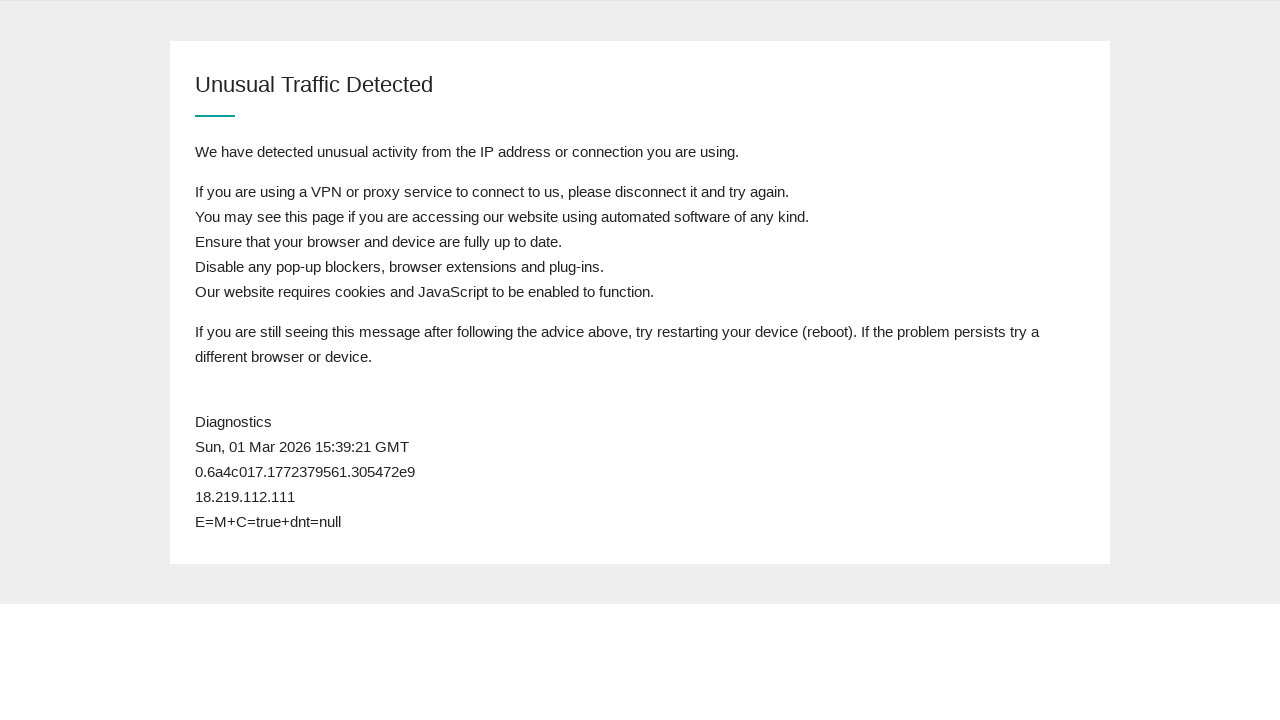

Still in queue after attempt 31 - postcode field not found
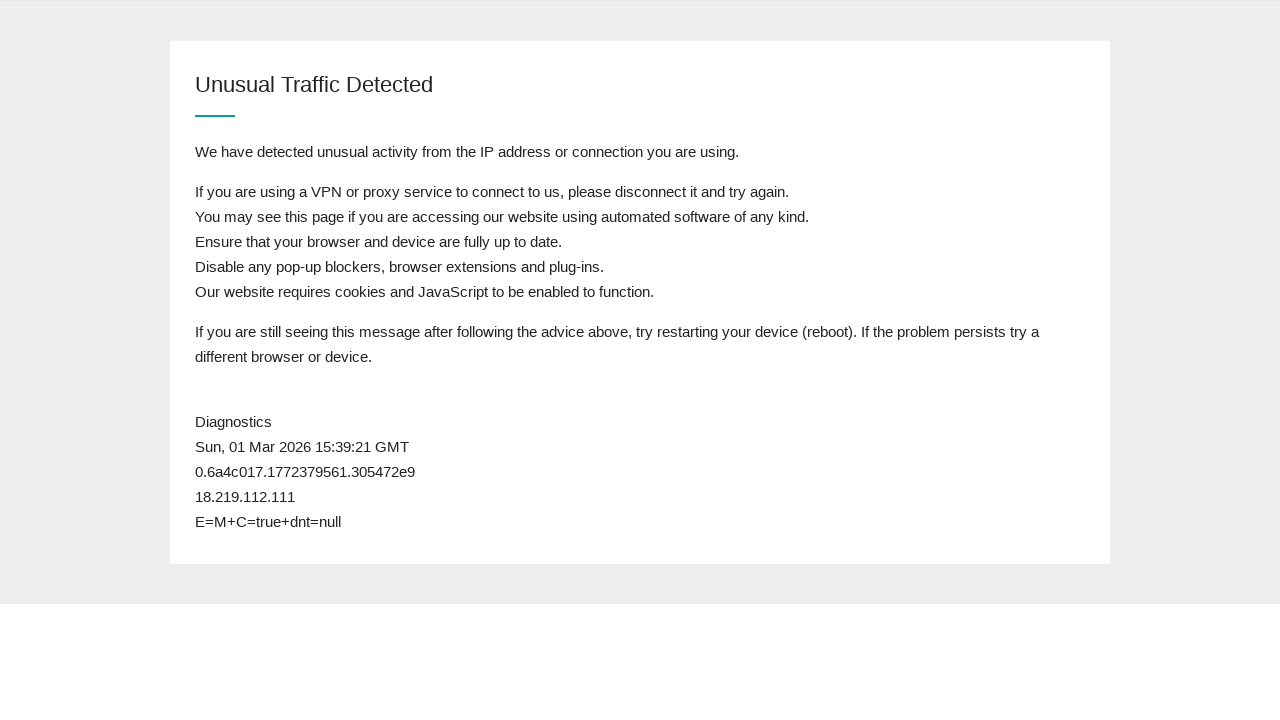

Waited 1 second before next refresh attempt
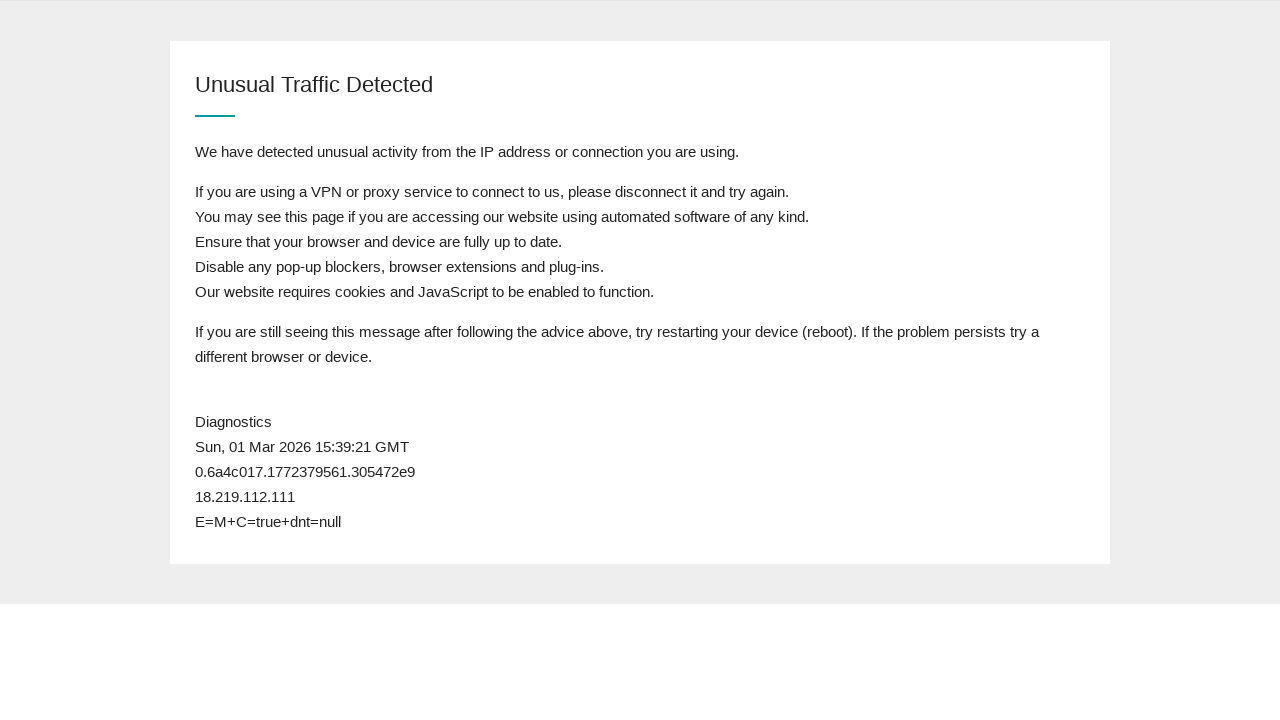

Reloaded page (attempt 32)
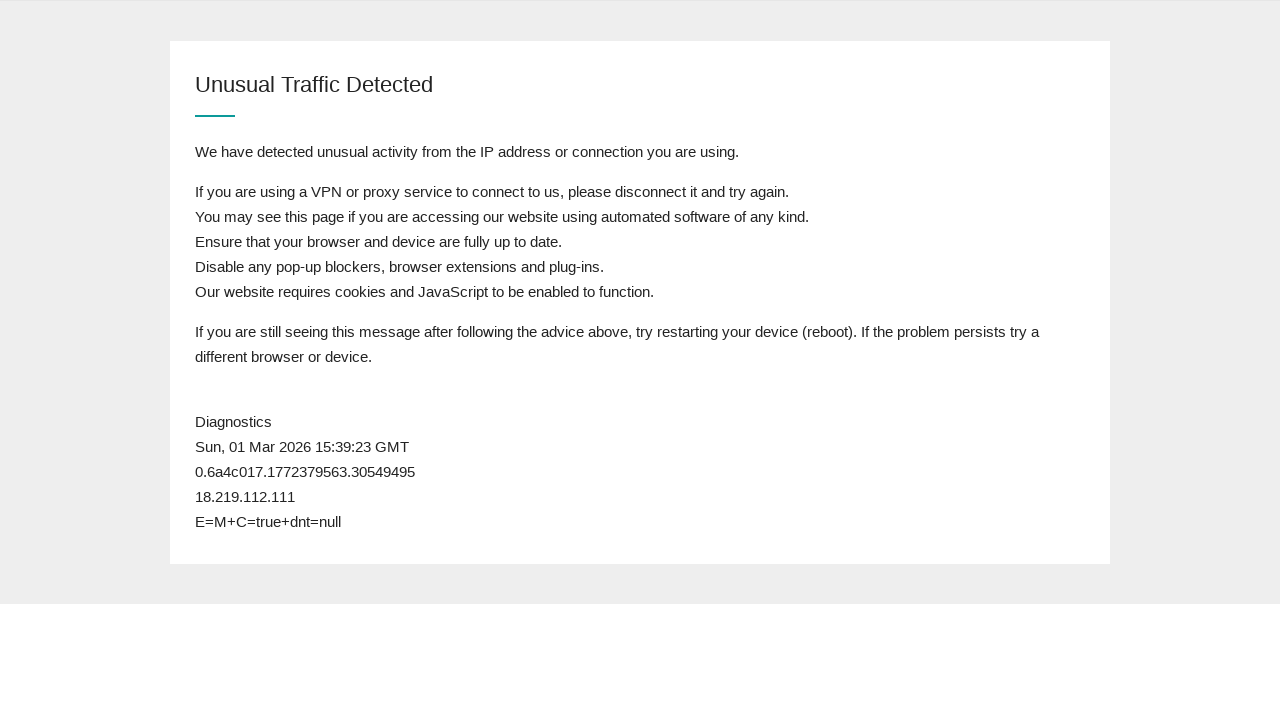

Waited for page to reach domcontentloaded state
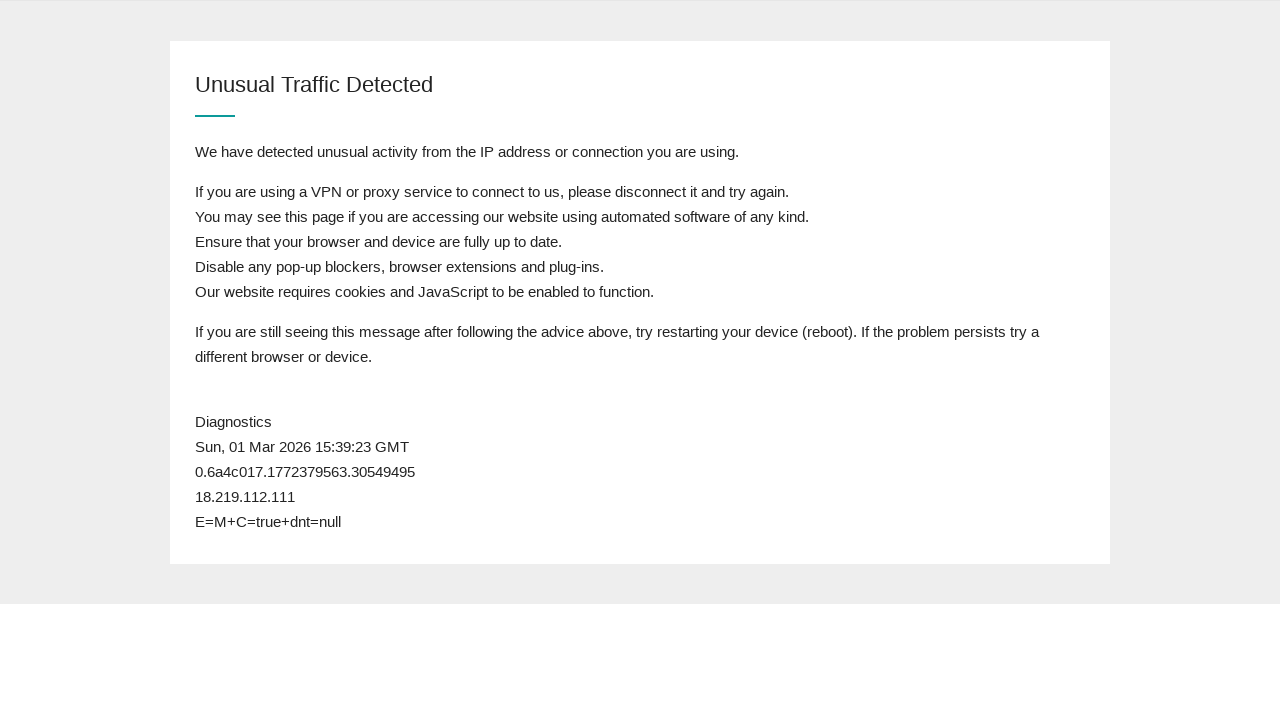

Retrieved page content to check for postcode field
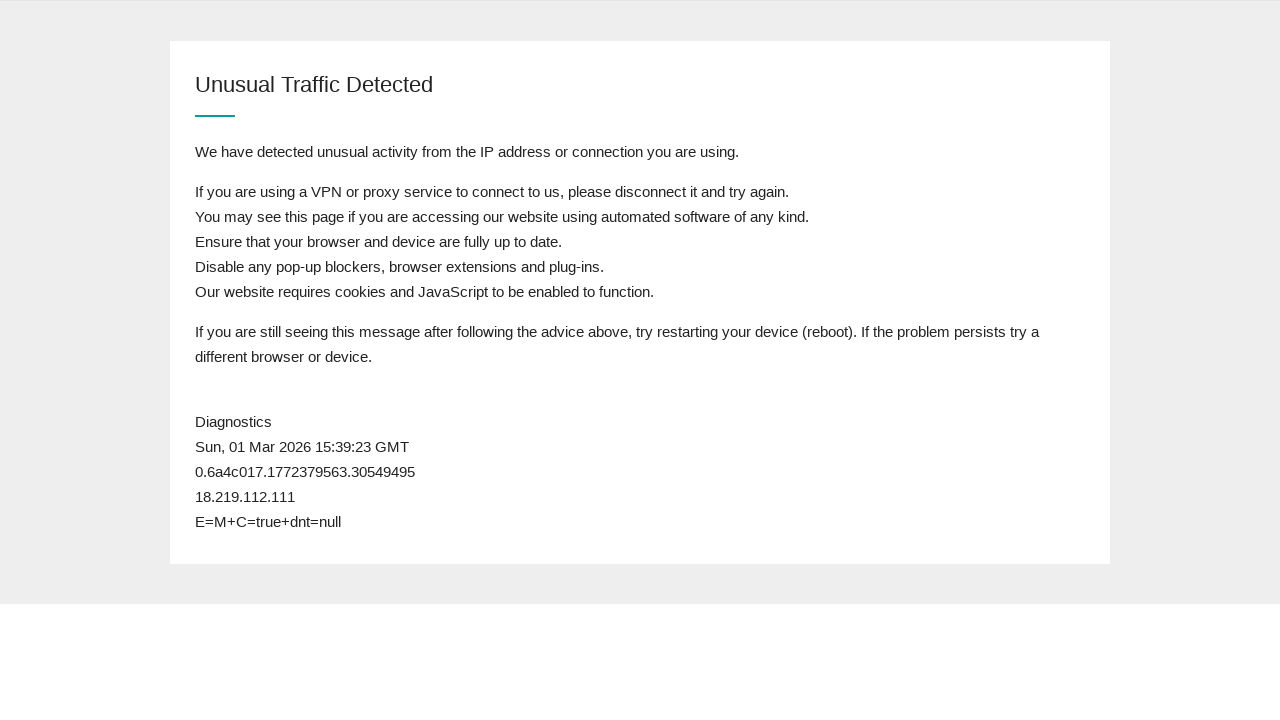

Still in queue after attempt 32 - postcode field not found
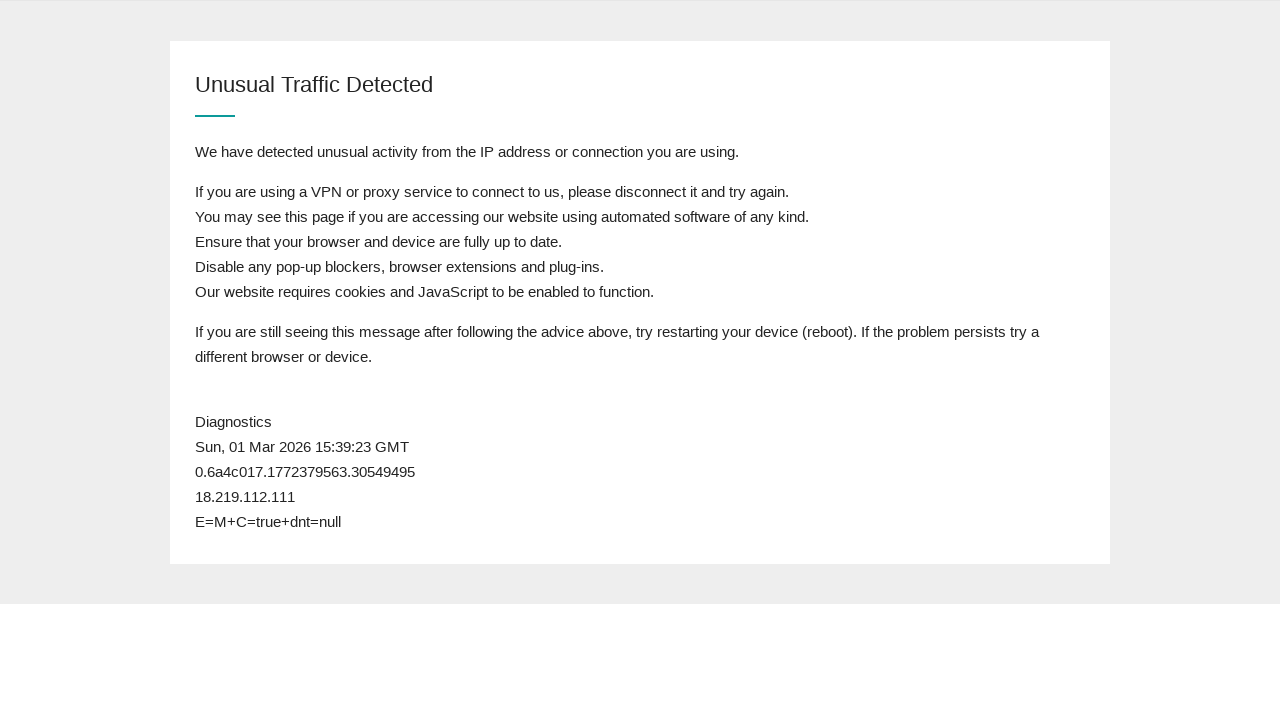

Waited 1 second before next refresh attempt
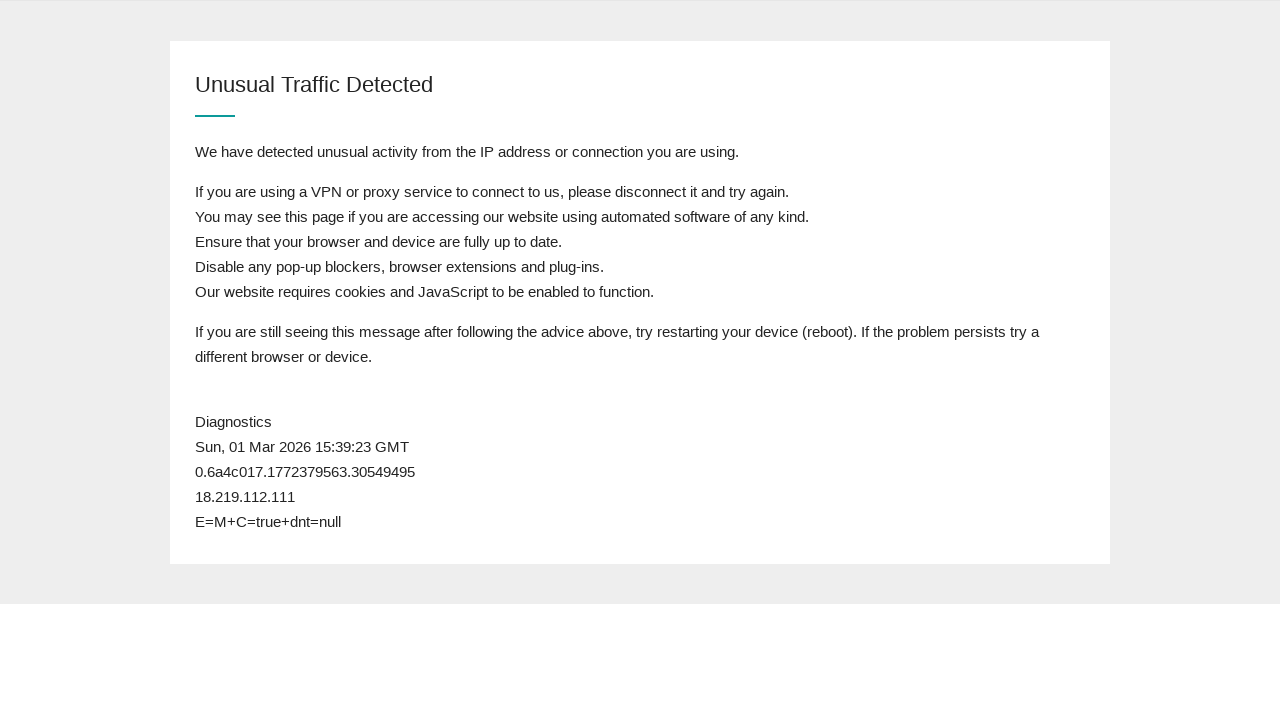

Reloaded page (attempt 33)
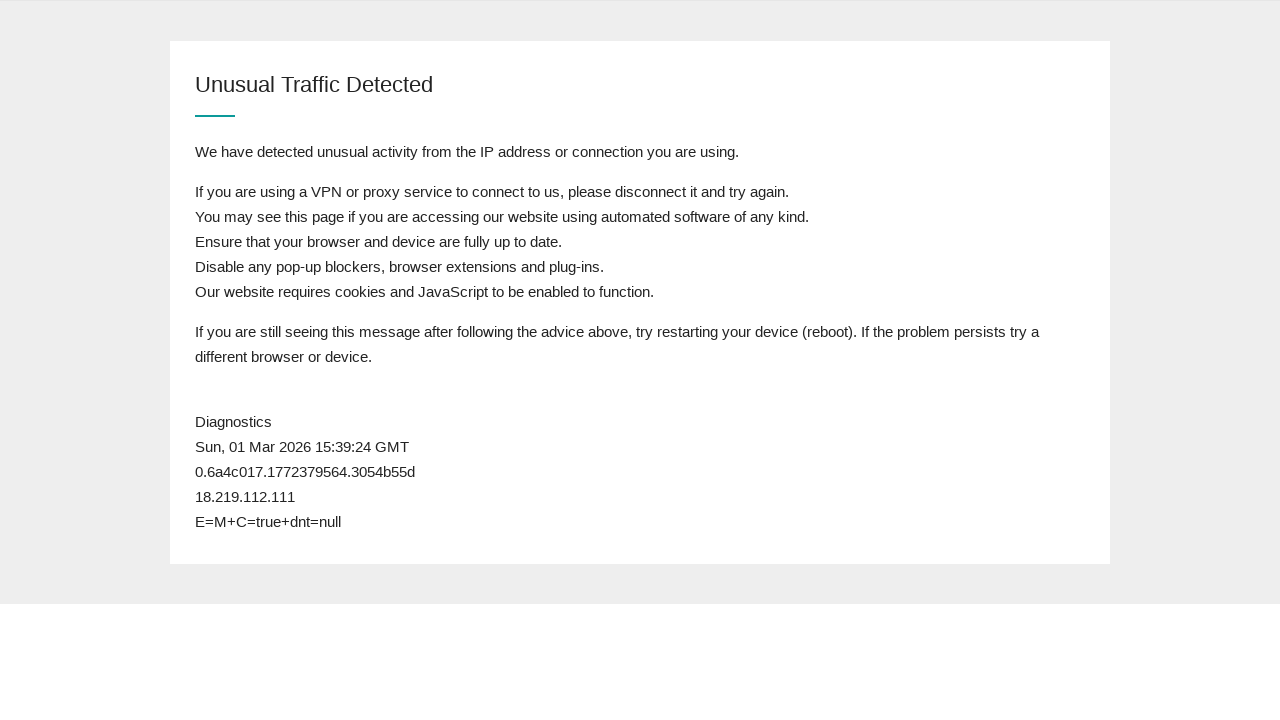

Waited for page to reach domcontentloaded state
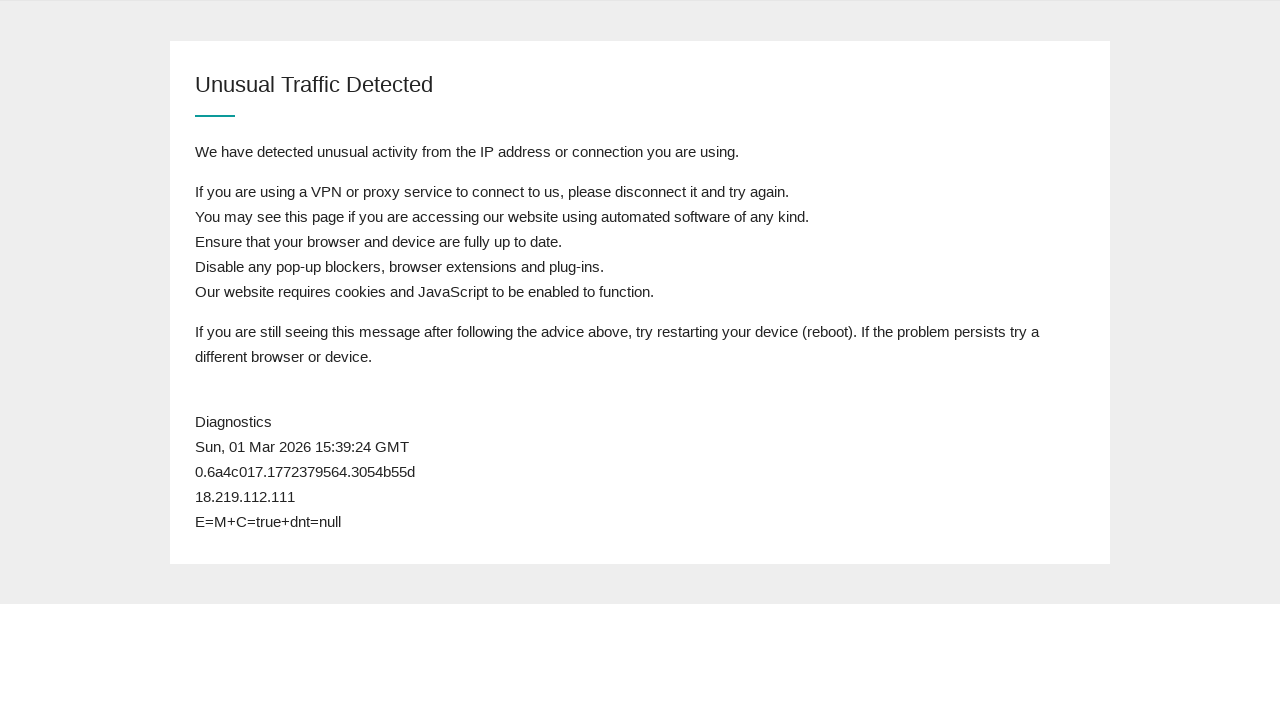

Retrieved page content to check for postcode field
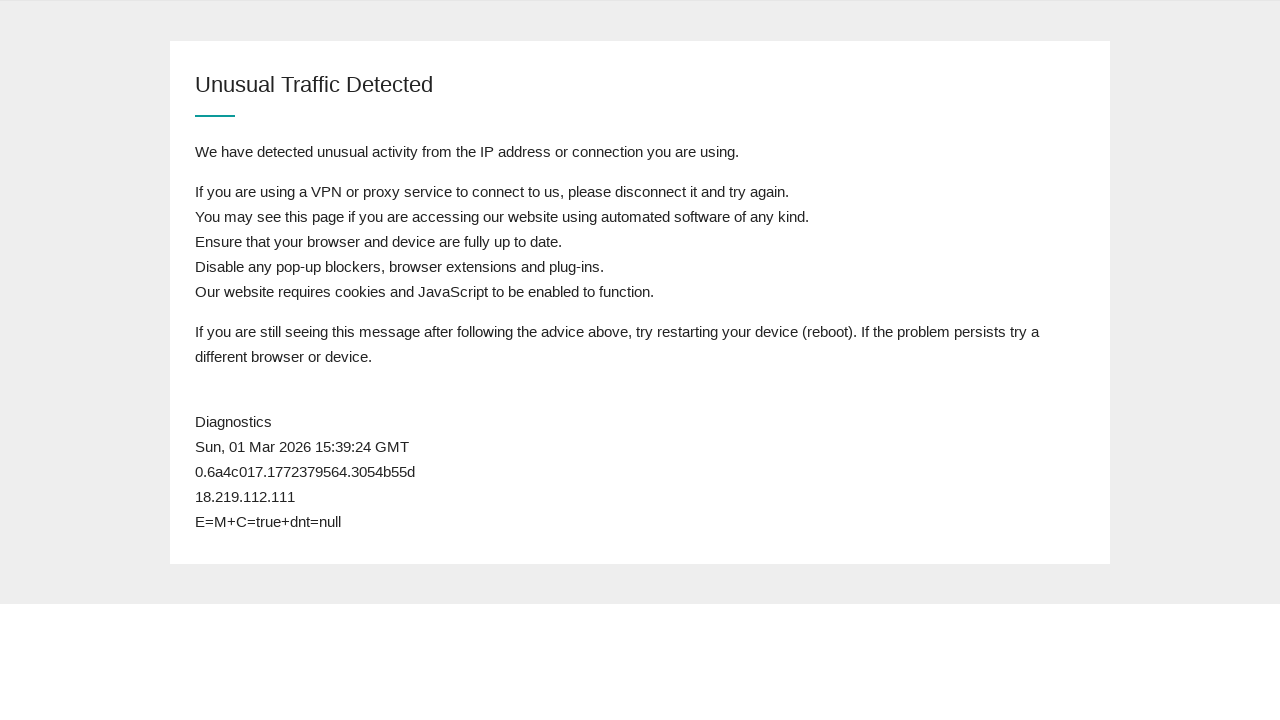

Still in queue after attempt 33 - postcode field not found
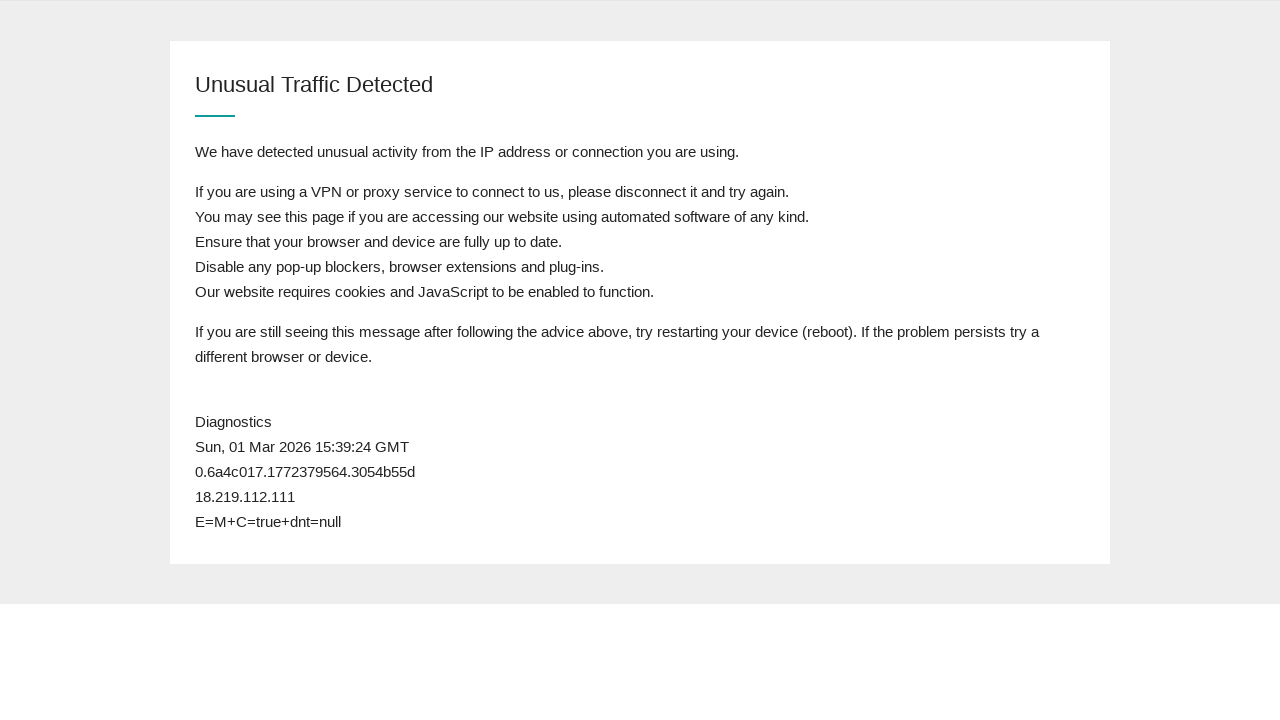

Waited 1 second before next refresh attempt
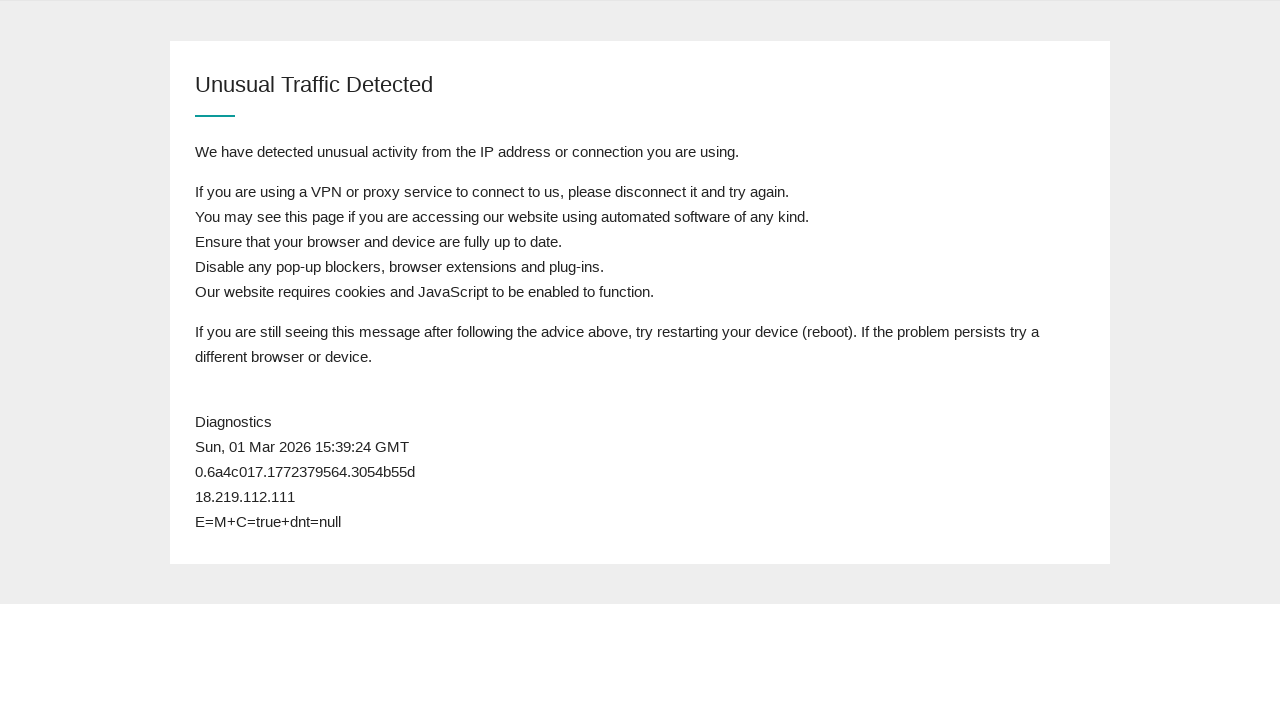

Reloaded page (attempt 34)
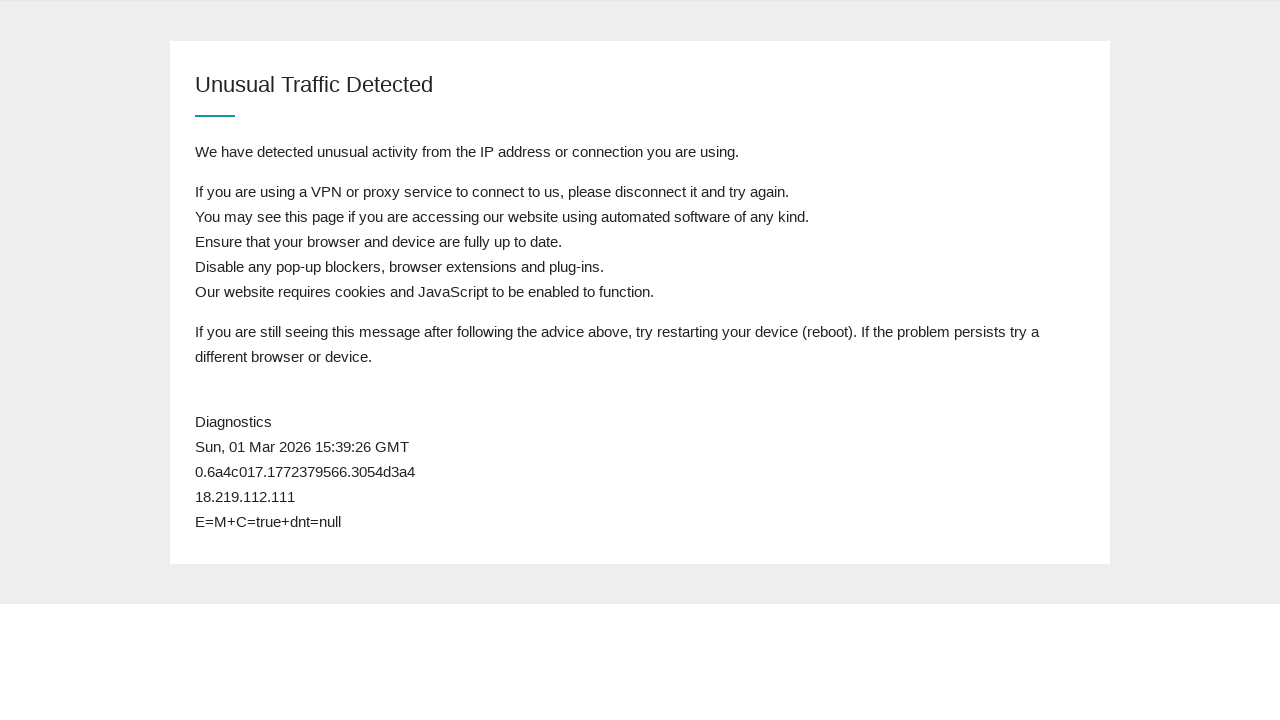

Waited for page to reach domcontentloaded state
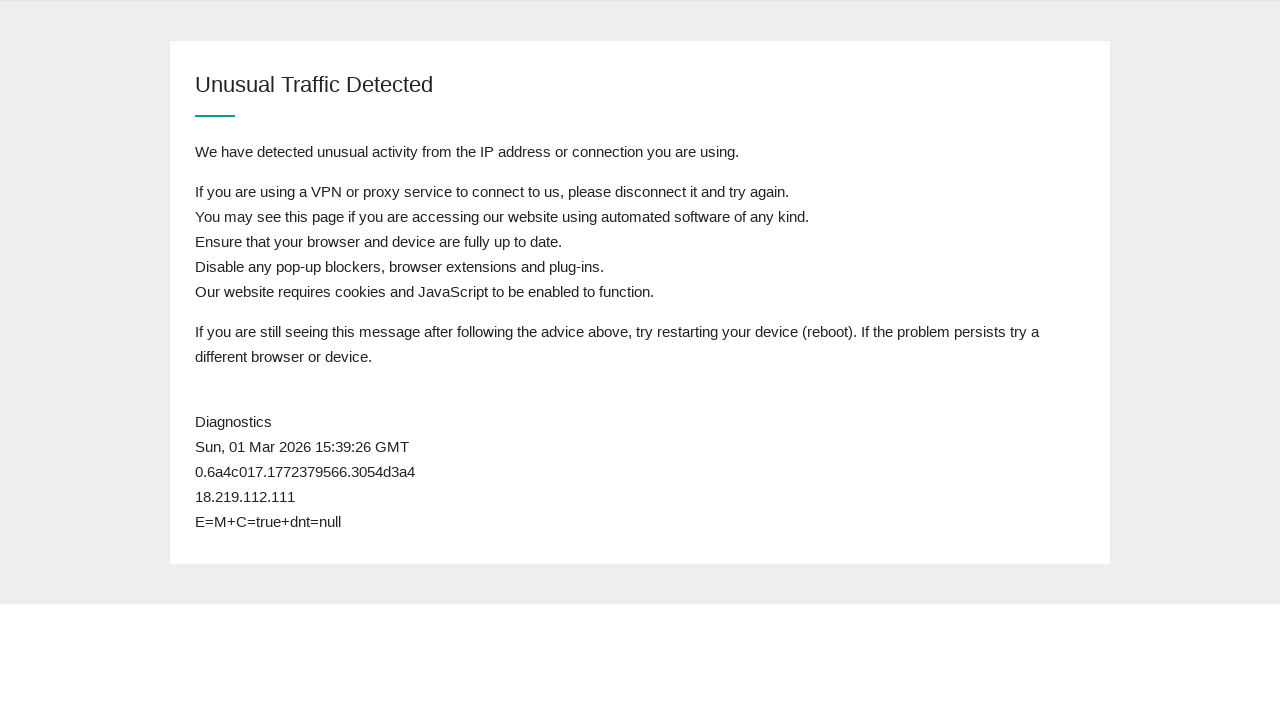

Retrieved page content to check for postcode field
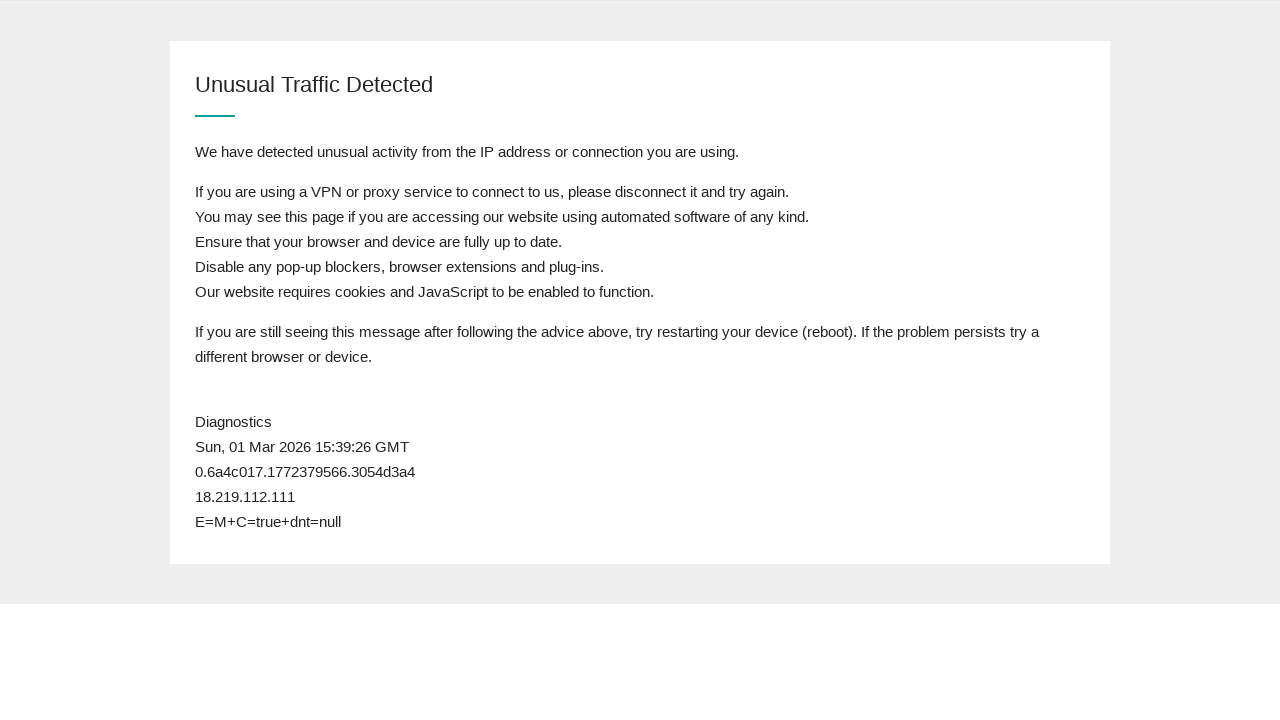

Still in queue after attempt 34 - postcode field not found
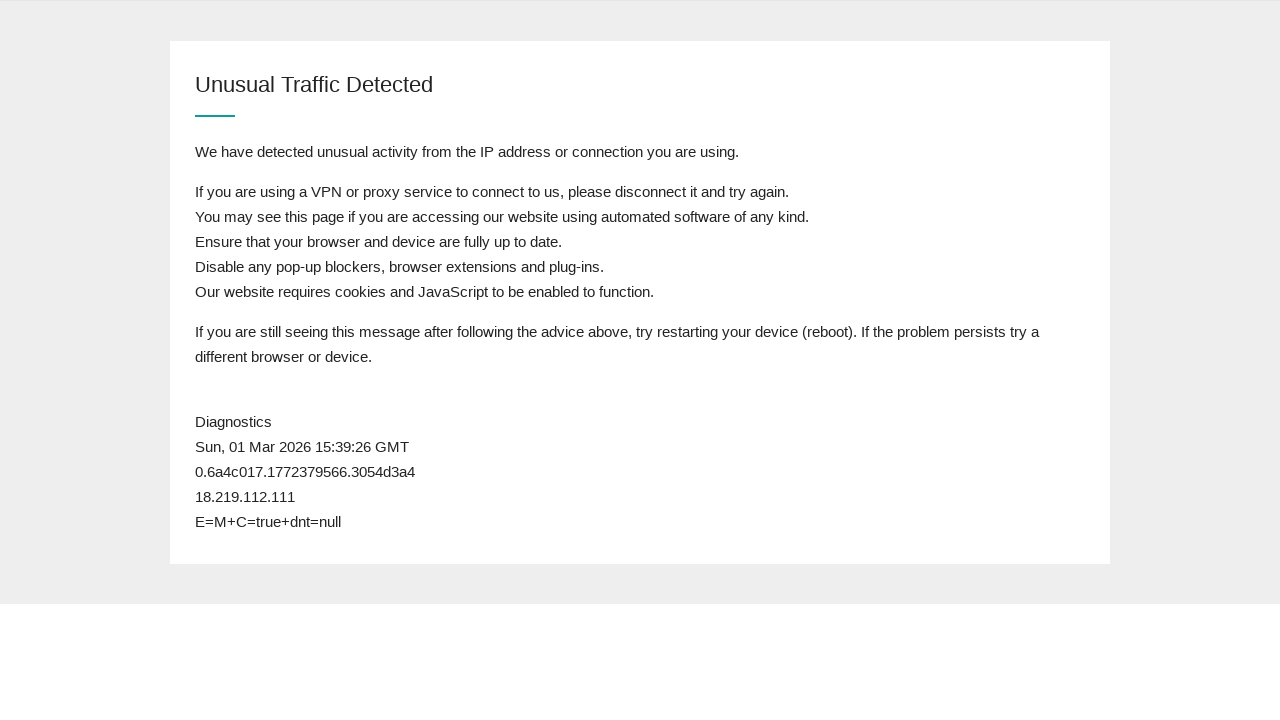

Waited 1 second before next refresh attempt
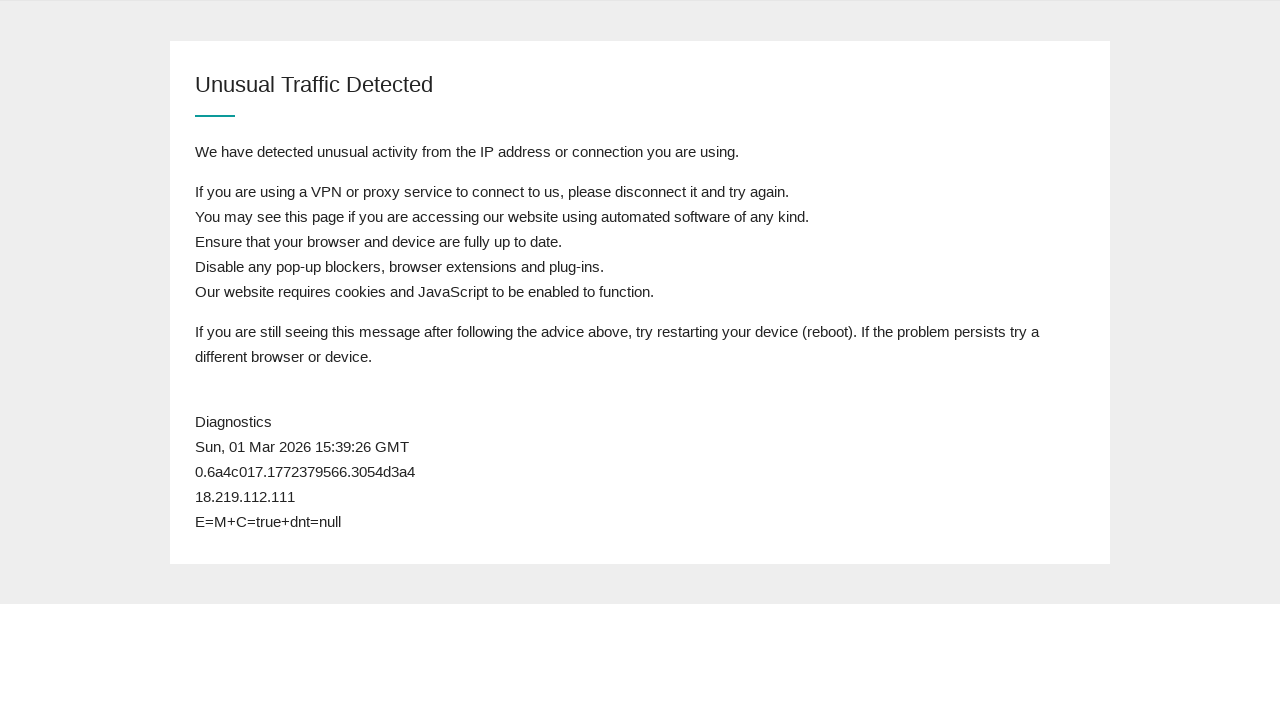

Reloaded page (attempt 35)
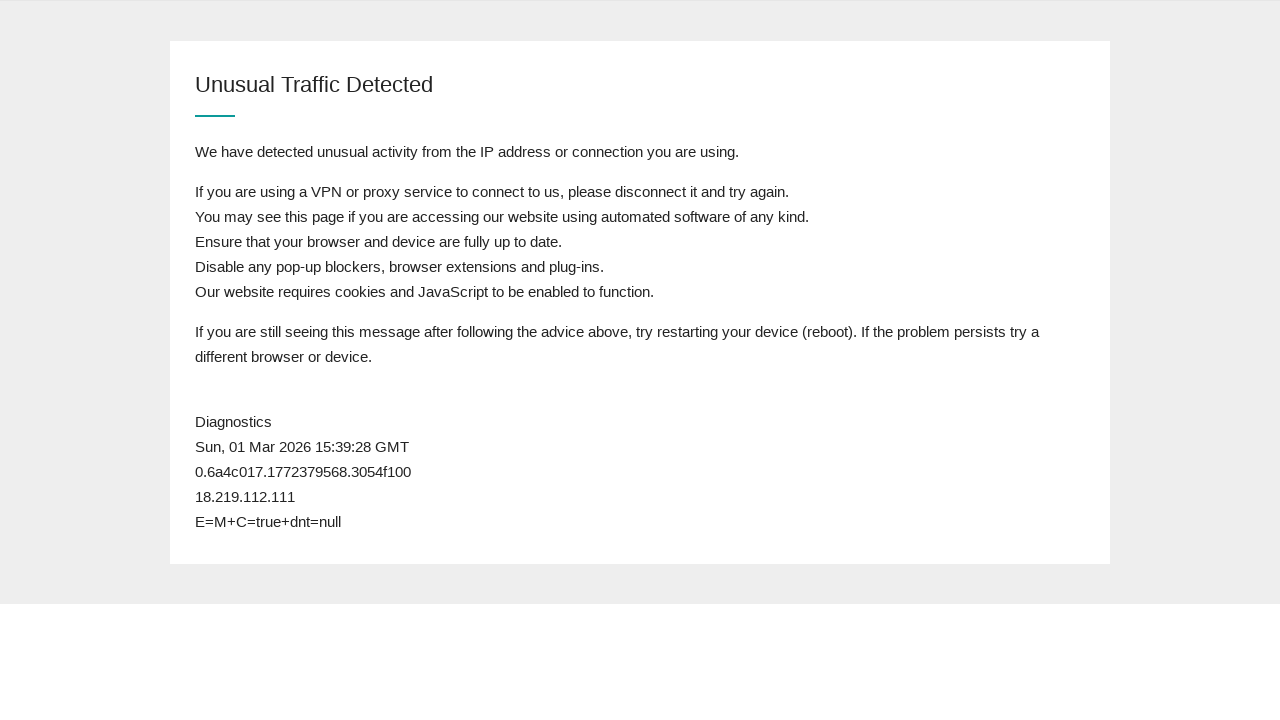

Waited for page to reach domcontentloaded state
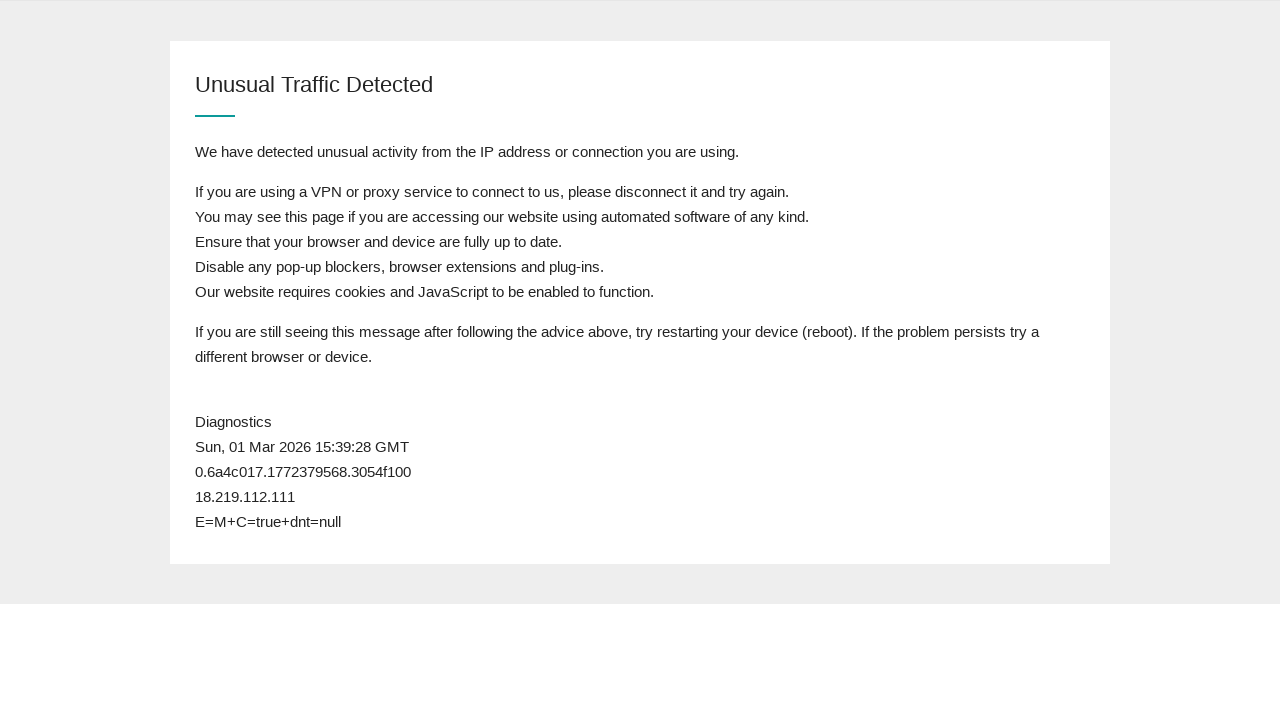

Retrieved page content to check for postcode field
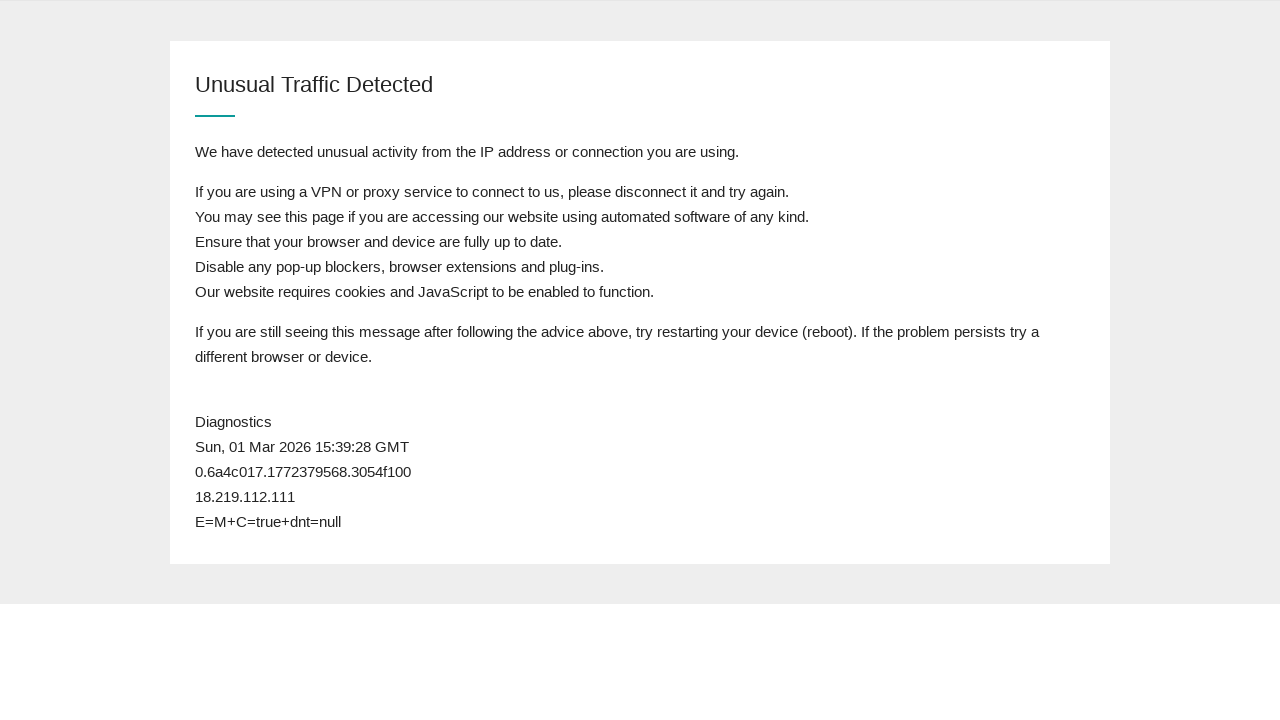

Still in queue after attempt 35 - postcode field not found
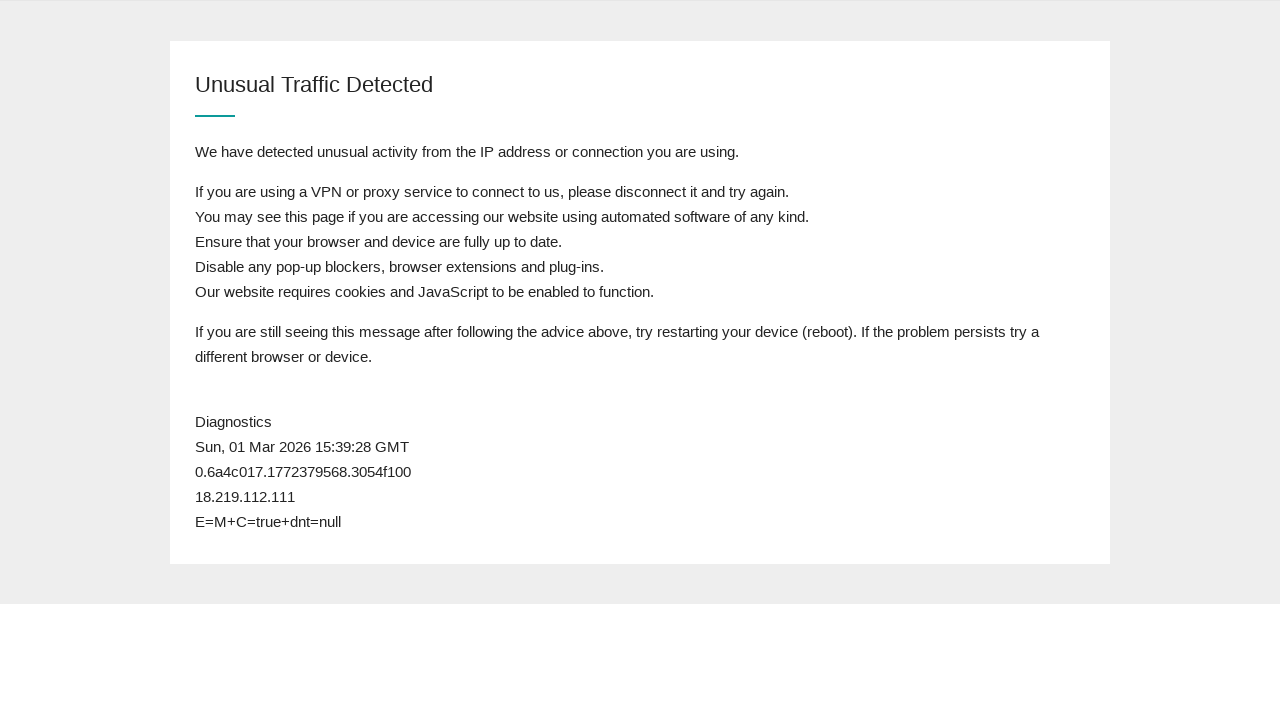

Waited 1 second before next refresh attempt
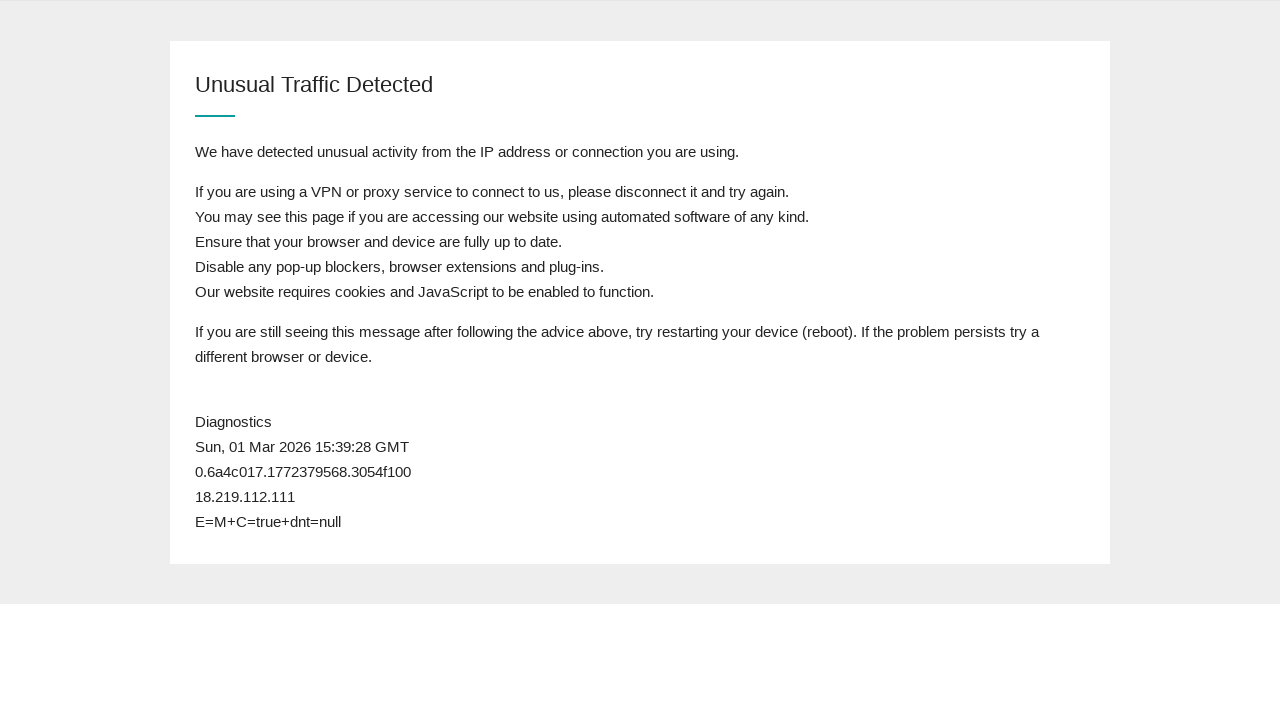

Reloaded page (attempt 36)
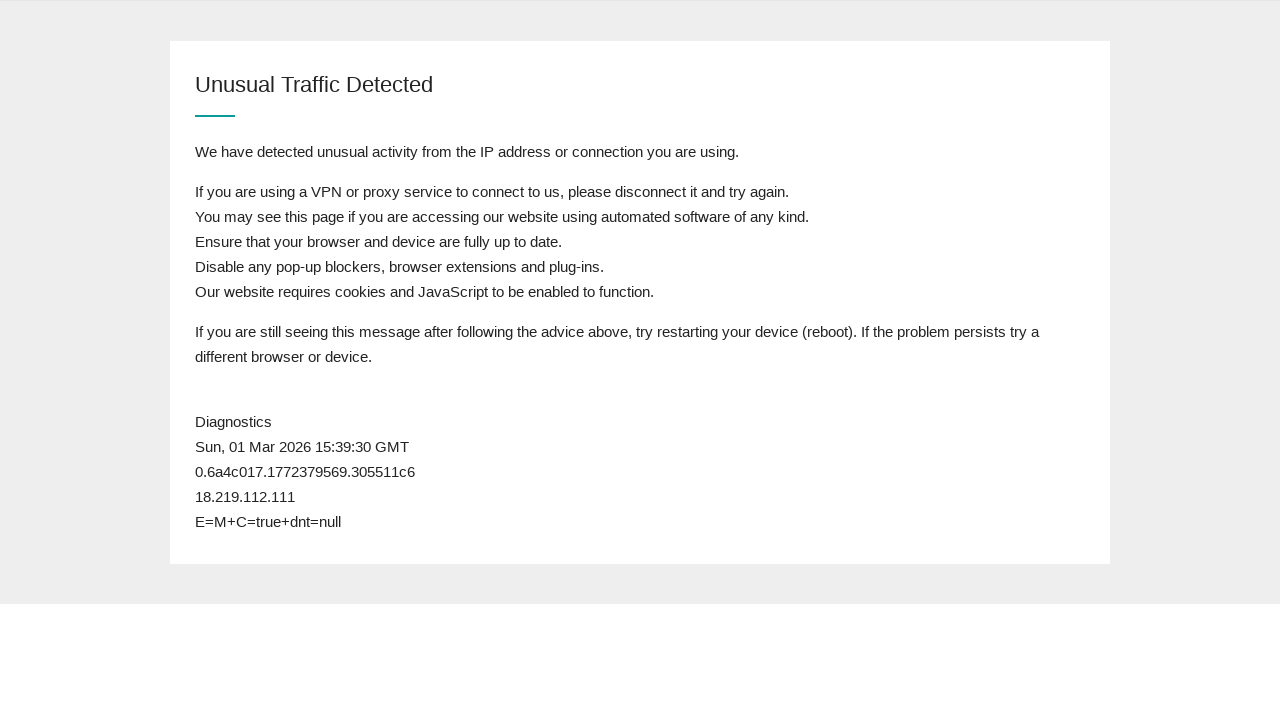

Waited for page to reach domcontentloaded state
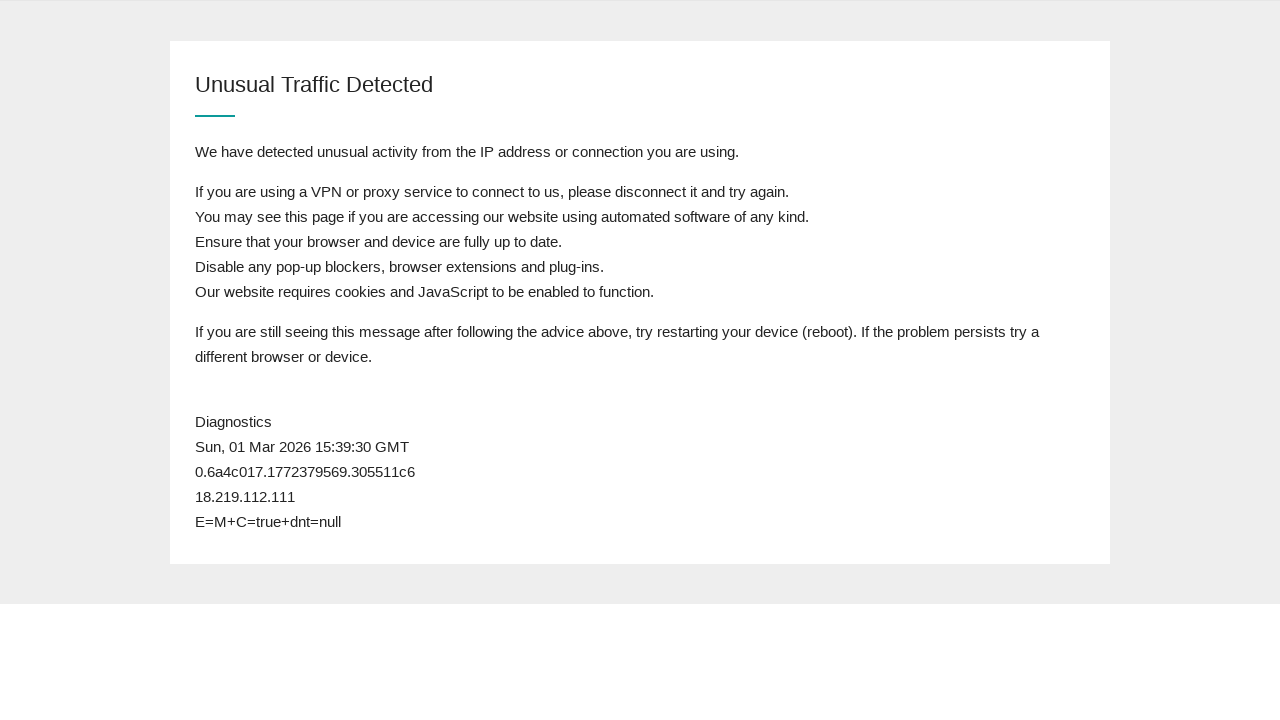

Retrieved page content to check for postcode field
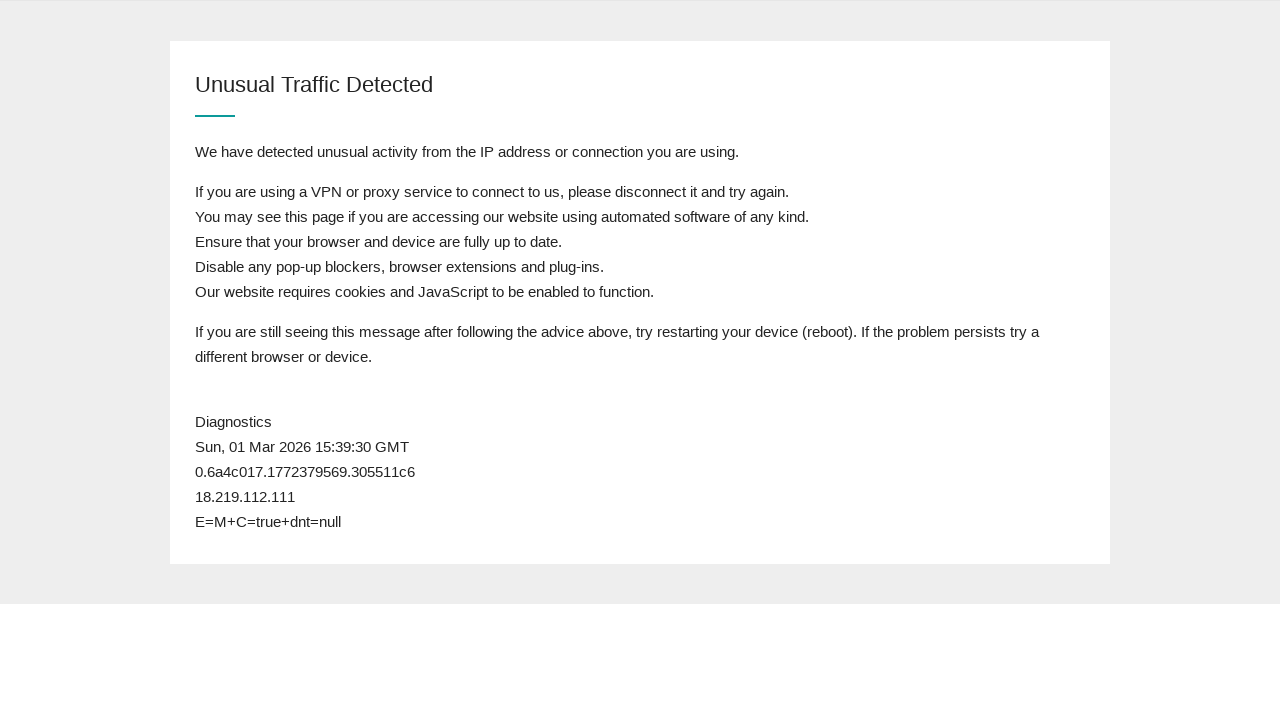

Still in queue after attempt 36 - postcode field not found
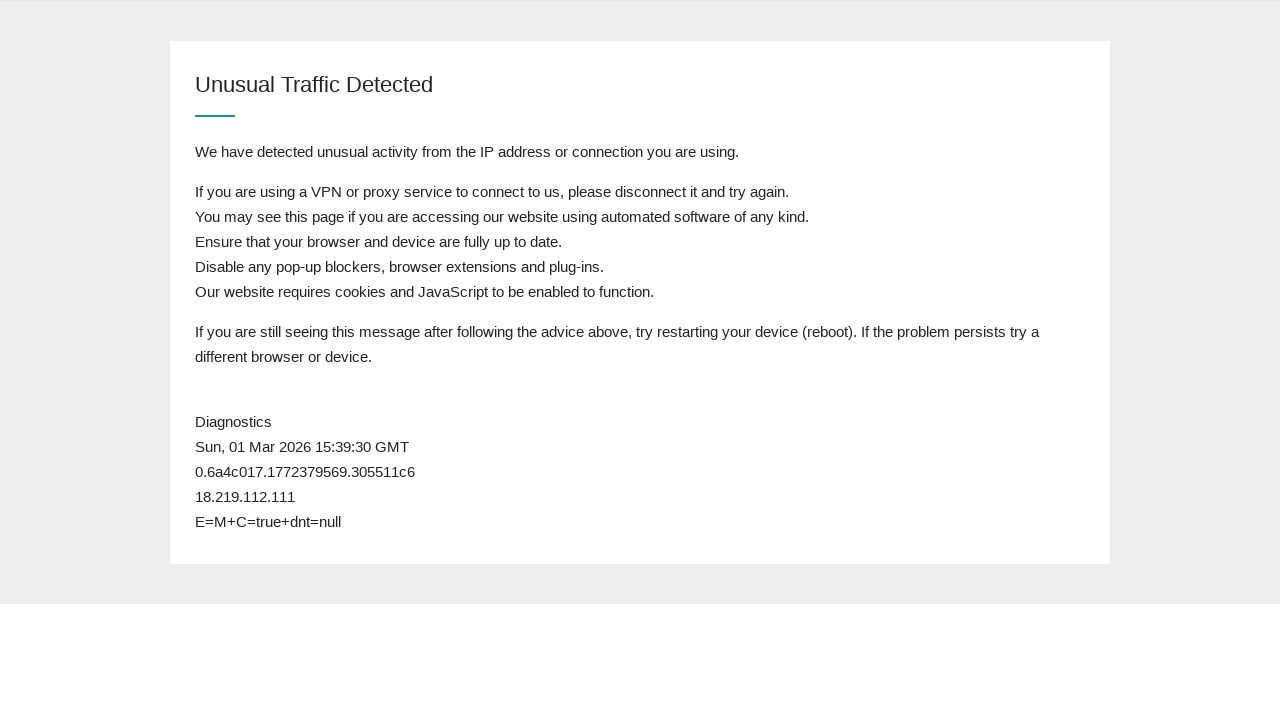

Waited 1 second before next refresh attempt
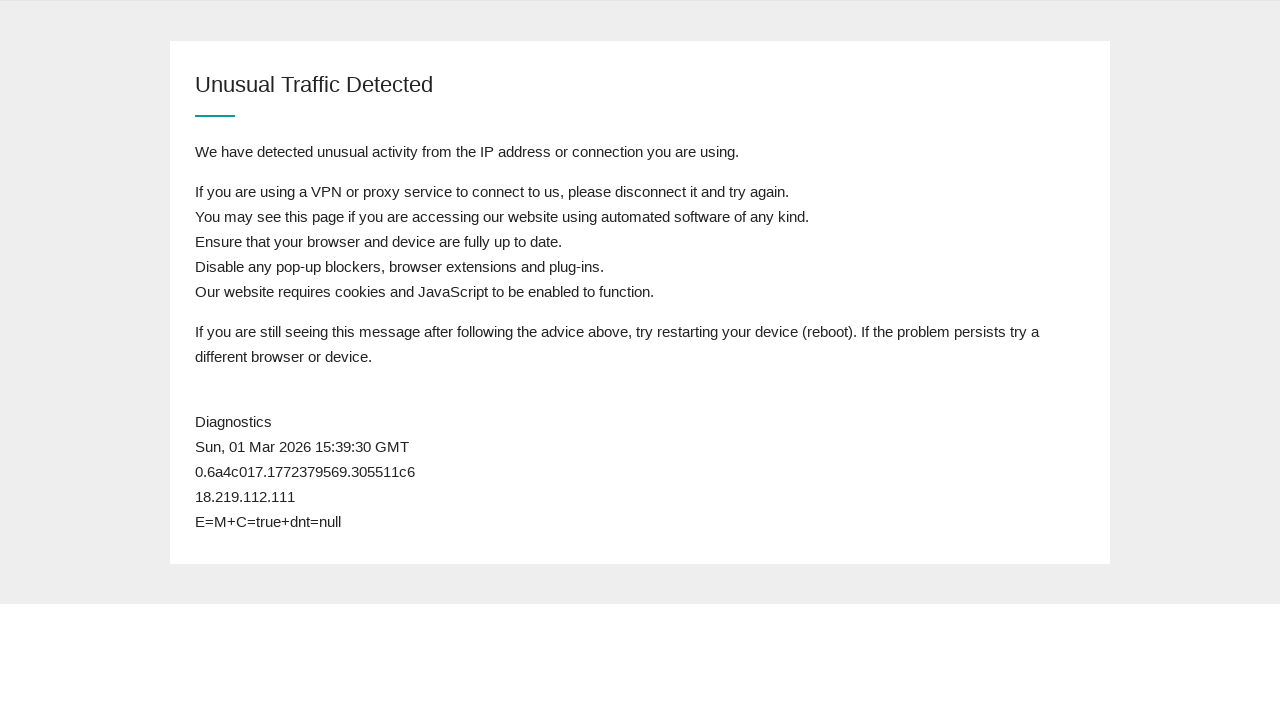

Reloaded page (attempt 37)
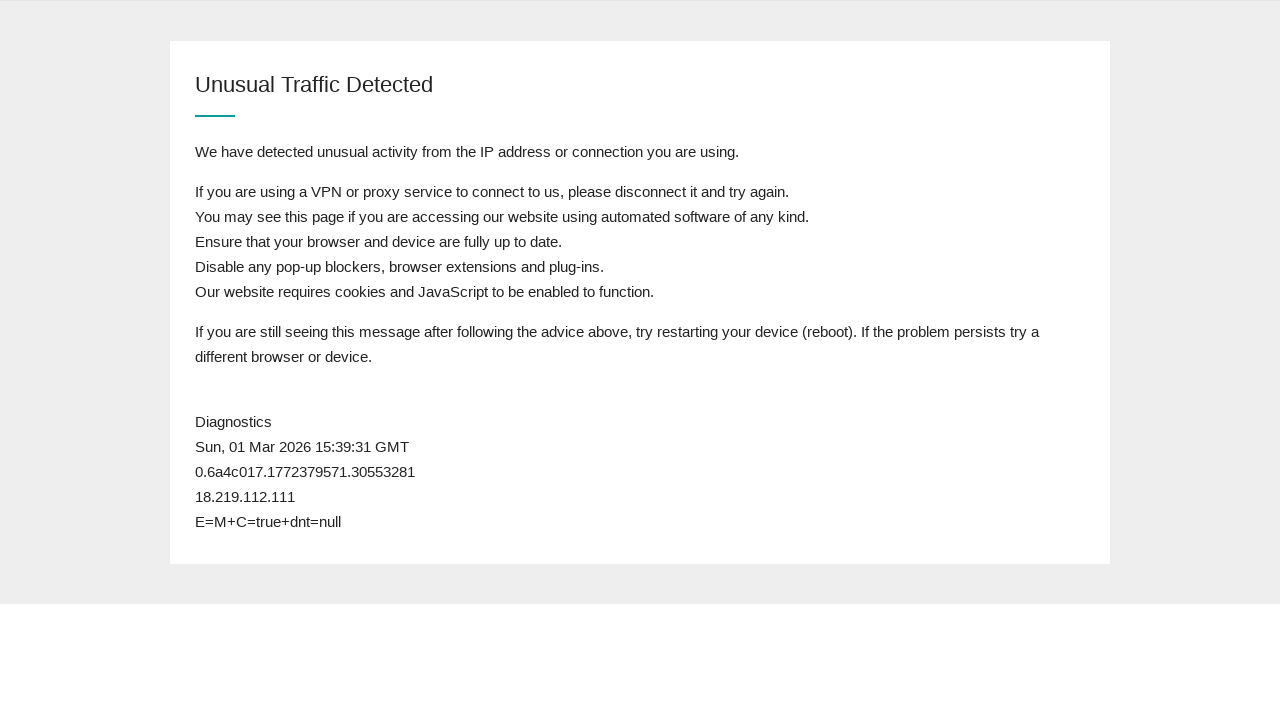

Waited for page to reach domcontentloaded state
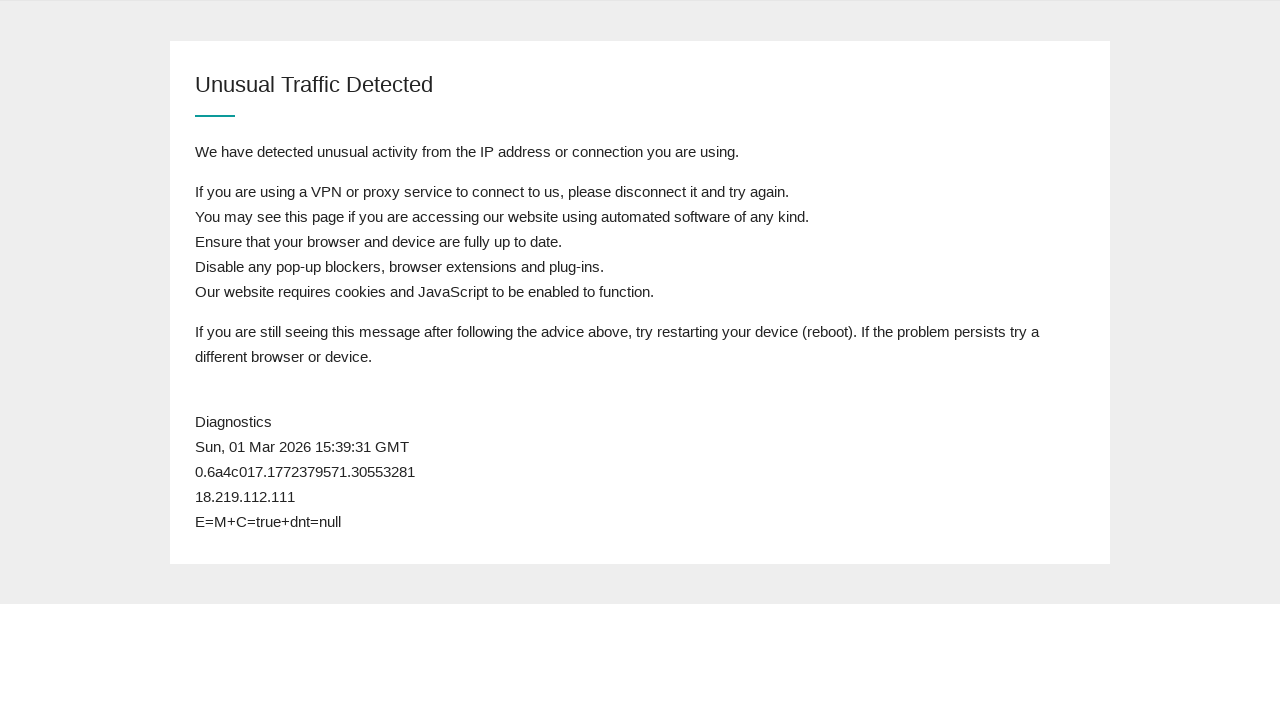

Retrieved page content to check for postcode field
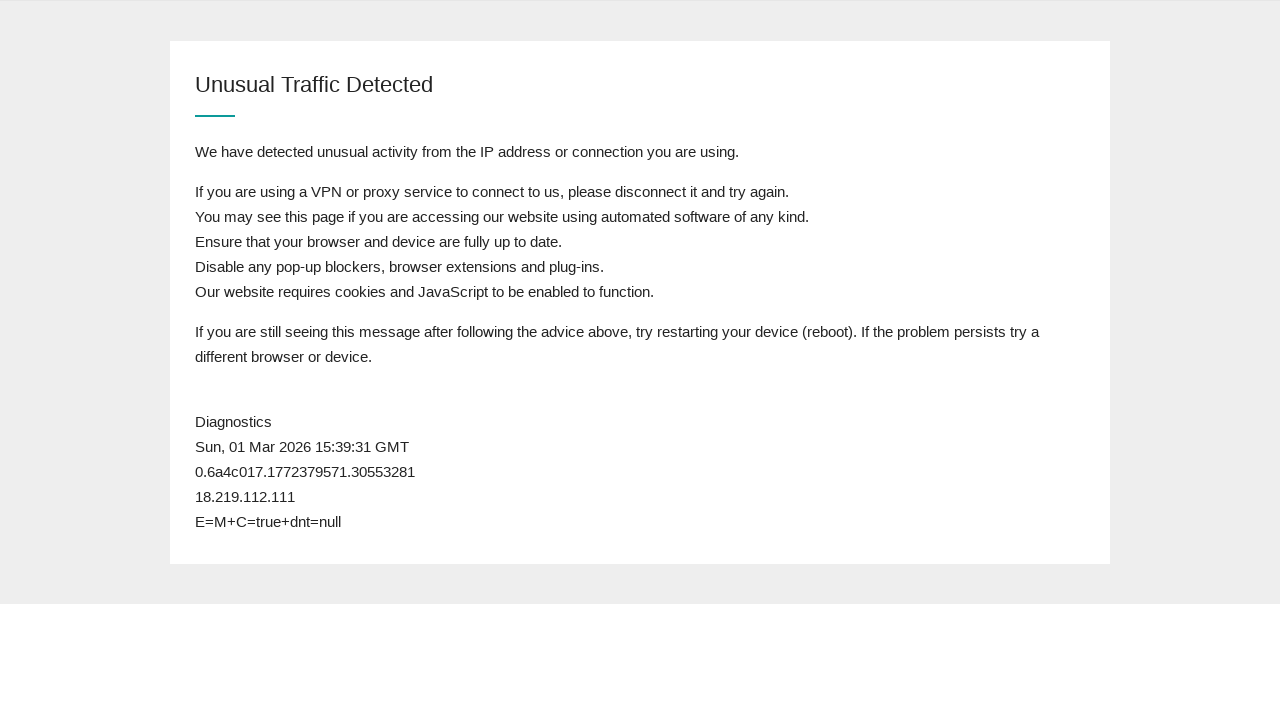

Still in queue after attempt 37 - postcode field not found
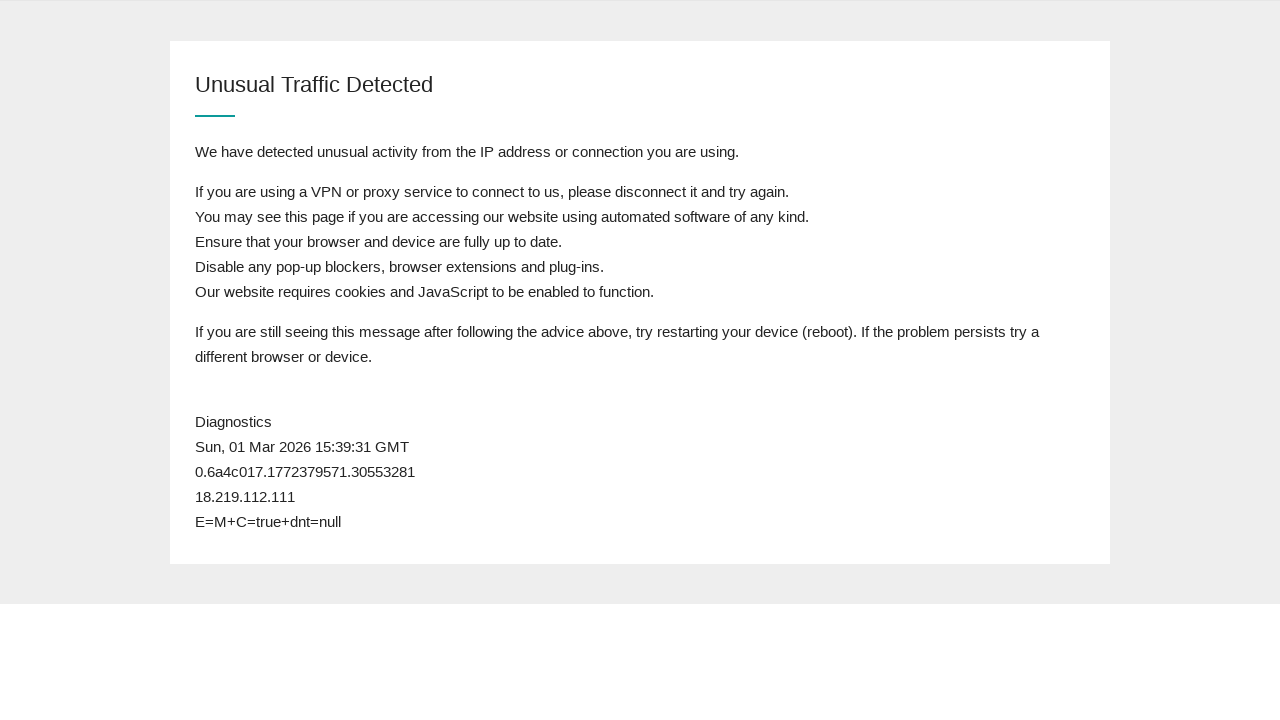

Waited 1 second before next refresh attempt
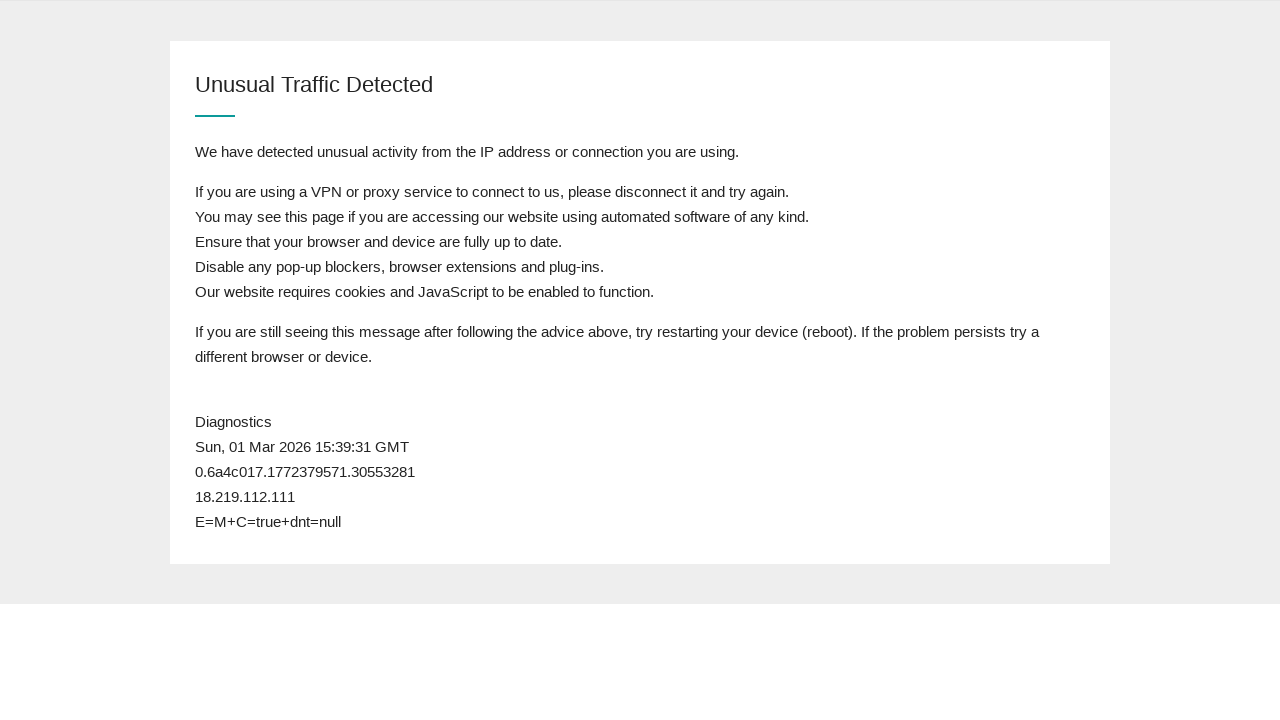

Reloaded page (attempt 38)
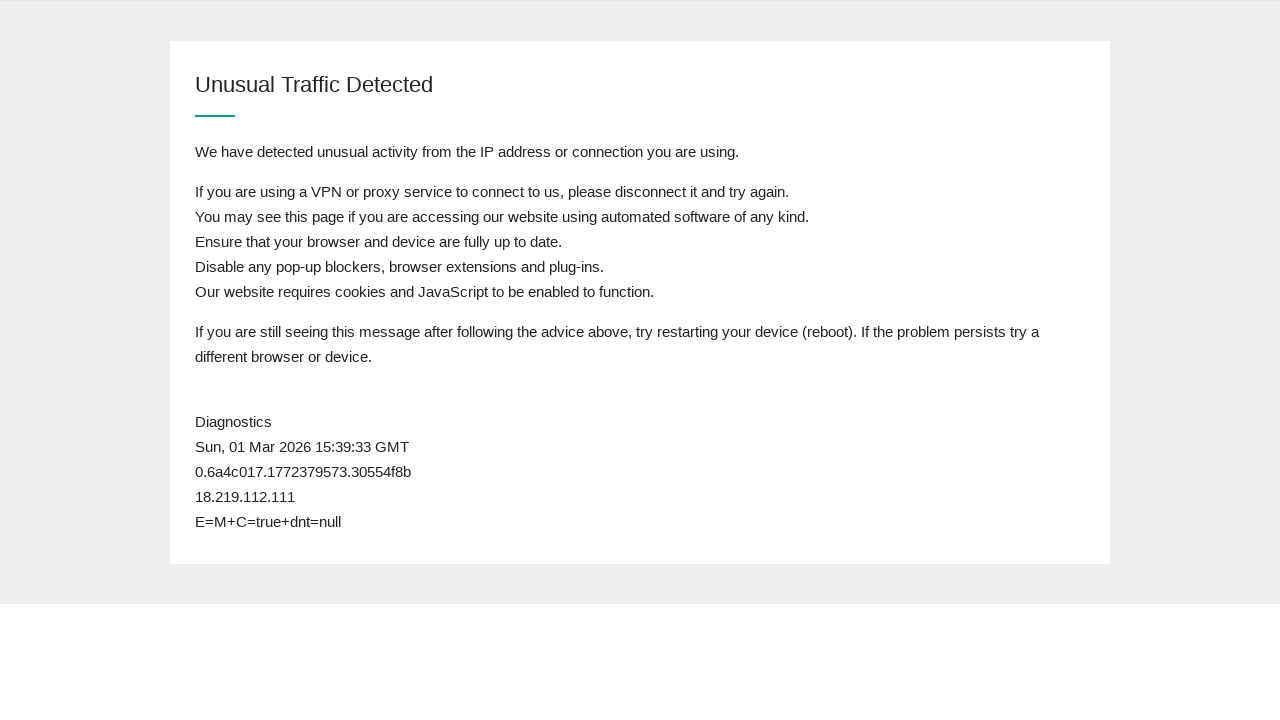

Waited for page to reach domcontentloaded state
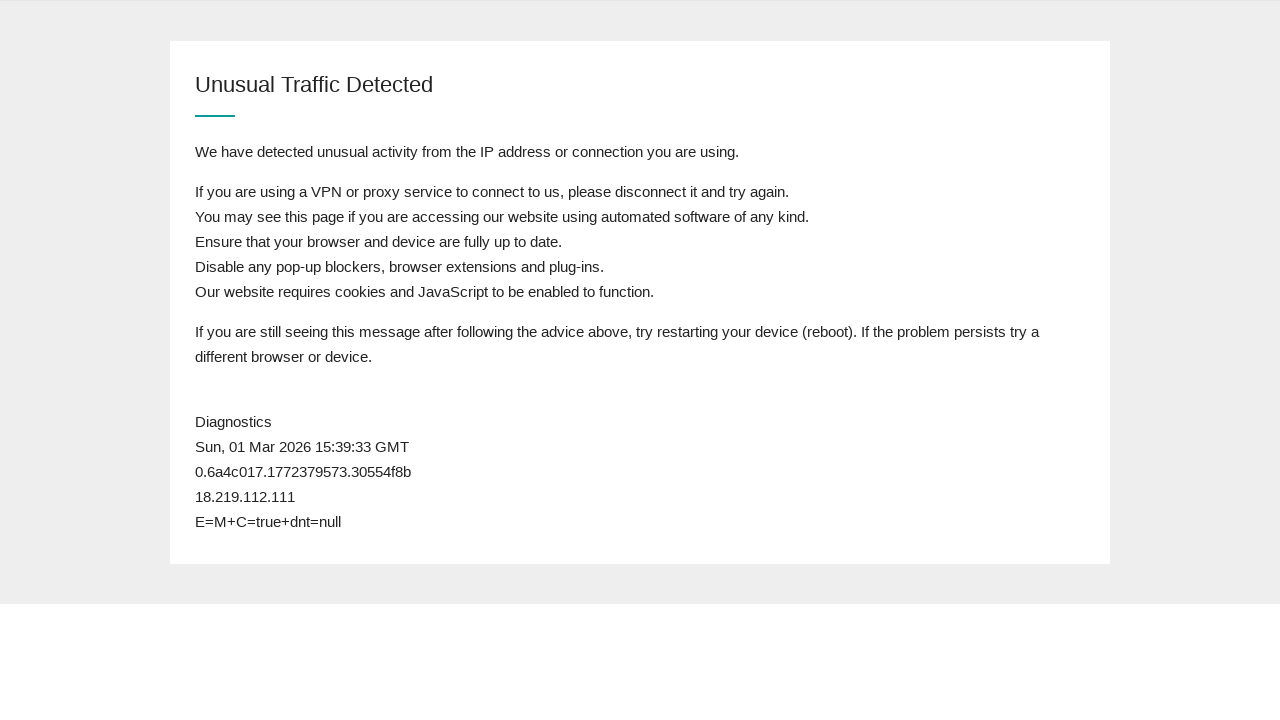

Retrieved page content to check for postcode field
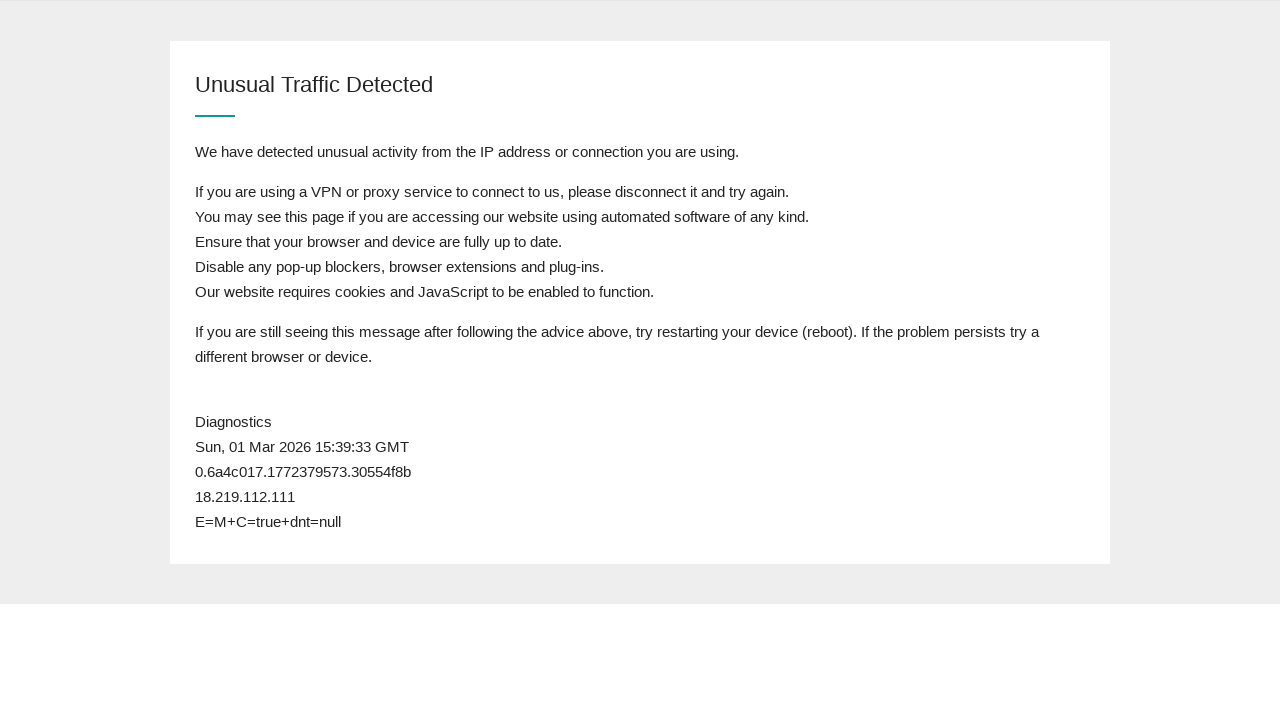

Still in queue after attempt 38 - postcode field not found
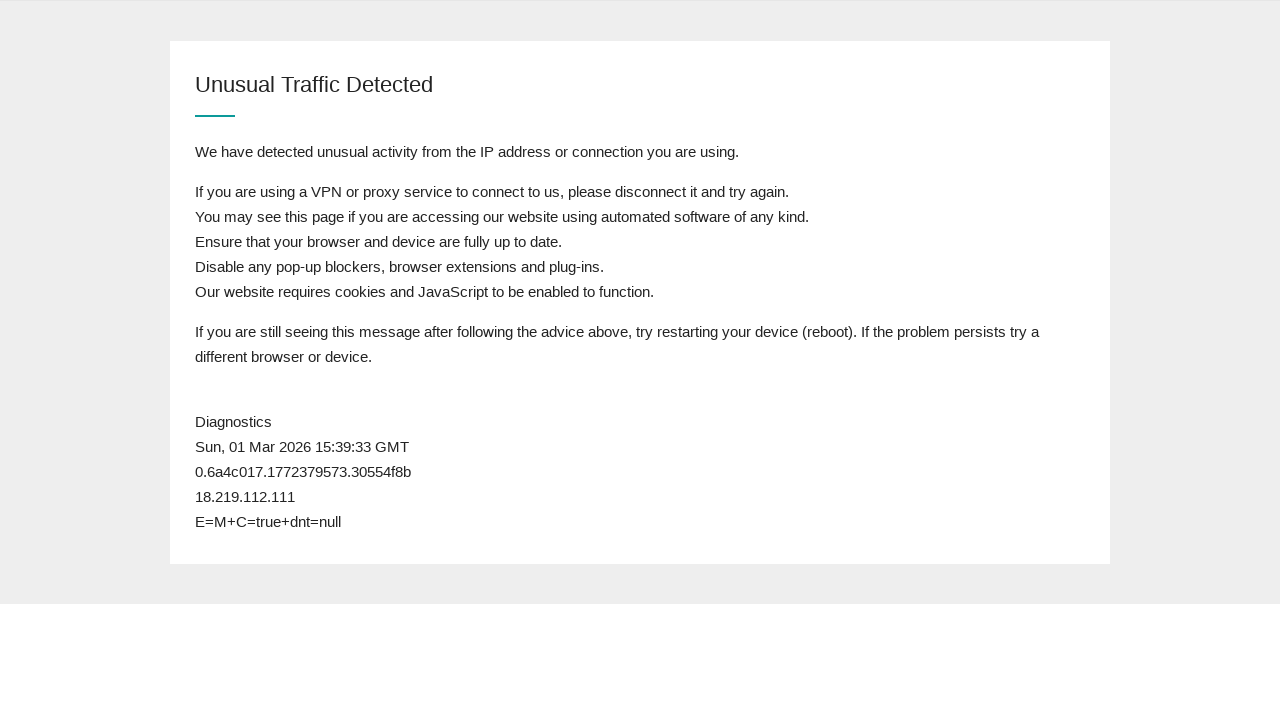

Waited 1 second before next refresh attempt
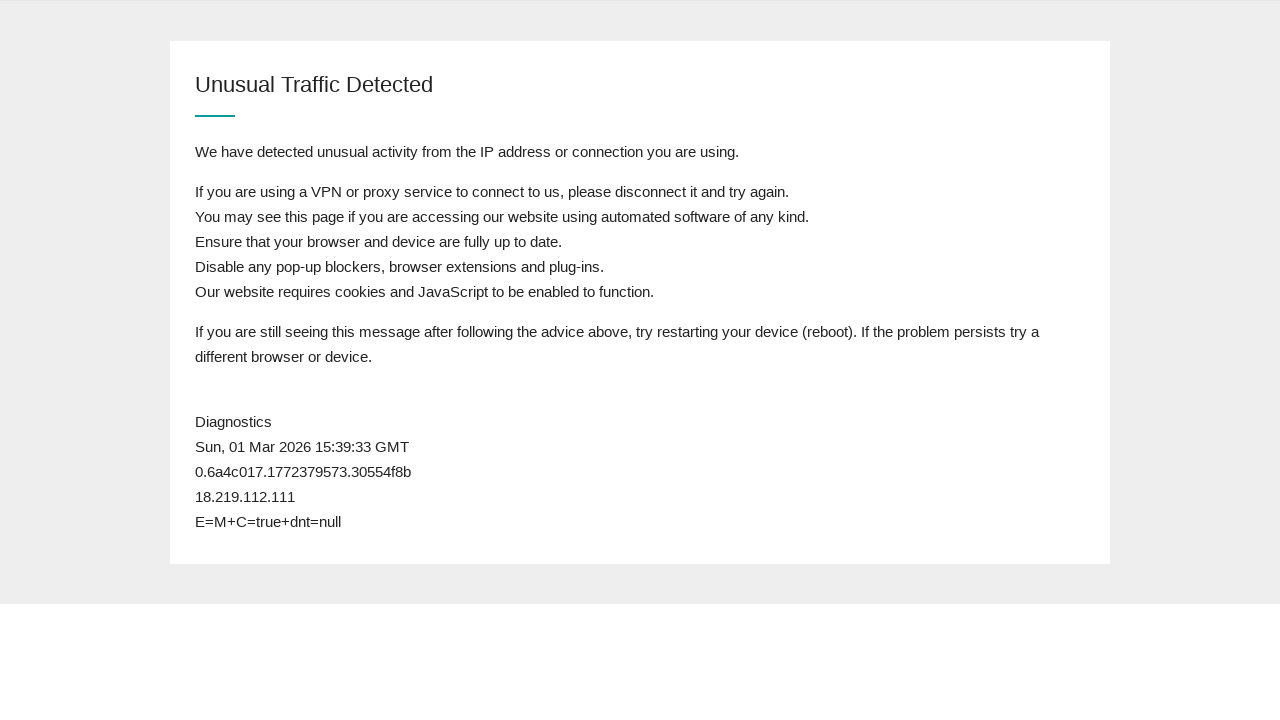

Reloaded page (attempt 39)
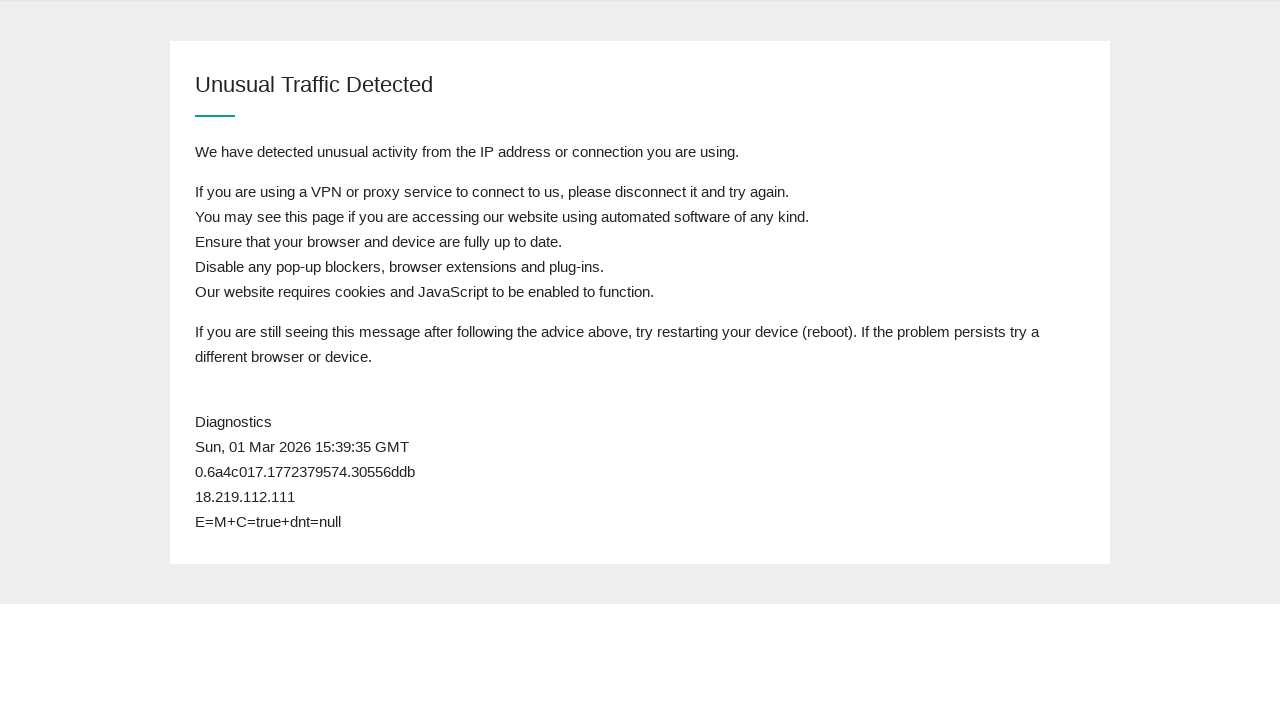

Waited for page to reach domcontentloaded state
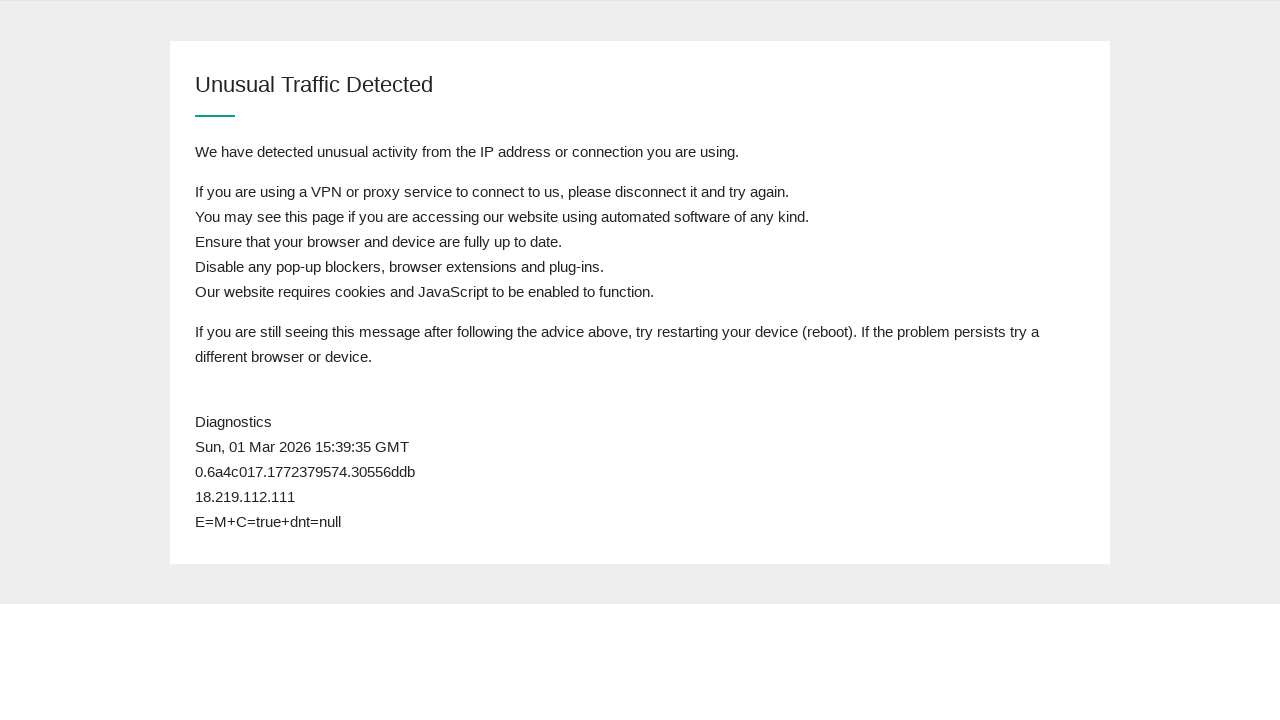

Retrieved page content to check for postcode field
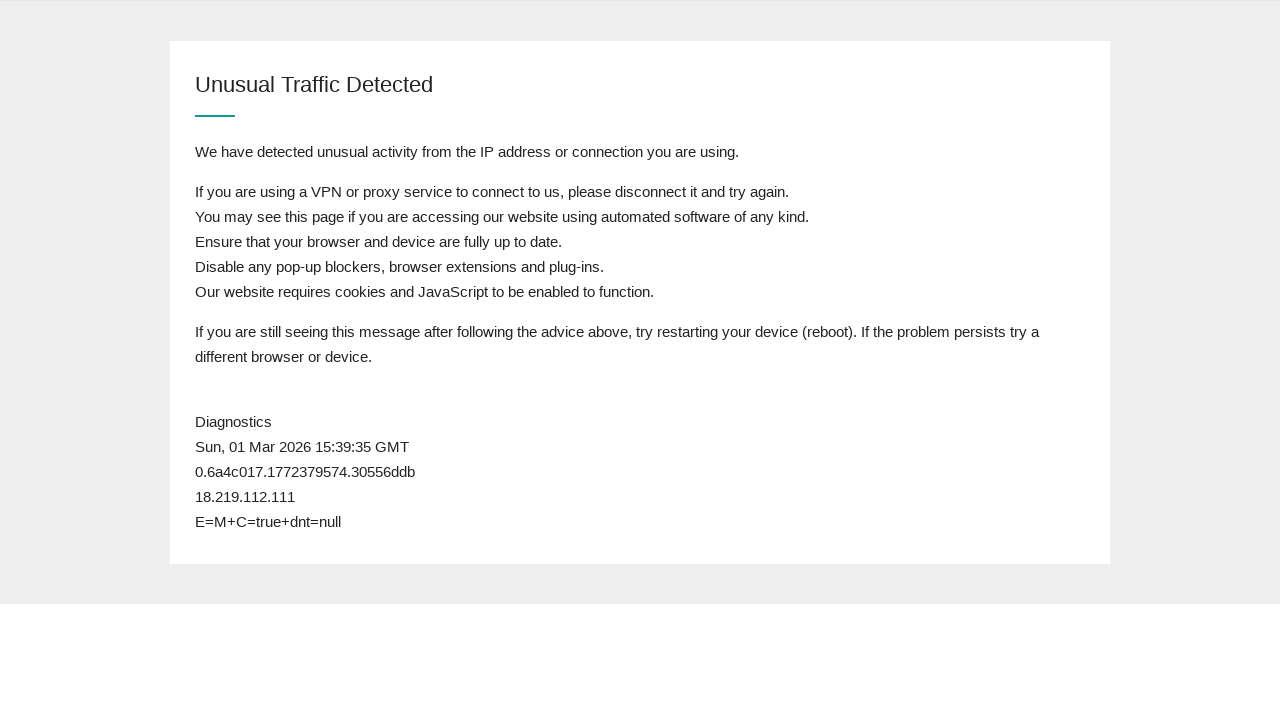

Still in queue after attempt 39 - postcode field not found
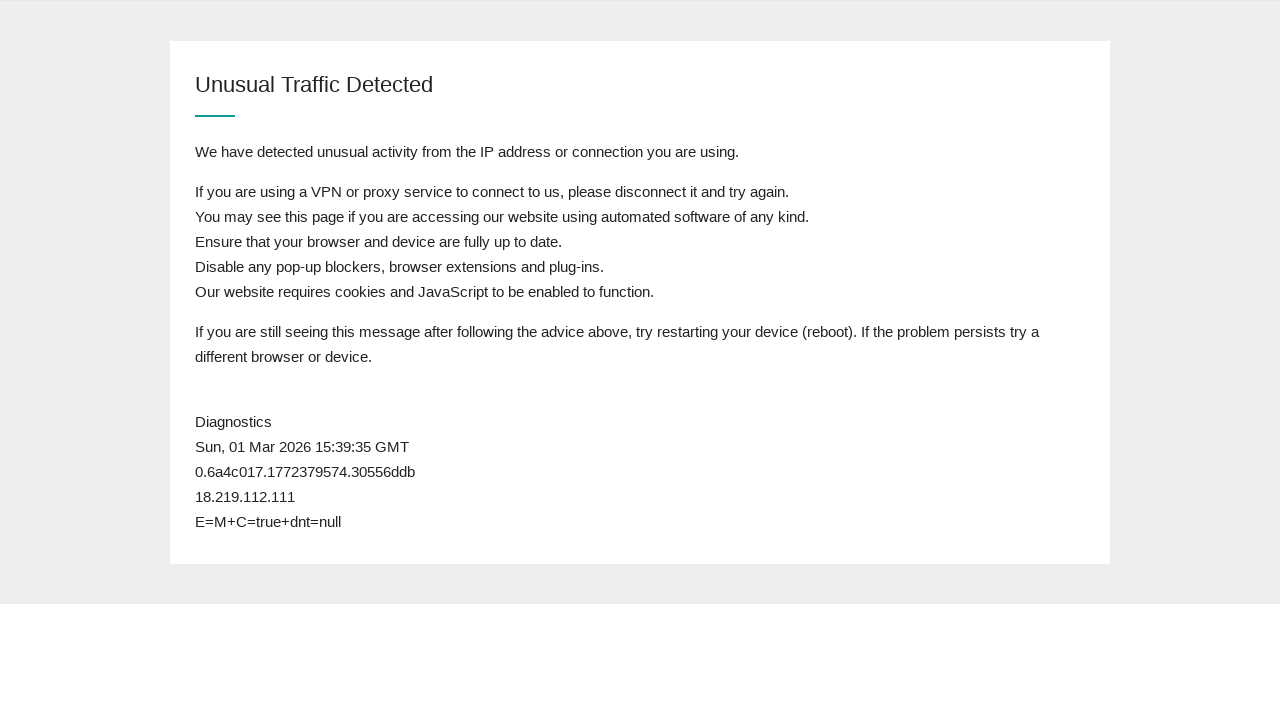

Waited 1 second before next refresh attempt
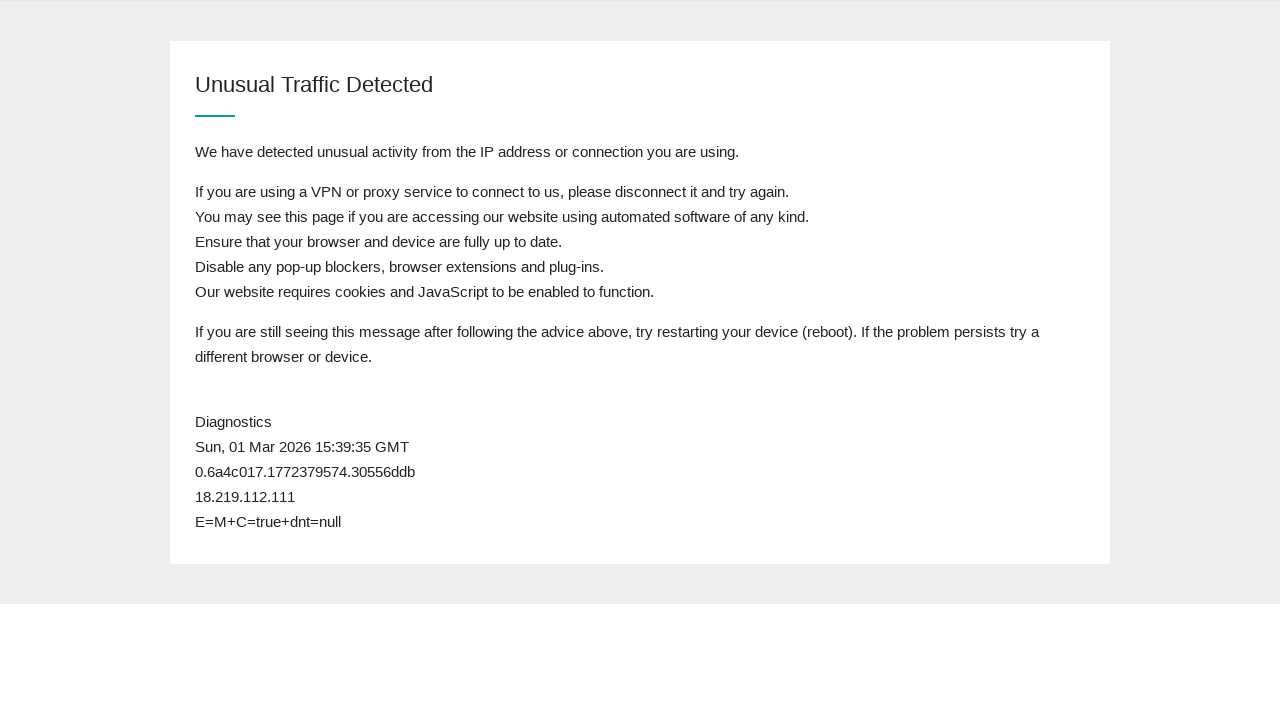

Reloaded page (attempt 40)
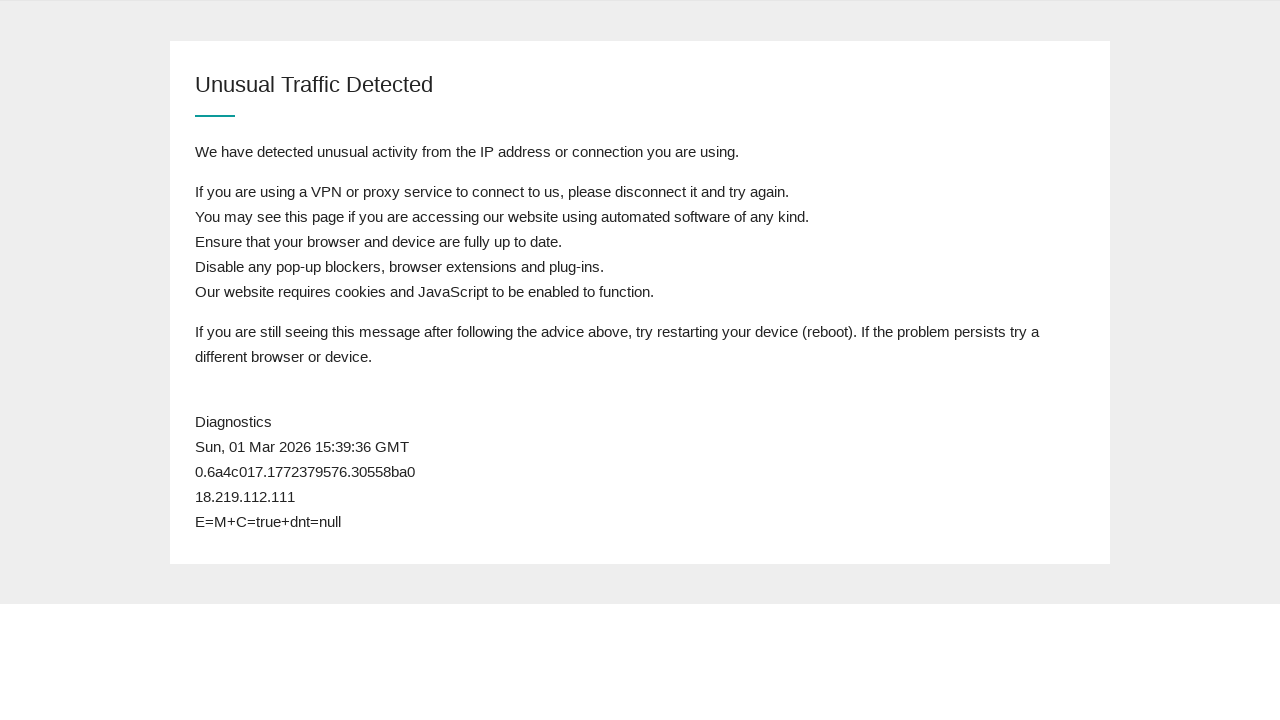

Waited for page to reach domcontentloaded state
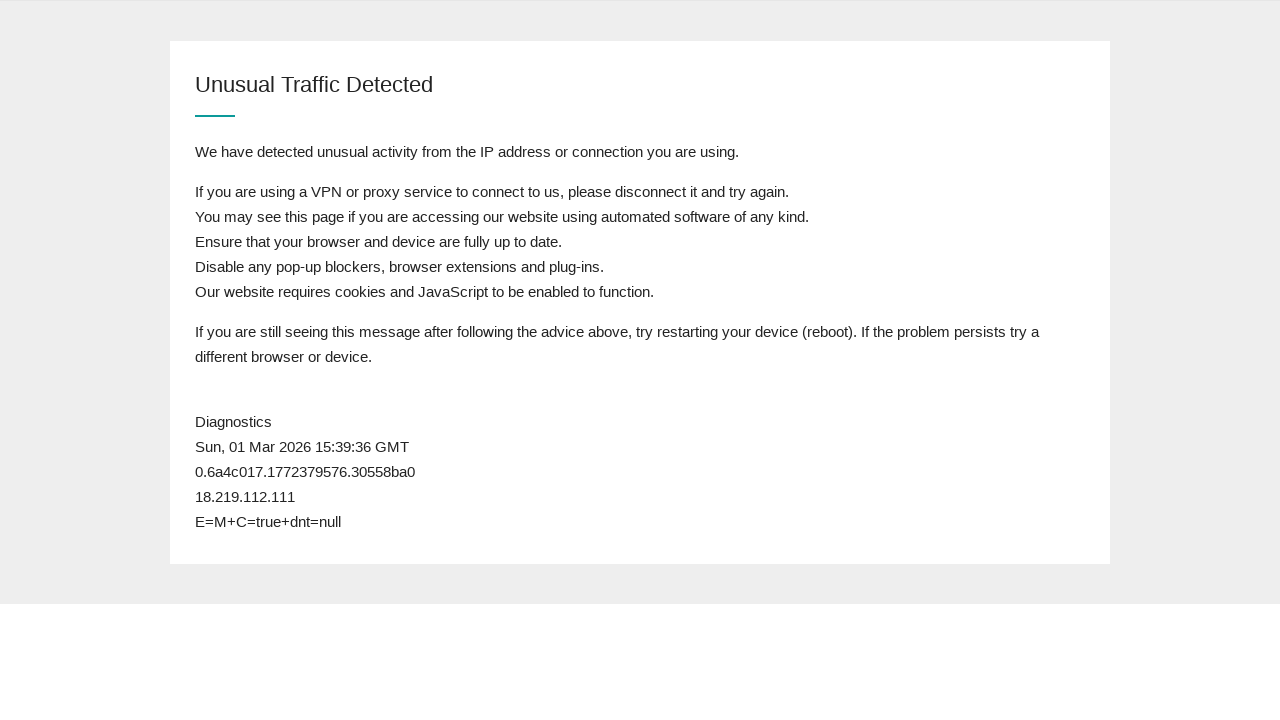

Retrieved page content to check for postcode field
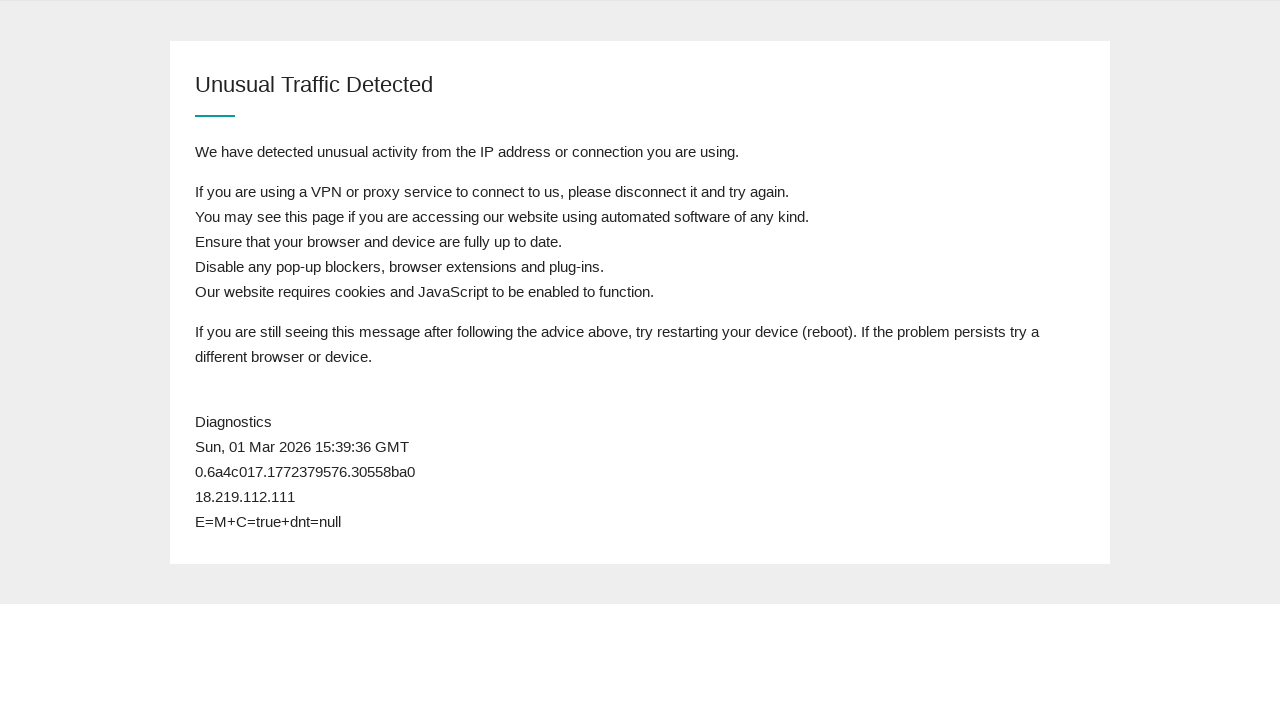

Still in queue after attempt 40 - postcode field not found
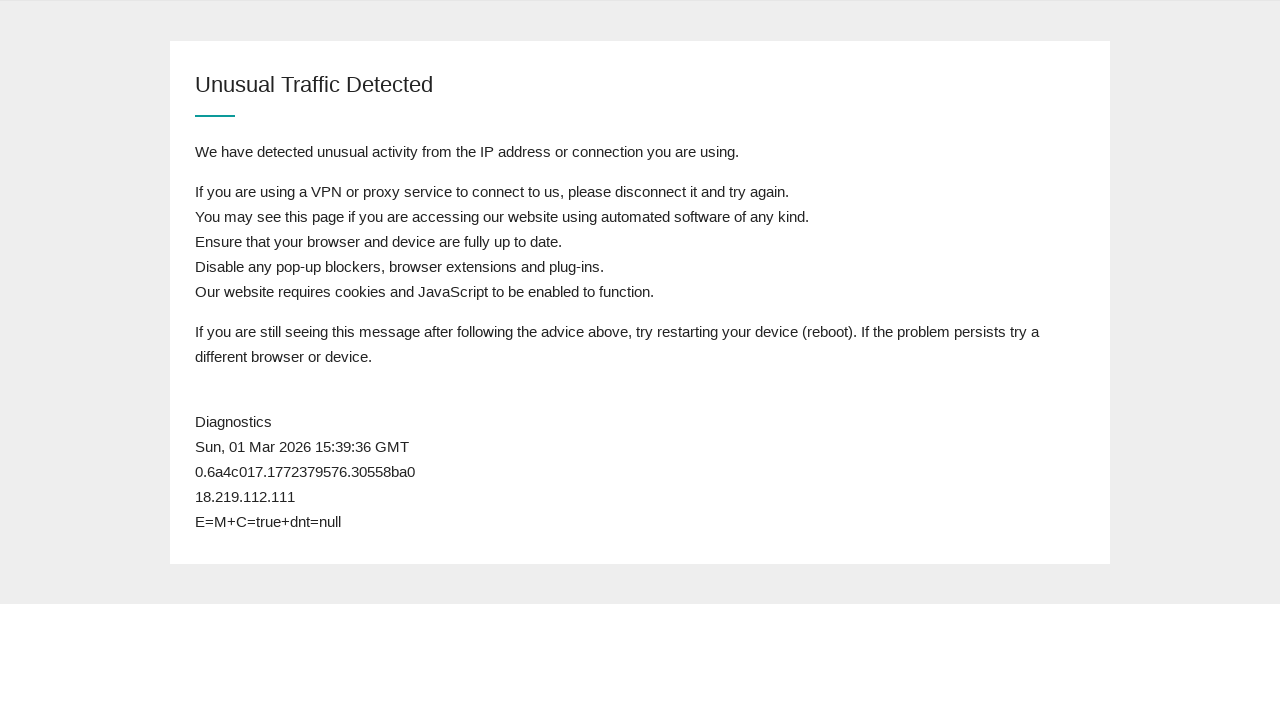

Waited 1 second before next refresh attempt
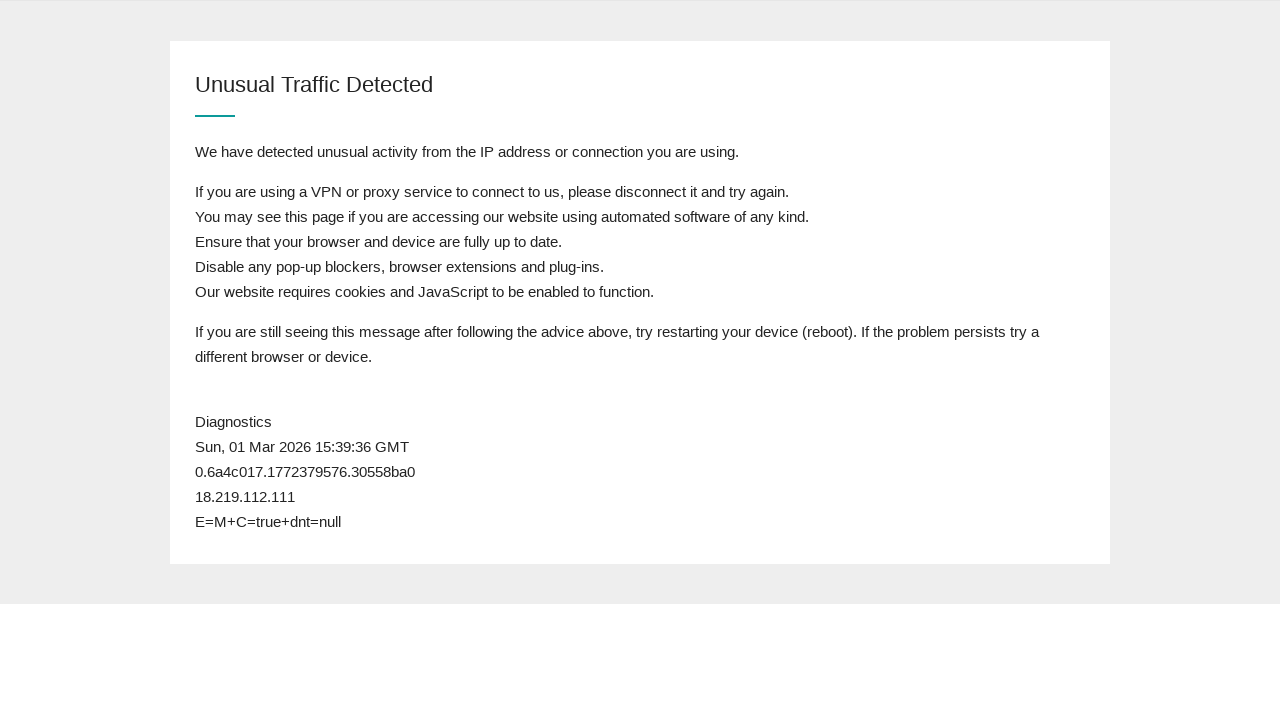

Reloaded page (attempt 41)
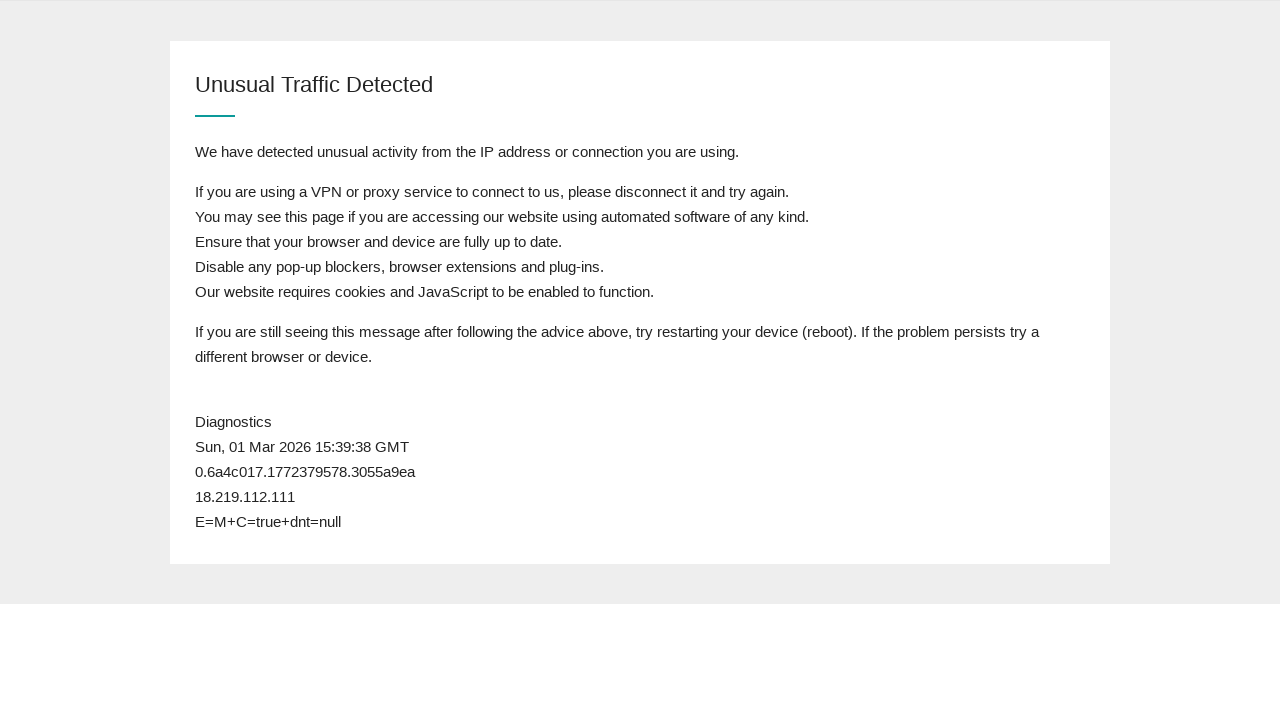

Waited for page to reach domcontentloaded state
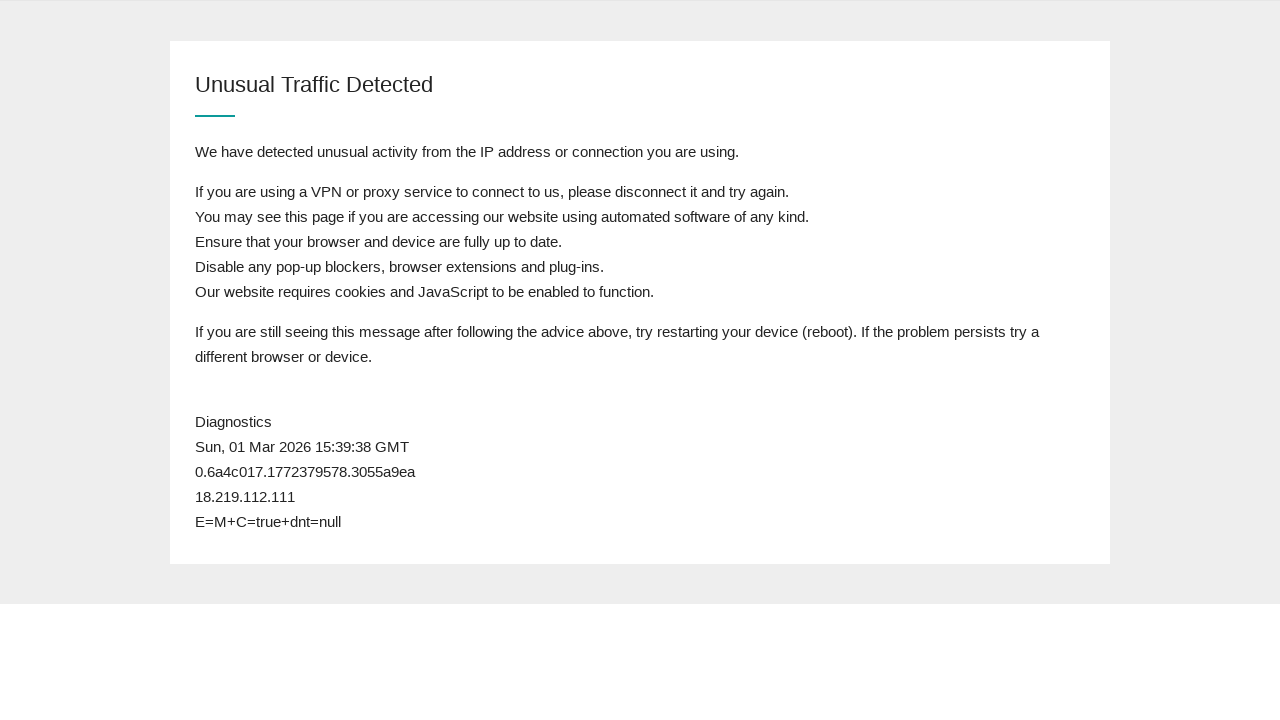

Retrieved page content to check for postcode field
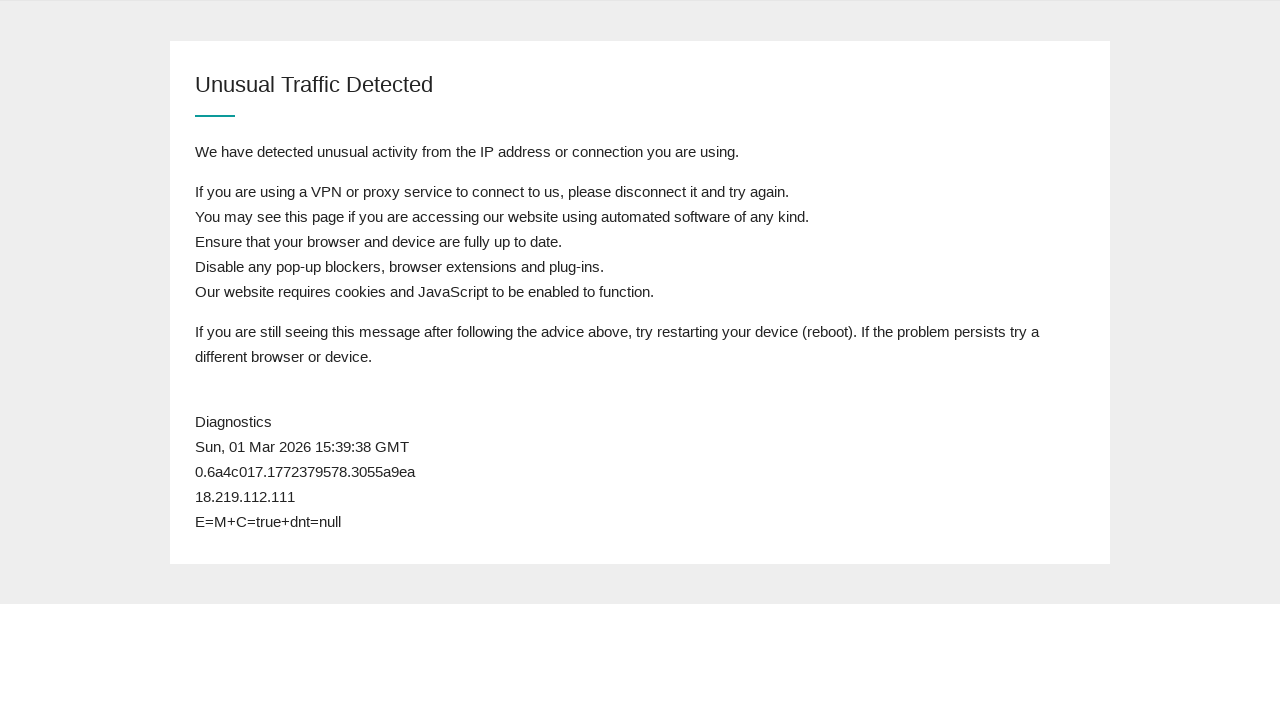

Still in queue after attempt 41 - postcode field not found
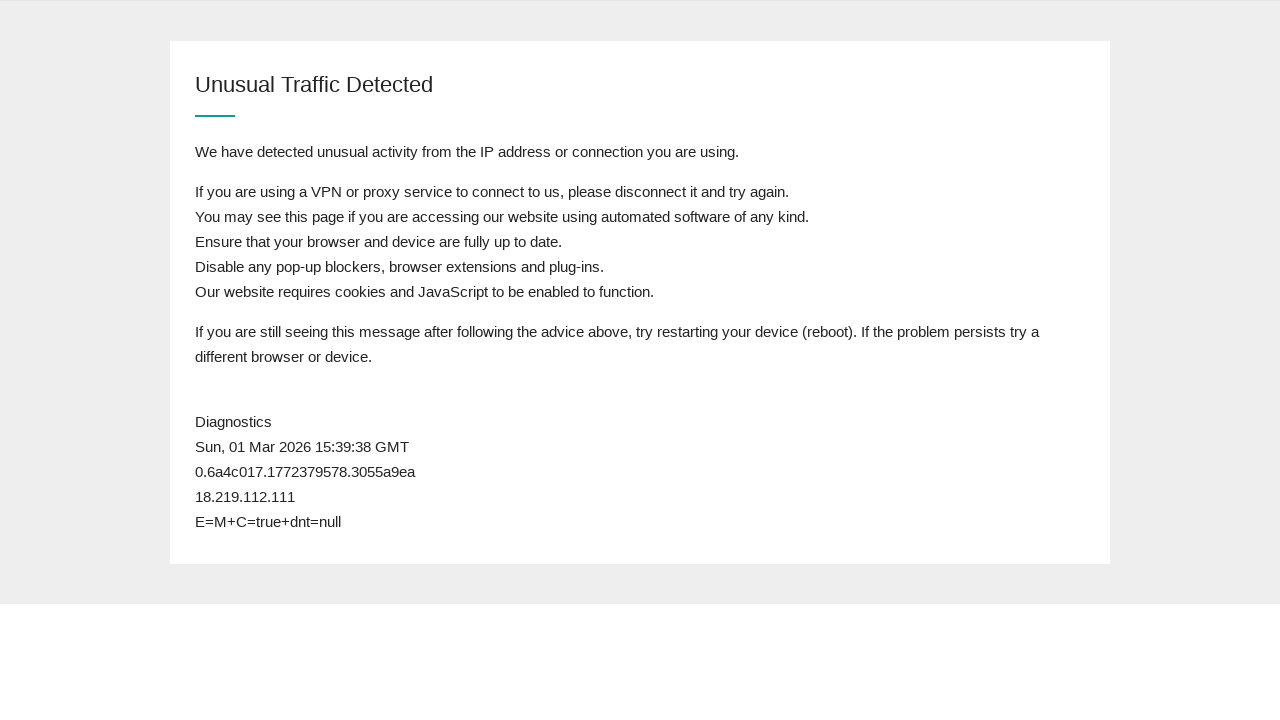

Waited 1 second before next refresh attempt
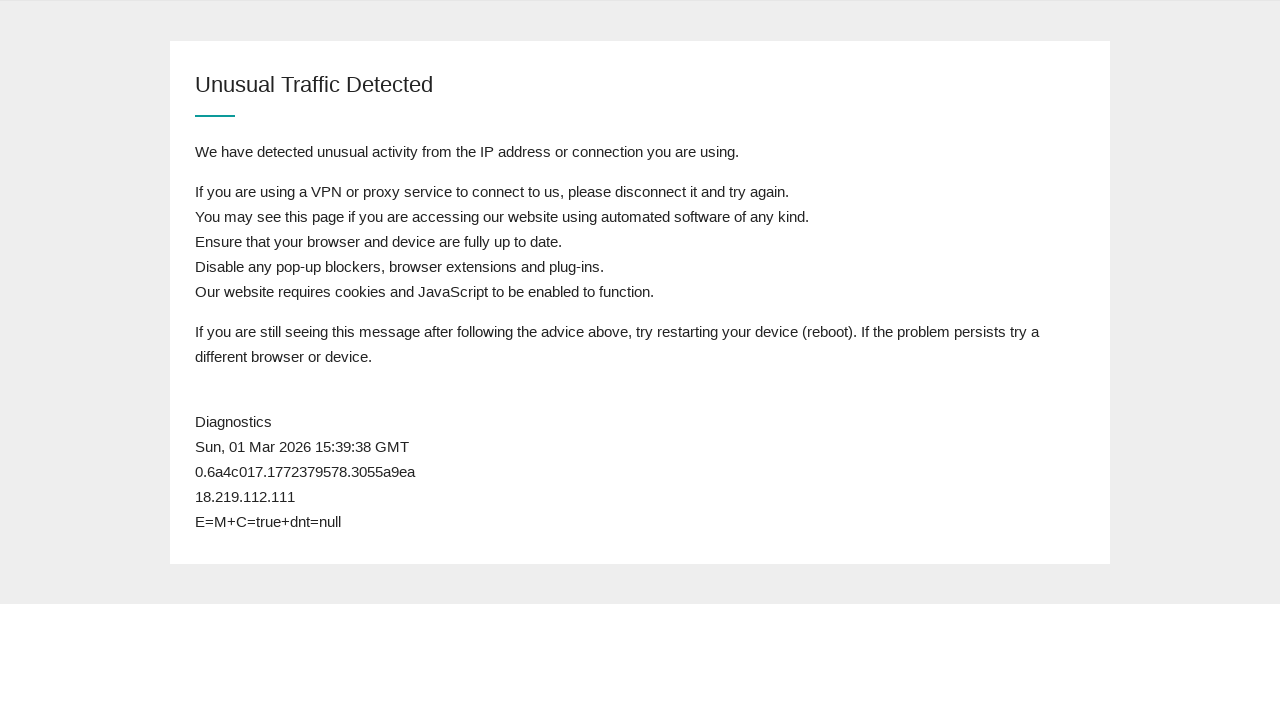

Reloaded page (attempt 42)
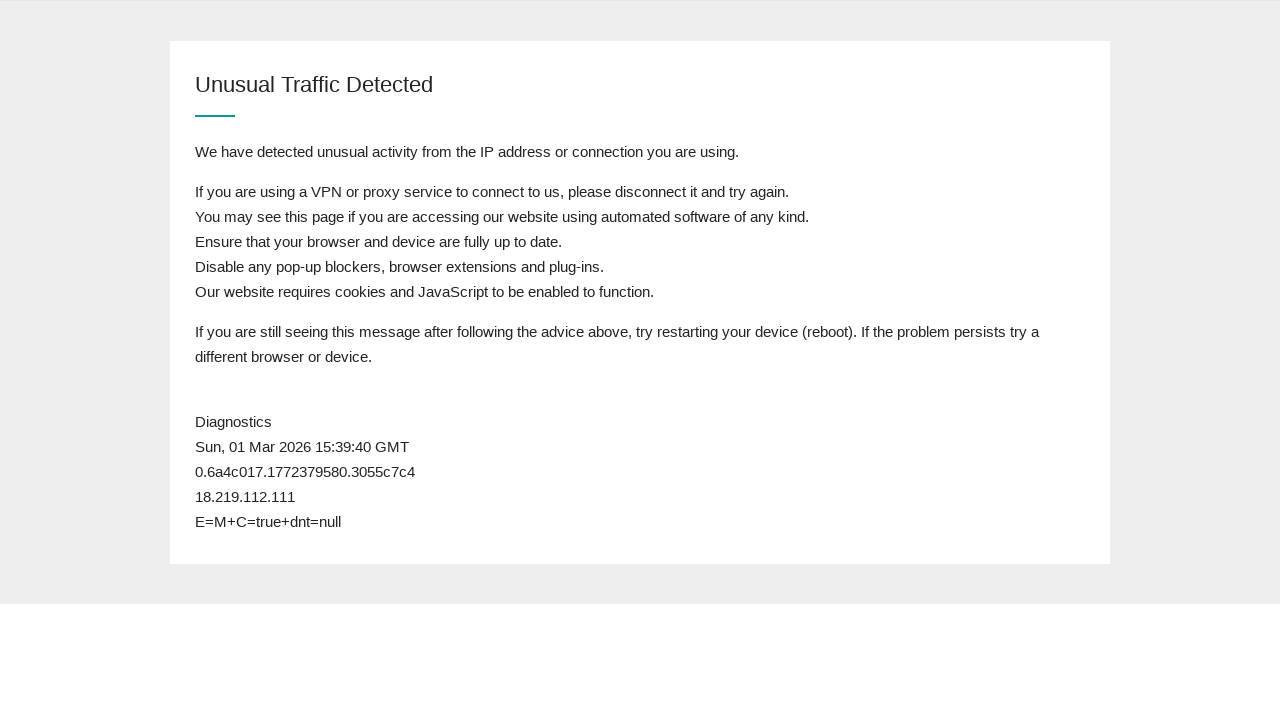

Waited for page to reach domcontentloaded state
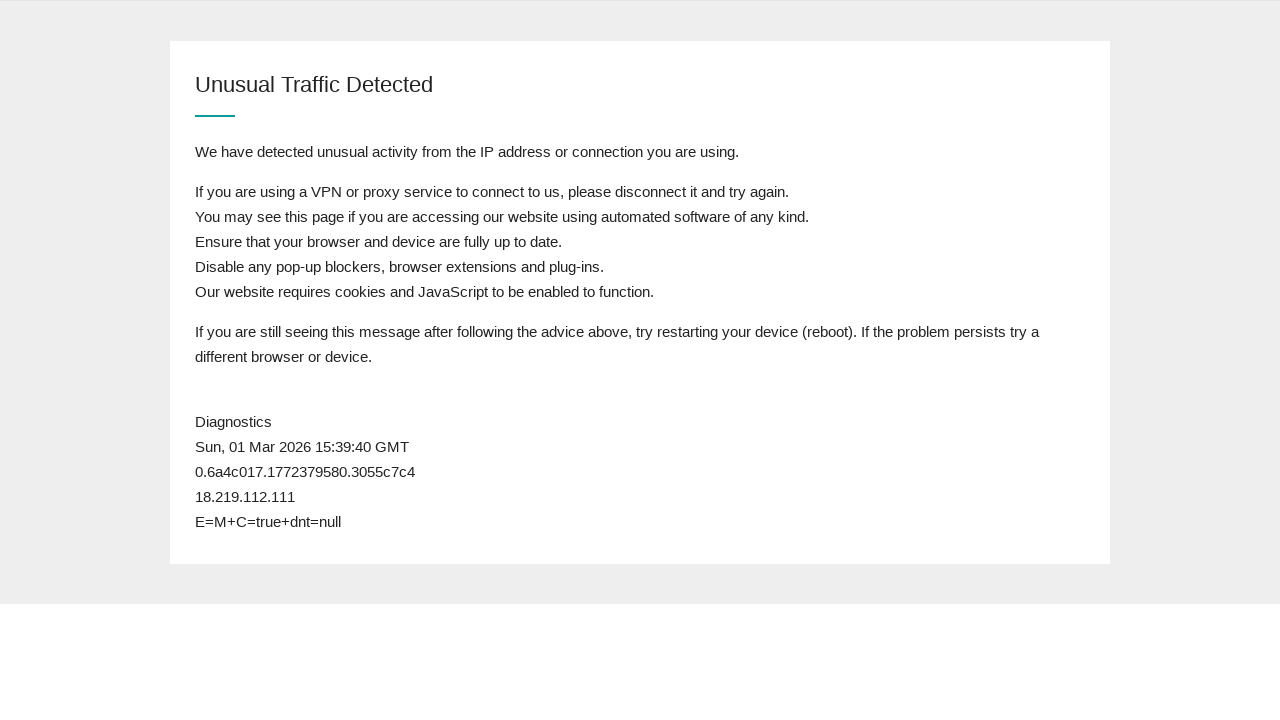

Retrieved page content to check for postcode field
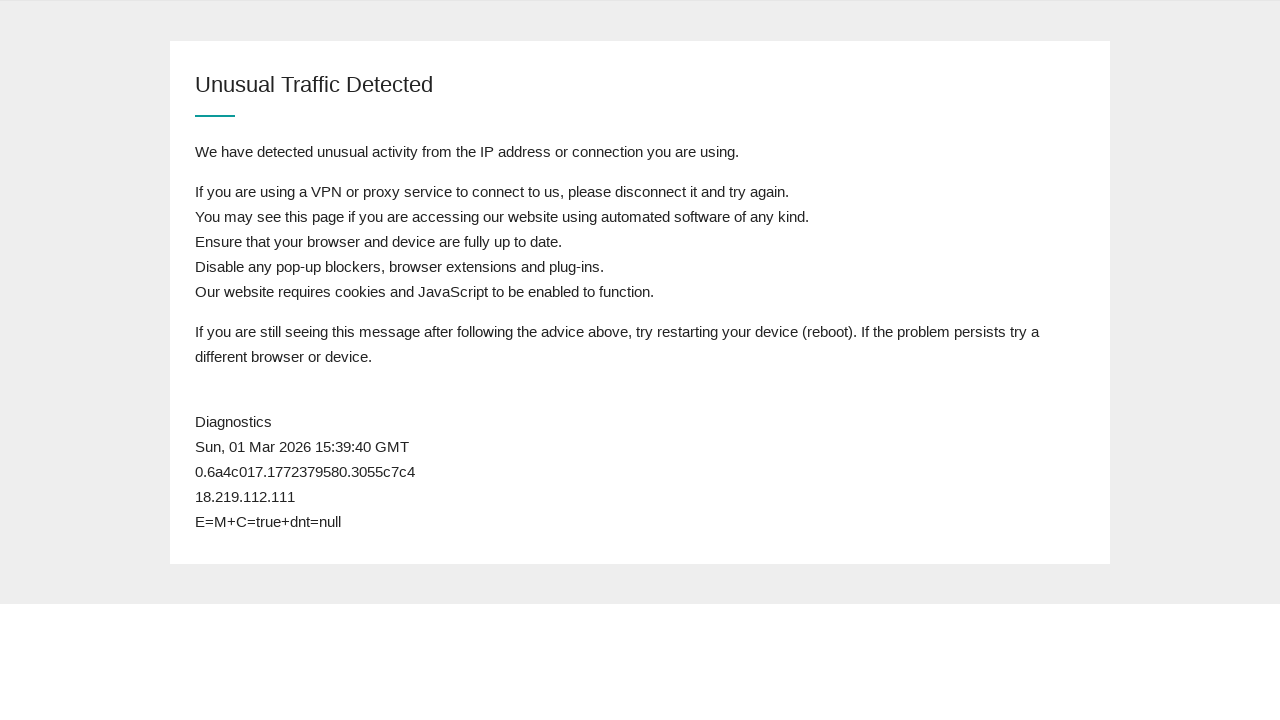

Still in queue after attempt 42 - postcode field not found
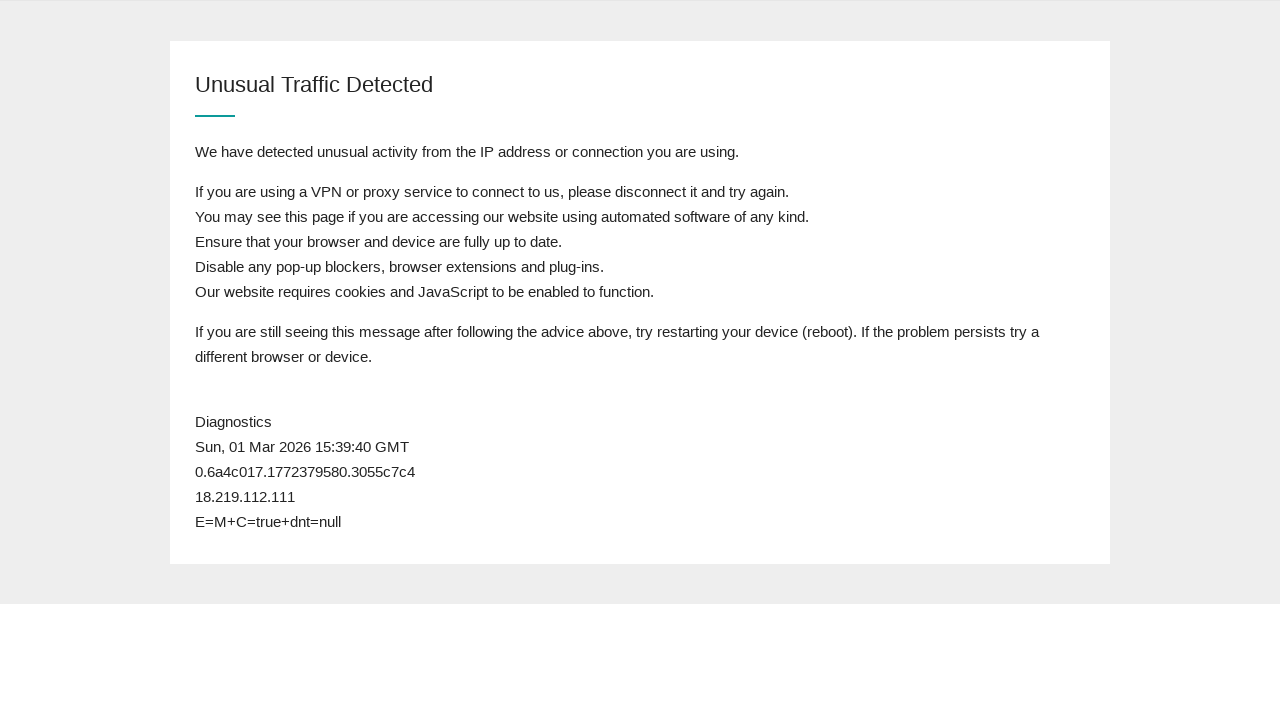

Waited 1 second before next refresh attempt
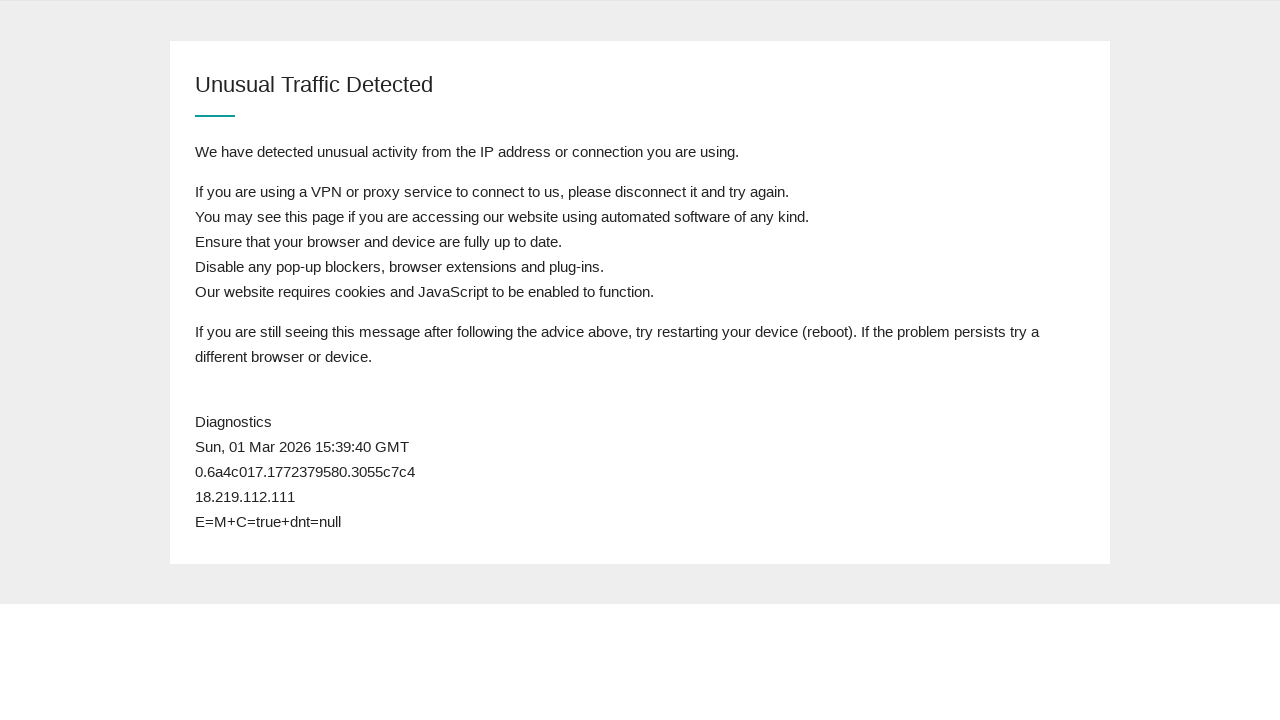

Reloaded page (attempt 43)
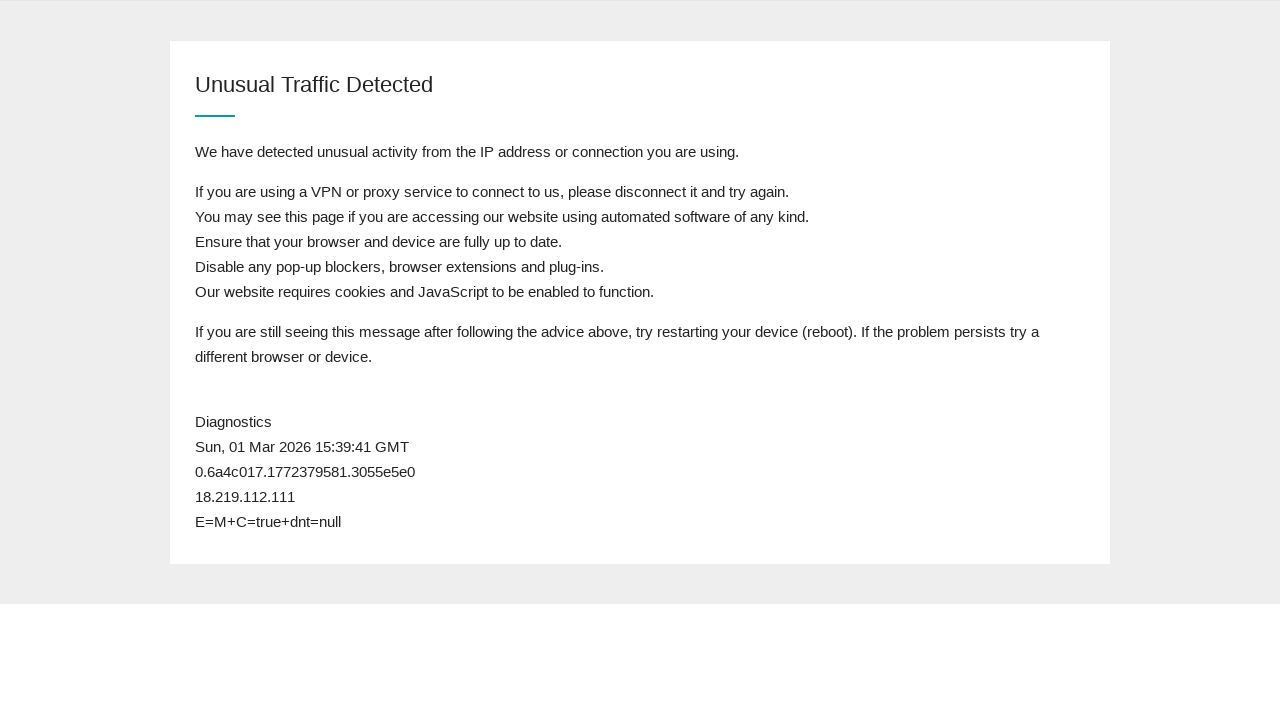

Waited for page to reach domcontentloaded state
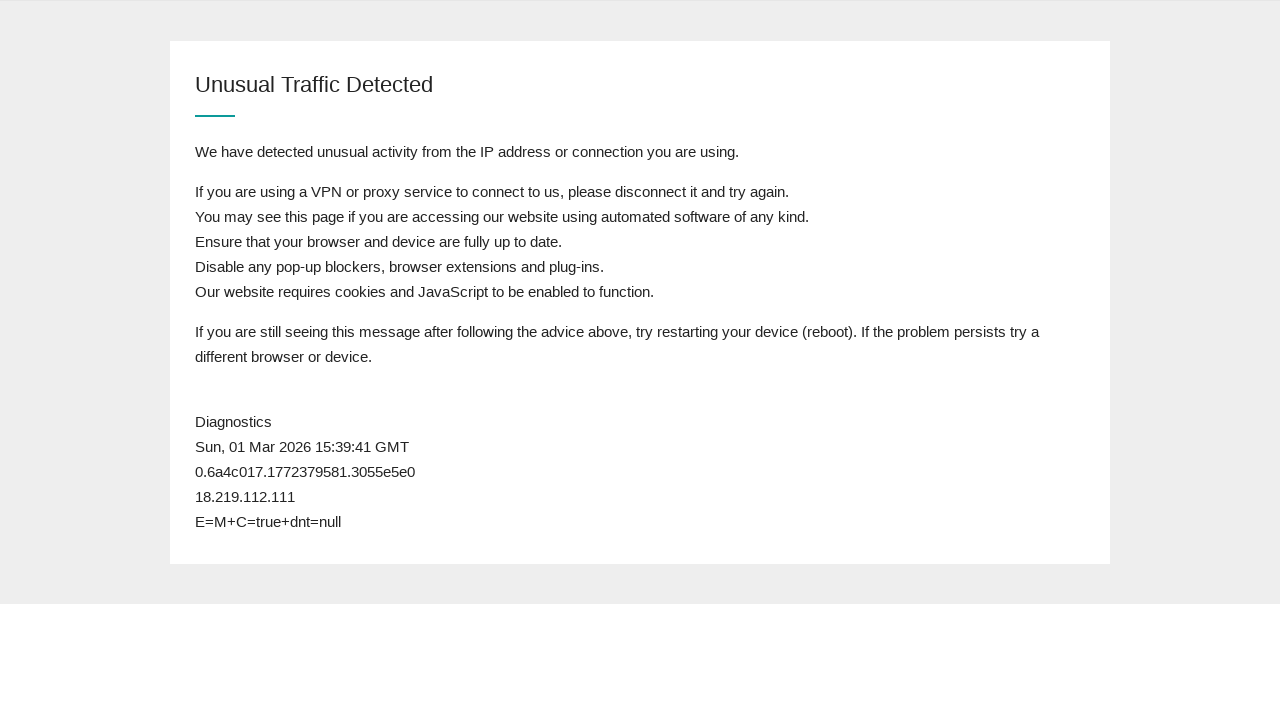

Retrieved page content to check for postcode field
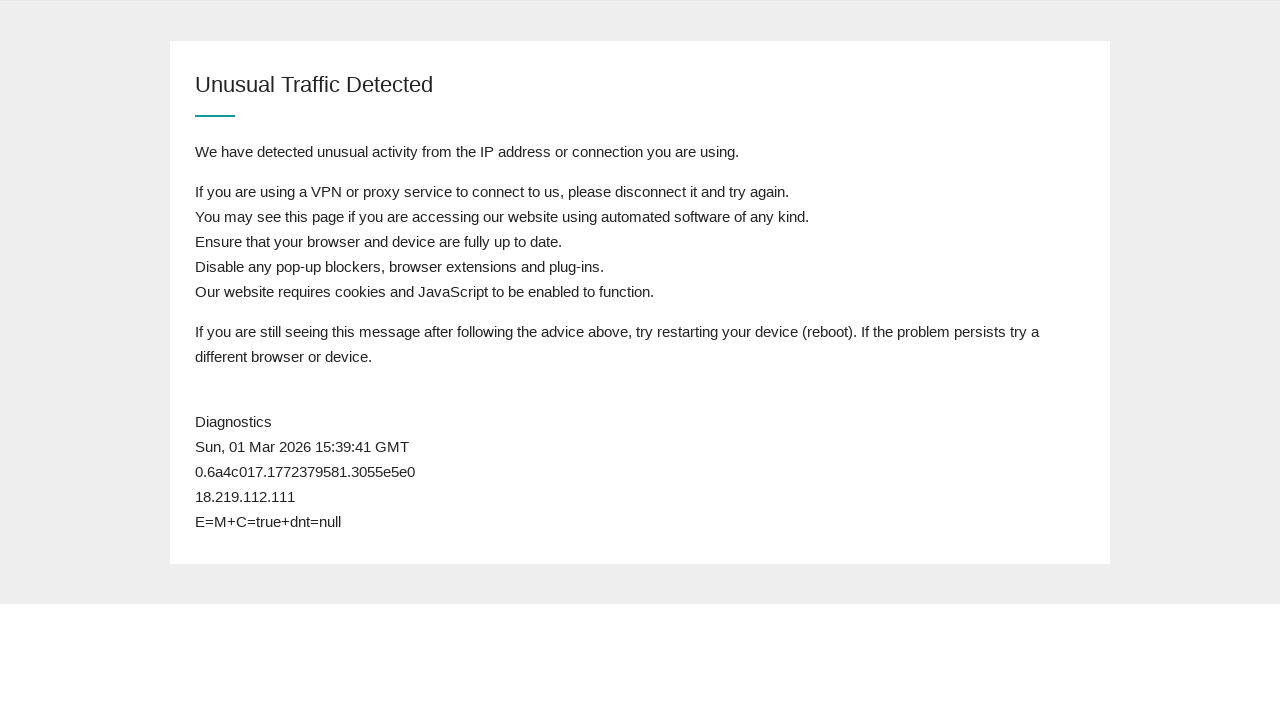

Still in queue after attempt 43 - postcode field not found
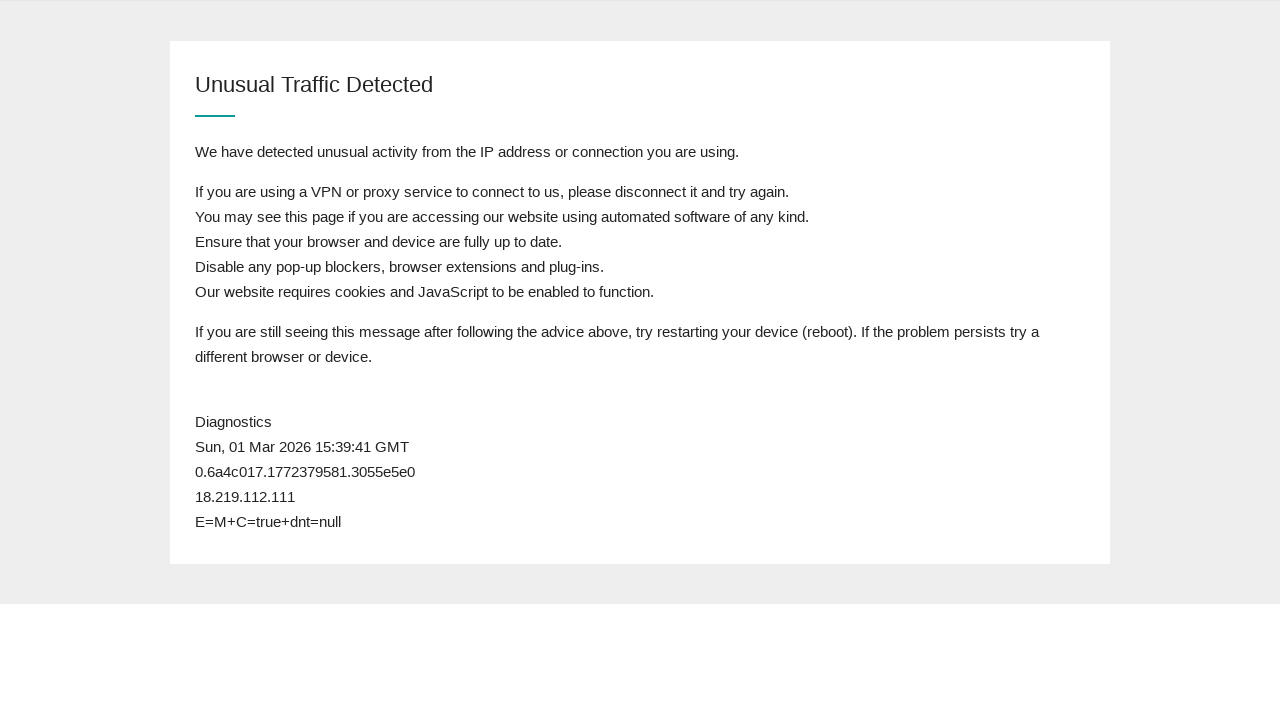

Waited 1 second before next refresh attempt
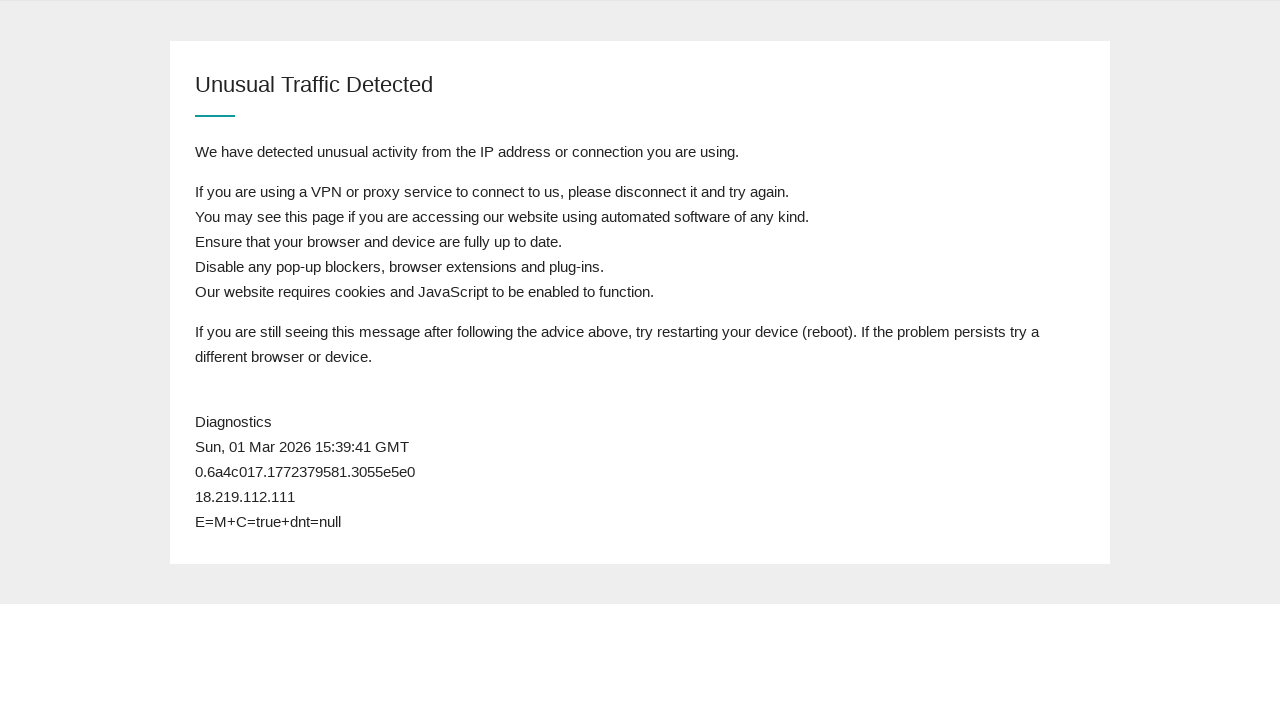

Reloaded page (attempt 44)
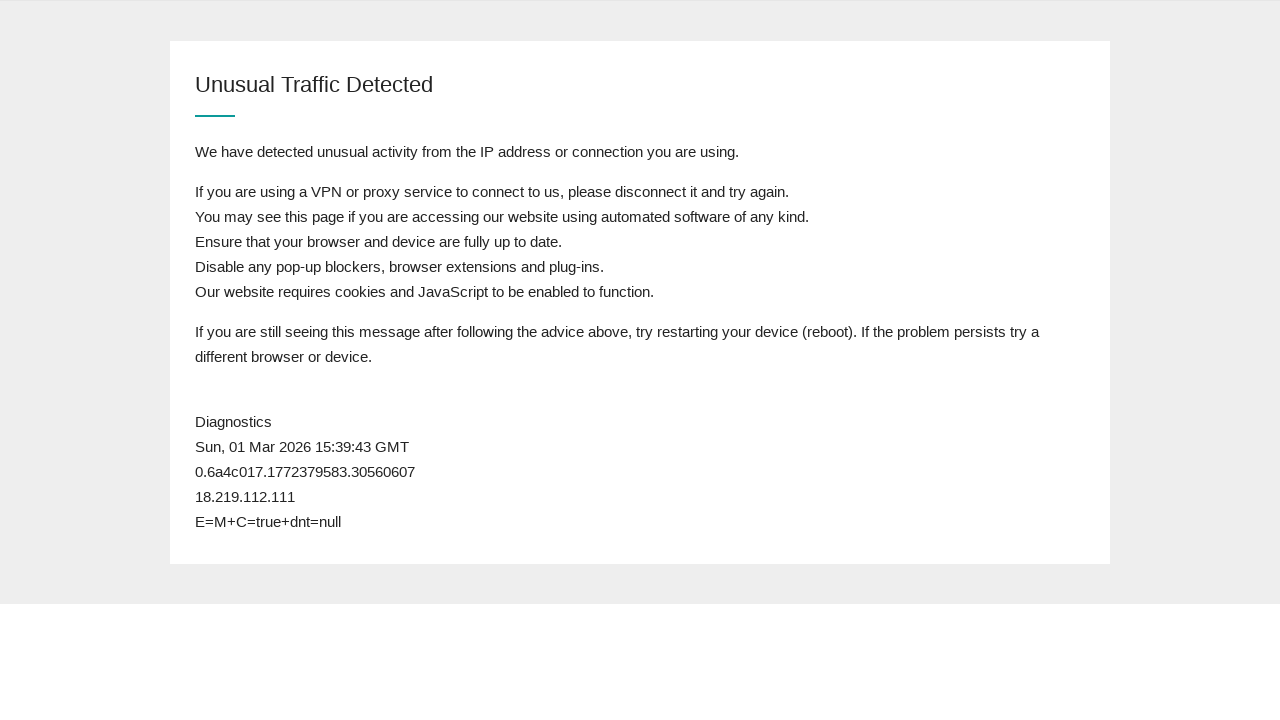

Waited for page to reach domcontentloaded state
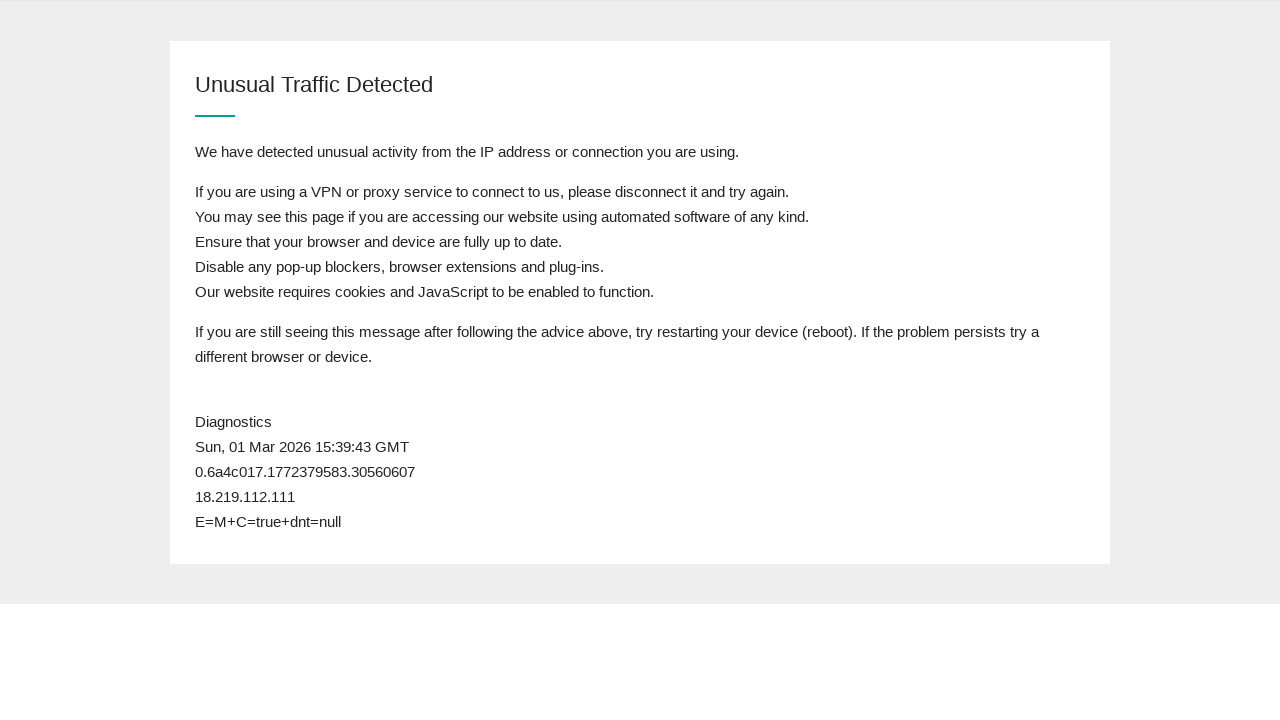

Retrieved page content to check for postcode field
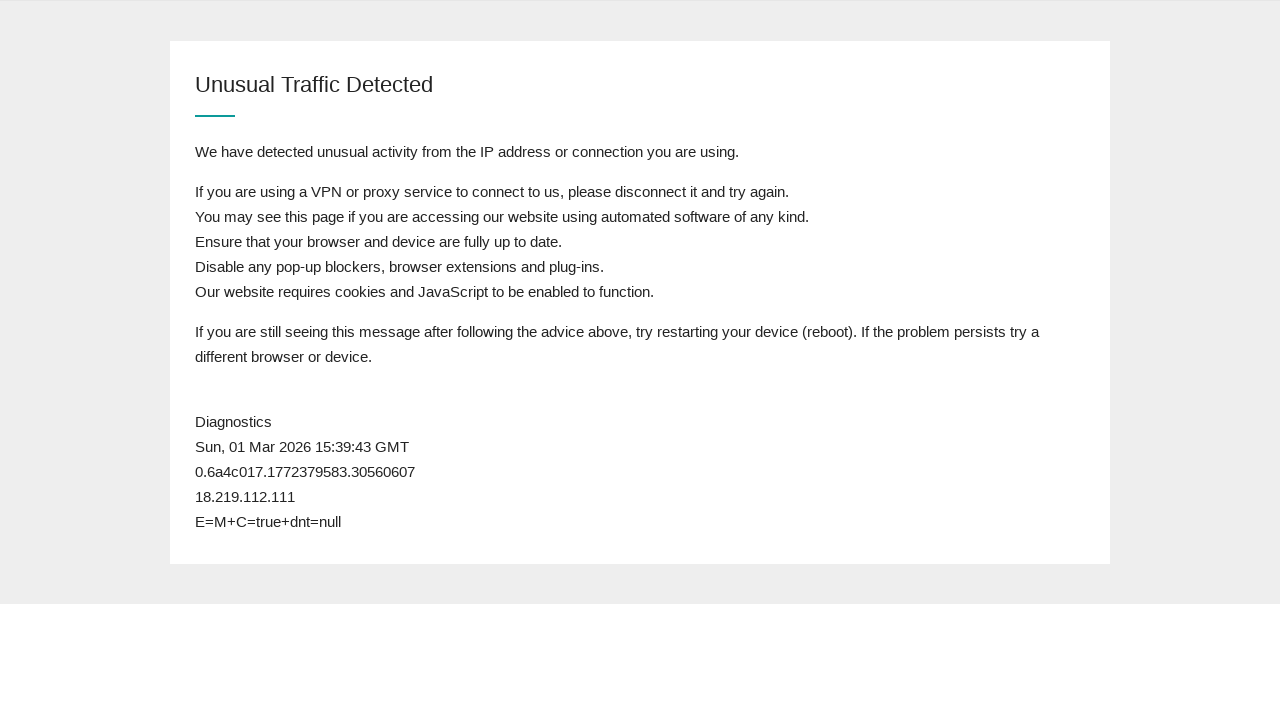

Still in queue after attempt 44 - postcode field not found
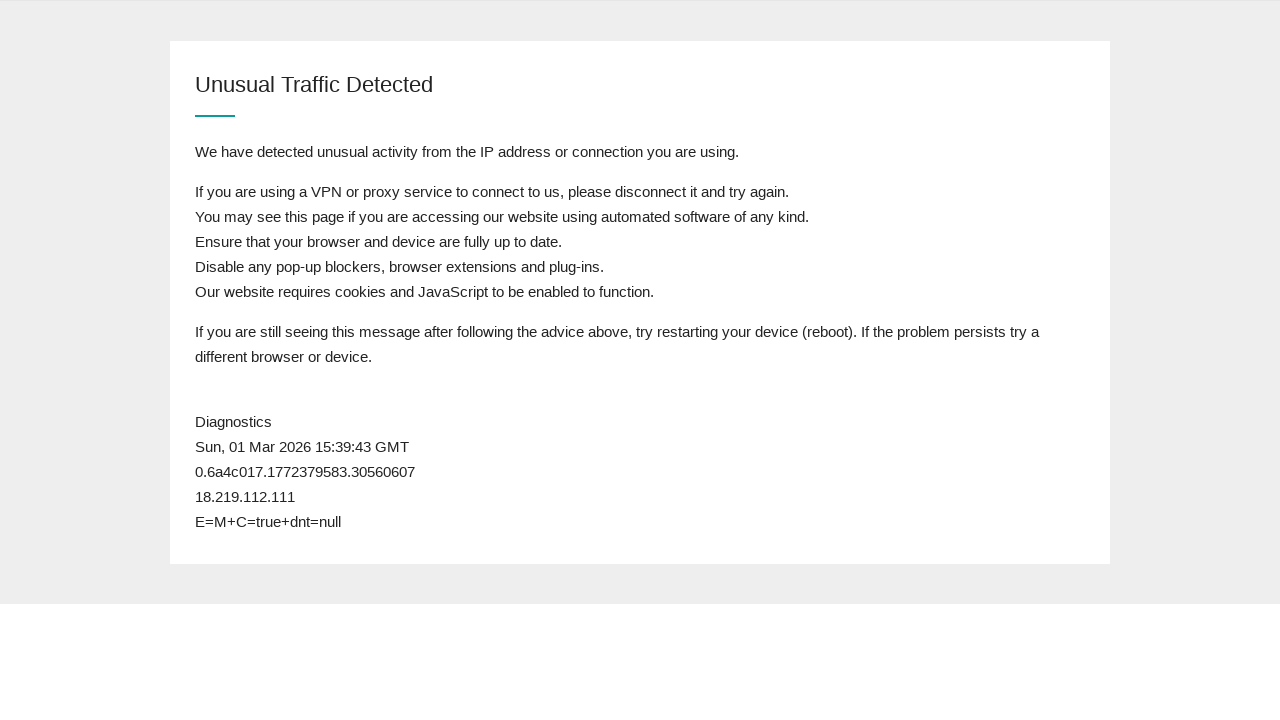

Waited 1 second before next refresh attempt
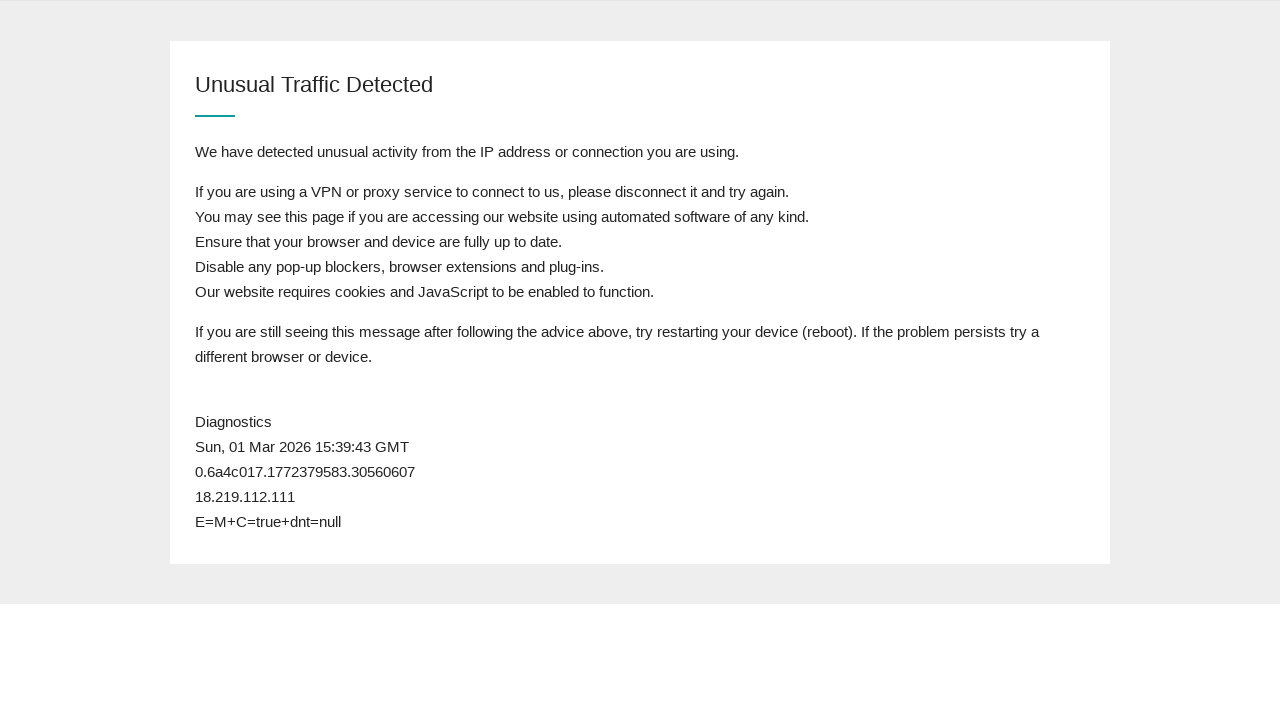

Reloaded page (attempt 45)
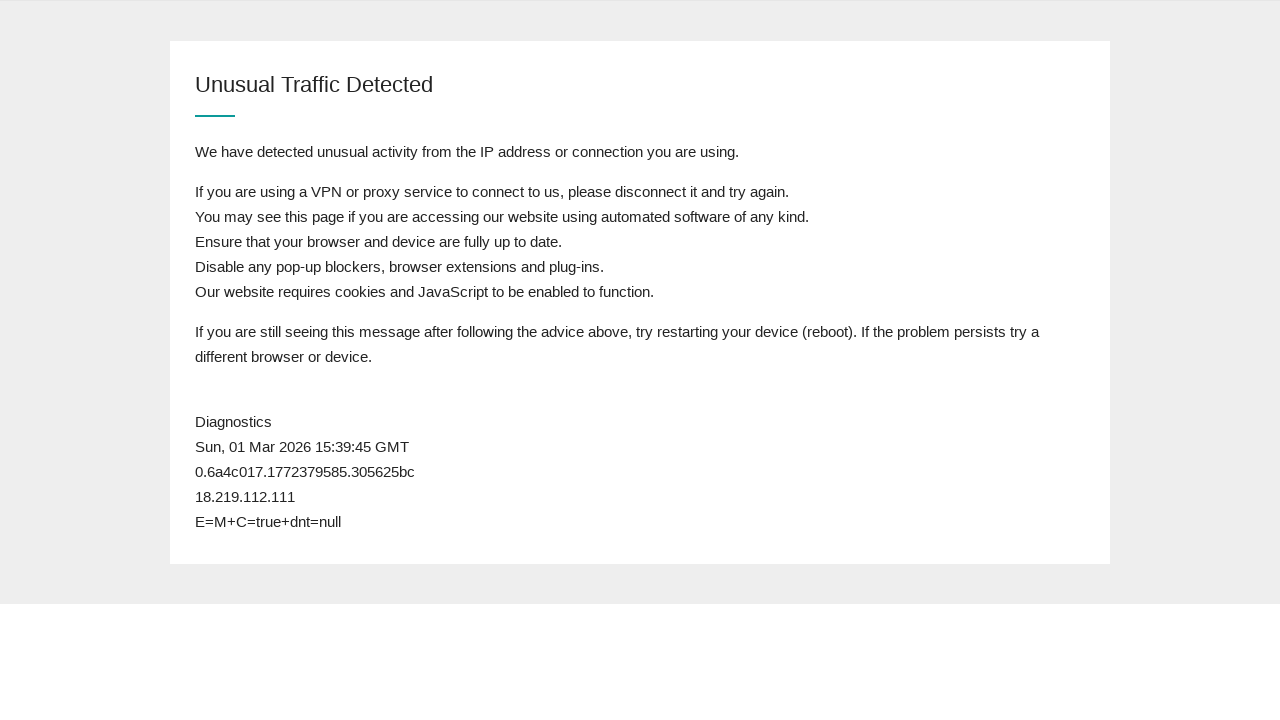

Waited for page to reach domcontentloaded state
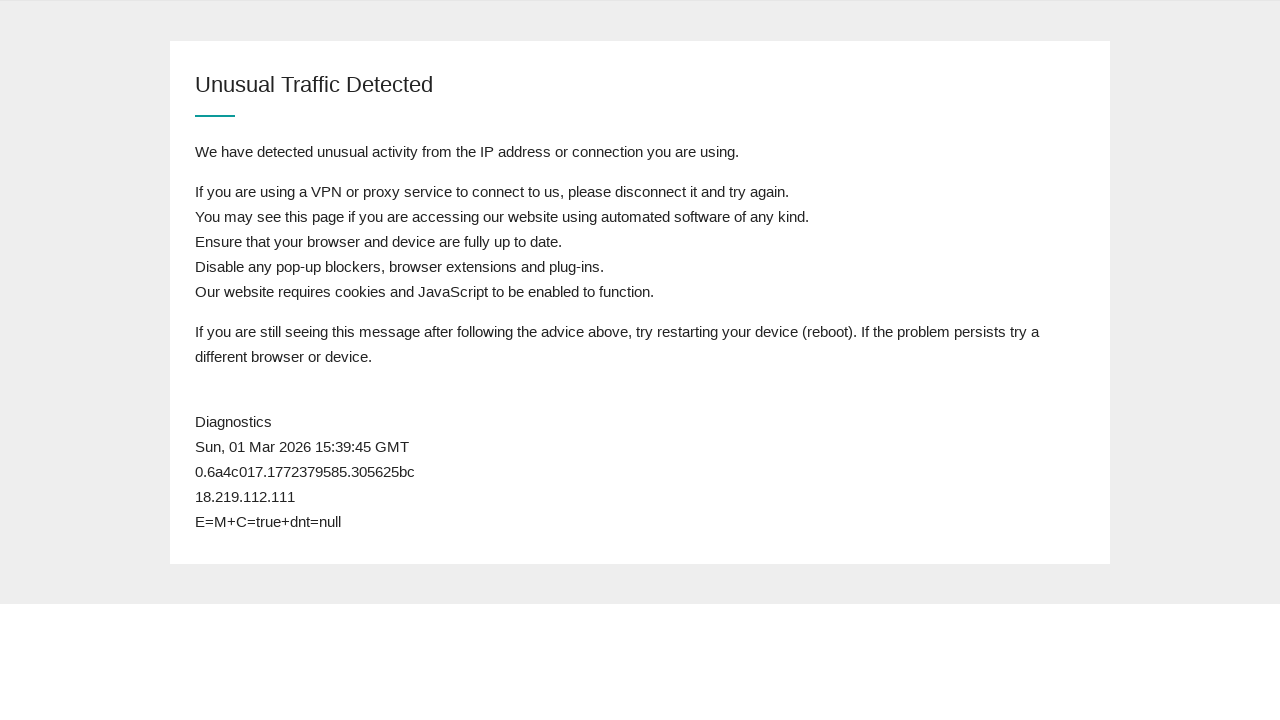

Retrieved page content to check for postcode field
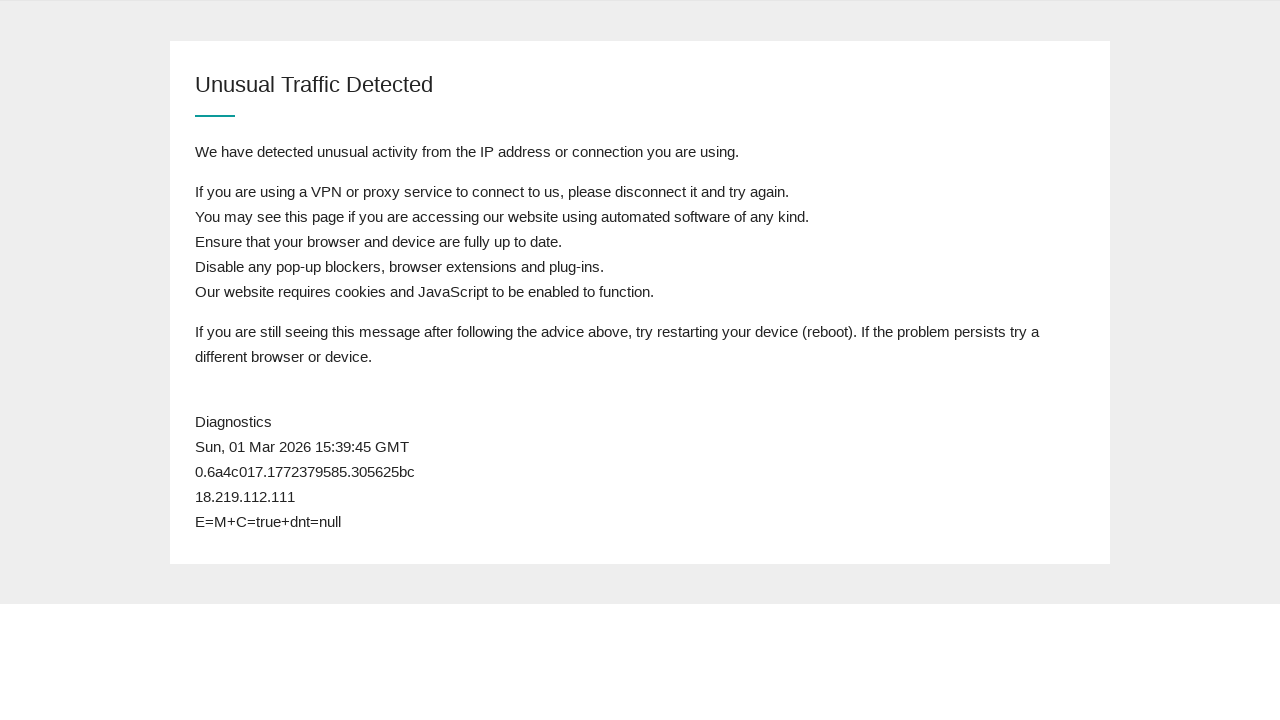

Still in queue after attempt 45 - postcode field not found
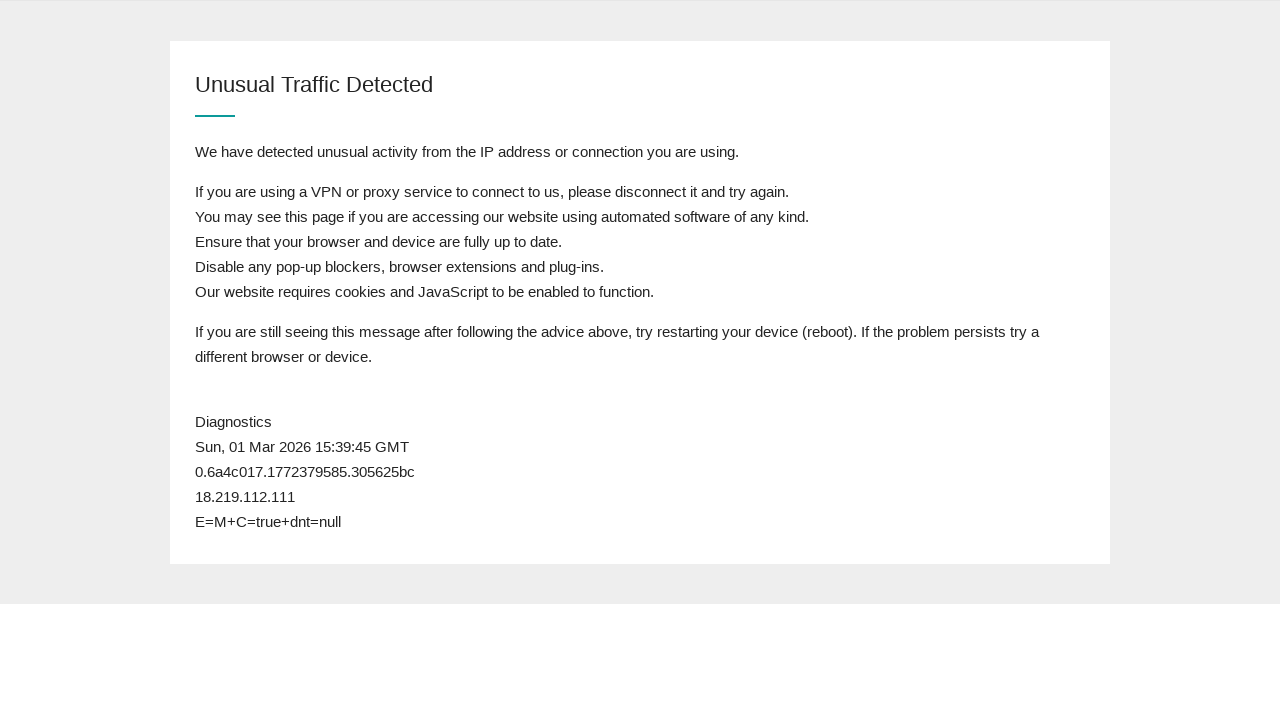

Waited 1 second before next refresh attempt
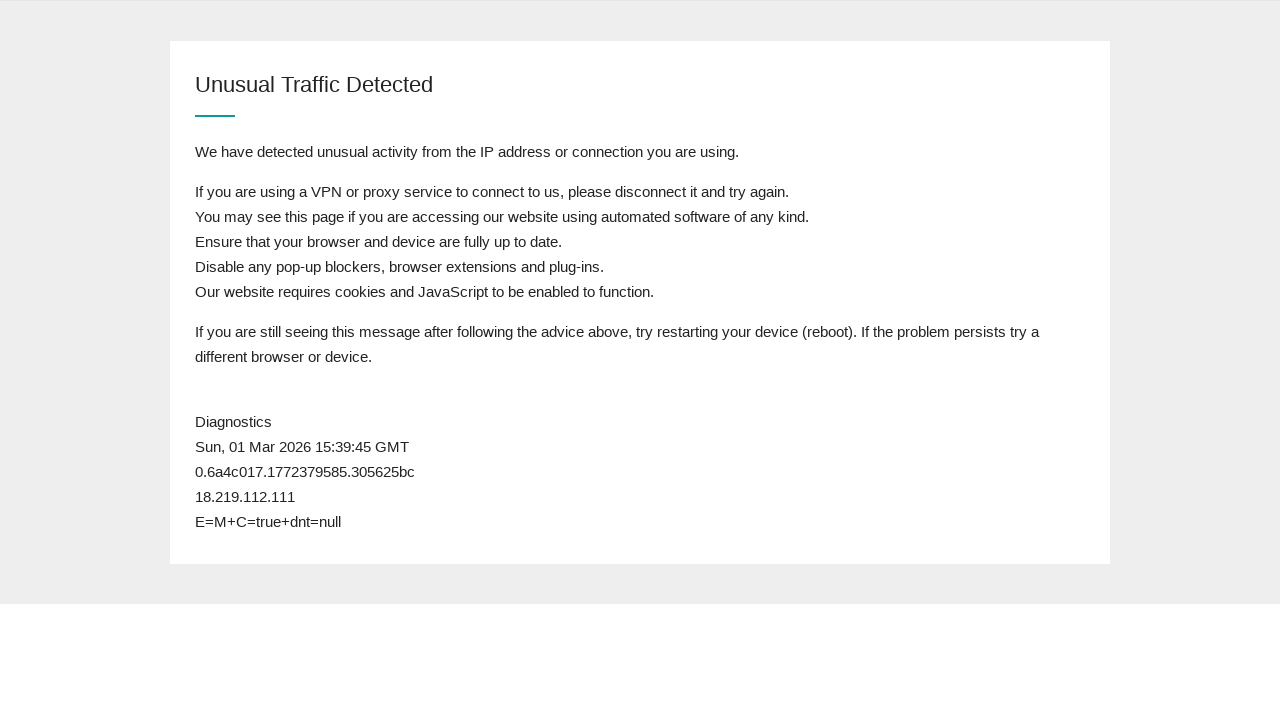

Reloaded page (attempt 46)
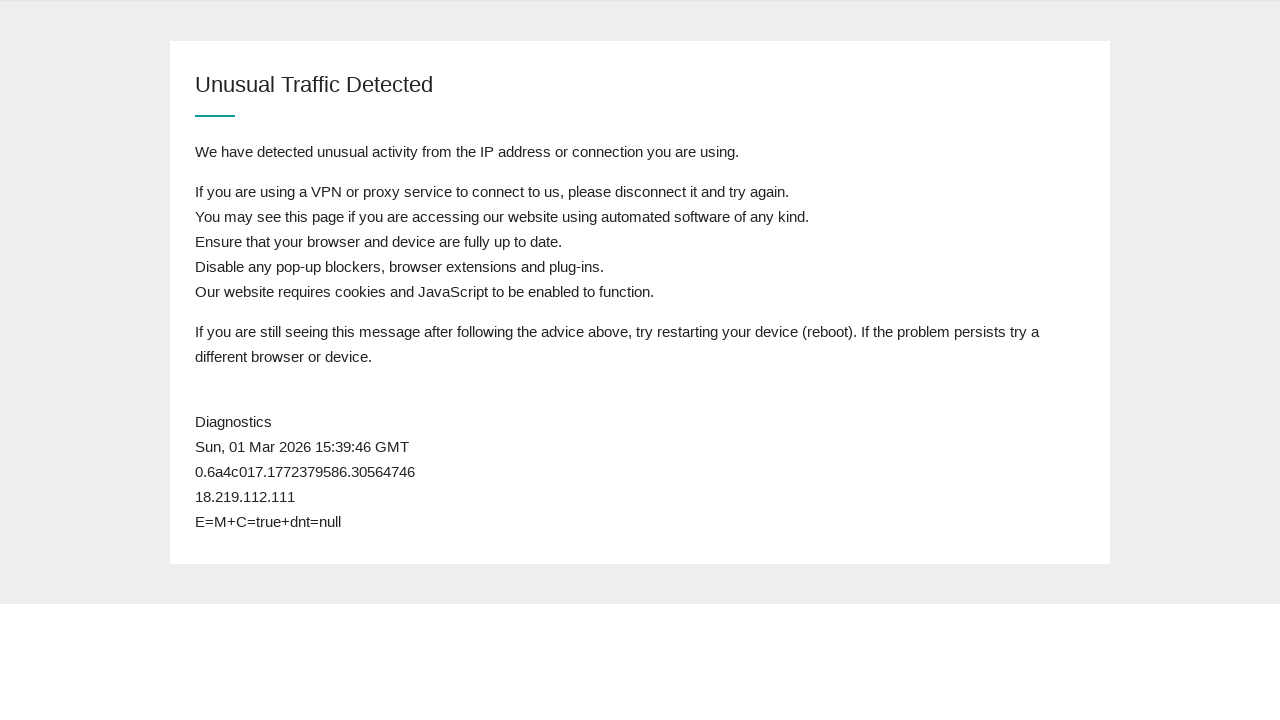

Waited for page to reach domcontentloaded state
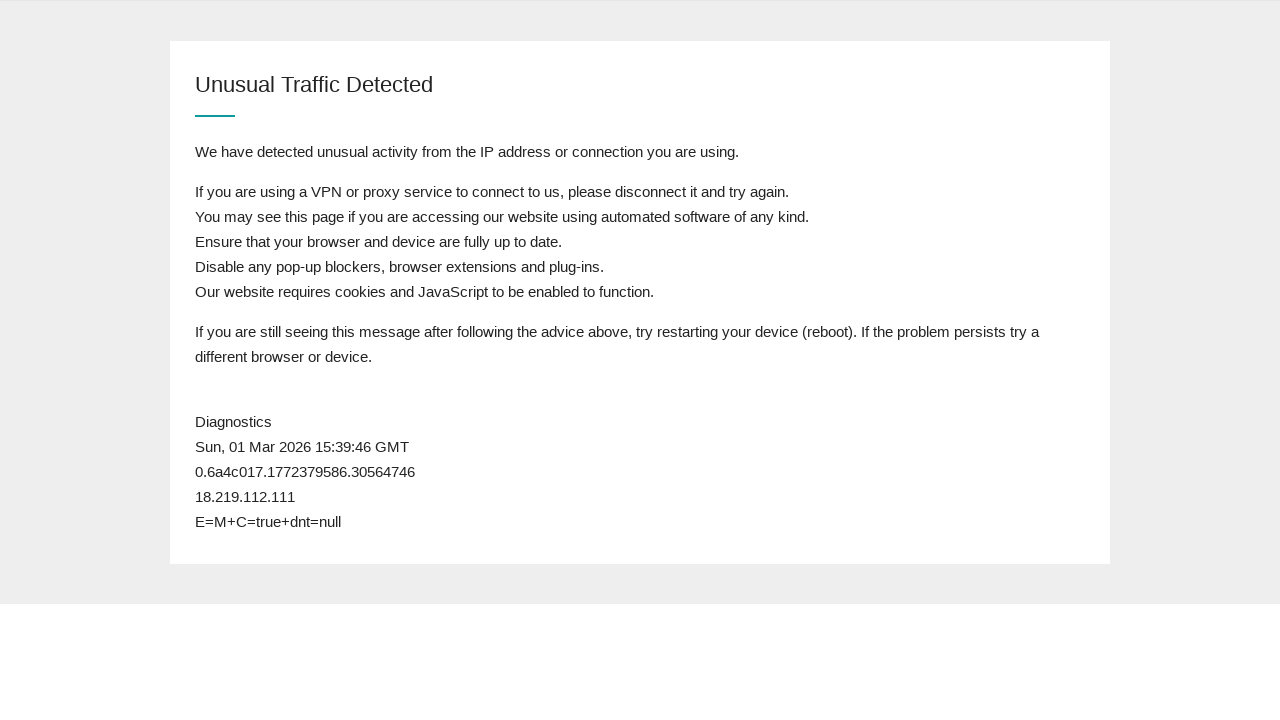

Retrieved page content to check for postcode field
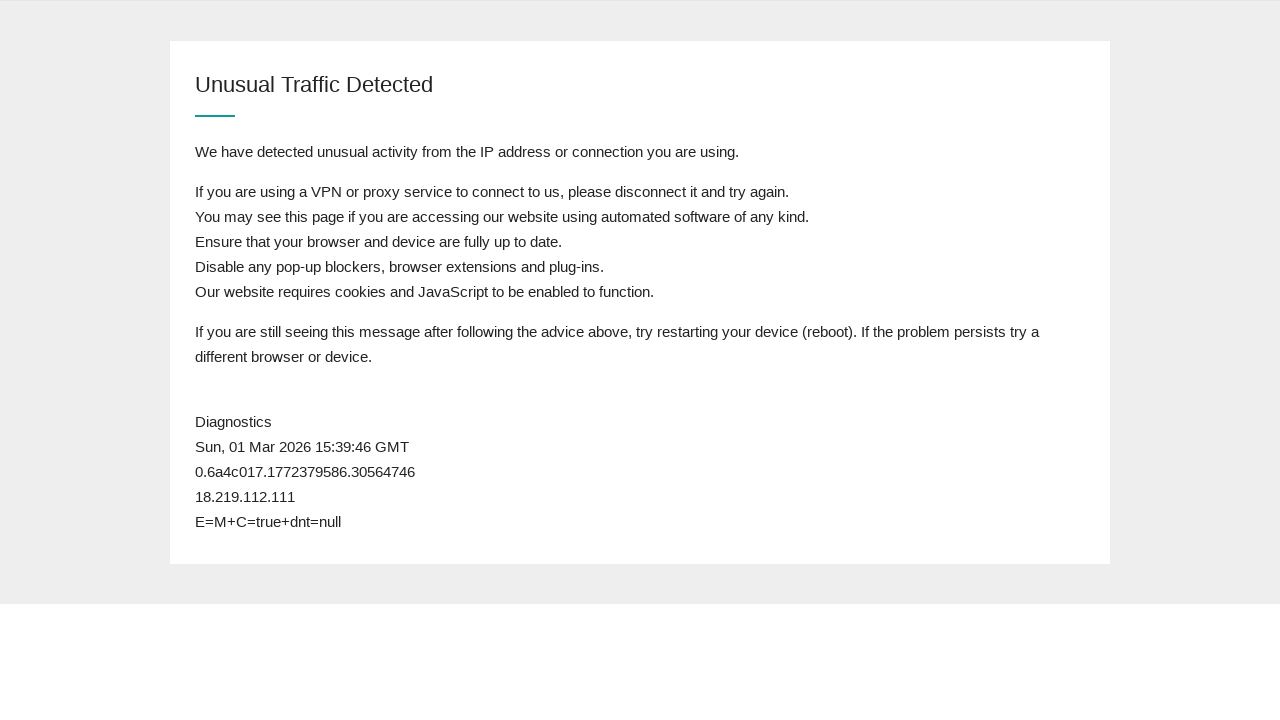

Still in queue after attempt 46 - postcode field not found
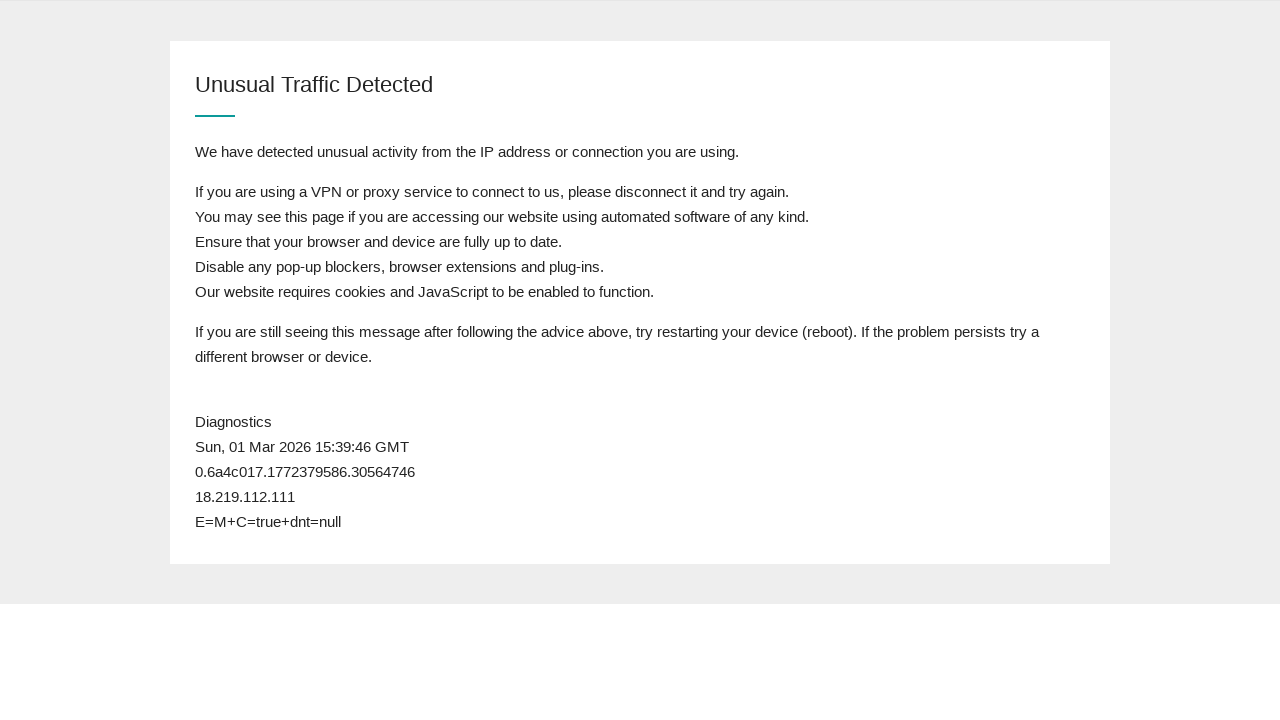

Waited 1 second before next refresh attempt
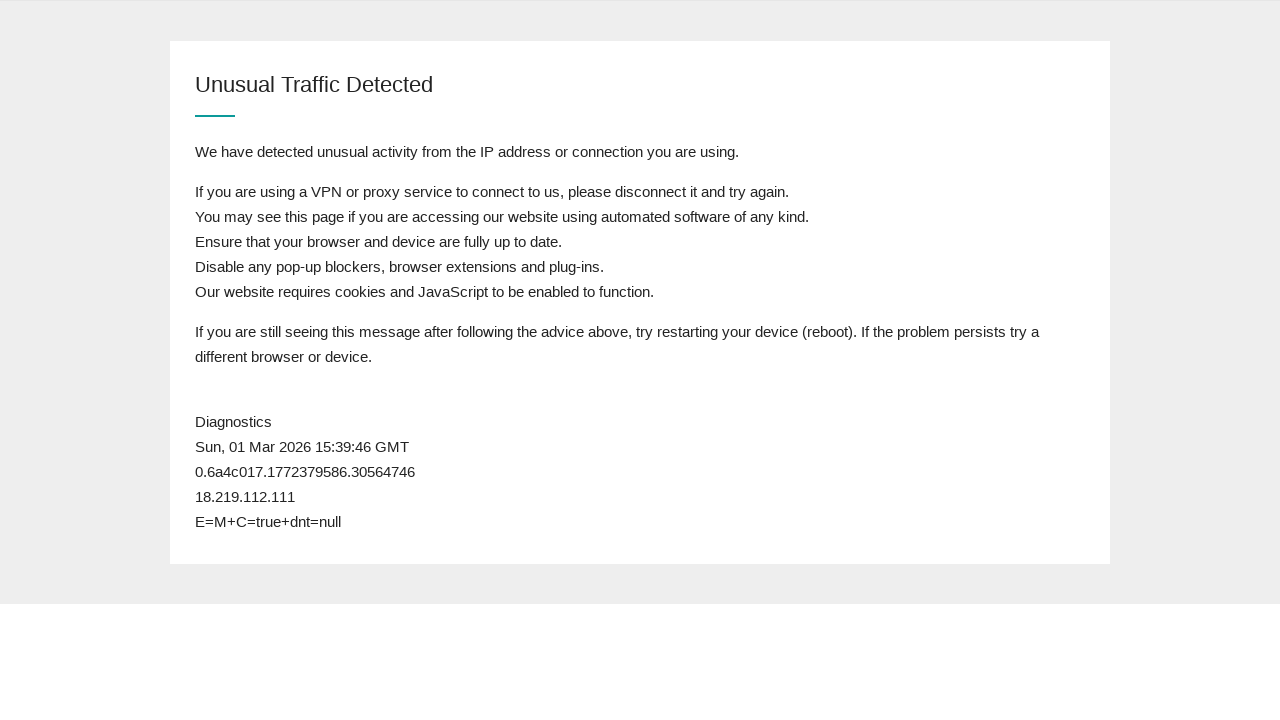

Reloaded page (attempt 47)
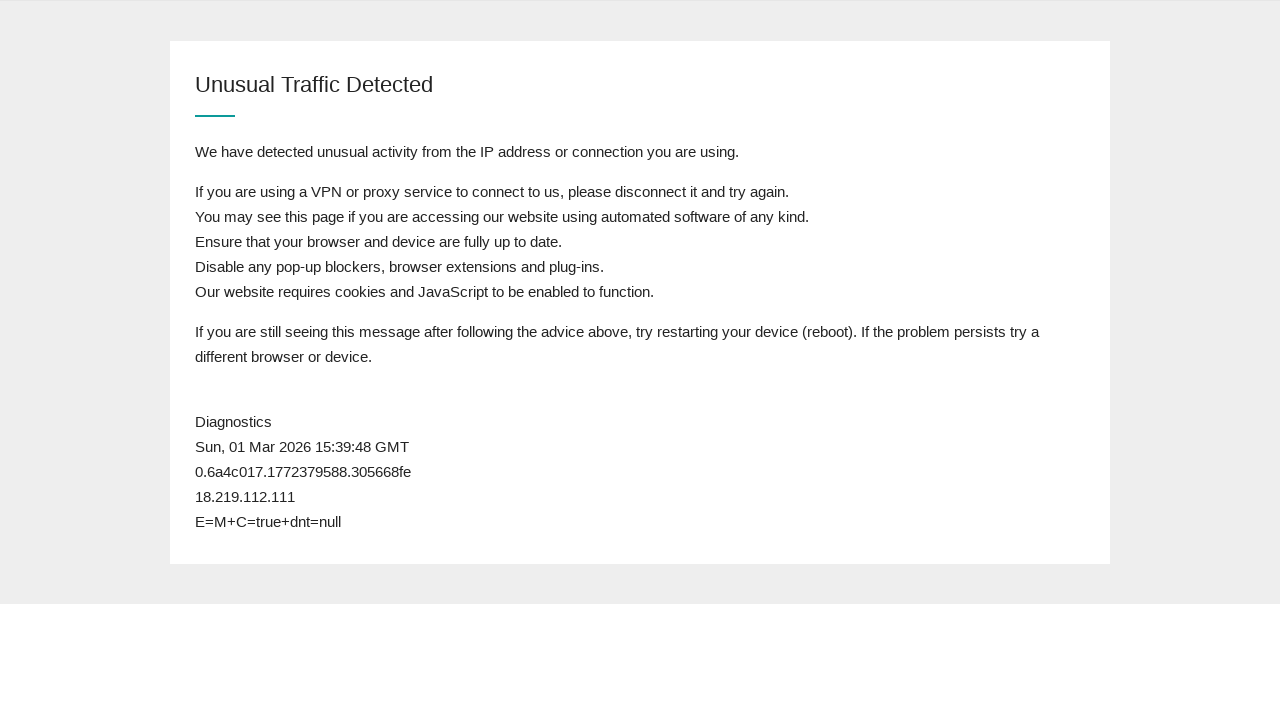

Waited for page to reach domcontentloaded state
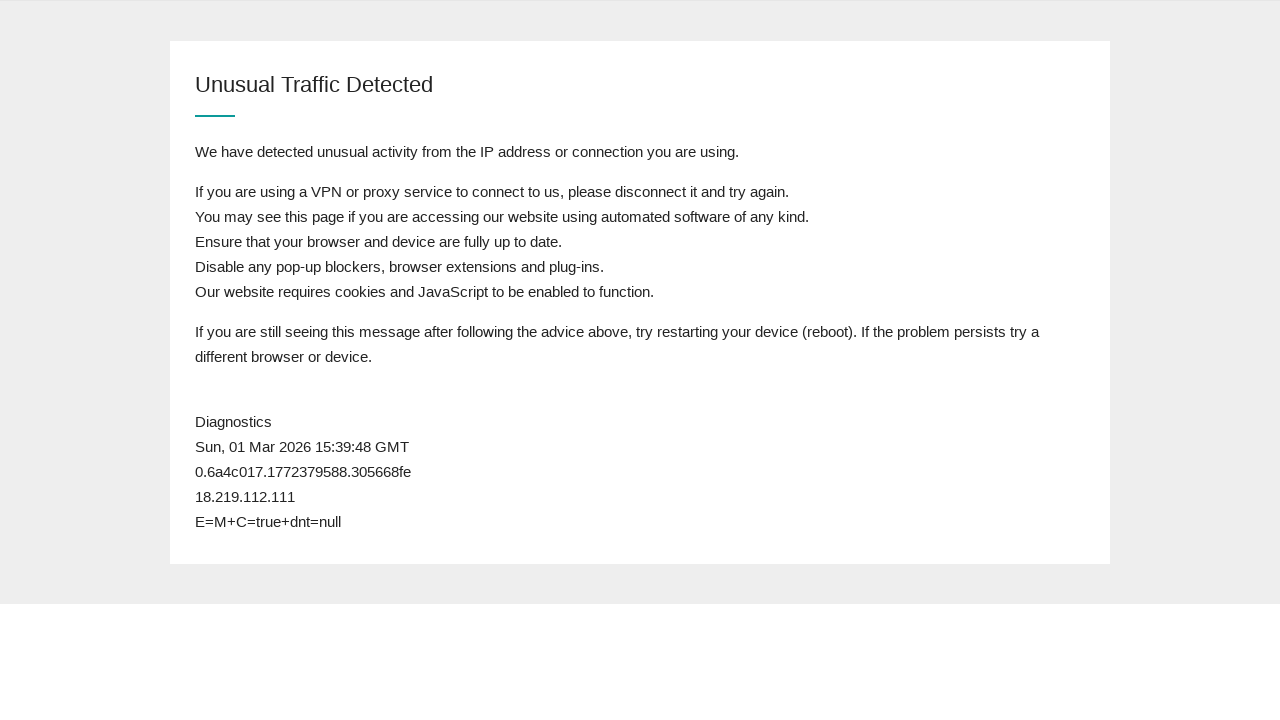

Retrieved page content to check for postcode field
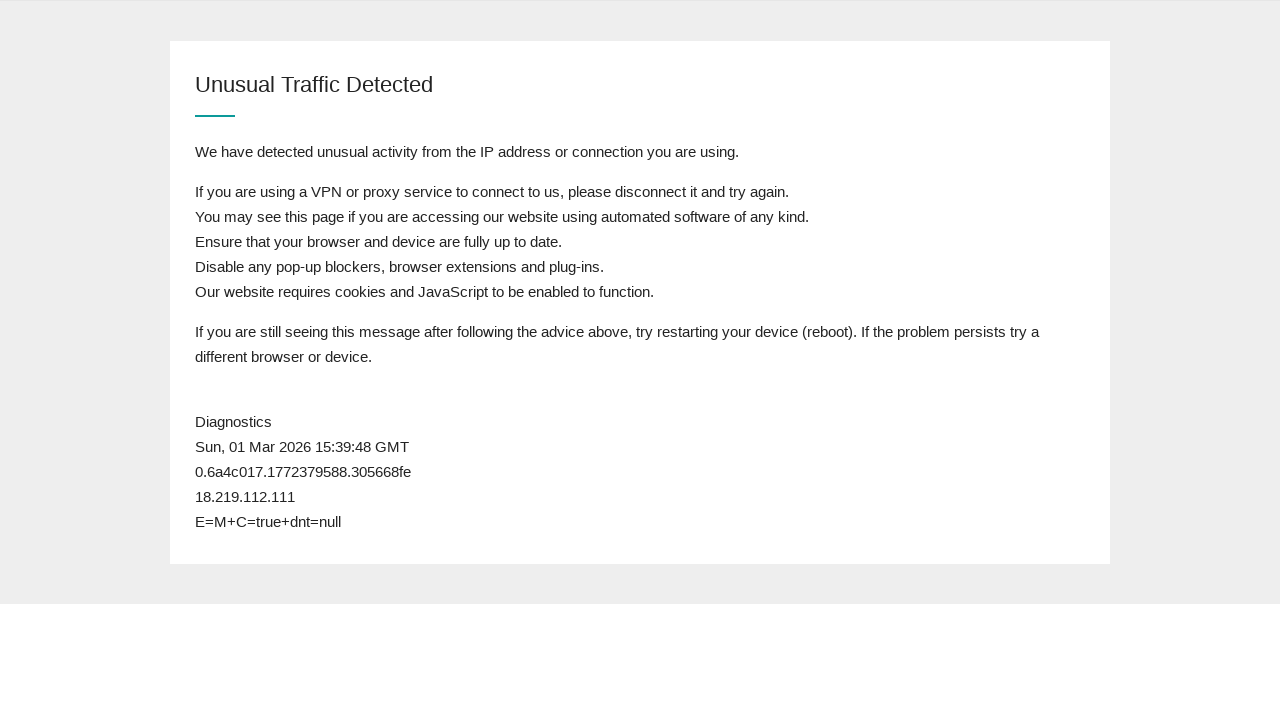

Still in queue after attempt 47 - postcode field not found
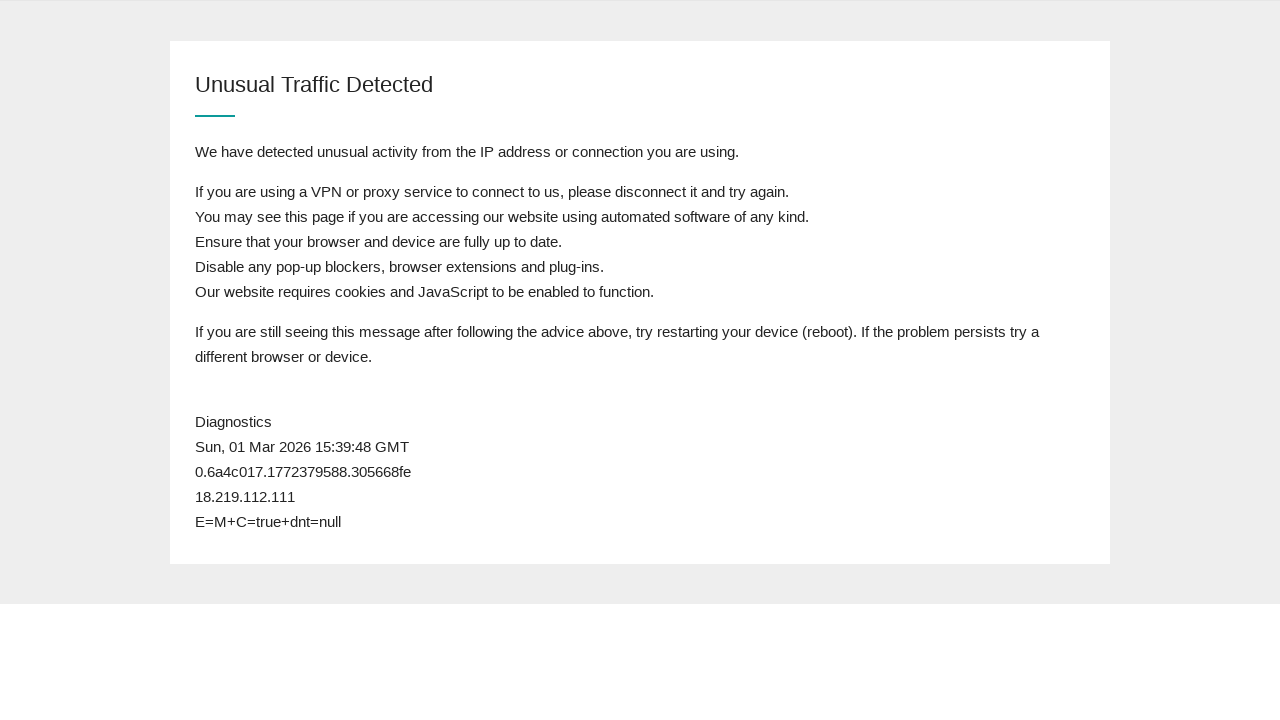

Waited 1 second before next refresh attempt
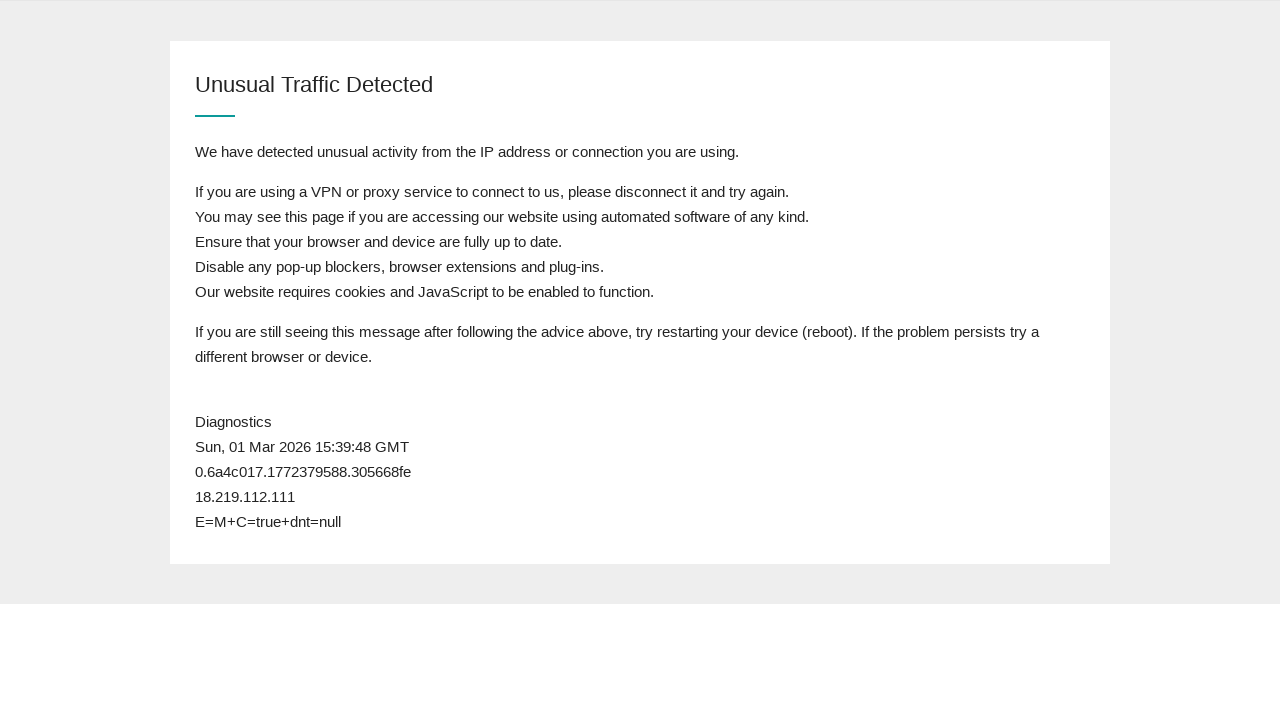

Reloaded page (attempt 48)
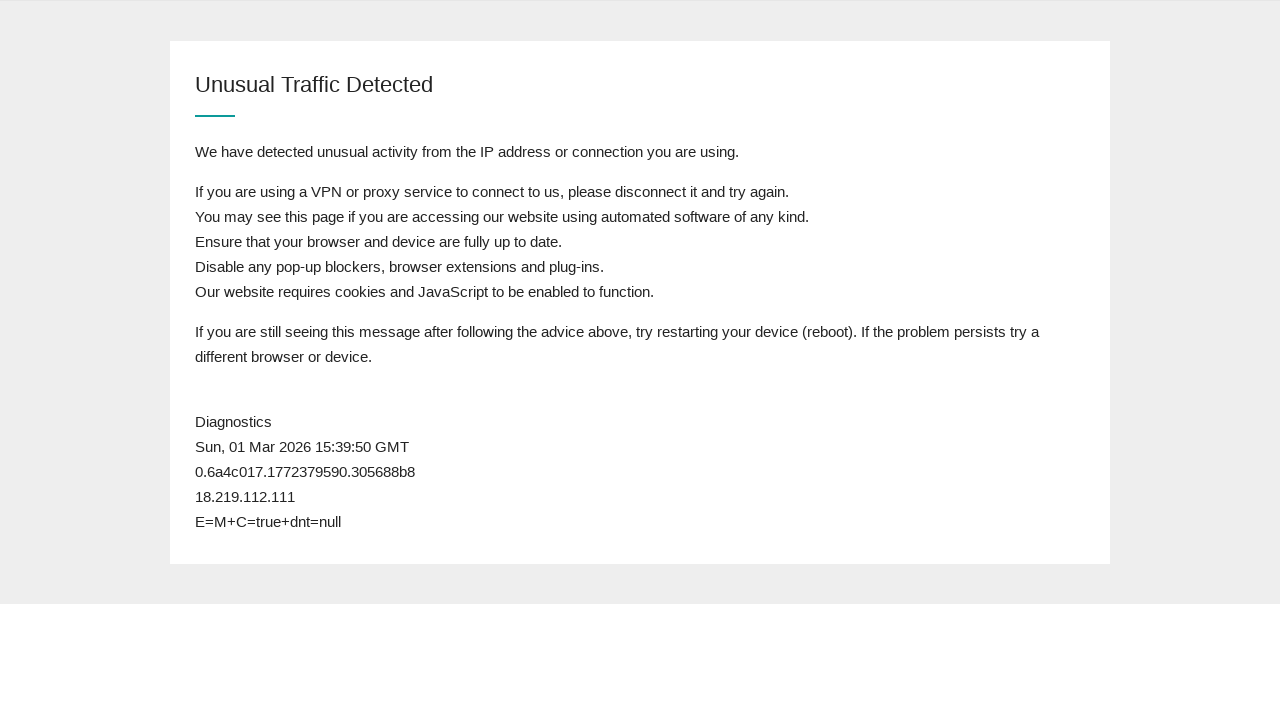

Waited for page to reach domcontentloaded state
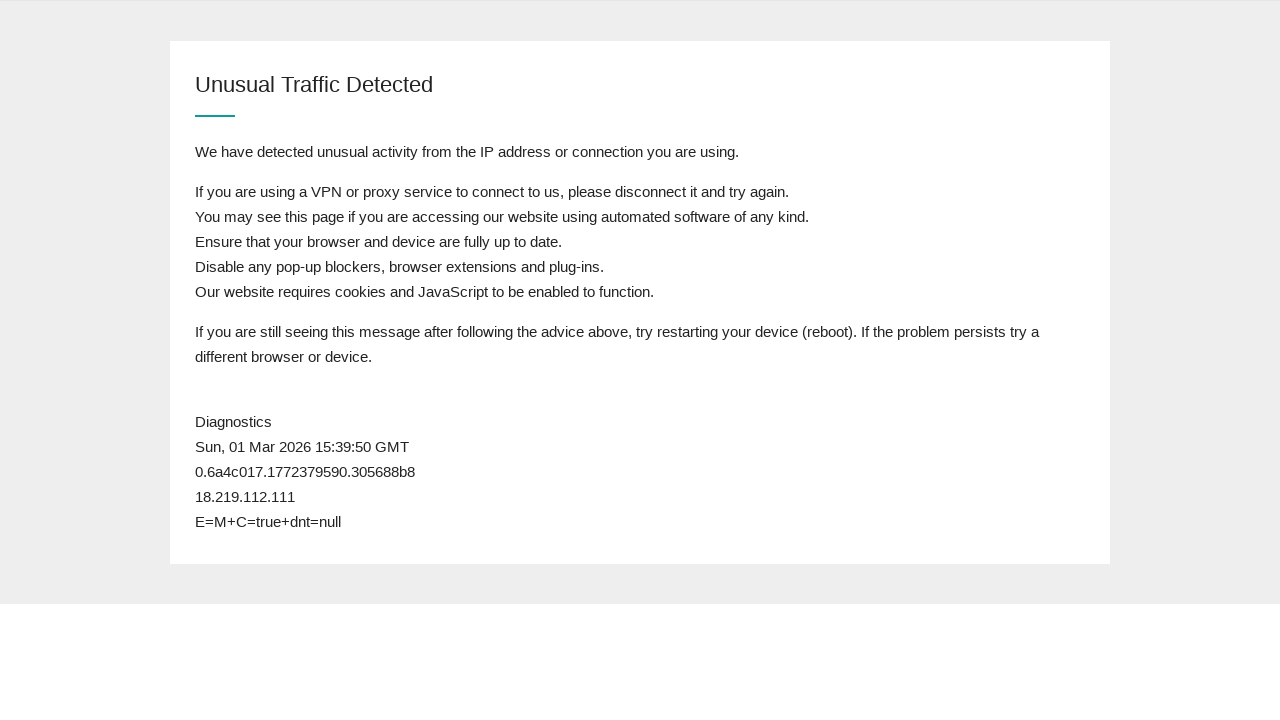

Retrieved page content to check for postcode field
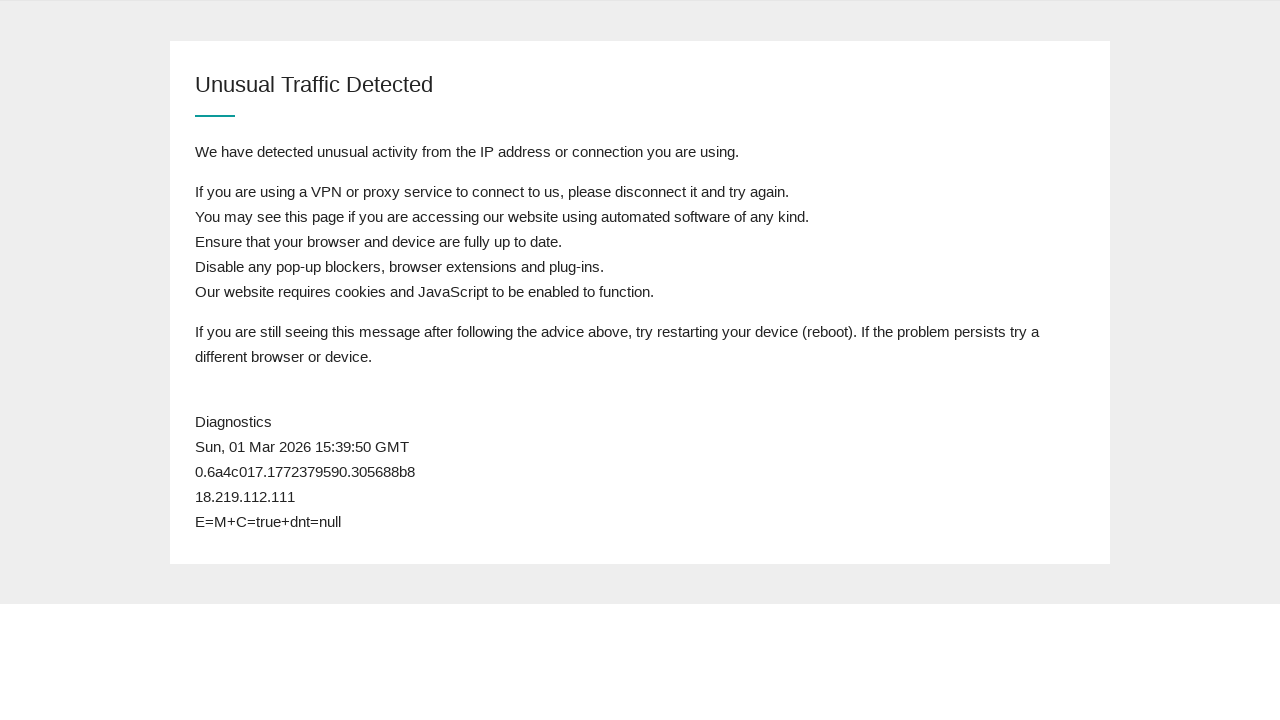

Still in queue after attempt 48 - postcode field not found
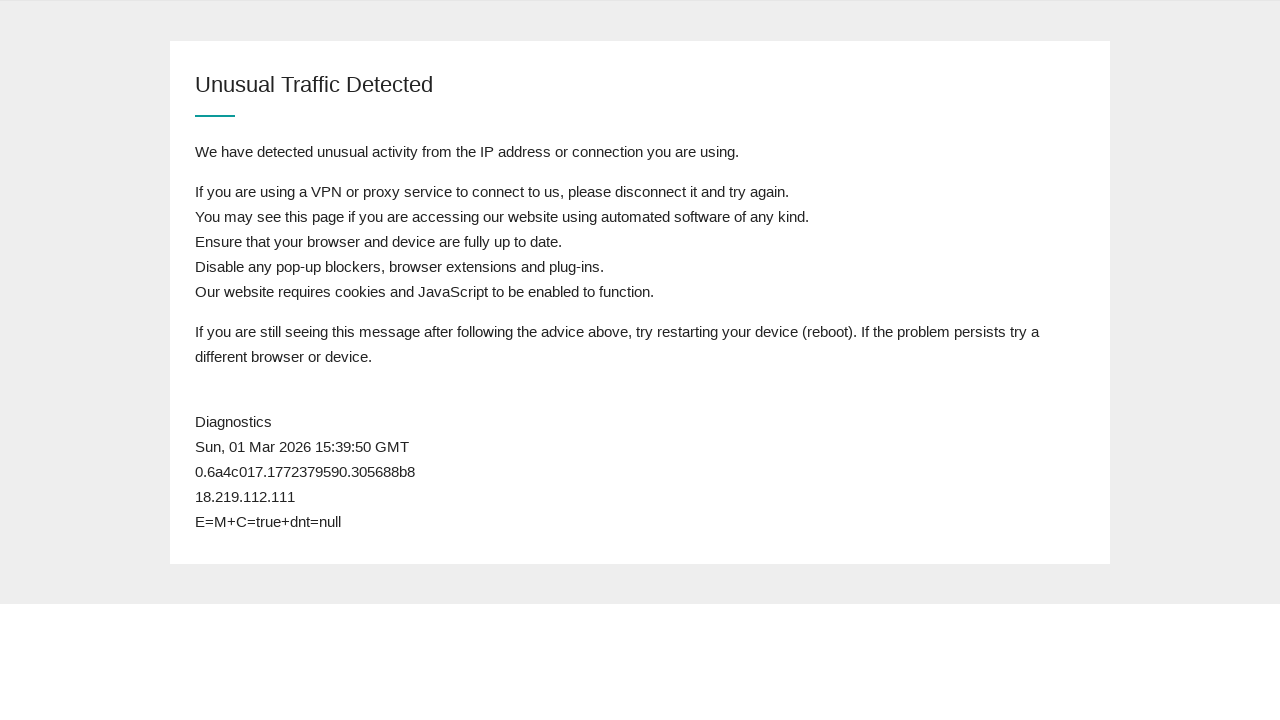

Waited 1 second before next refresh attempt
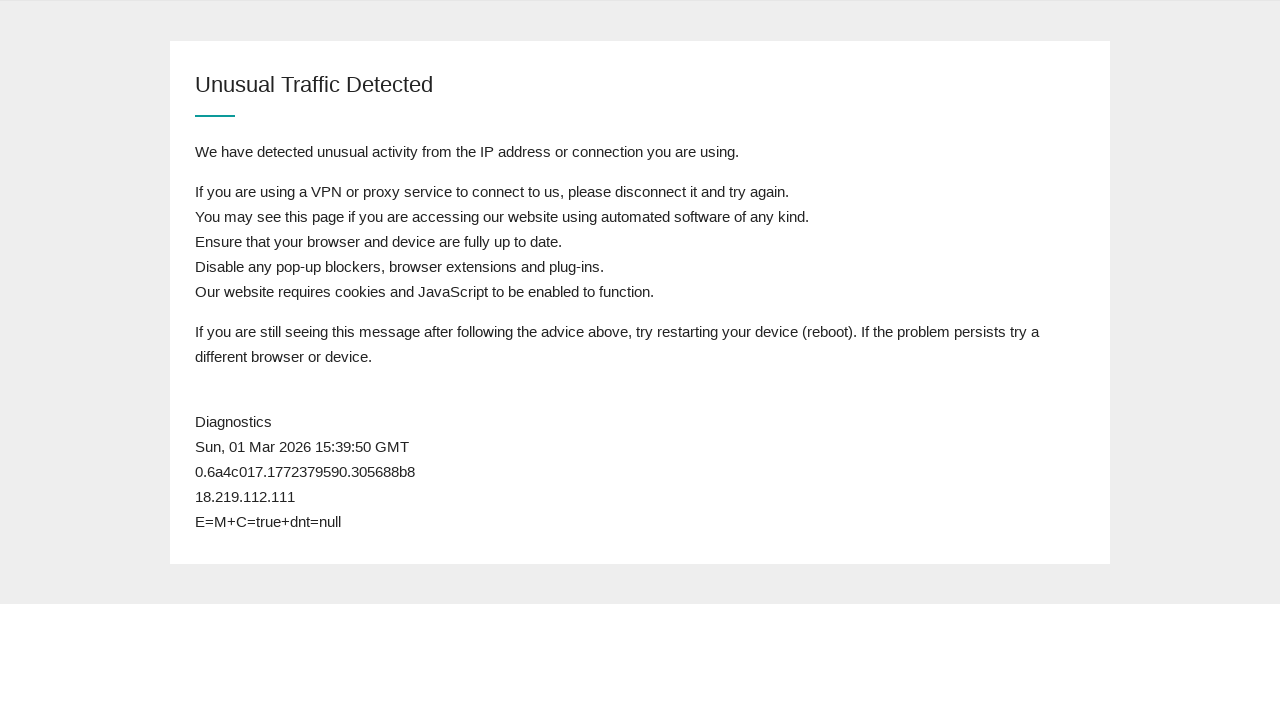

Reloaded page (attempt 49)
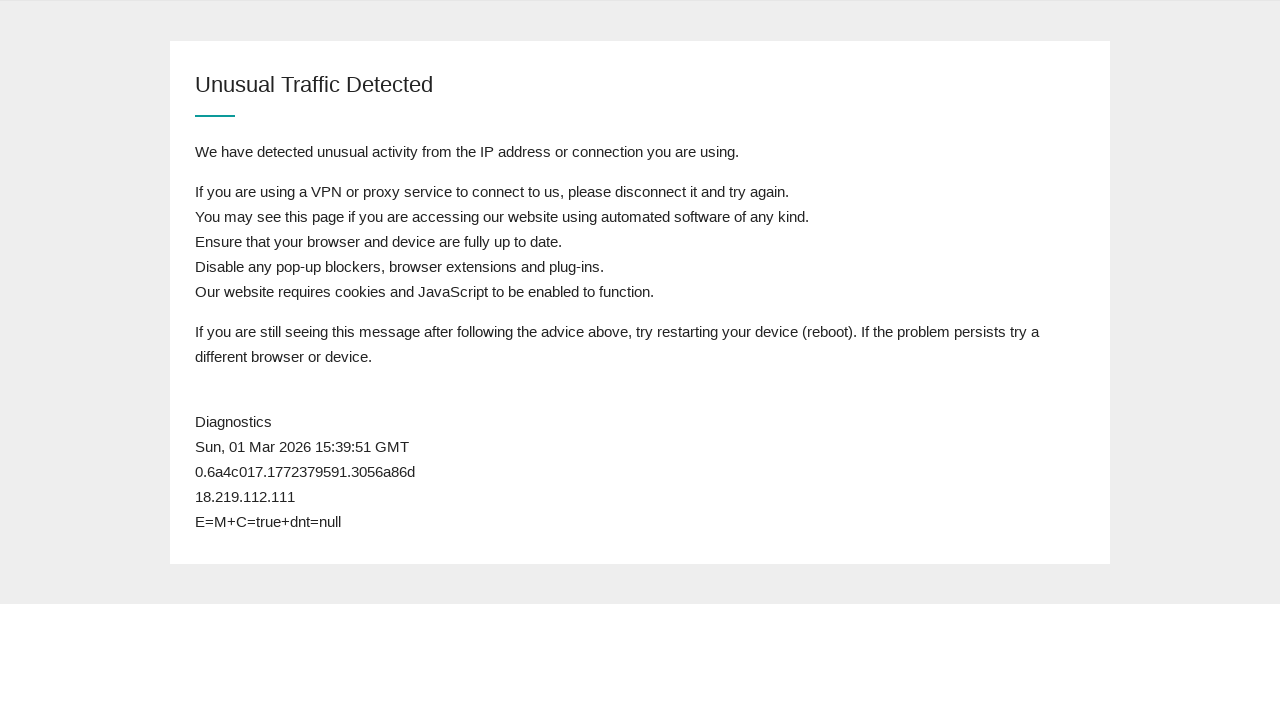

Waited for page to reach domcontentloaded state
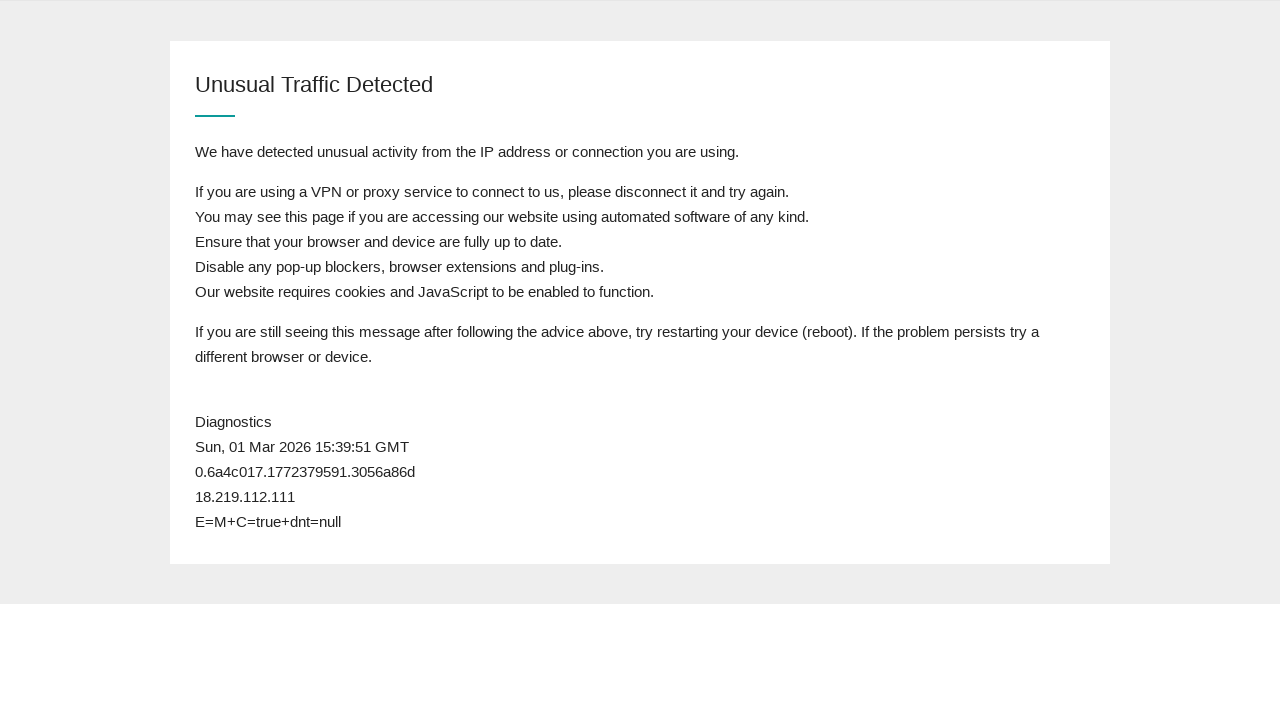

Retrieved page content to check for postcode field
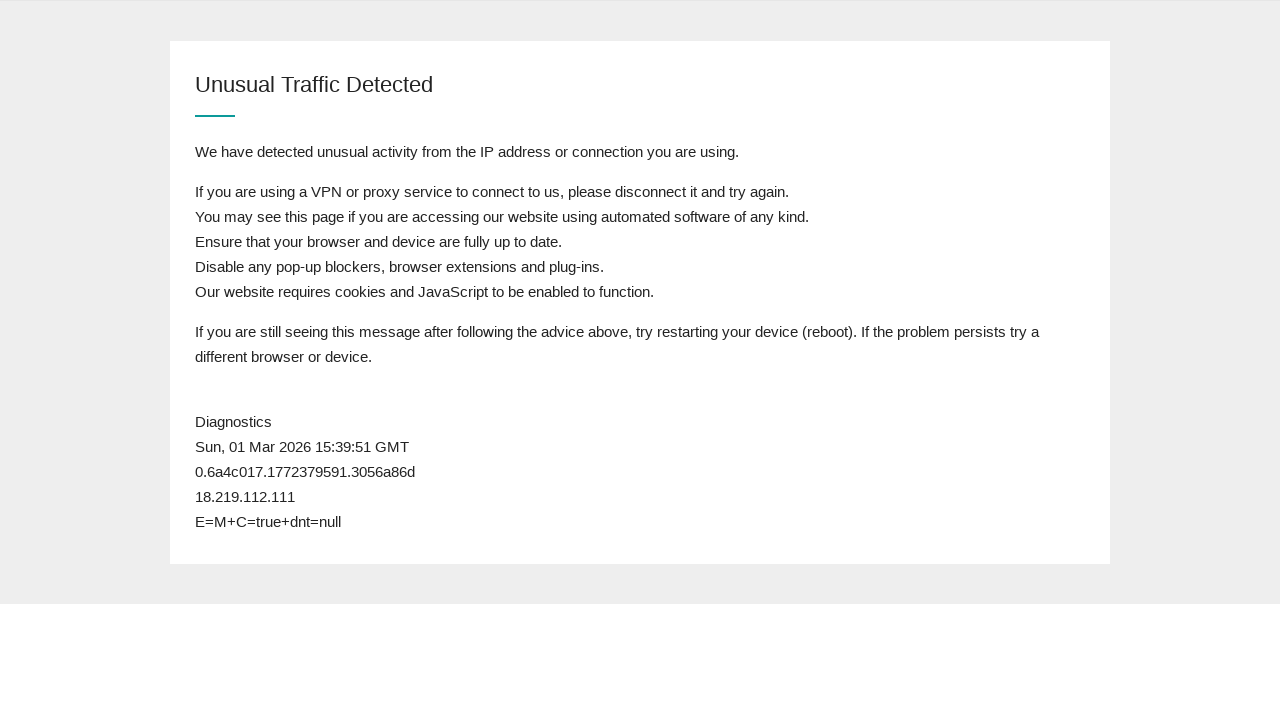

Still in queue after attempt 49 - postcode field not found
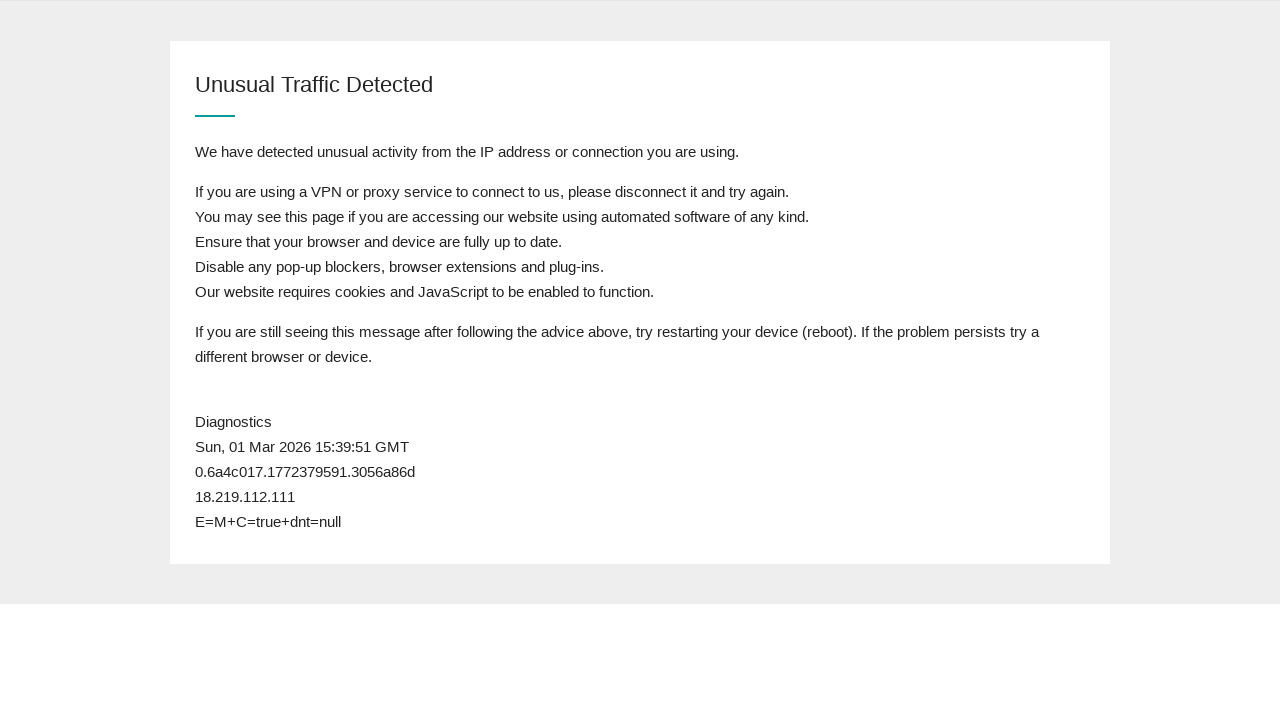

Waited 1 second before next refresh attempt
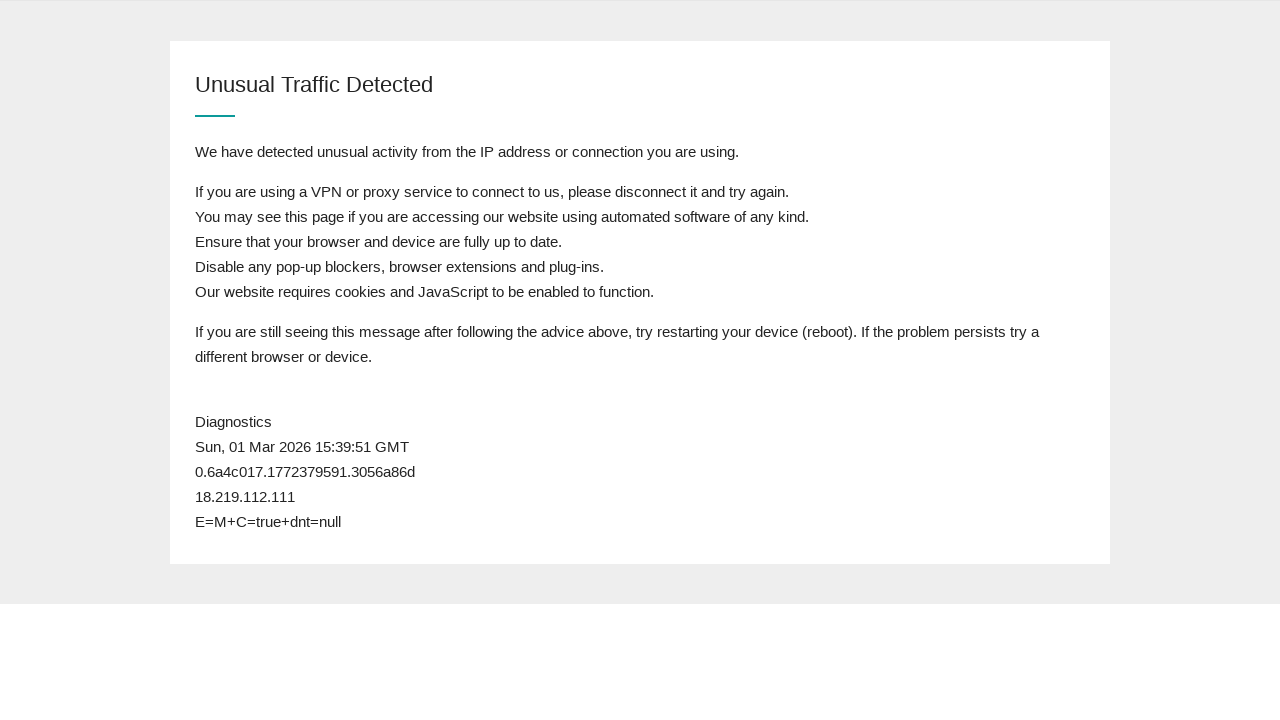

Reloaded page (attempt 50)
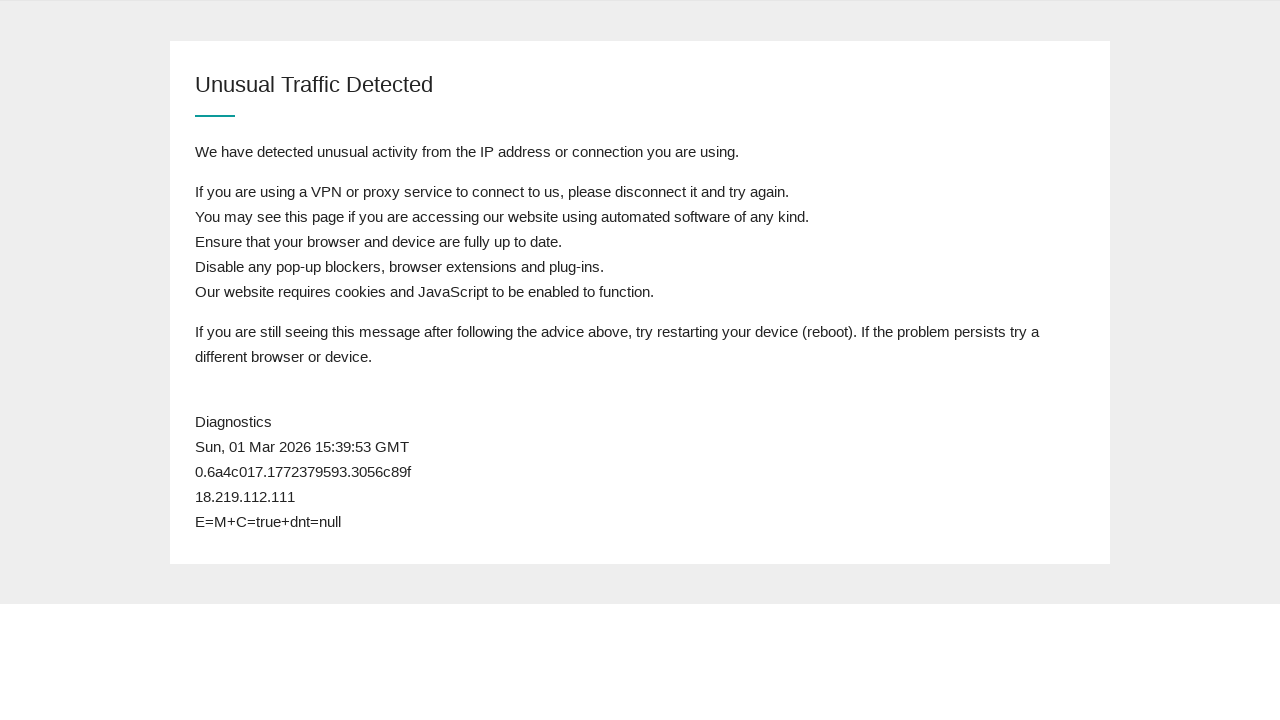

Waited for page to reach domcontentloaded state
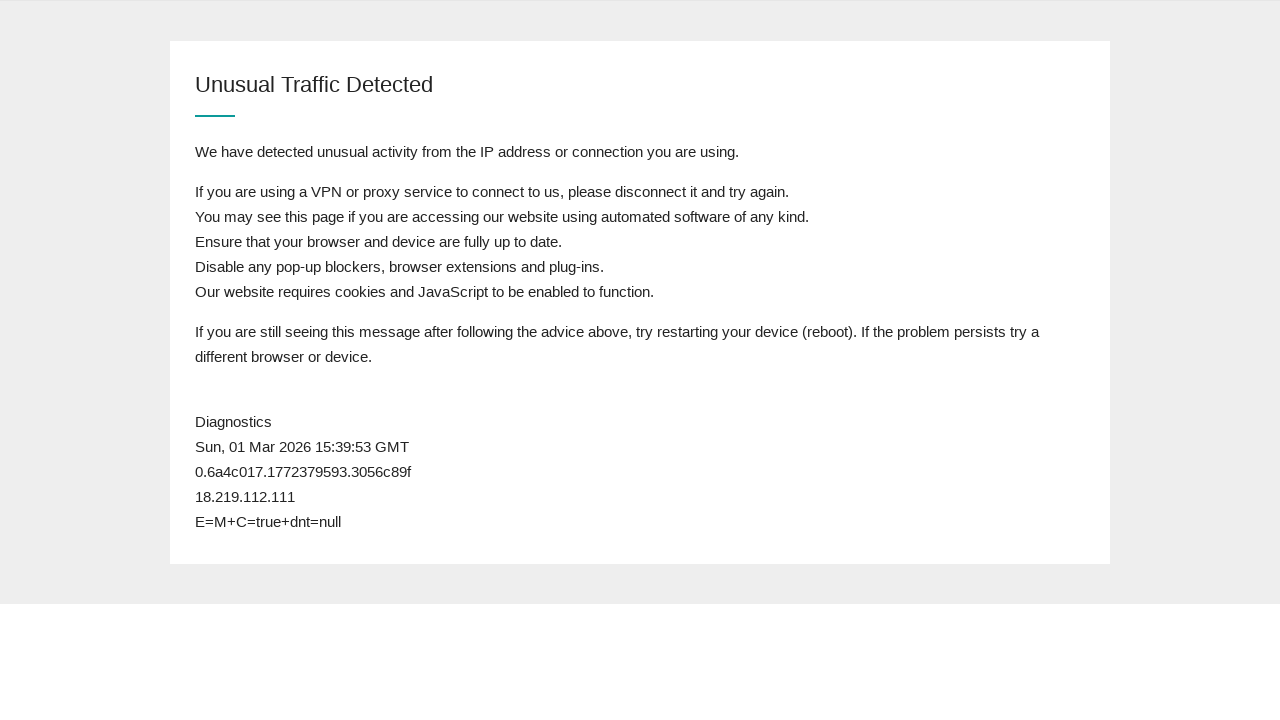

Retrieved page content to check for postcode field
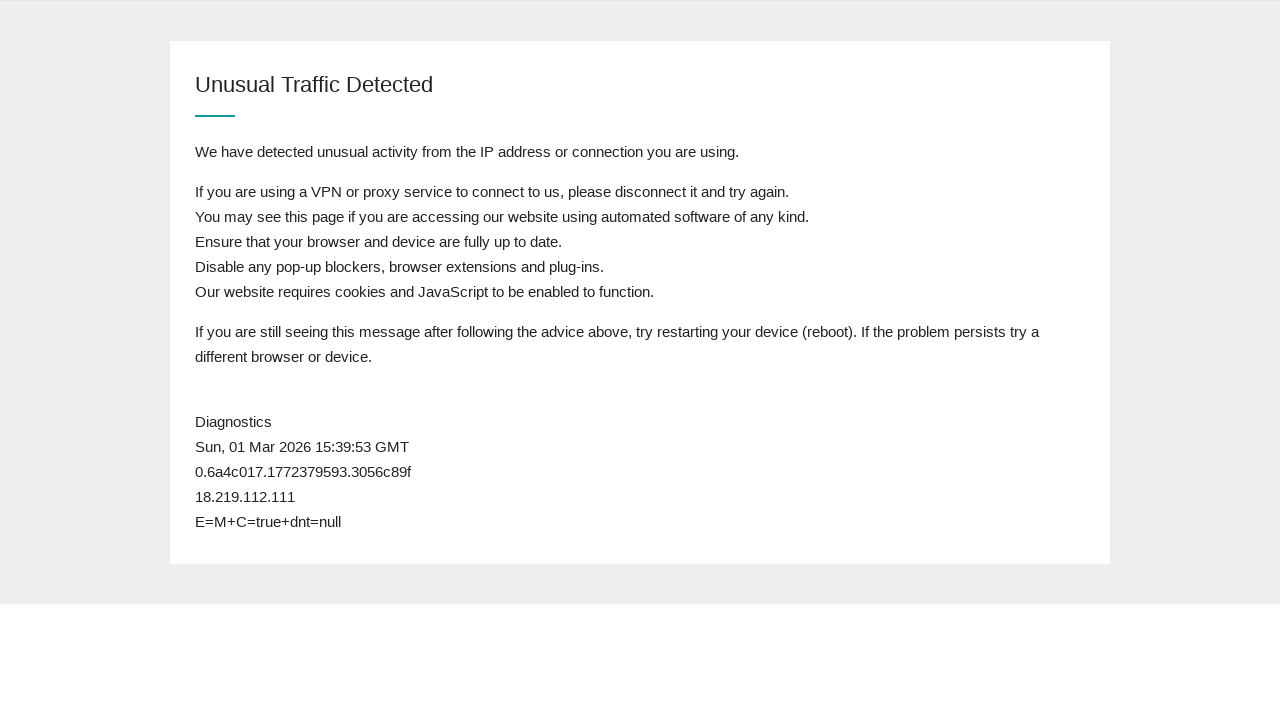

Still in queue after attempt 50 - postcode field not found
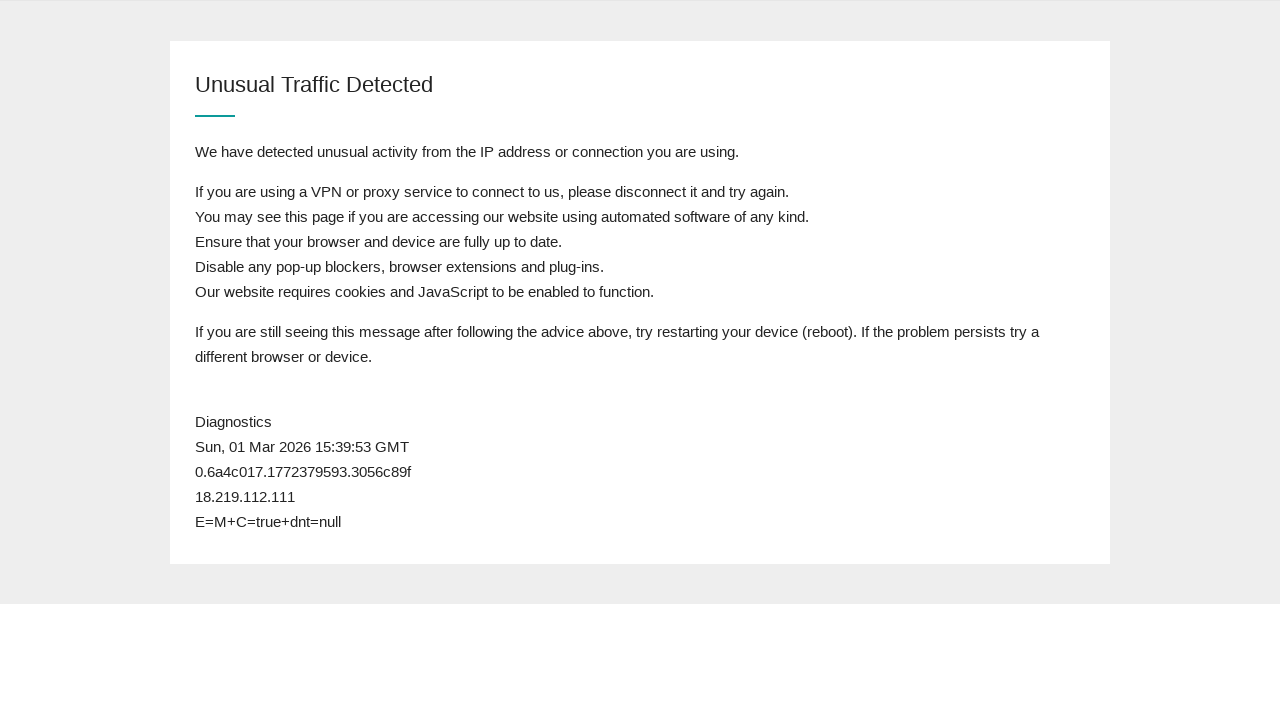

Waited 1 second before next refresh attempt
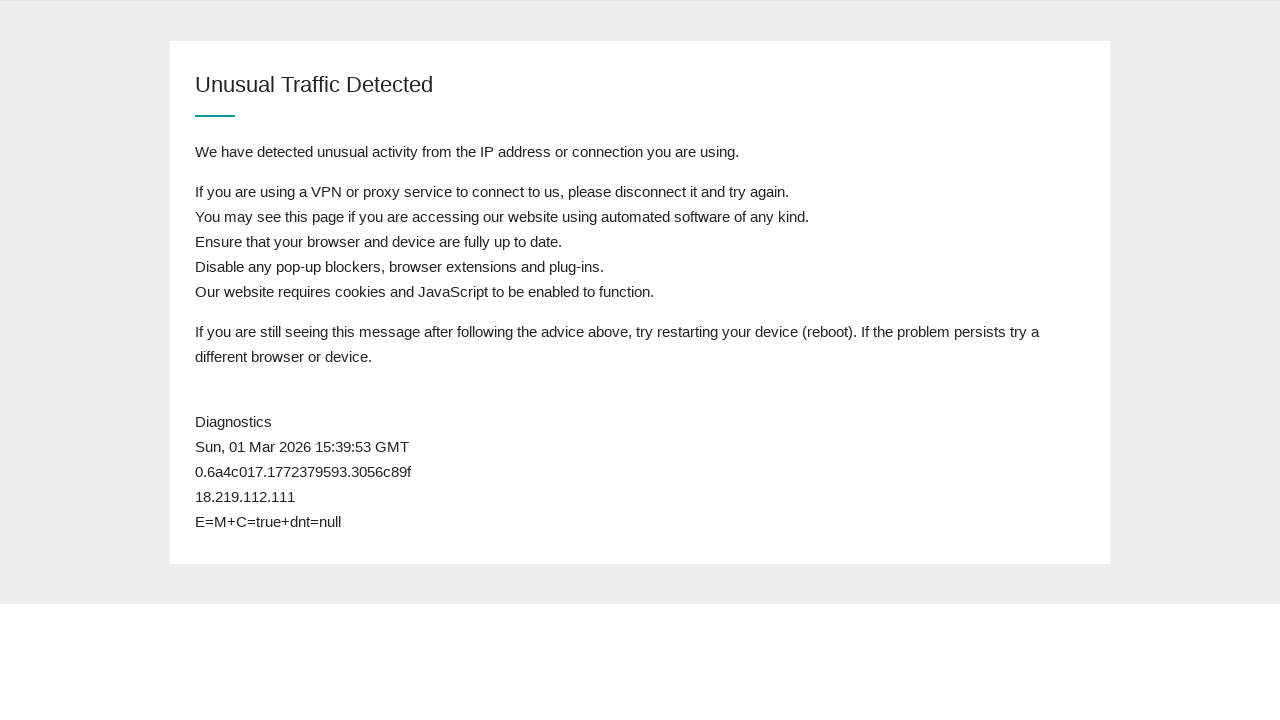

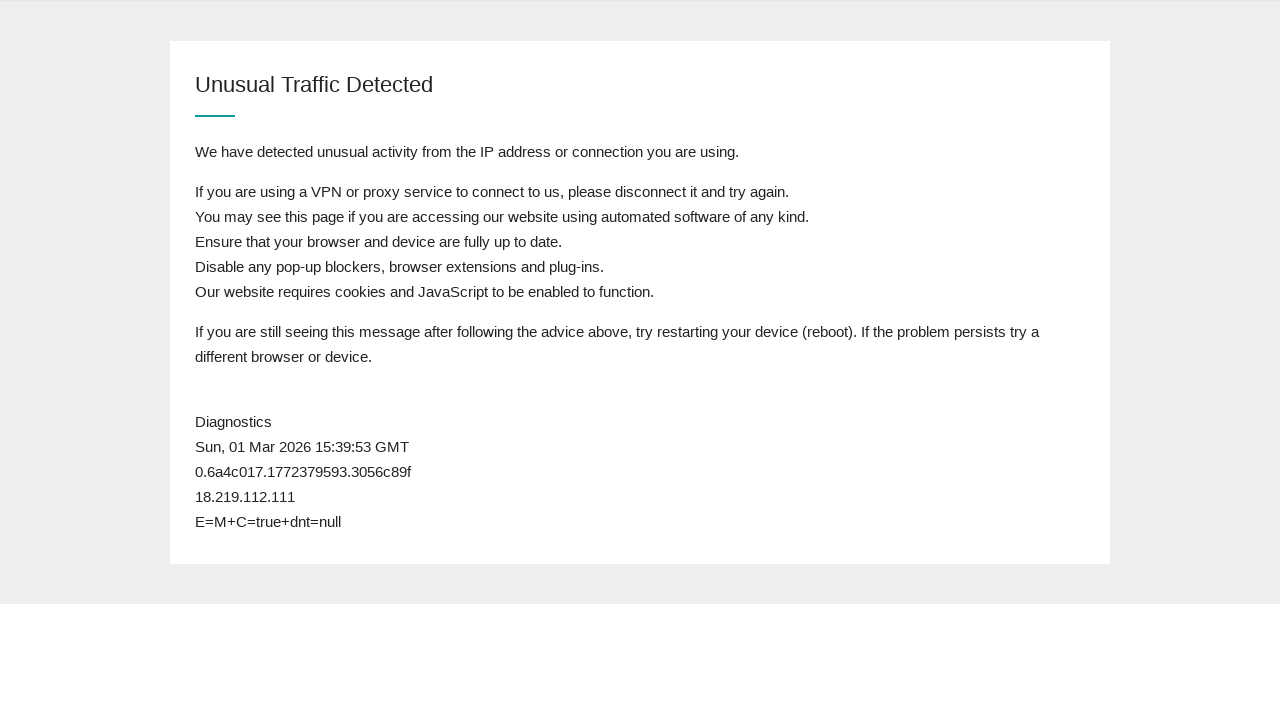